Tests dynamic element addition and removal by clicking "Add Element" button 100 times, then clicking "Delete" button 90 times to verify element management functionality

Starting URL: https://the-internet.herokuapp.com/add_remove_elements/

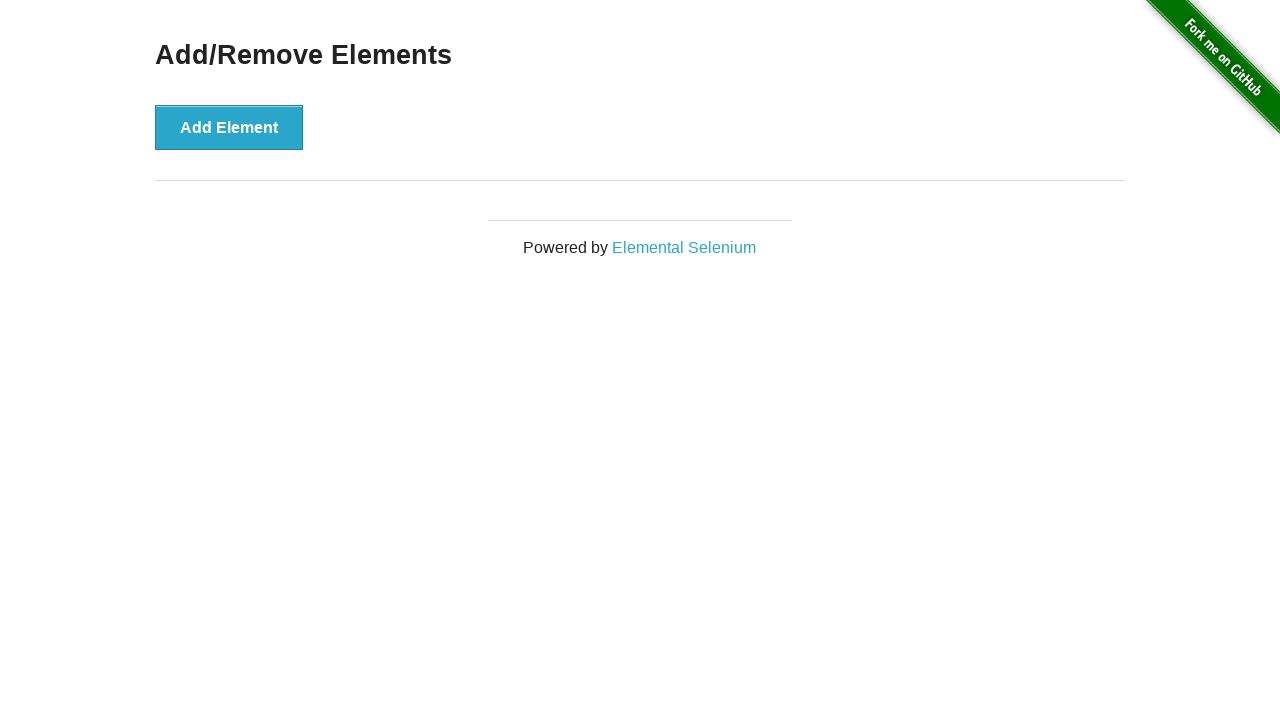

Clicked 'Add Element' button (iteration 1/100) at (229, 127) on button[onclick='addElement()']
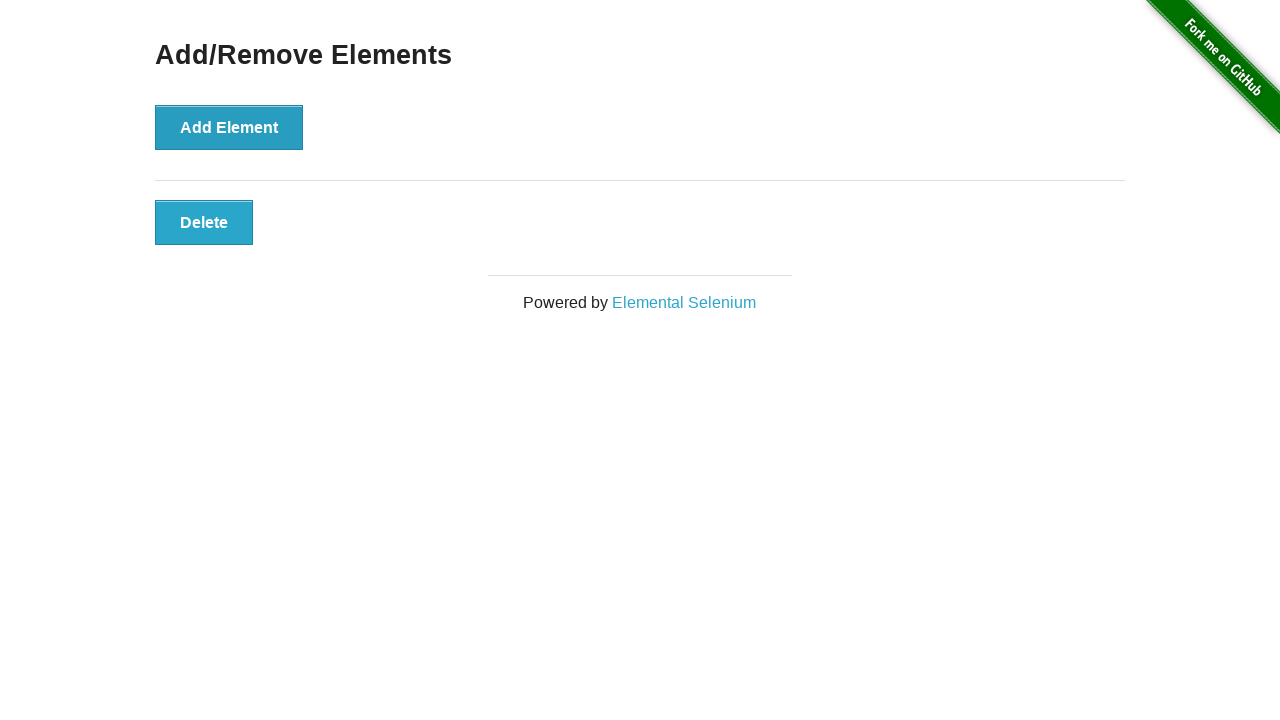

Clicked 'Add Element' button (iteration 2/100) at (229, 127) on button[onclick='addElement()']
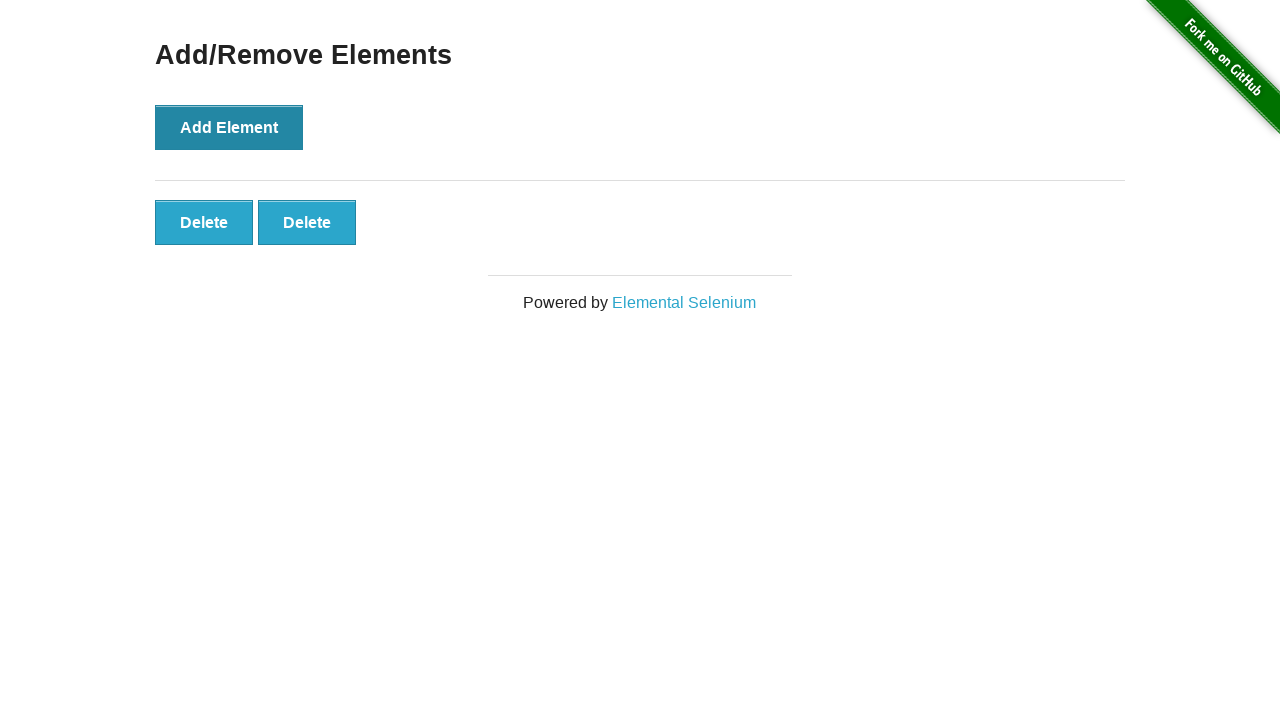

Clicked 'Add Element' button (iteration 3/100) at (229, 127) on button[onclick='addElement()']
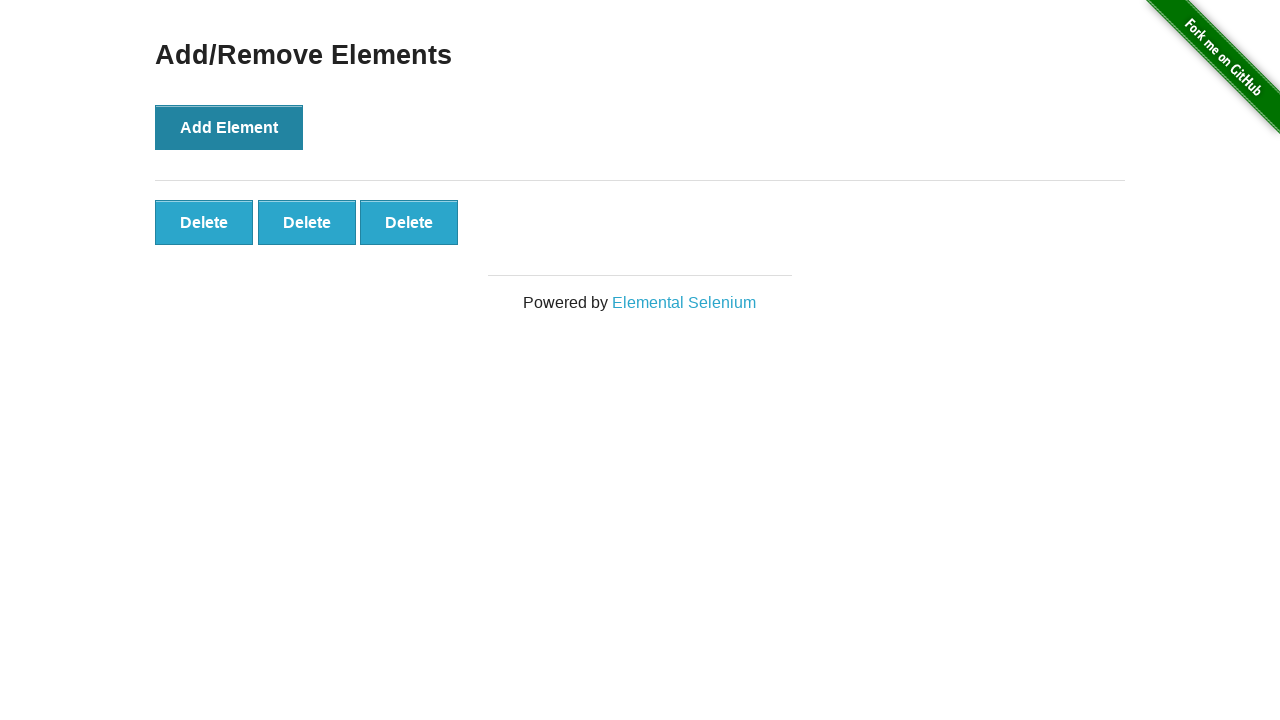

Clicked 'Add Element' button (iteration 4/100) at (229, 127) on button[onclick='addElement()']
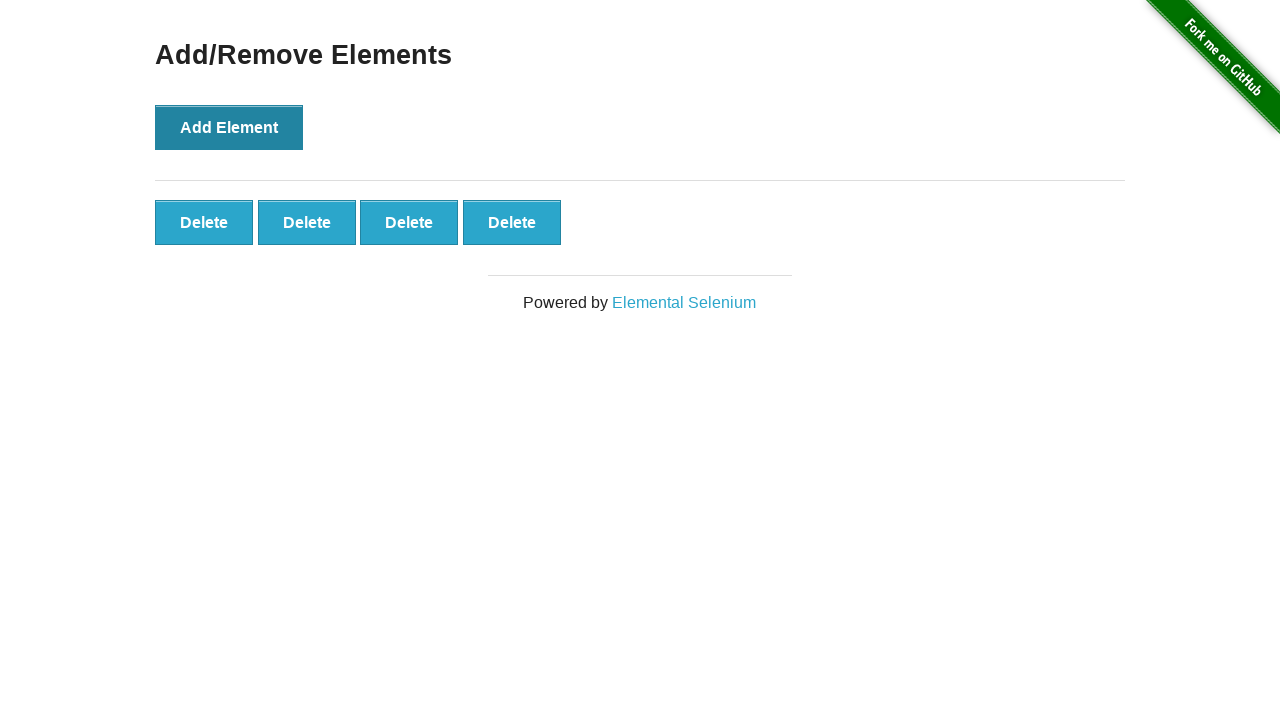

Clicked 'Add Element' button (iteration 5/100) at (229, 127) on button[onclick='addElement()']
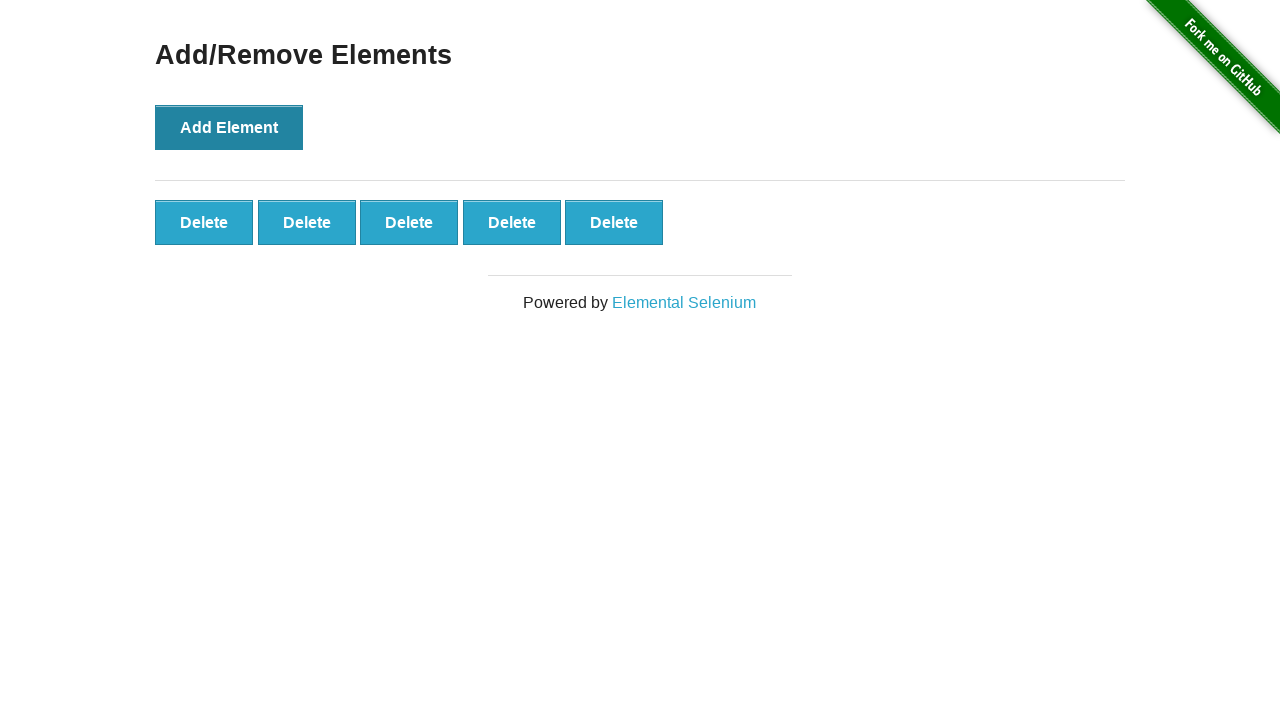

Clicked 'Add Element' button (iteration 6/100) at (229, 127) on button[onclick='addElement()']
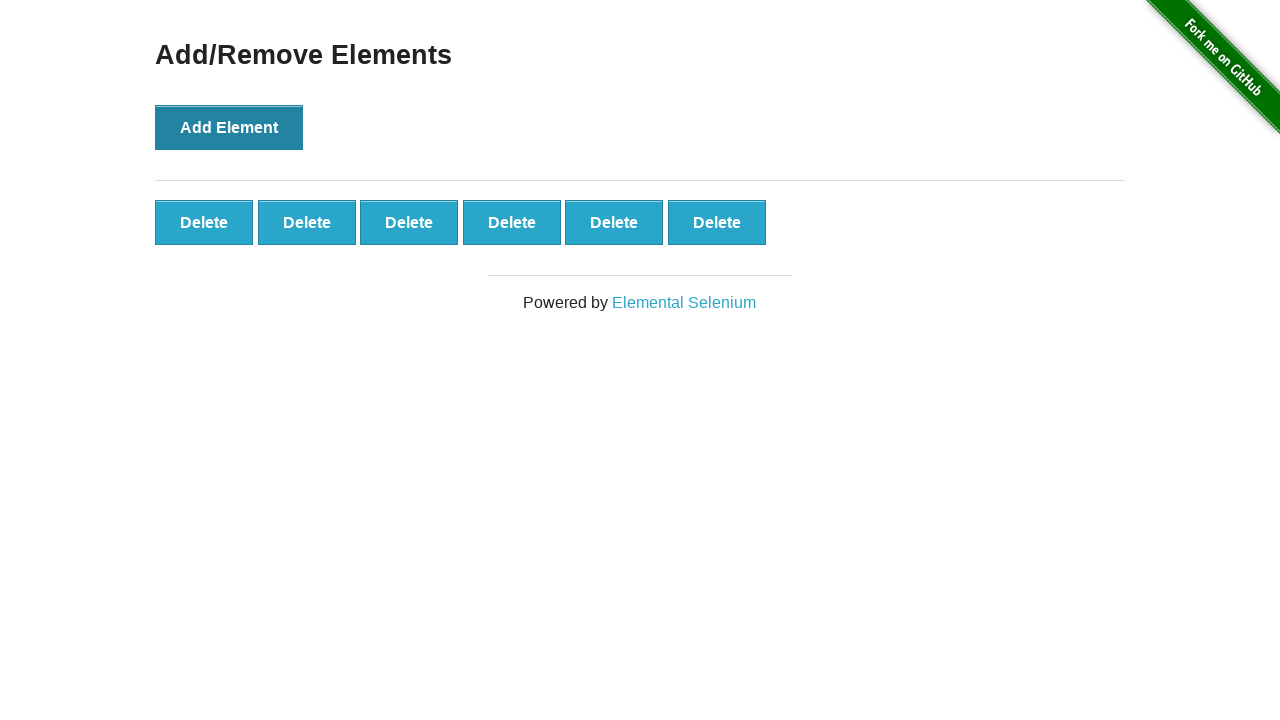

Clicked 'Add Element' button (iteration 7/100) at (229, 127) on button[onclick='addElement()']
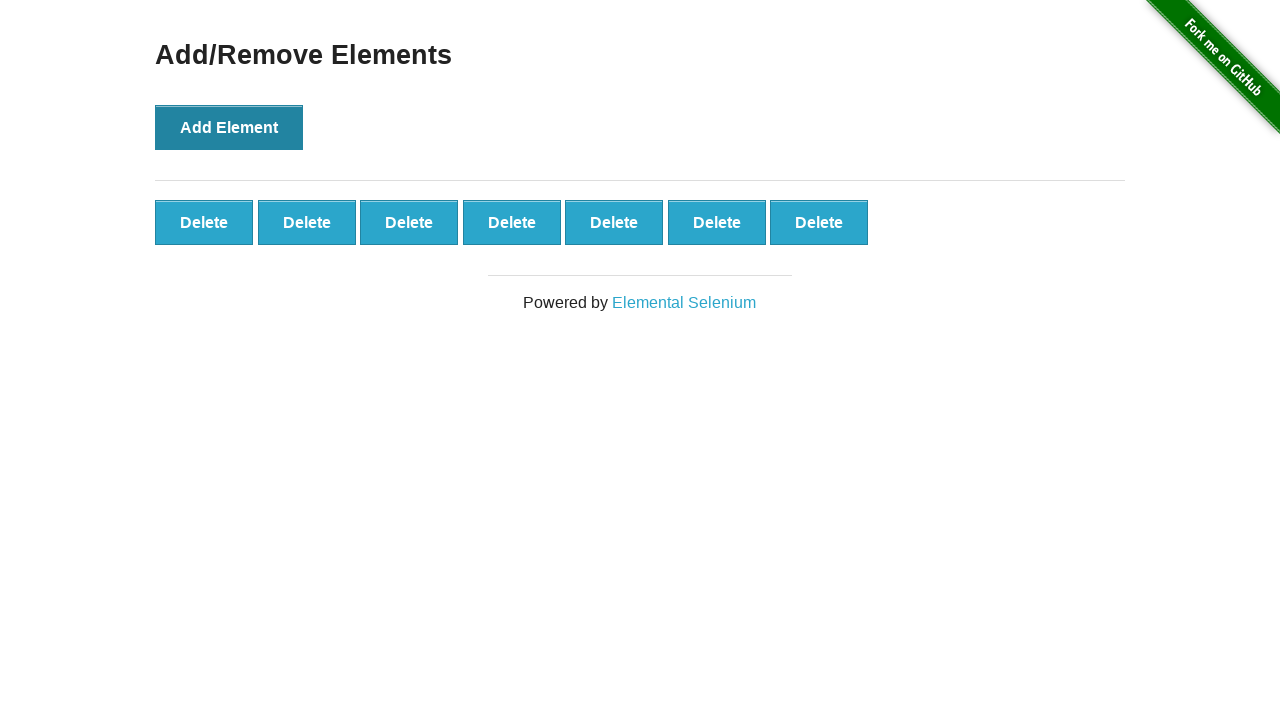

Clicked 'Add Element' button (iteration 8/100) at (229, 127) on button[onclick='addElement()']
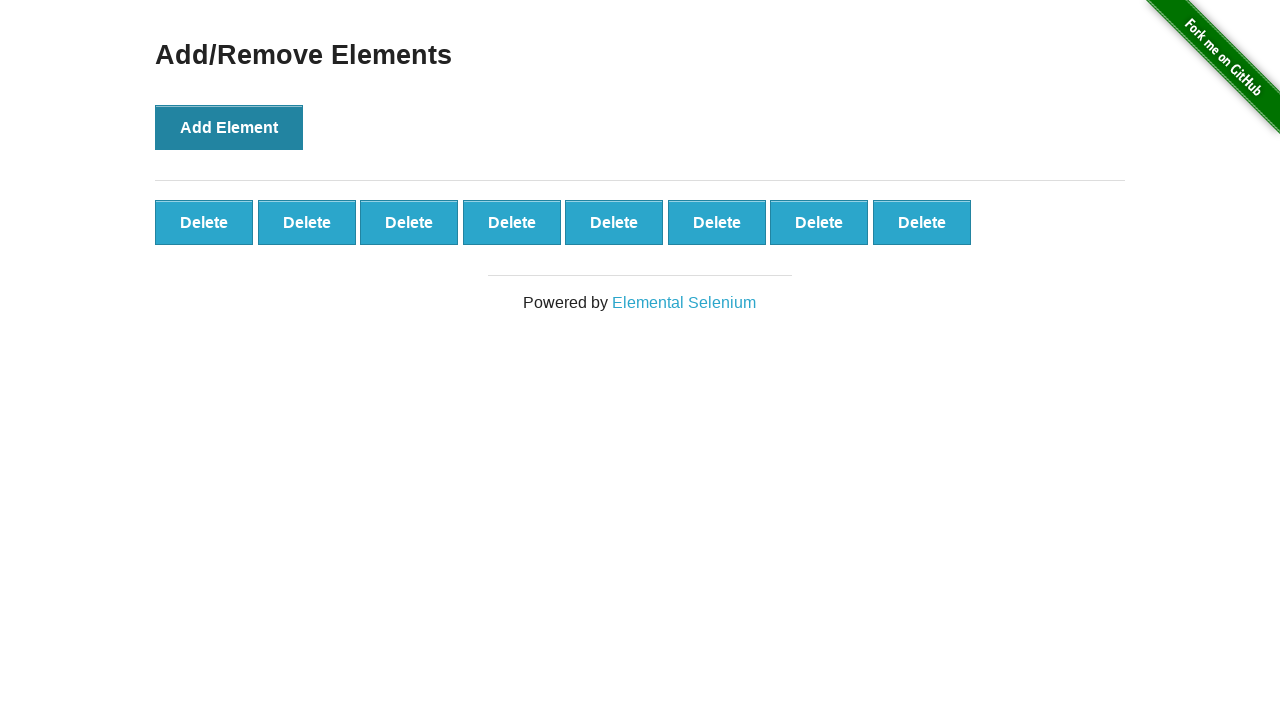

Clicked 'Add Element' button (iteration 9/100) at (229, 127) on button[onclick='addElement()']
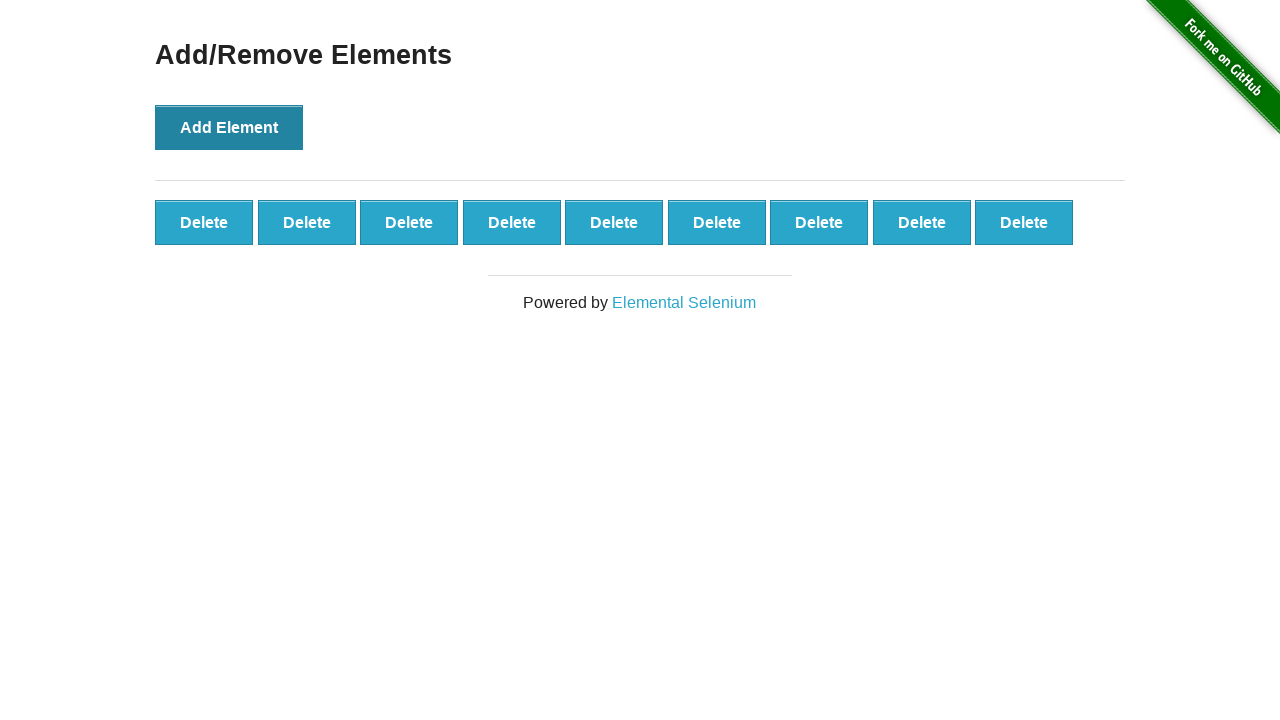

Clicked 'Add Element' button (iteration 10/100) at (229, 127) on button[onclick='addElement()']
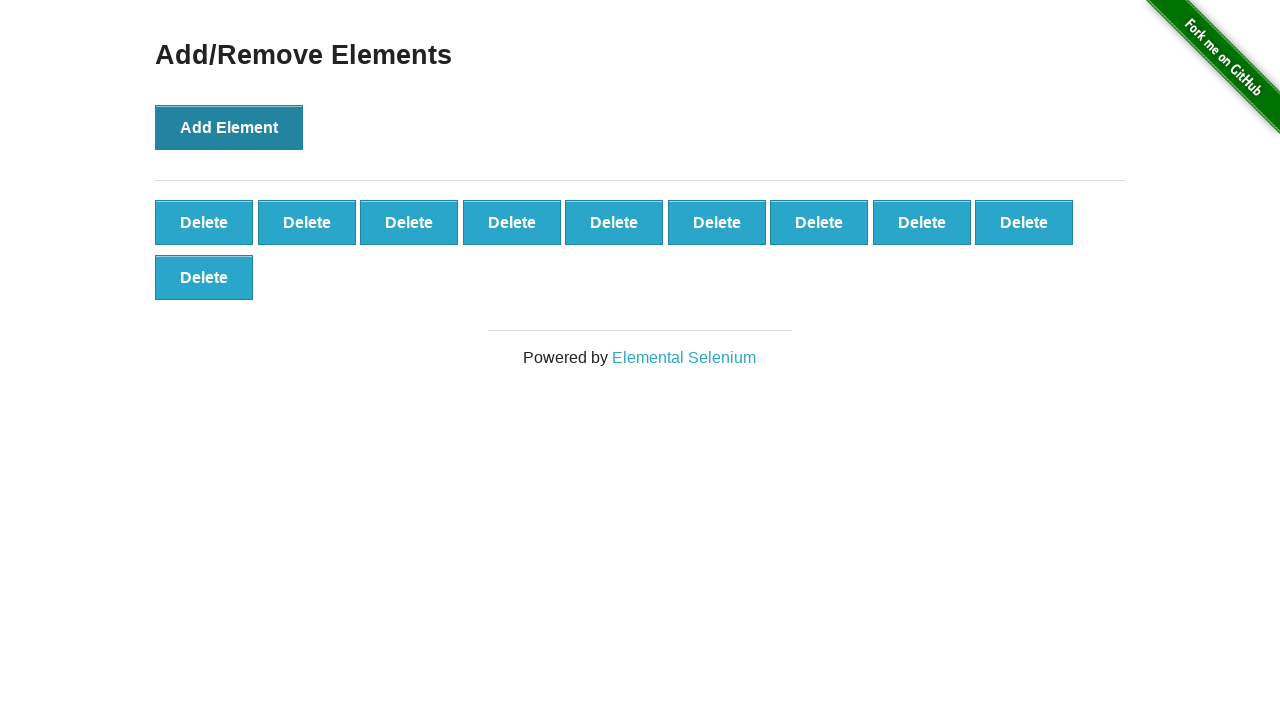

Clicked 'Add Element' button (iteration 11/100) at (229, 127) on button[onclick='addElement()']
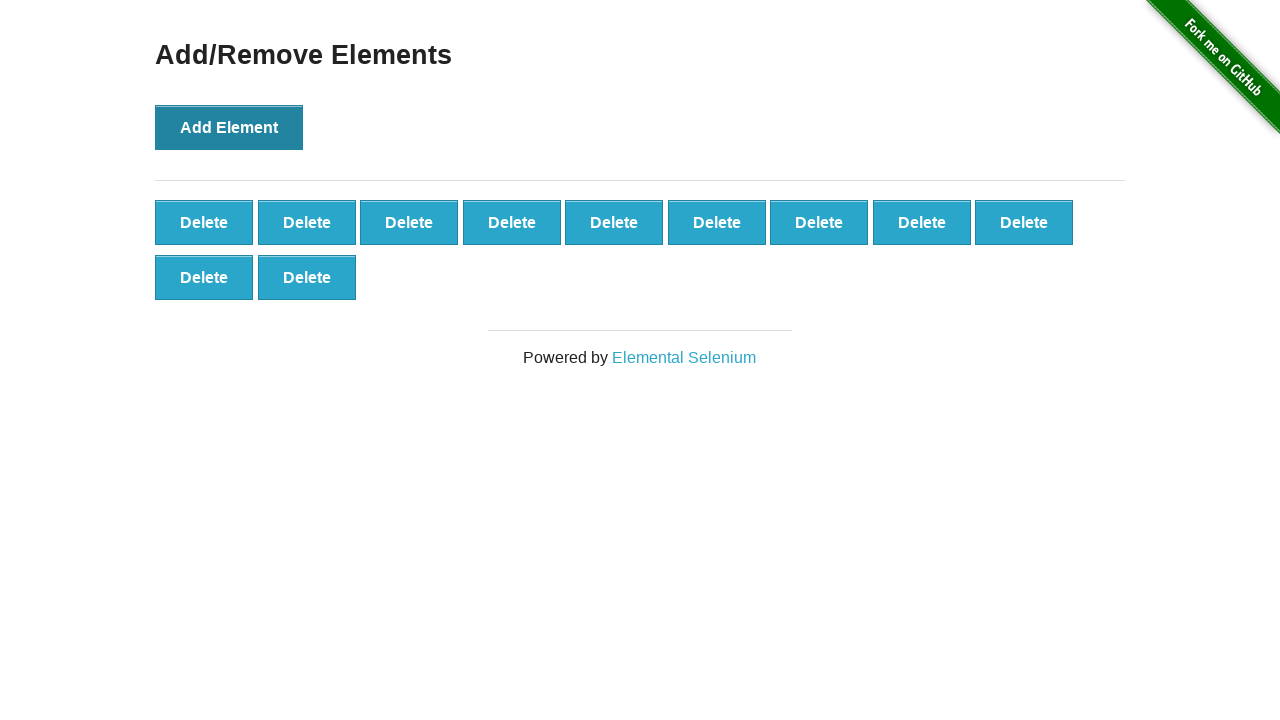

Clicked 'Add Element' button (iteration 12/100) at (229, 127) on button[onclick='addElement()']
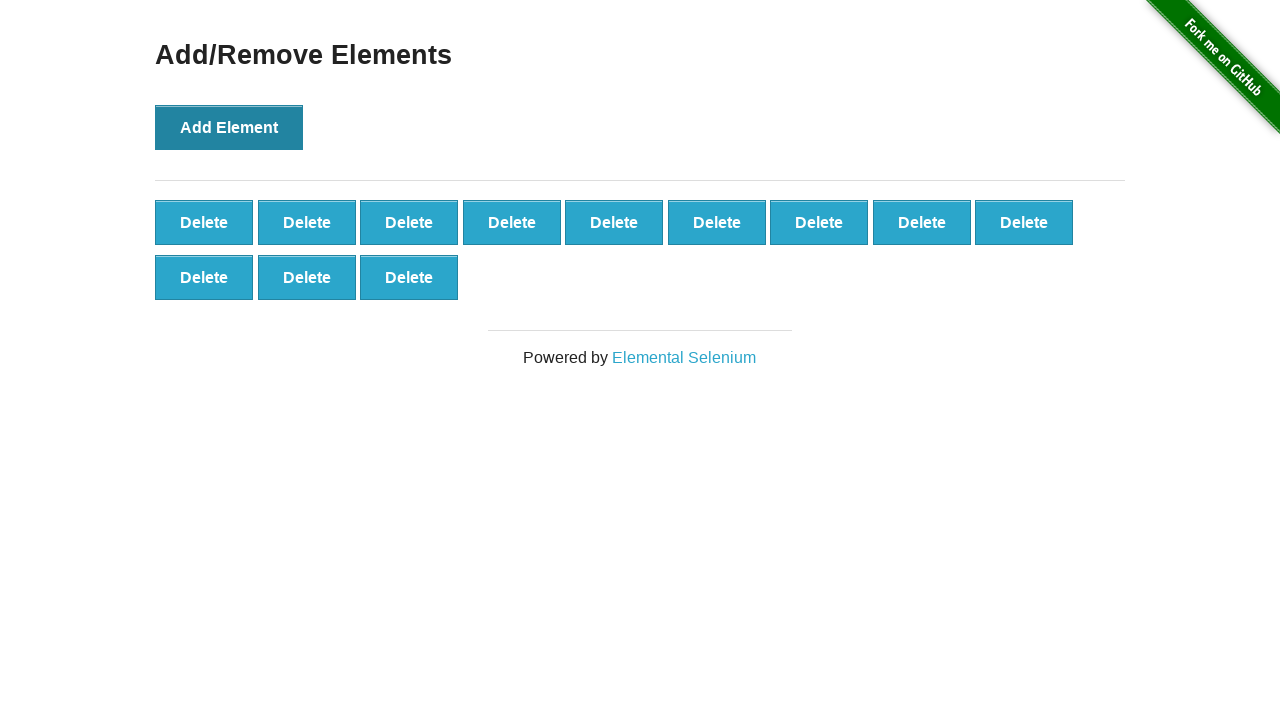

Clicked 'Add Element' button (iteration 13/100) at (229, 127) on button[onclick='addElement()']
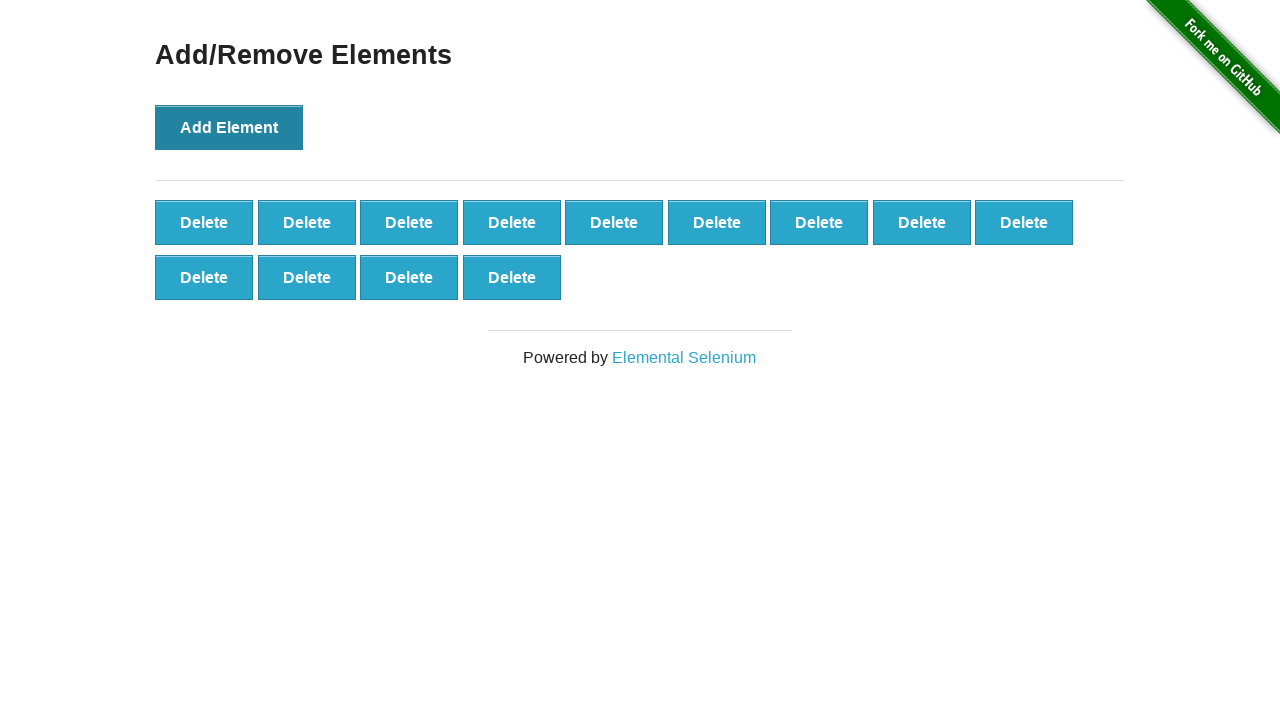

Clicked 'Add Element' button (iteration 14/100) at (229, 127) on button[onclick='addElement()']
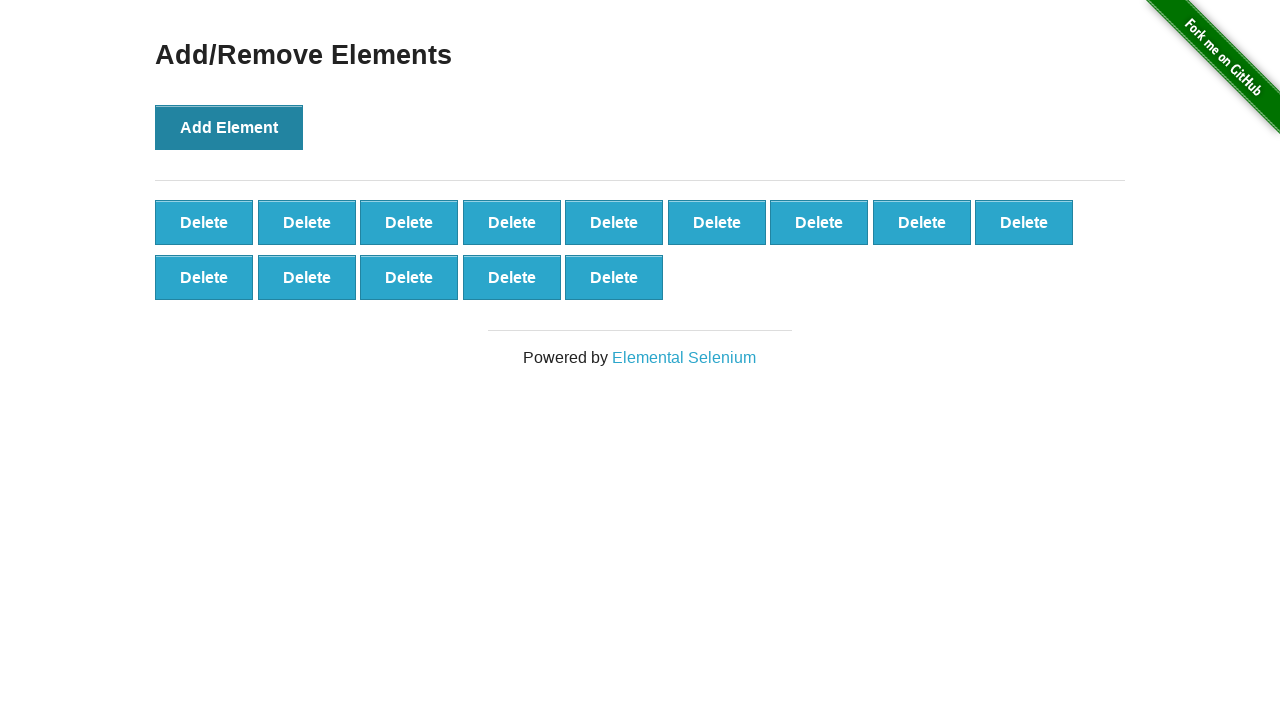

Clicked 'Add Element' button (iteration 15/100) at (229, 127) on button[onclick='addElement()']
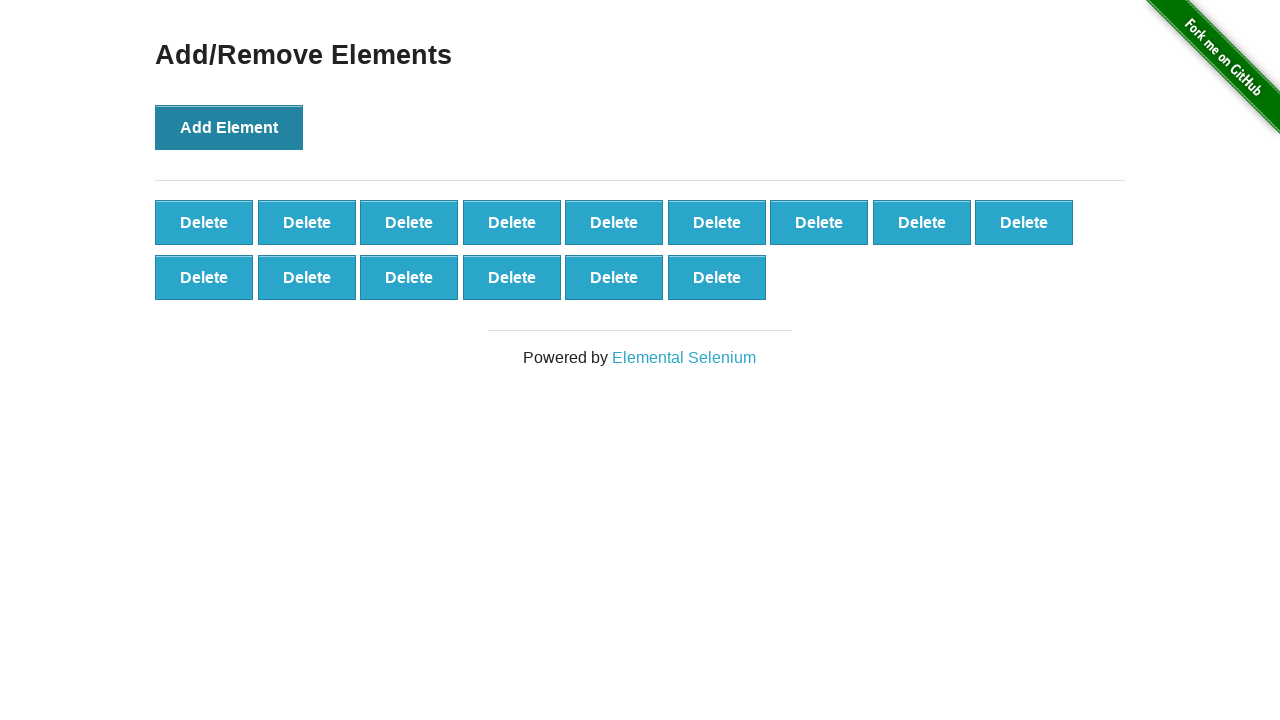

Clicked 'Add Element' button (iteration 16/100) at (229, 127) on button[onclick='addElement()']
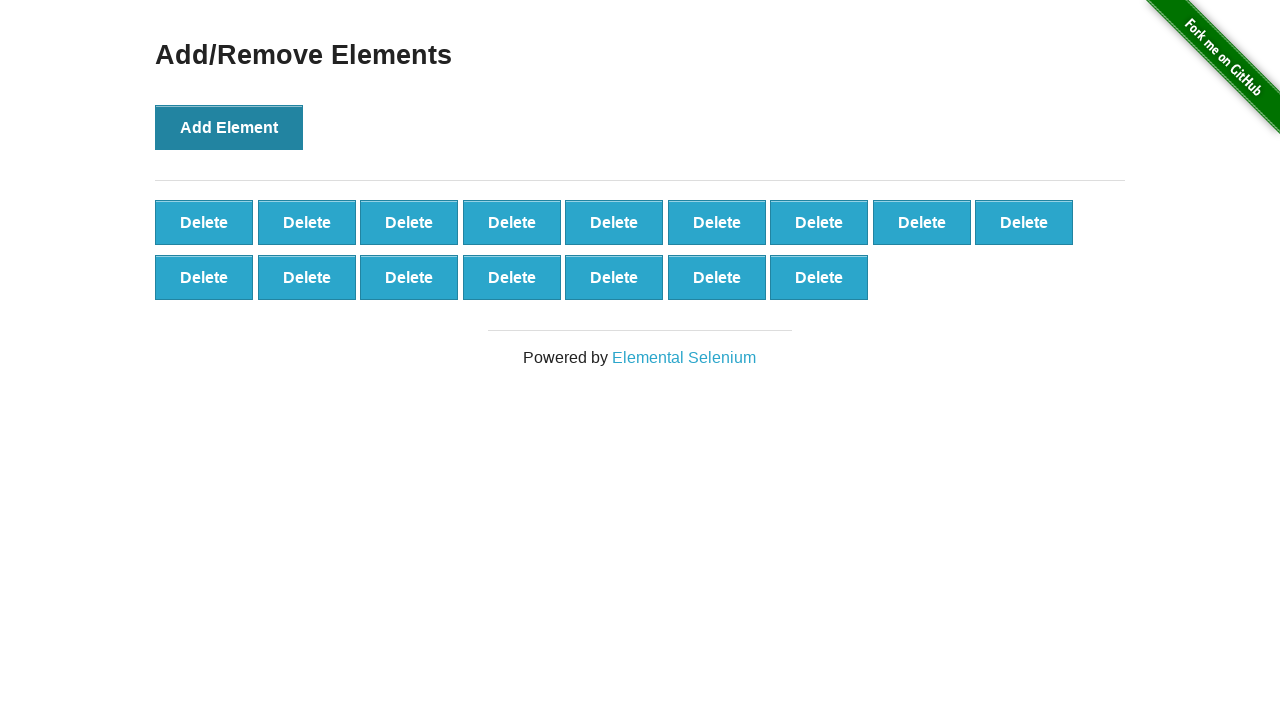

Clicked 'Add Element' button (iteration 17/100) at (229, 127) on button[onclick='addElement()']
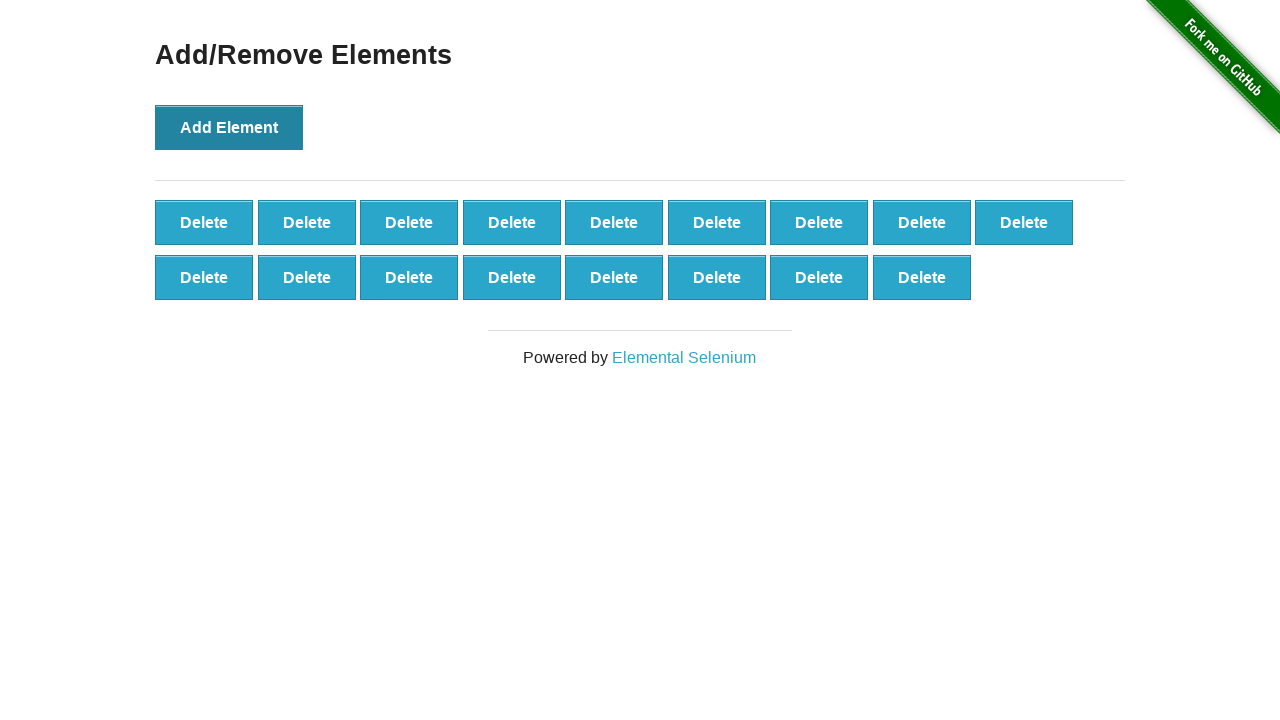

Clicked 'Add Element' button (iteration 18/100) at (229, 127) on button[onclick='addElement()']
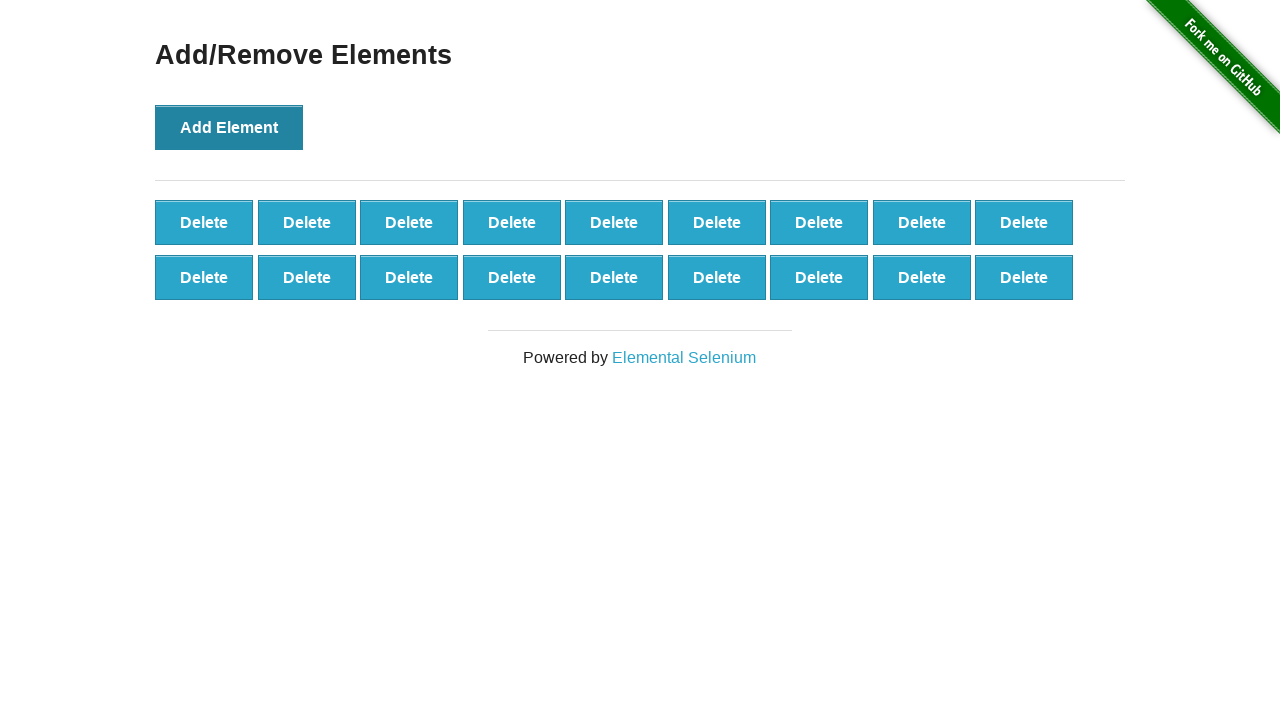

Clicked 'Add Element' button (iteration 19/100) at (229, 127) on button[onclick='addElement()']
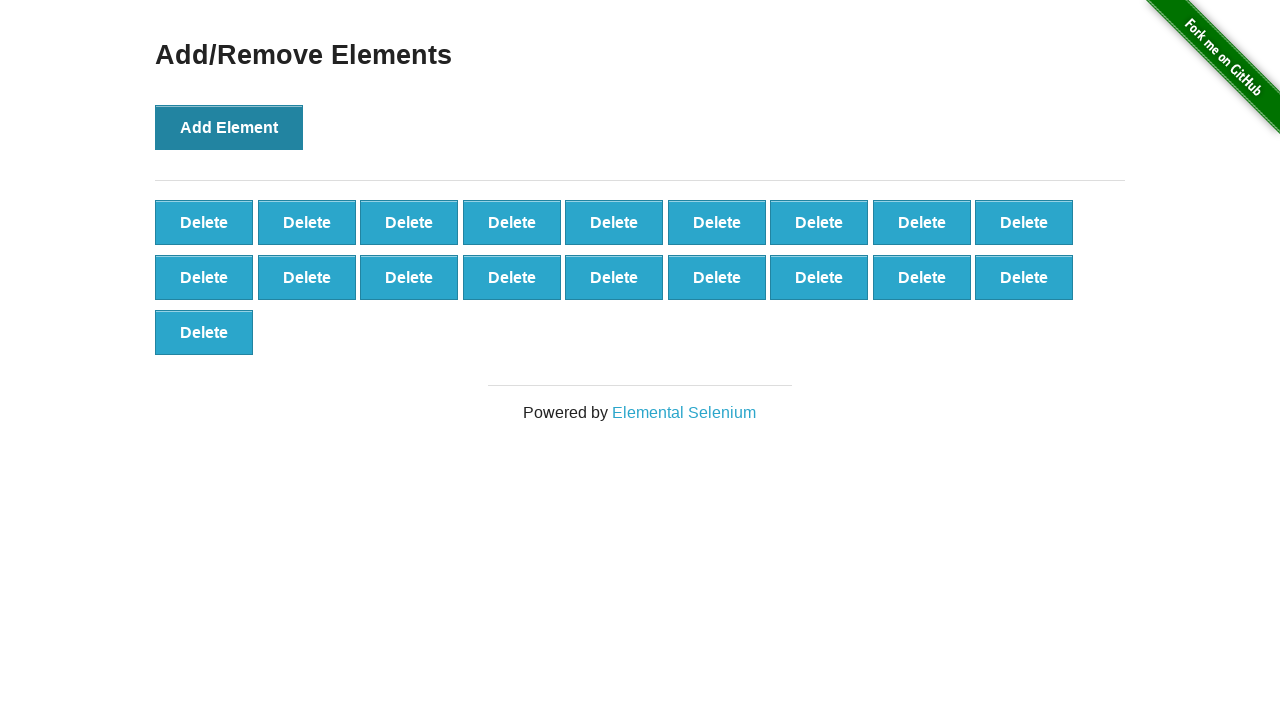

Clicked 'Add Element' button (iteration 20/100) at (229, 127) on button[onclick='addElement()']
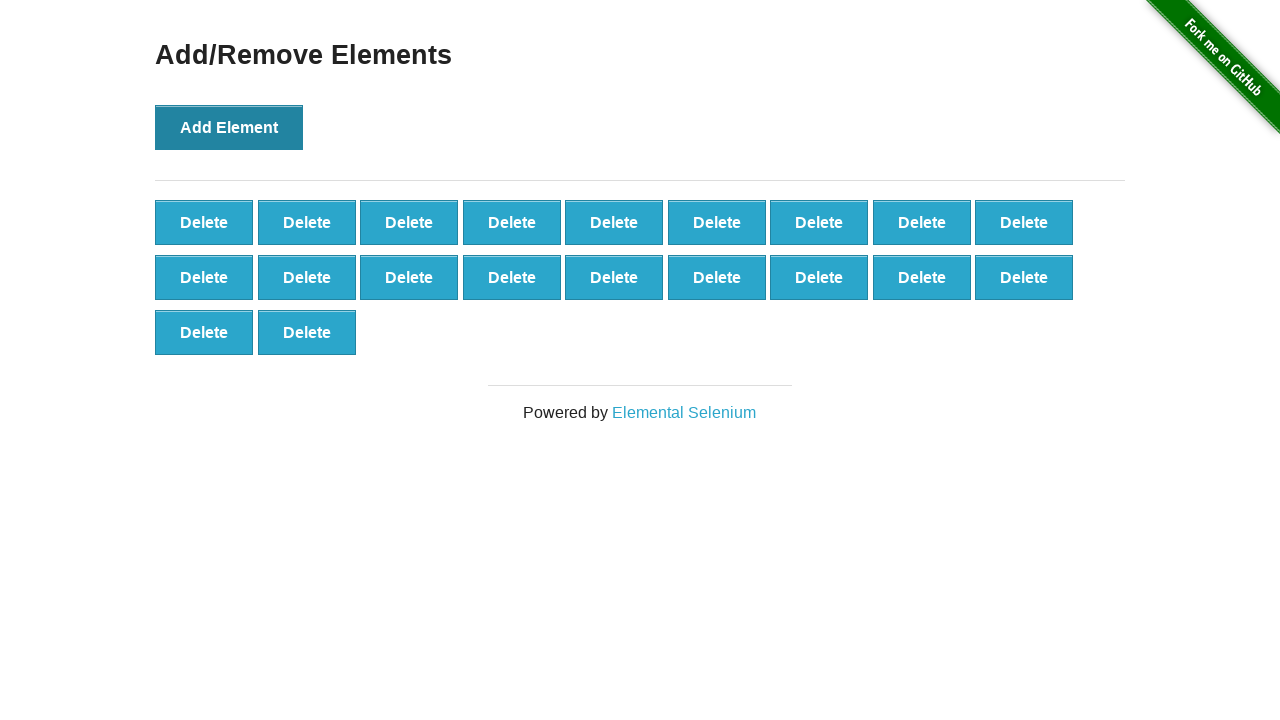

Clicked 'Add Element' button (iteration 21/100) at (229, 127) on button[onclick='addElement()']
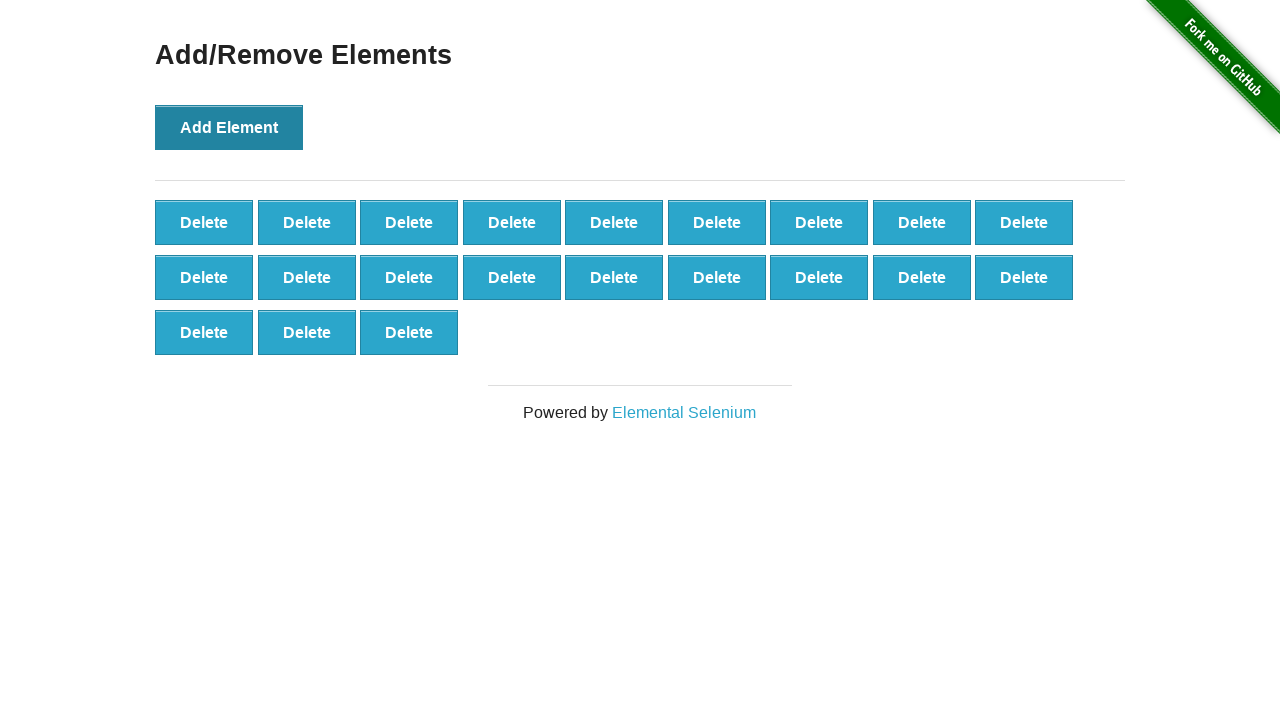

Clicked 'Add Element' button (iteration 22/100) at (229, 127) on button[onclick='addElement()']
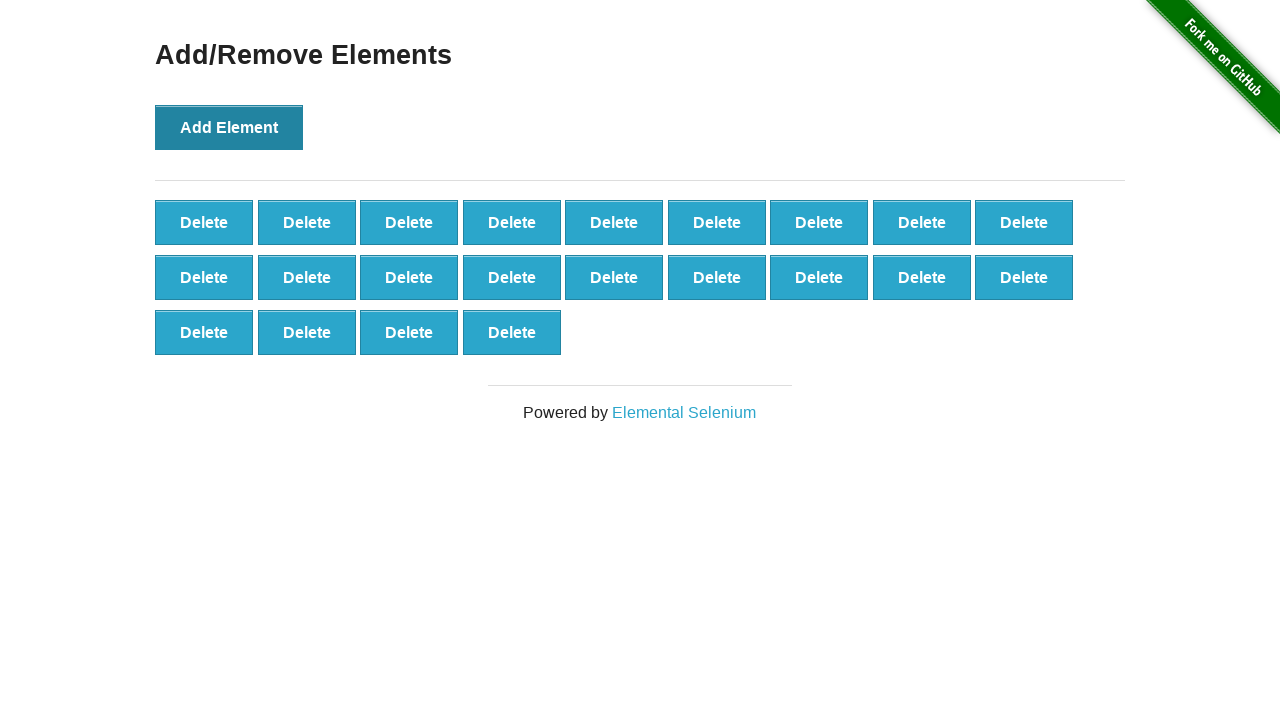

Clicked 'Add Element' button (iteration 23/100) at (229, 127) on button[onclick='addElement()']
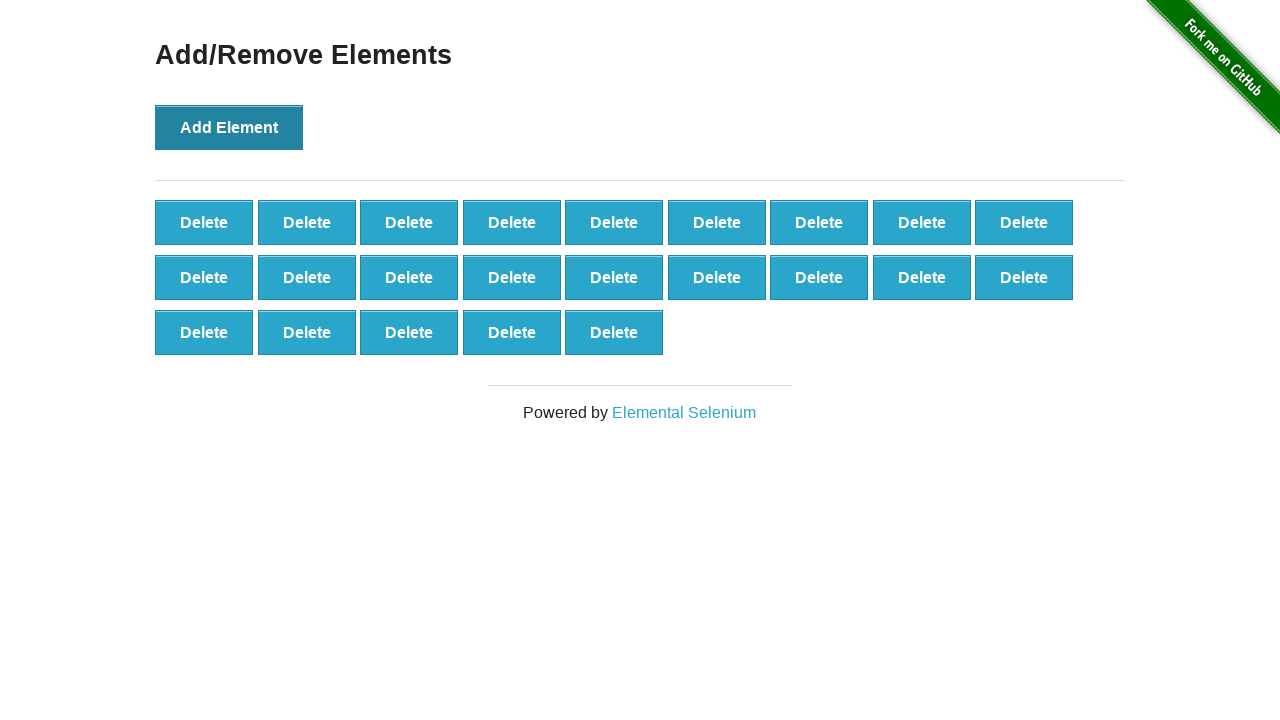

Clicked 'Add Element' button (iteration 24/100) at (229, 127) on button[onclick='addElement()']
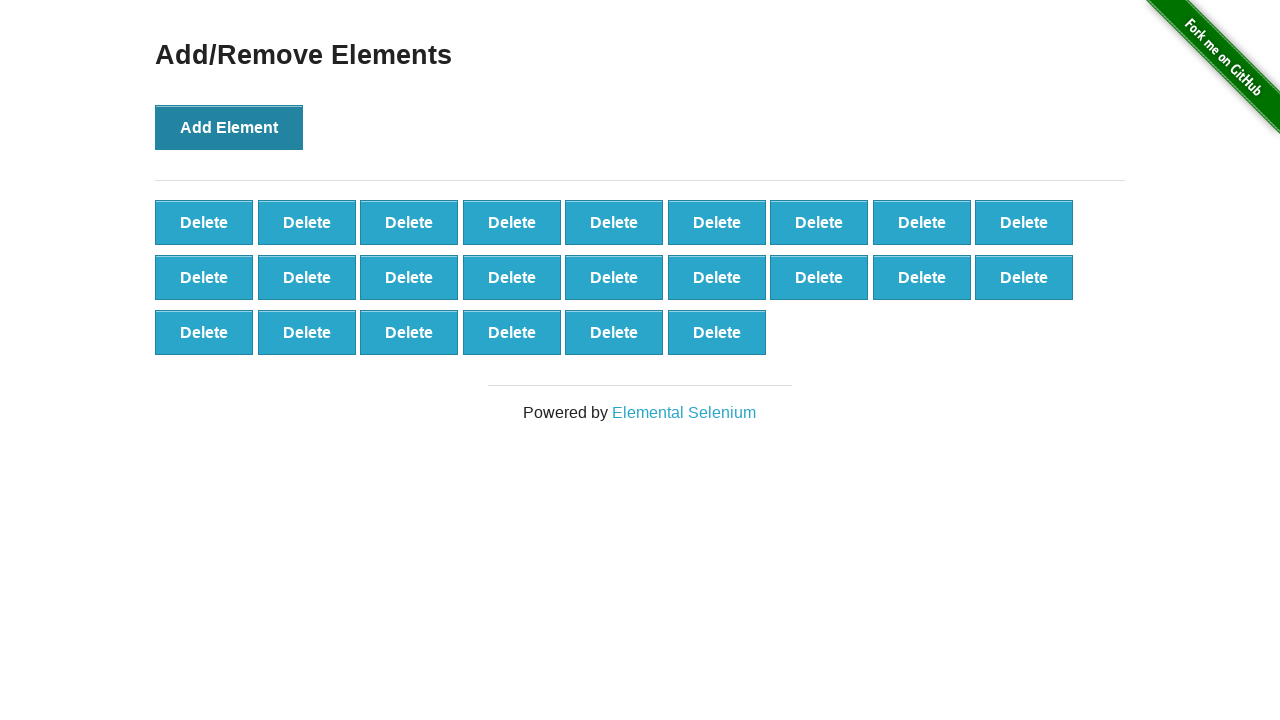

Clicked 'Add Element' button (iteration 25/100) at (229, 127) on button[onclick='addElement()']
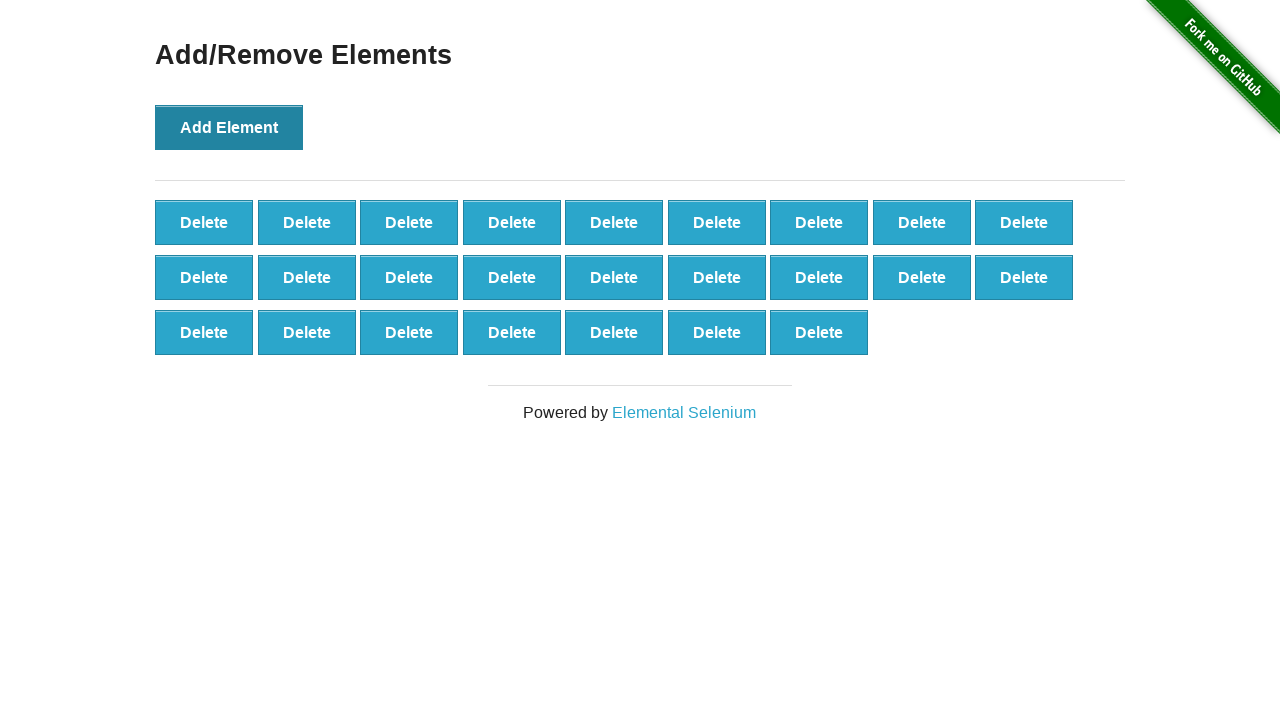

Clicked 'Add Element' button (iteration 26/100) at (229, 127) on button[onclick='addElement()']
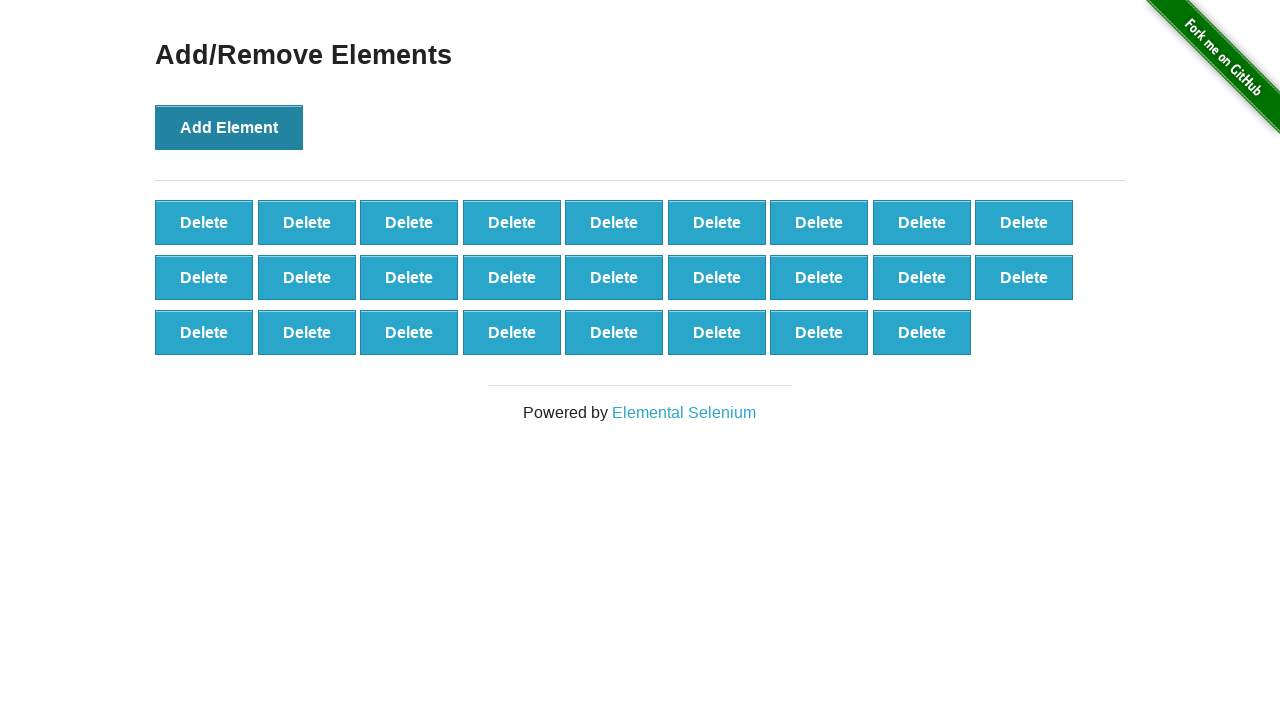

Clicked 'Add Element' button (iteration 27/100) at (229, 127) on button[onclick='addElement()']
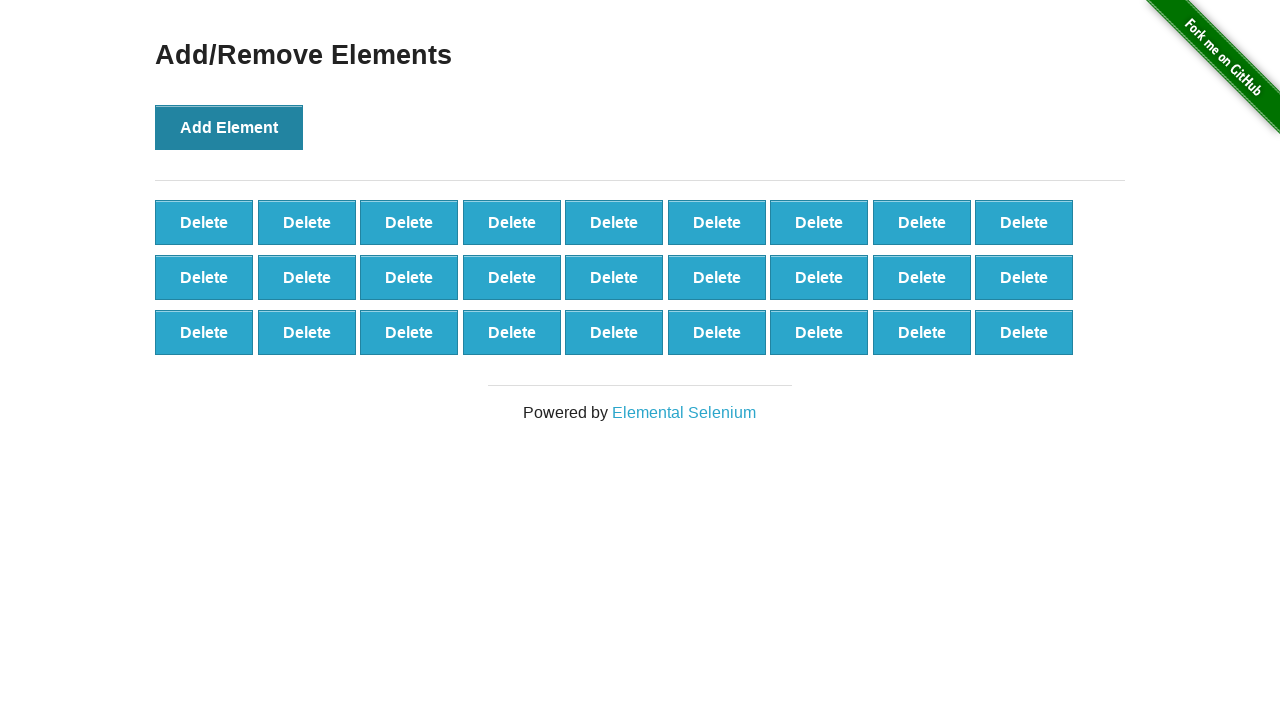

Clicked 'Add Element' button (iteration 28/100) at (229, 127) on button[onclick='addElement()']
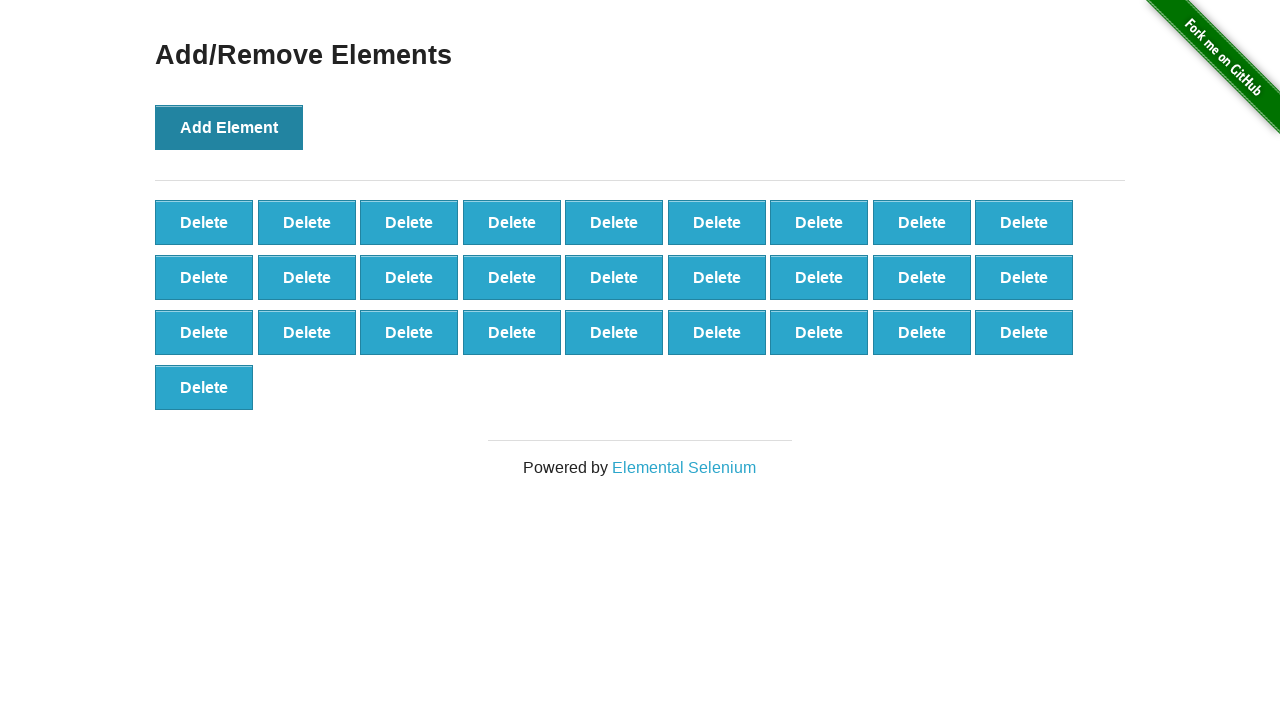

Clicked 'Add Element' button (iteration 29/100) at (229, 127) on button[onclick='addElement()']
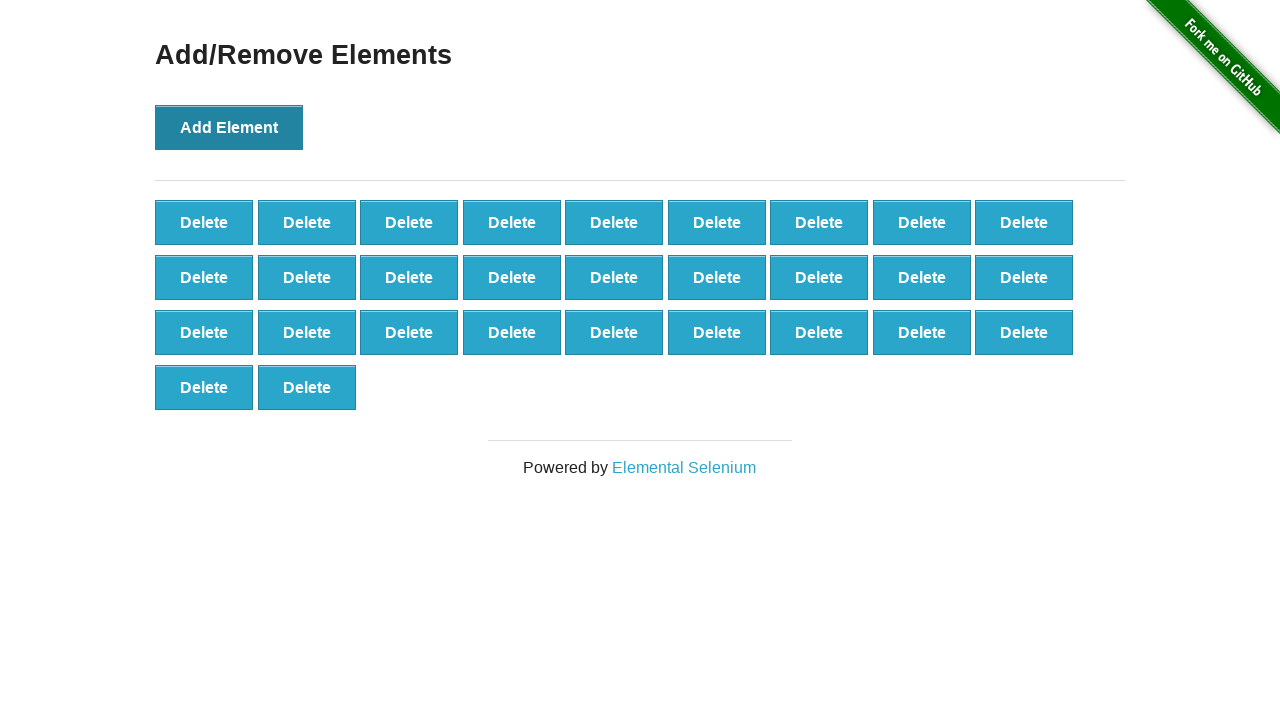

Clicked 'Add Element' button (iteration 30/100) at (229, 127) on button[onclick='addElement()']
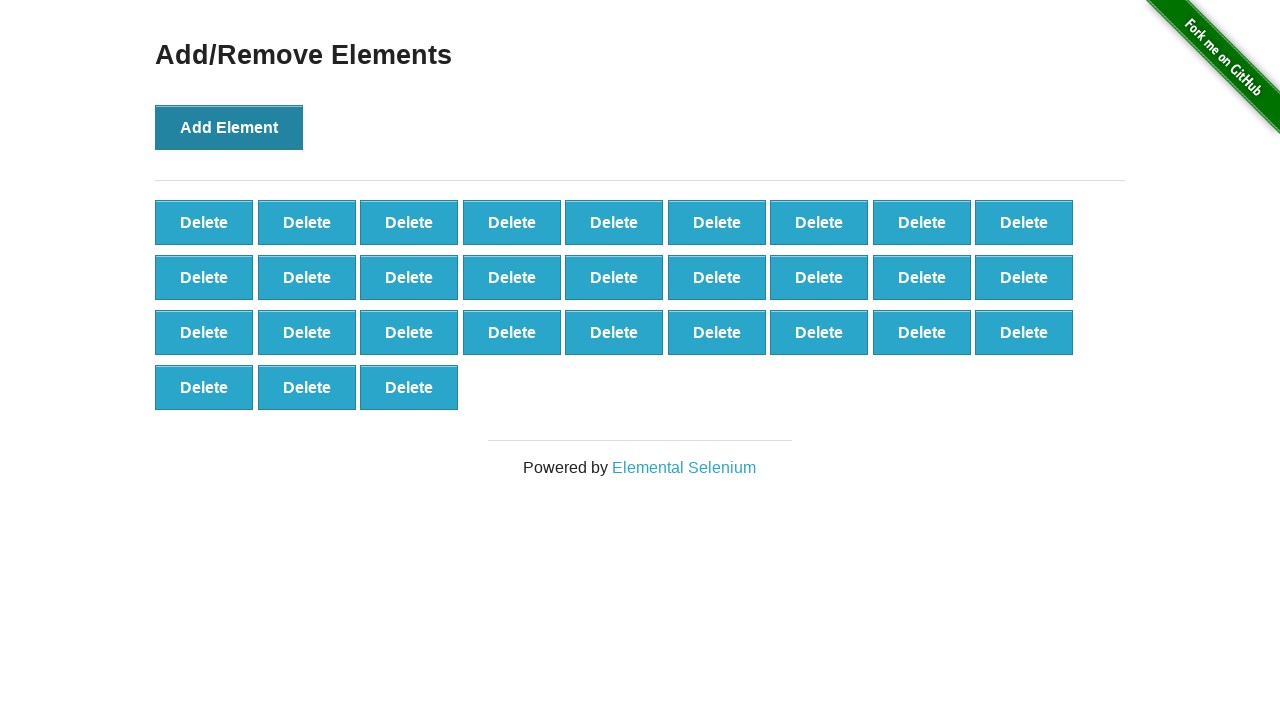

Clicked 'Add Element' button (iteration 31/100) at (229, 127) on button[onclick='addElement()']
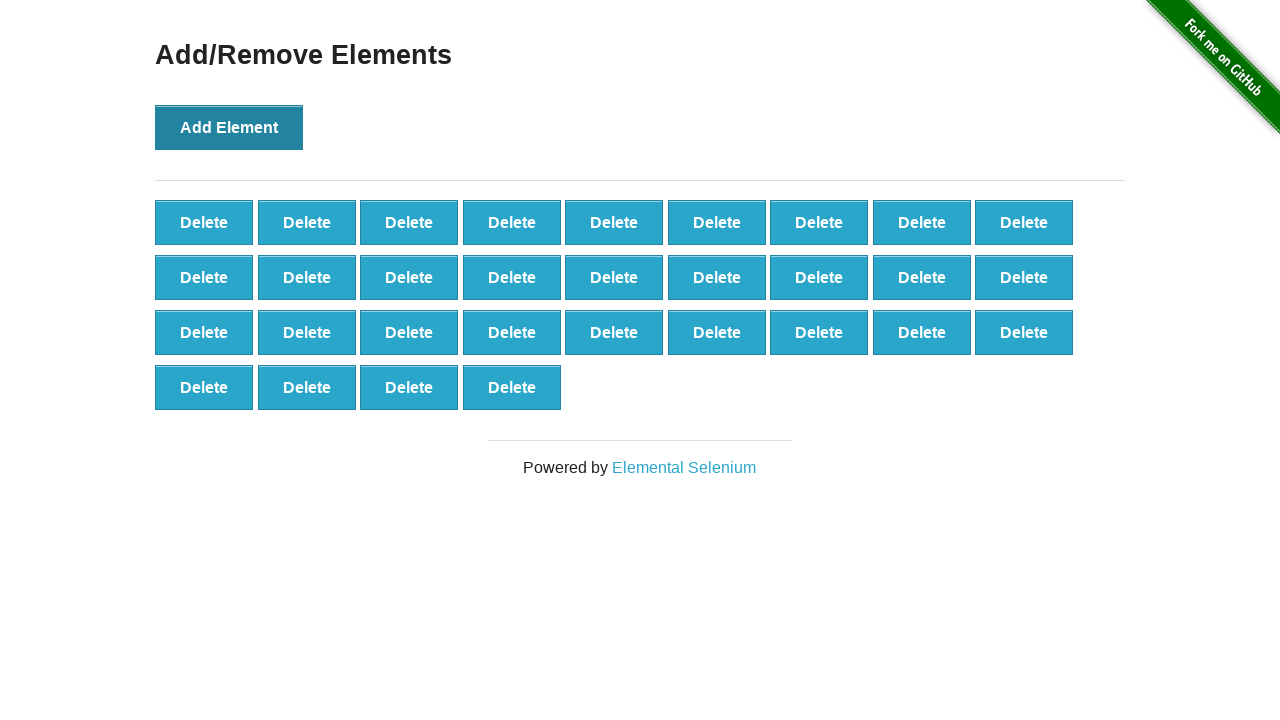

Clicked 'Add Element' button (iteration 32/100) at (229, 127) on button[onclick='addElement()']
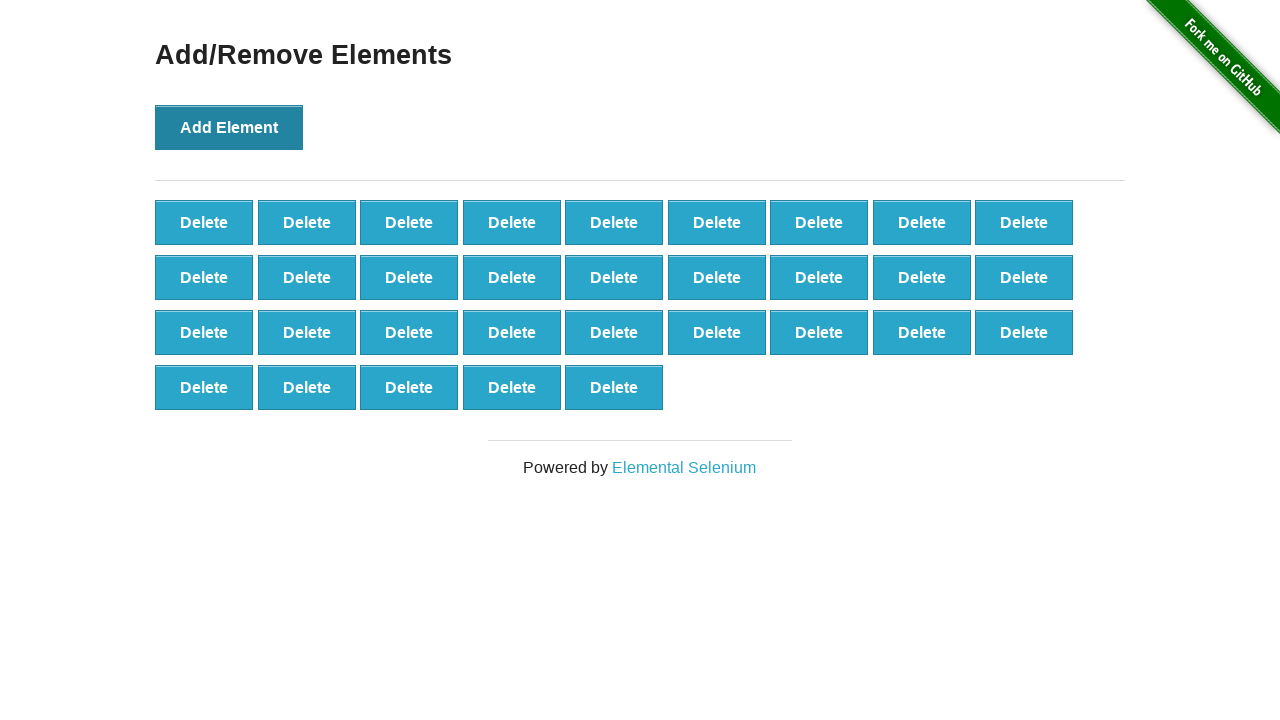

Clicked 'Add Element' button (iteration 33/100) at (229, 127) on button[onclick='addElement()']
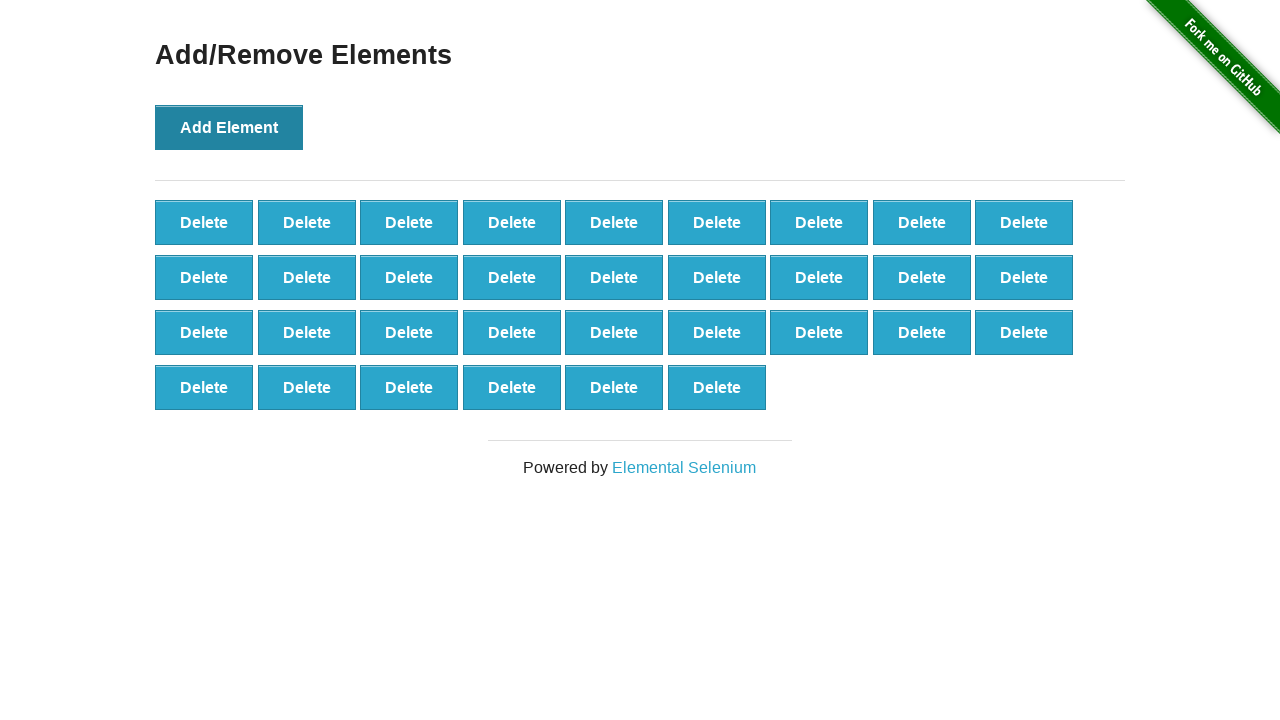

Clicked 'Add Element' button (iteration 34/100) at (229, 127) on button[onclick='addElement()']
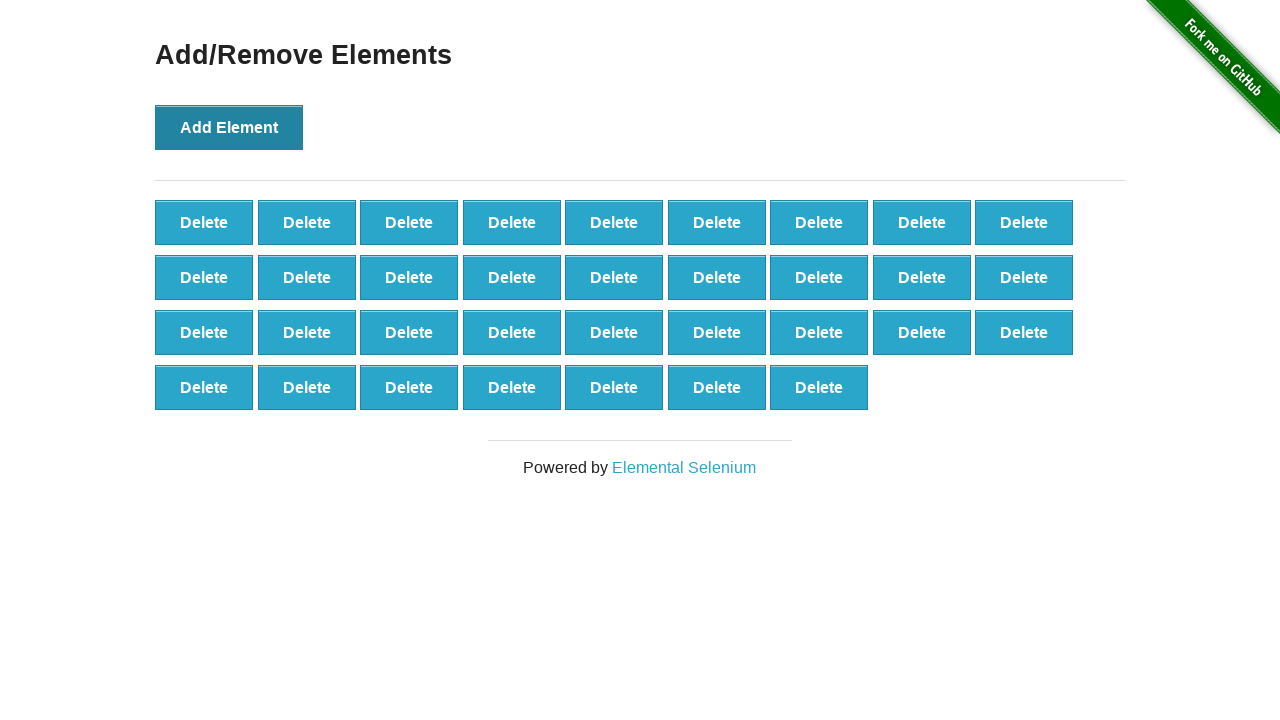

Clicked 'Add Element' button (iteration 35/100) at (229, 127) on button[onclick='addElement()']
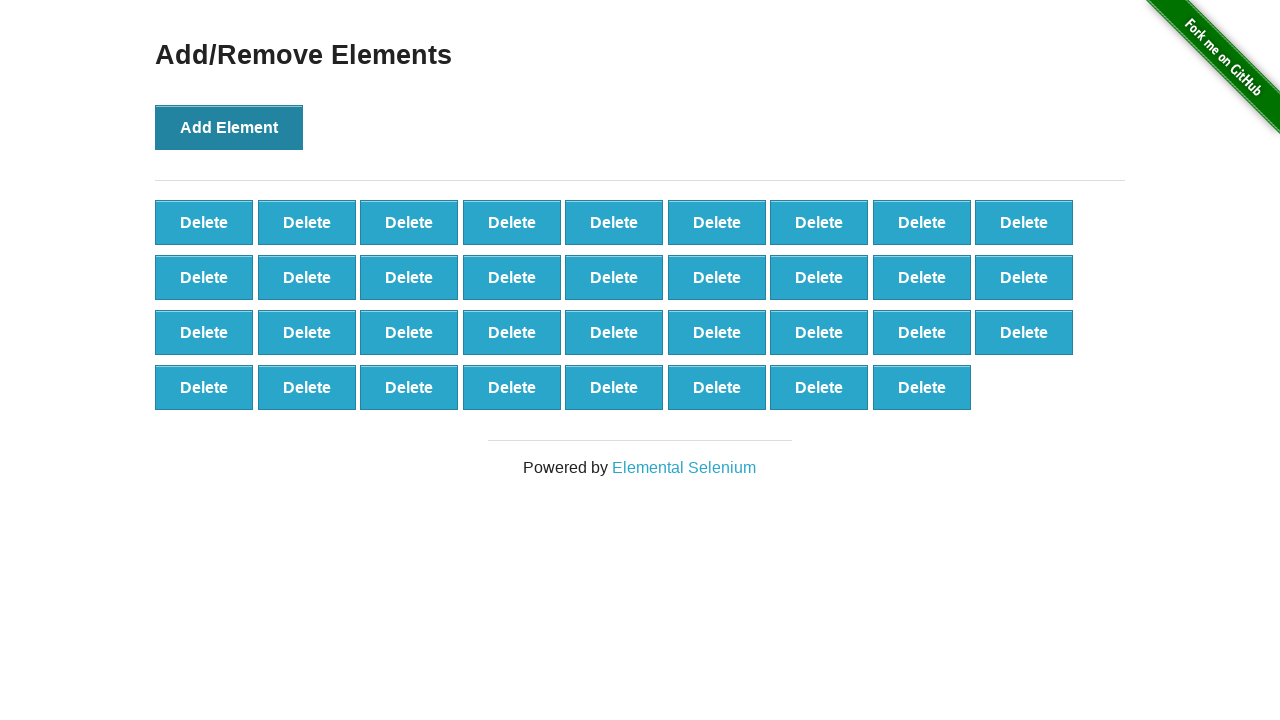

Clicked 'Add Element' button (iteration 36/100) at (229, 127) on button[onclick='addElement()']
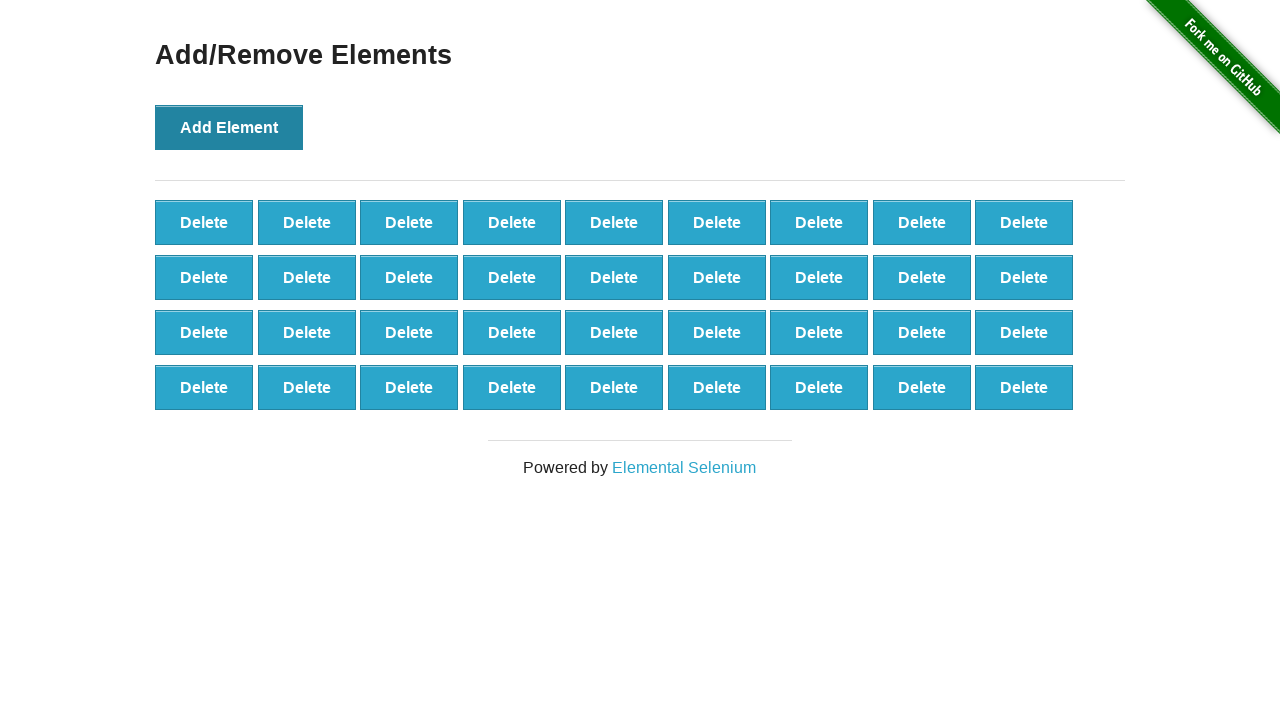

Clicked 'Add Element' button (iteration 37/100) at (229, 127) on button[onclick='addElement()']
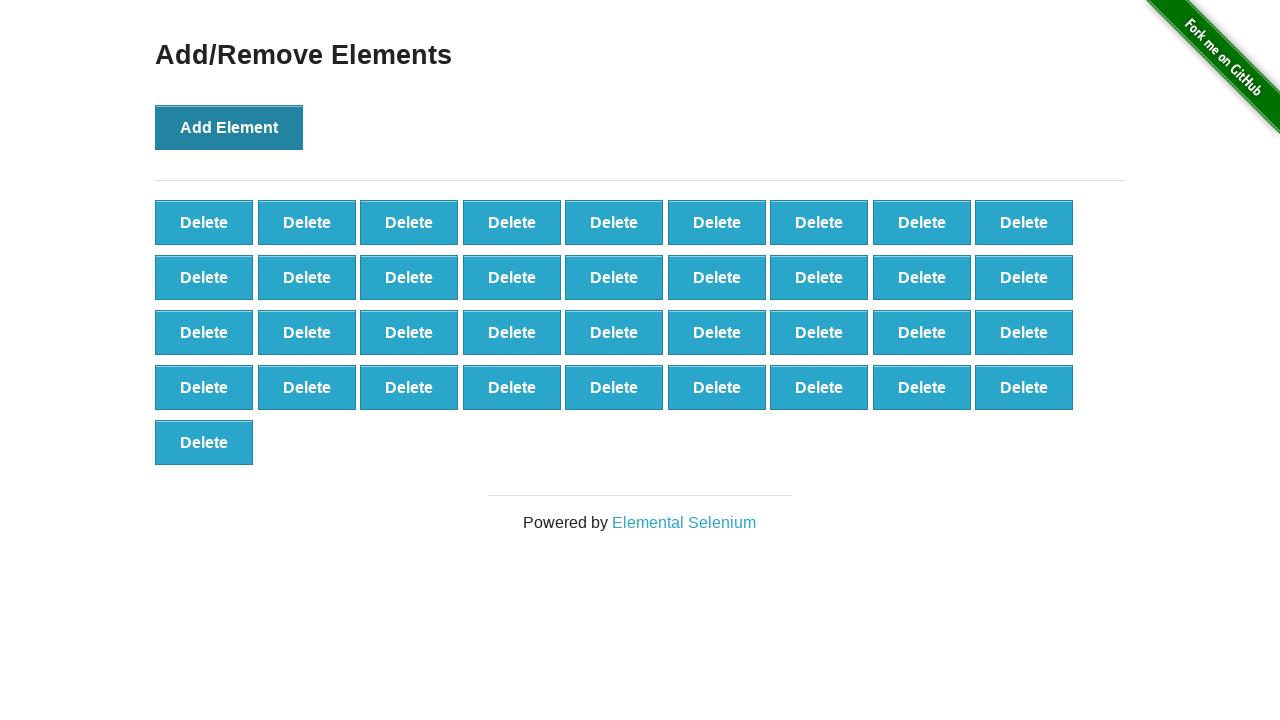

Clicked 'Add Element' button (iteration 38/100) at (229, 127) on button[onclick='addElement()']
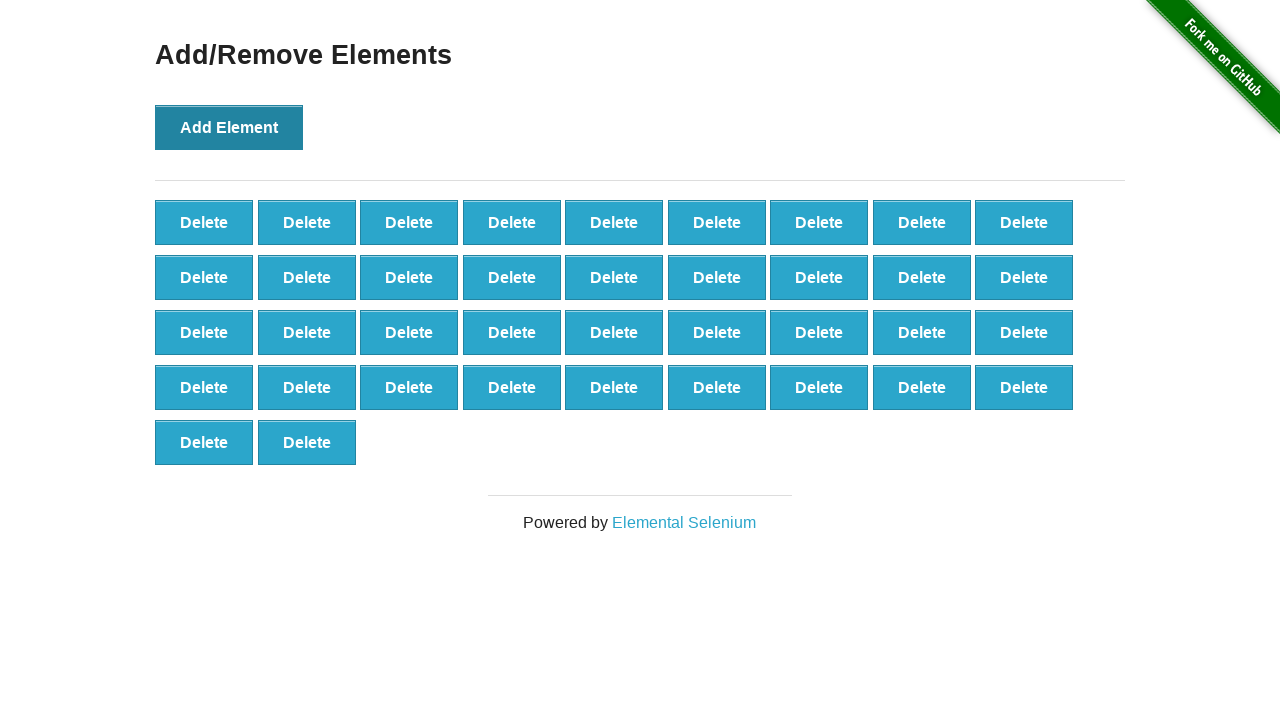

Clicked 'Add Element' button (iteration 39/100) at (229, 127) on button[onclick='addElement()']
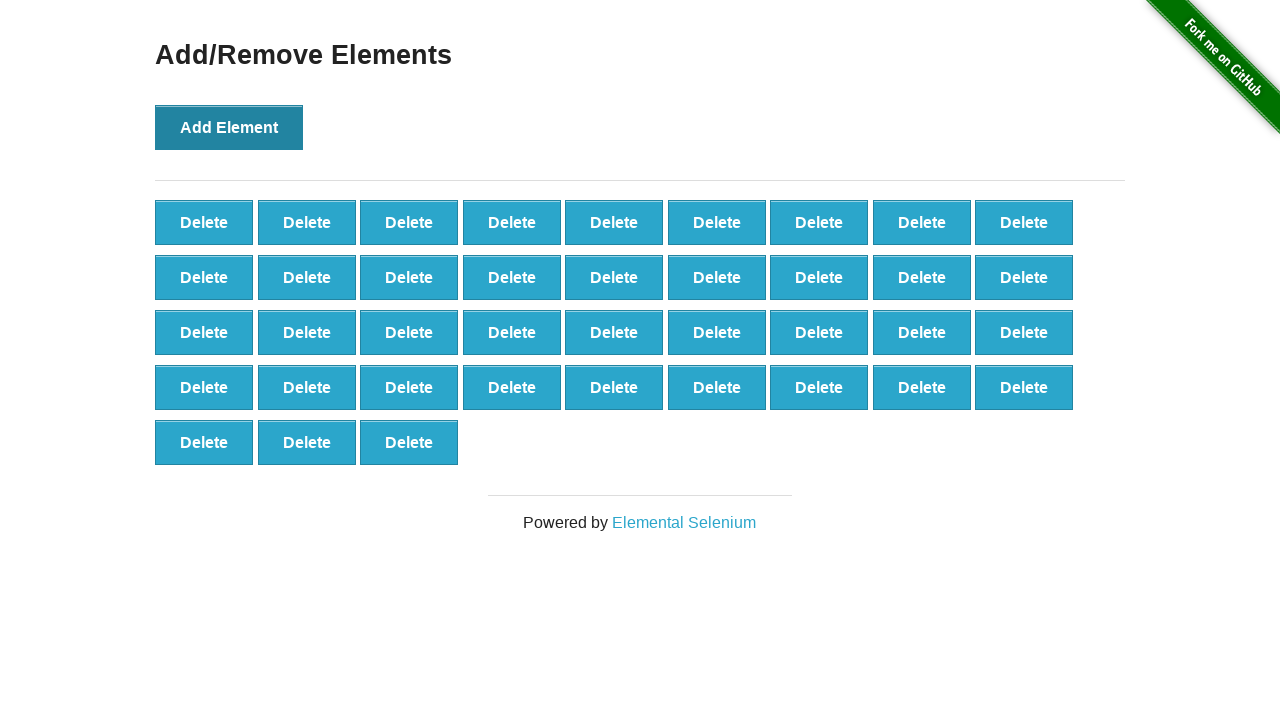

Clicked 'Add Element' button (iteration 40/100) at (229, 127) on button[onclick='addElement()']
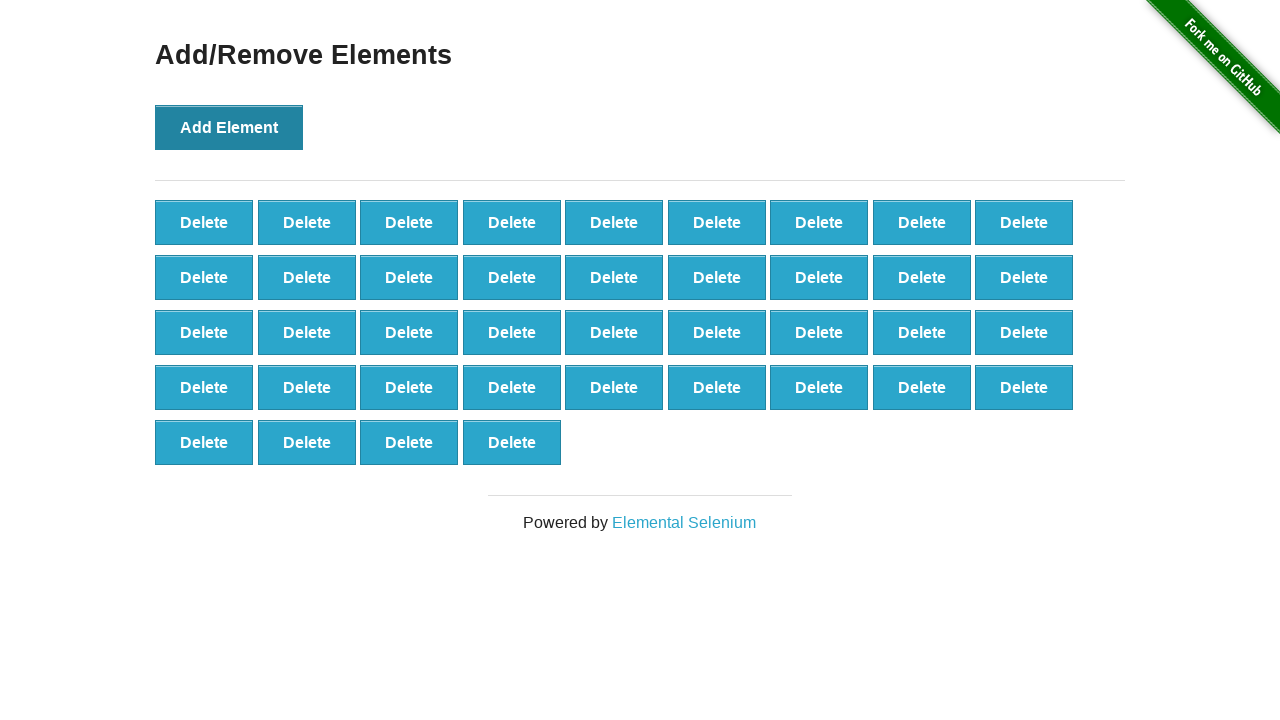

Clicked 'Add Element' button (iteration 41/100) at (229, 127) on button[onclick='addElement()']
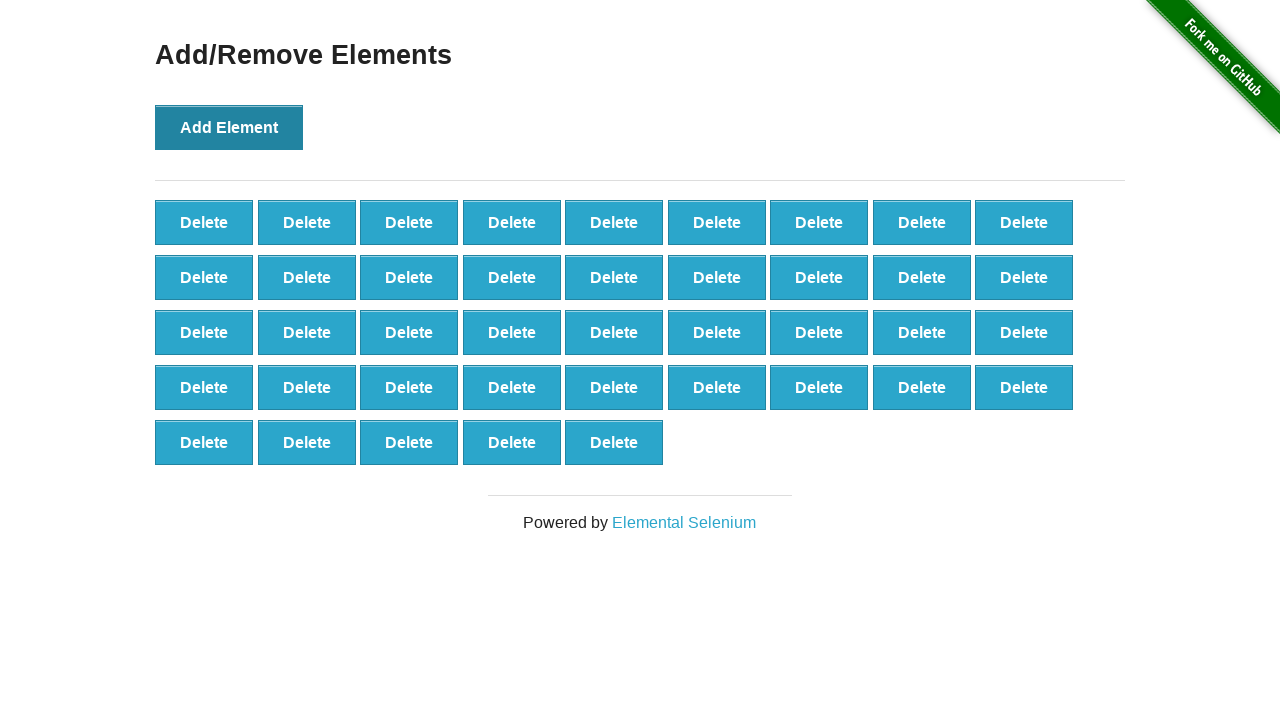

Clicked 'Add Element' button (iteration 42/100) at (229, 127) on button[onclick='addElement()']
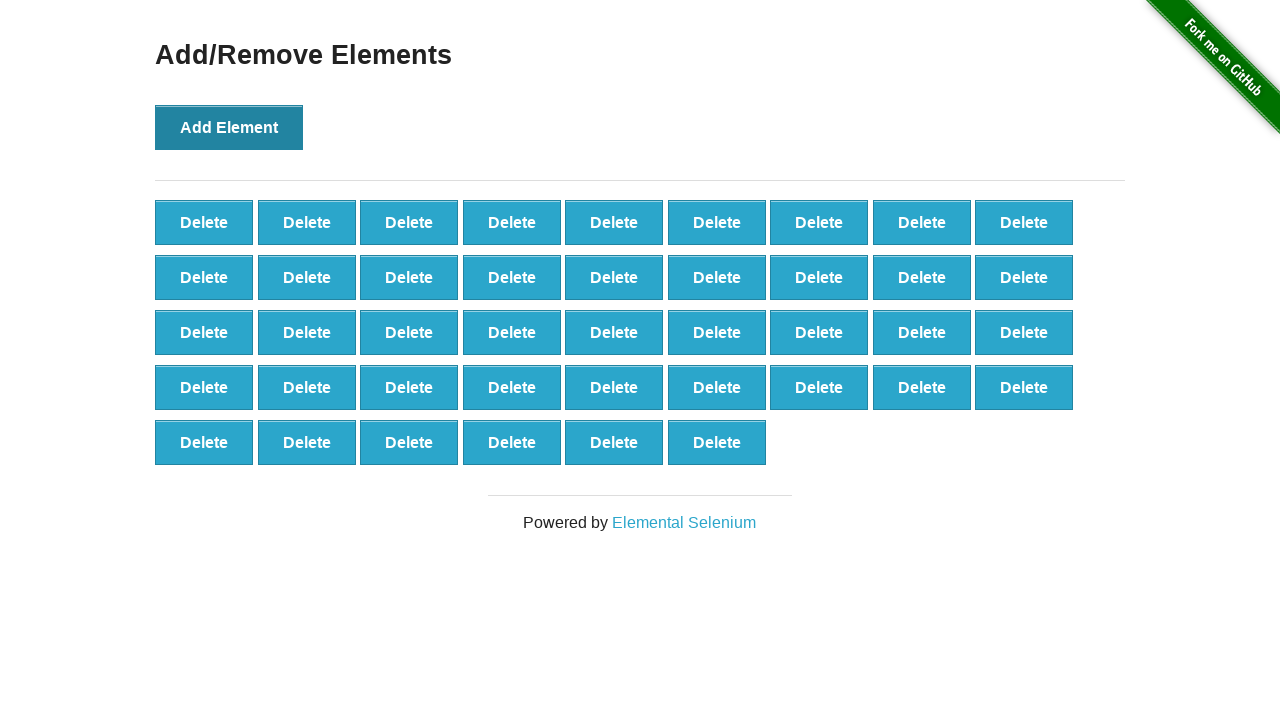

Clicked 'Add Element' button (iteration 43/100) at (229, 127) on button[onclick='addElement()']
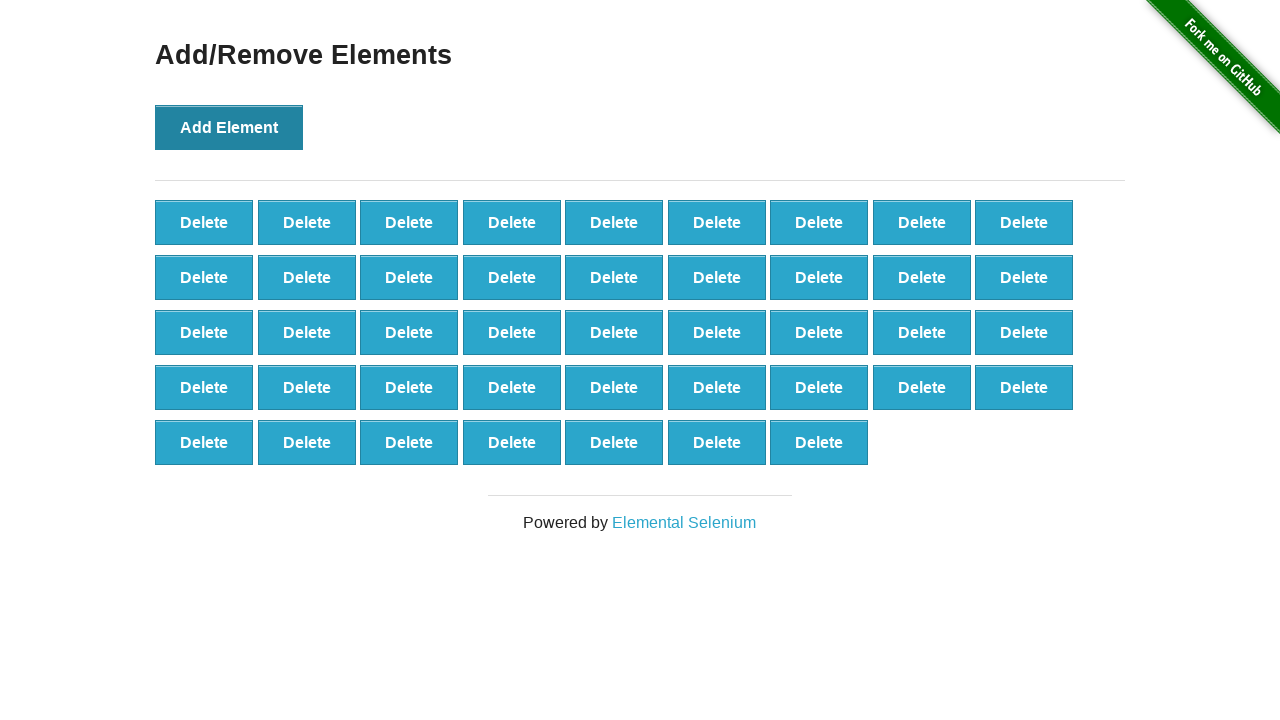

Clicked 'Add Element' button (iteration 44/100) at (229, 127) on button[onclick='addElement()']
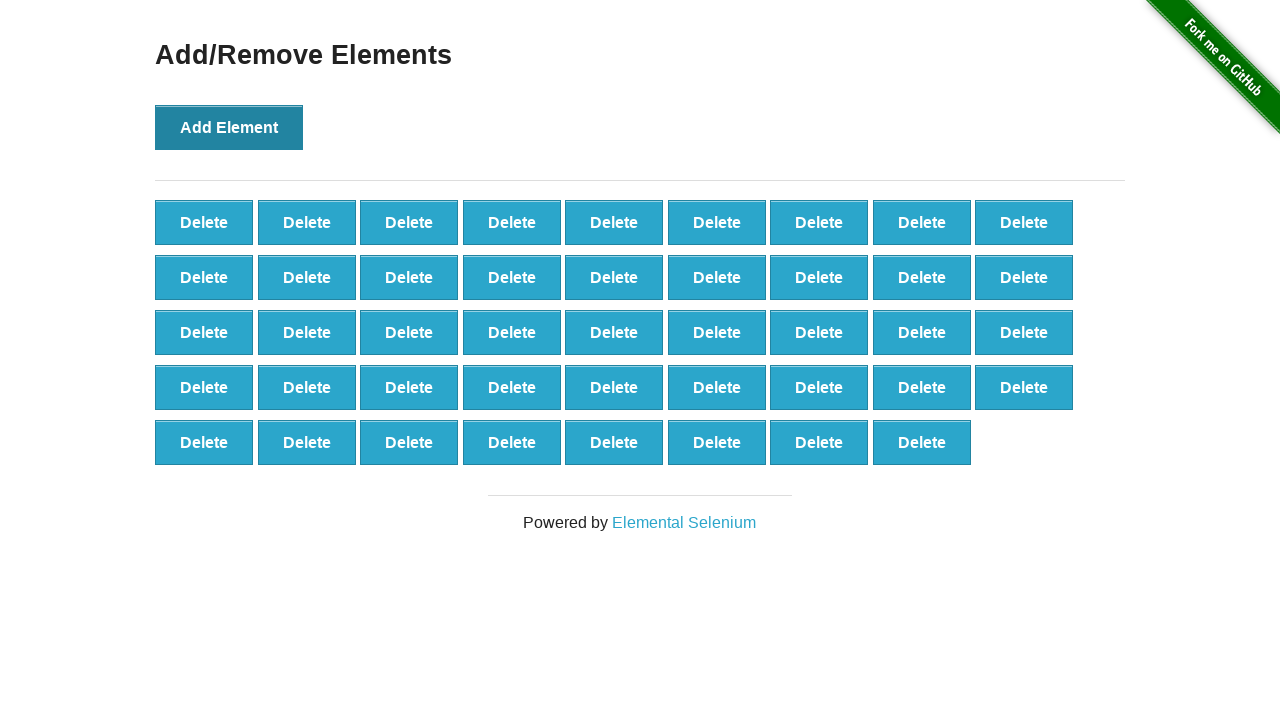

Clicked 'Add Element' button (iteration 45/100) at (229, 127) on button[onclick='addElement()']
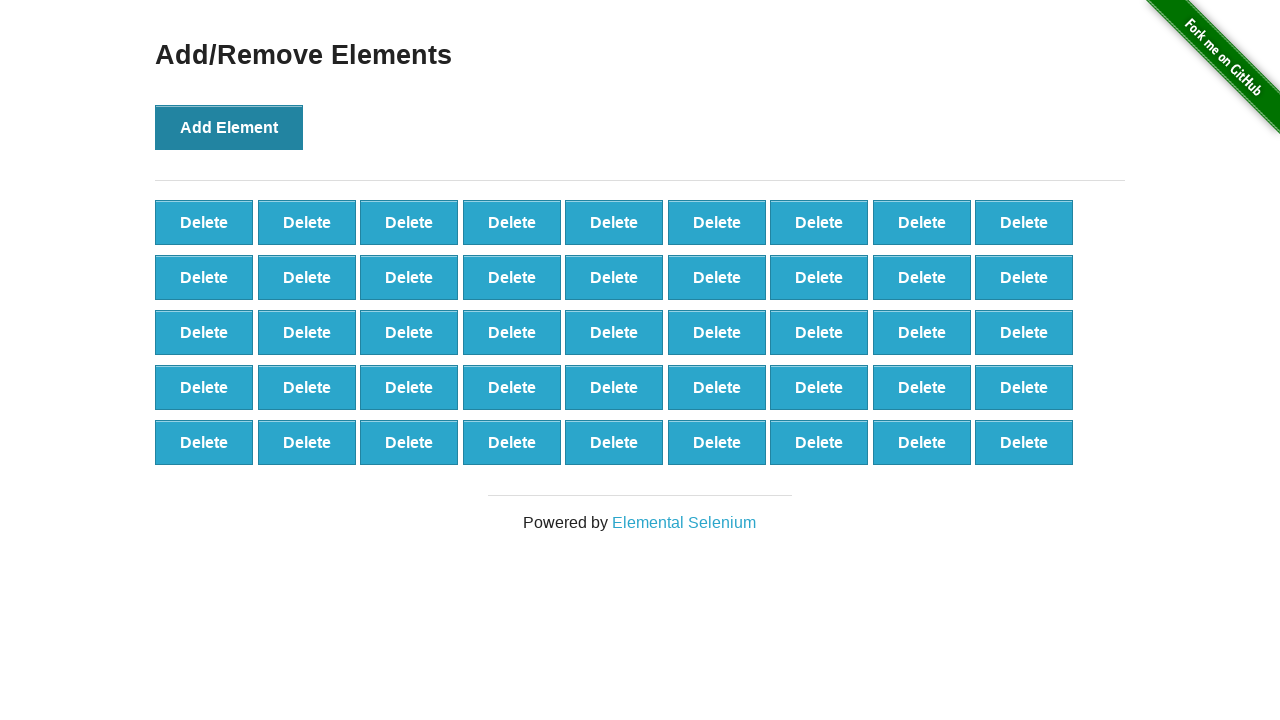

Clicked 'Add Element' button (iteration 46/100) at (229, 127) on button[onclick='addElement()']
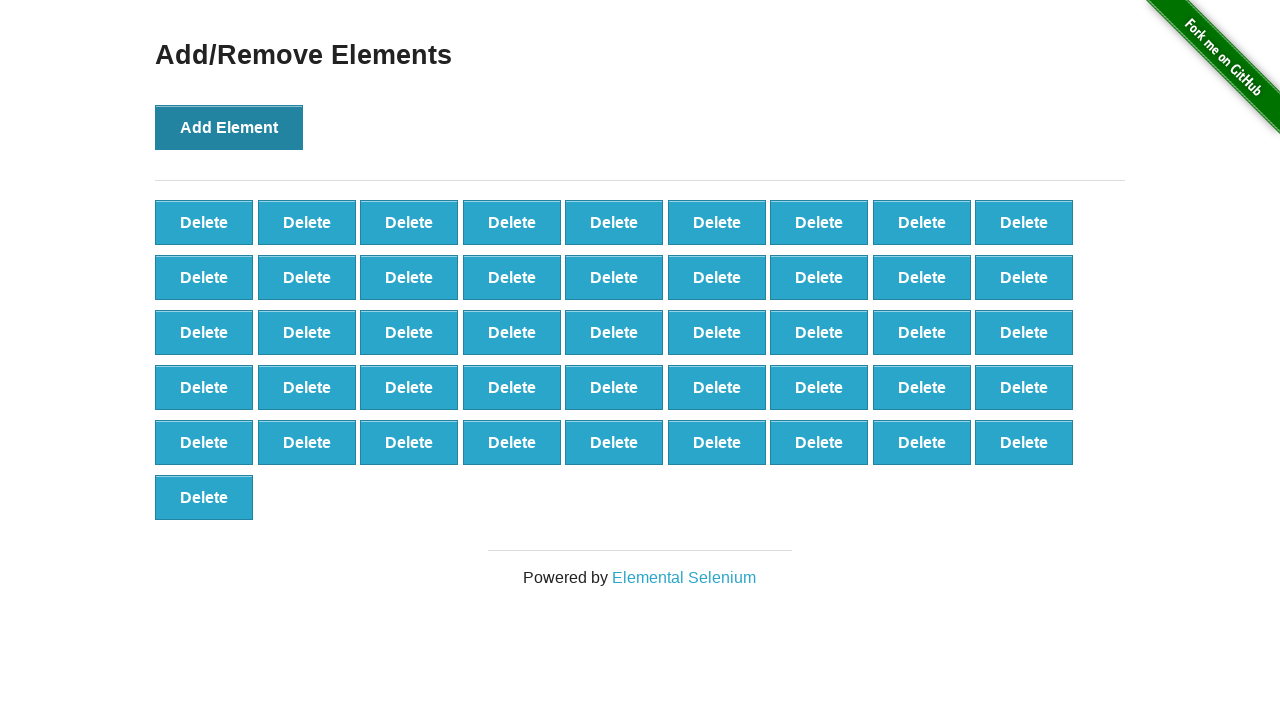

Clicked 'Add Element' button (iteration 47/100) at (229, 127) on button[onclick='addElement()']
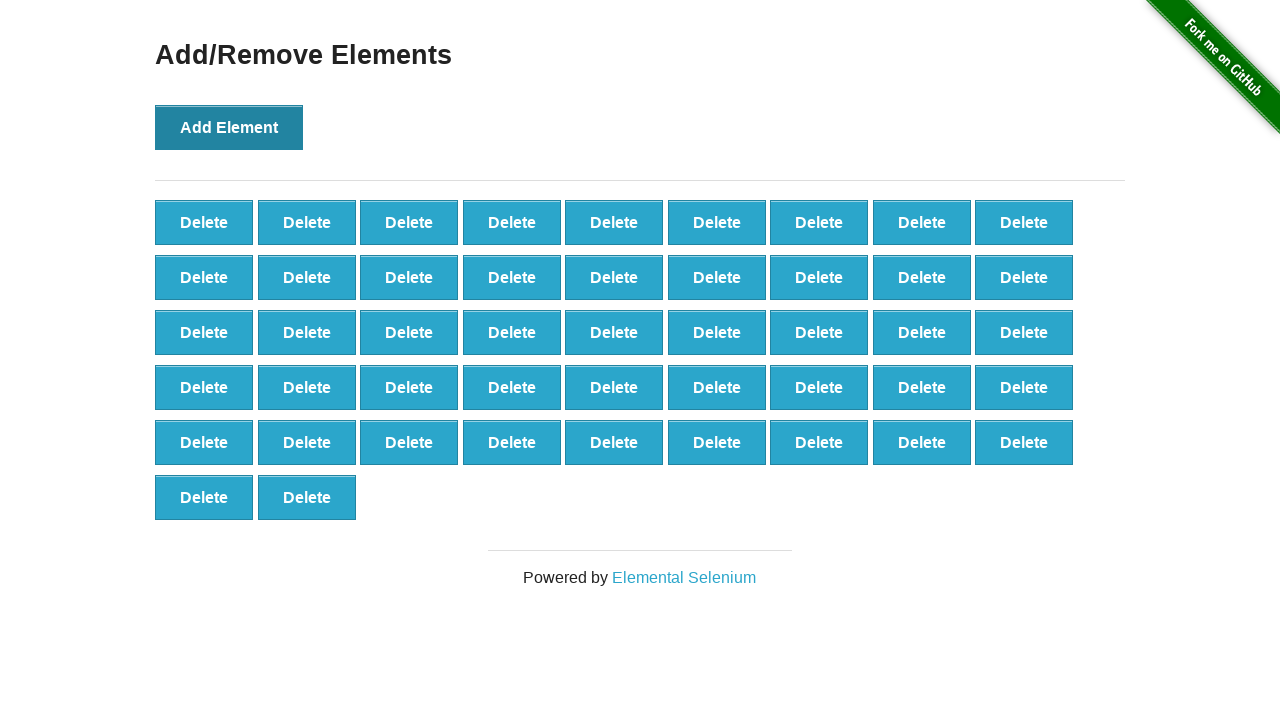

Clicked 'Add Element' button (iteration 48/100) at (229, 127) on button[onclick='addElement()']
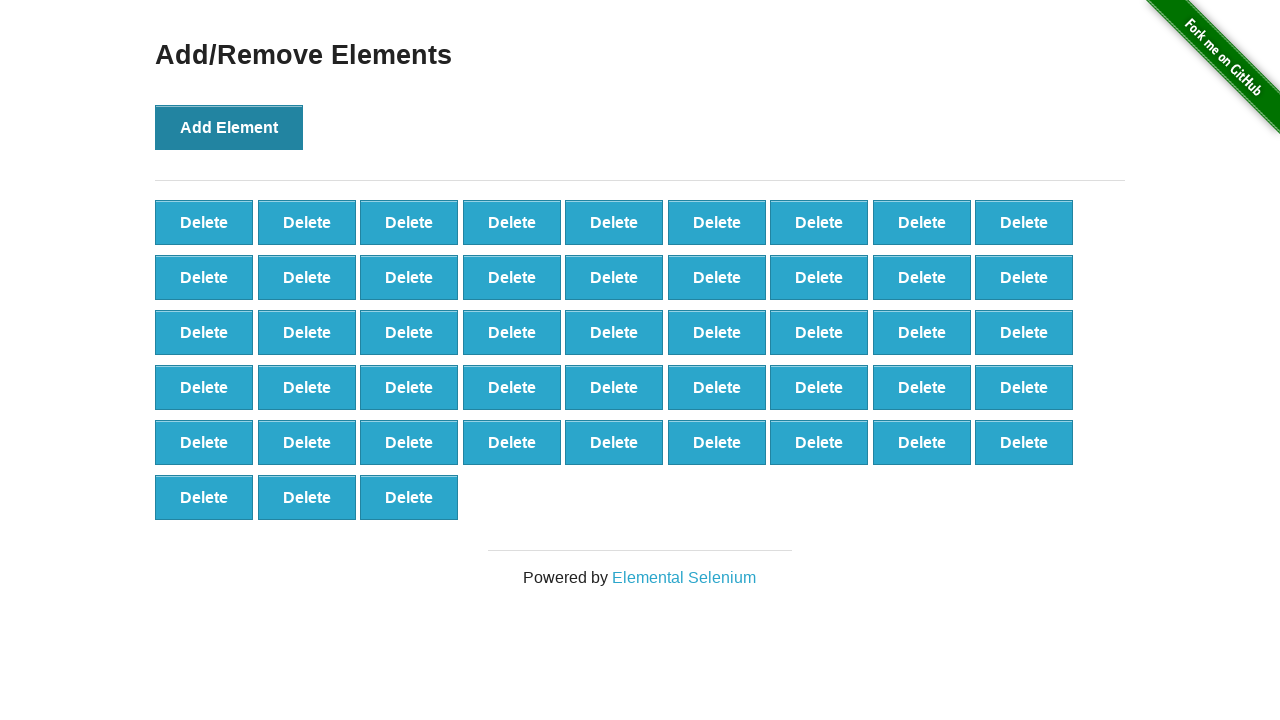

Clicked 'Add Element' button (iteration 49/100) at (229, 127) on button[onclick='addElement()']
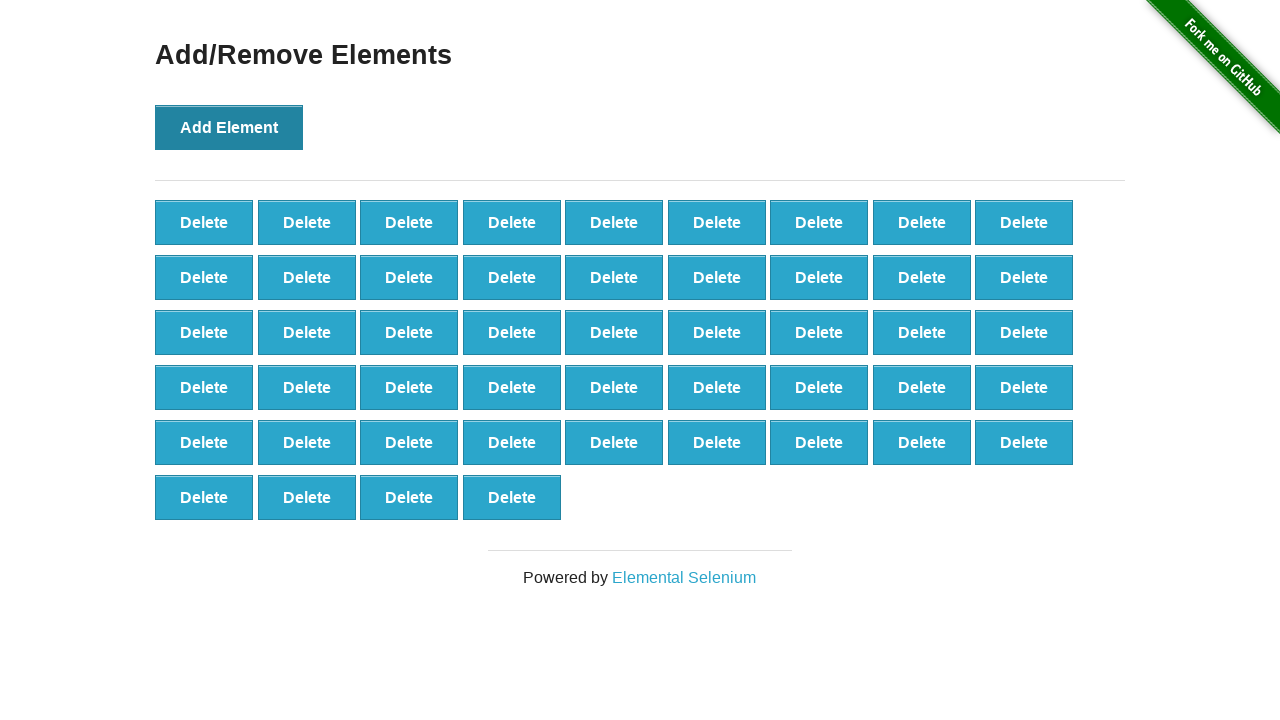

Clicked 'Add Element' button (iteration 50/100) at (229, 127) on button[onclick='addElement()']
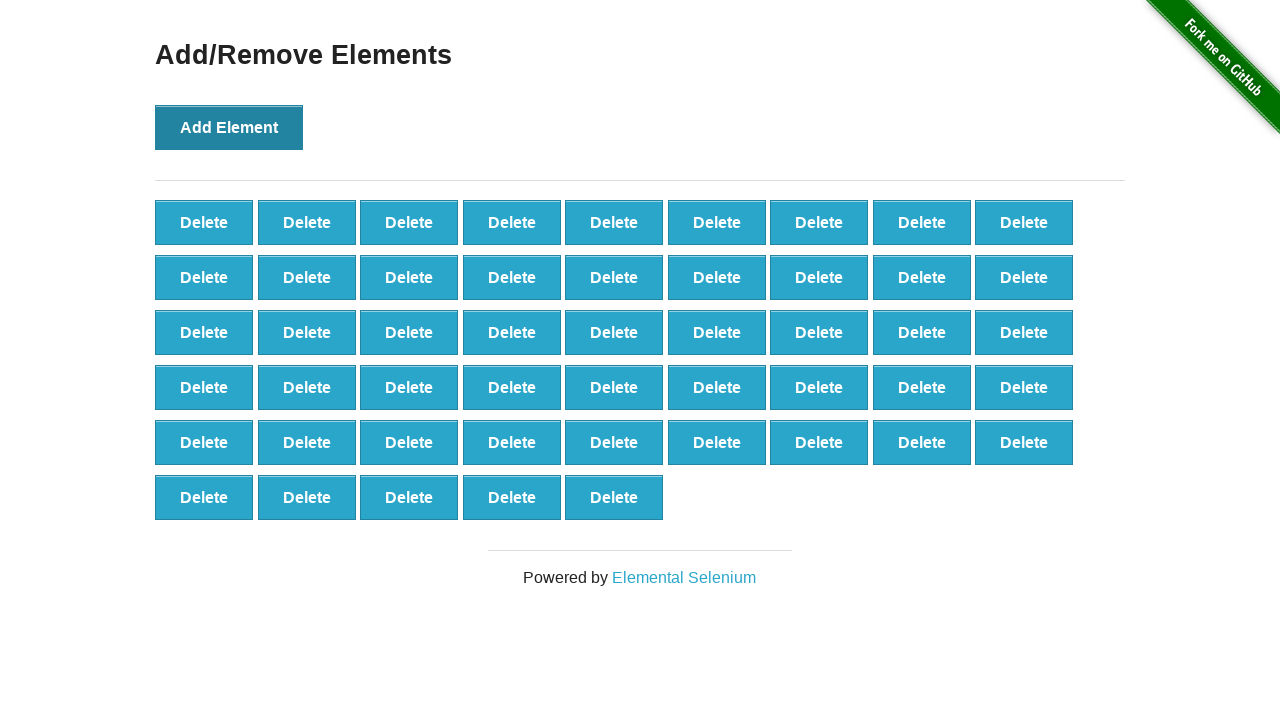

Clicked 'Add Element' button (iteration 51/100) at (229, 127) on button[onclick='addElement()']
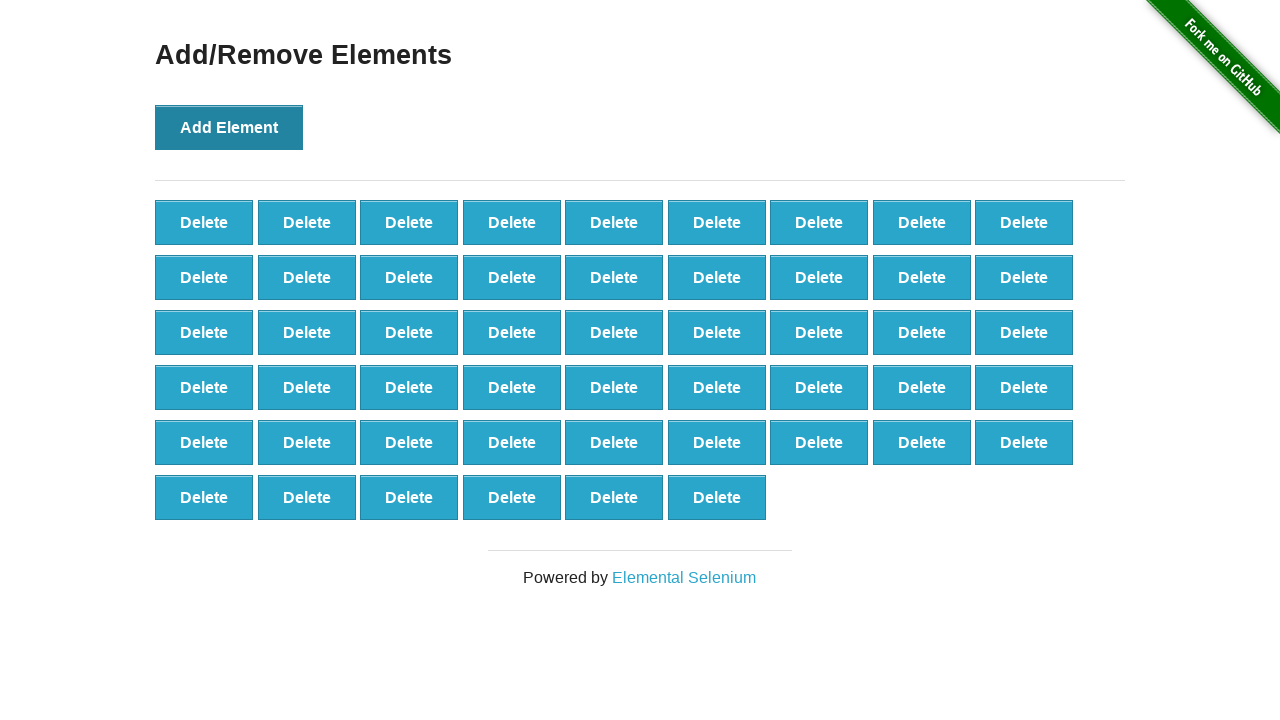

Clicked 'Add Element' button (iteration 52/100) at (229, 127) on button[onclick='addElement()']
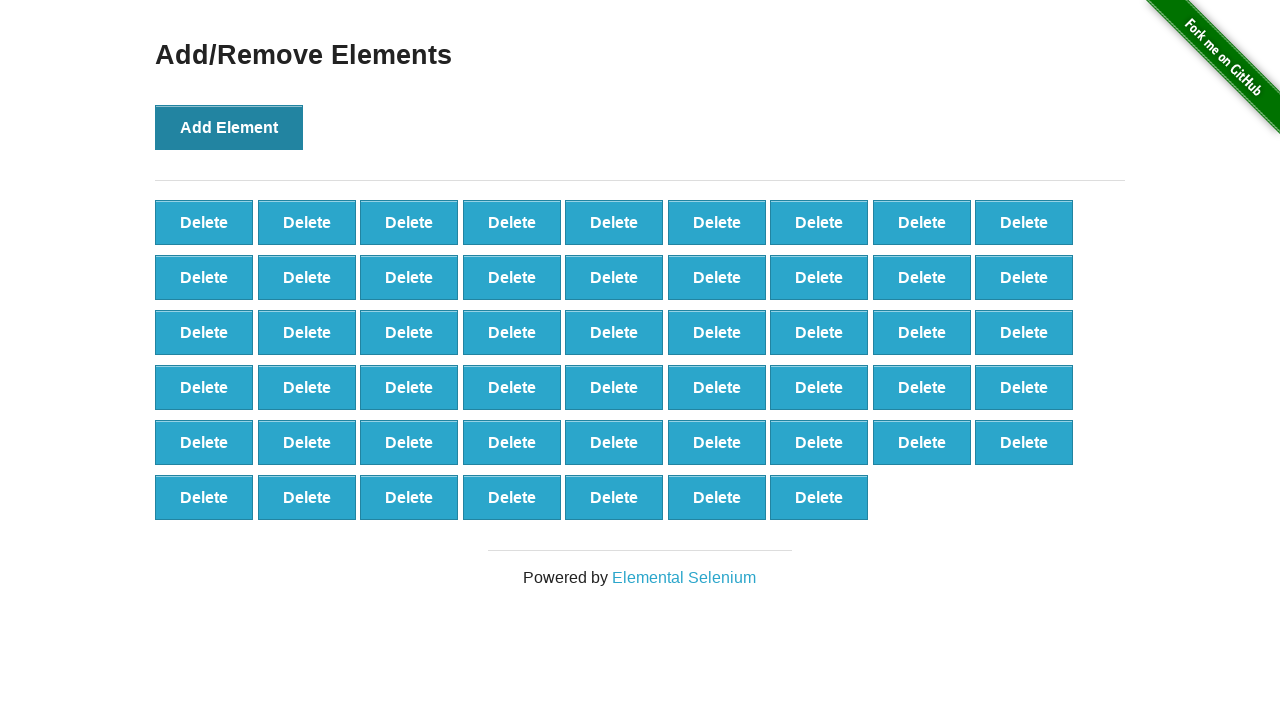

Clicked 'Add Element' button (iteration 53/100) at (229, 127) on button[onclick='addElement()']
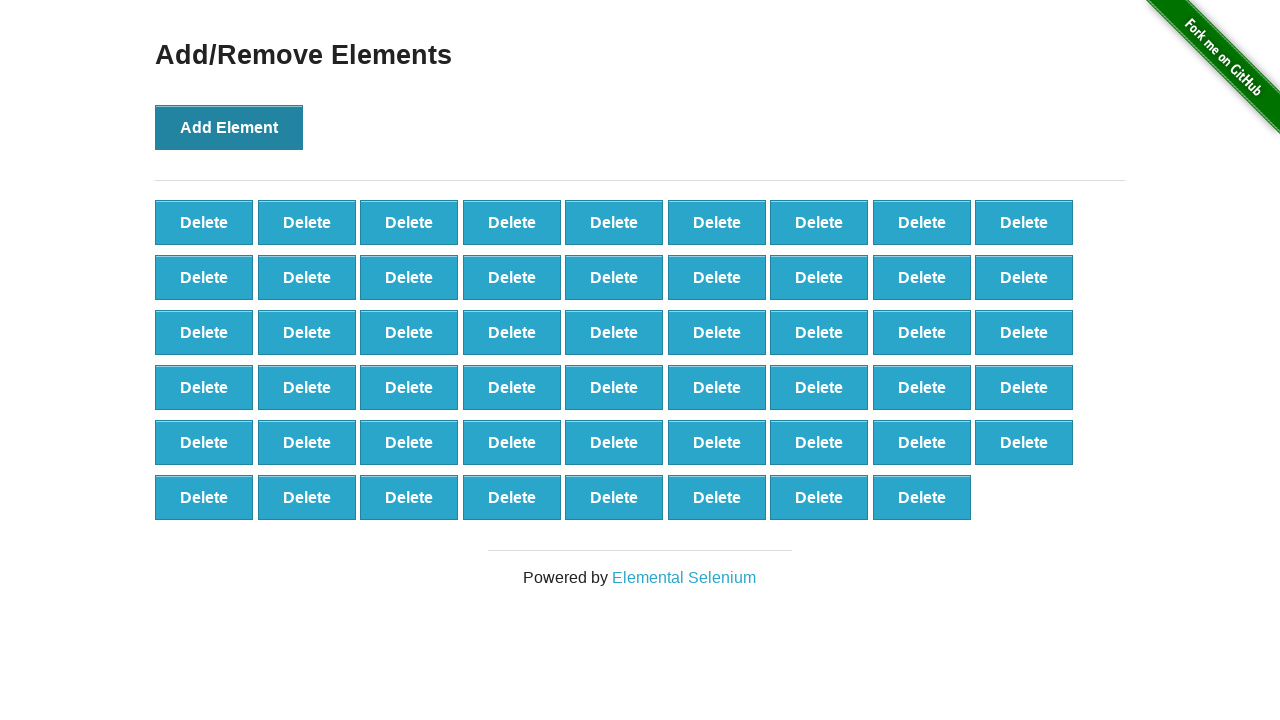

Clicked 'Add Element' button (iteration 54/100) at (229, 127) on button[onclick='addElement()']
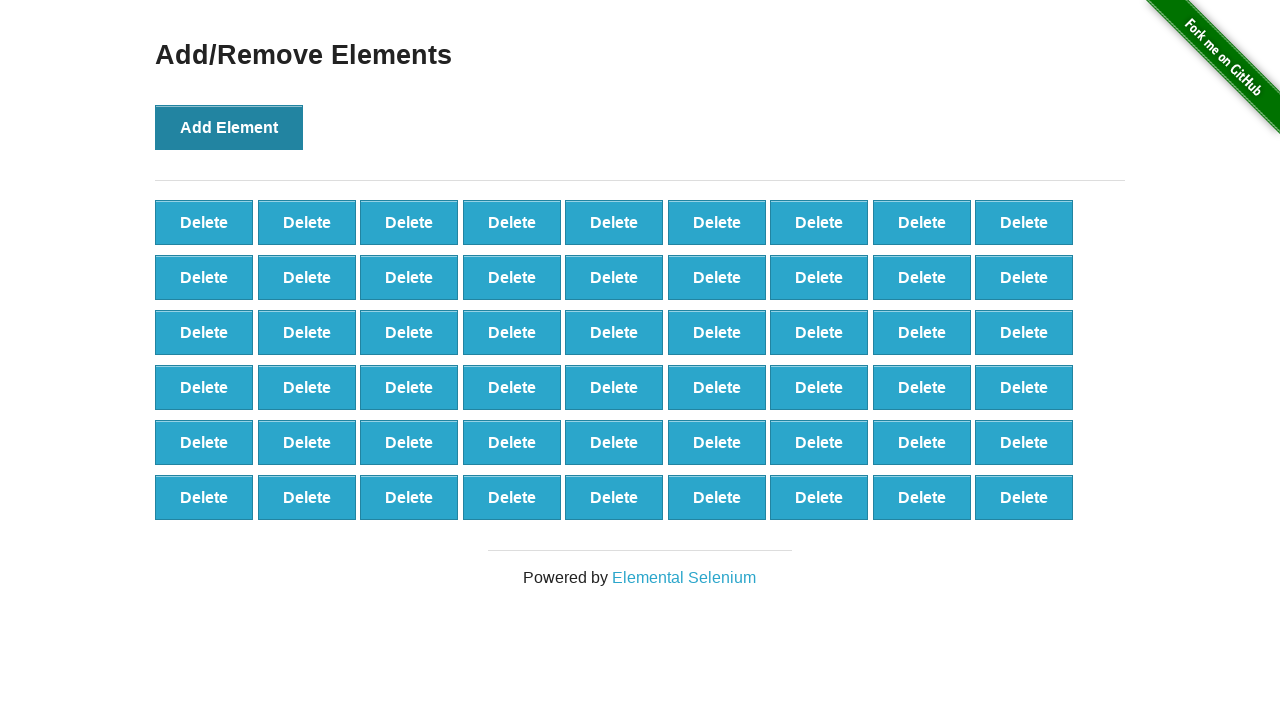

Clicked 'Add Element' button (iteration 55/100) at (229, 127) on button[onclick='addElement()']
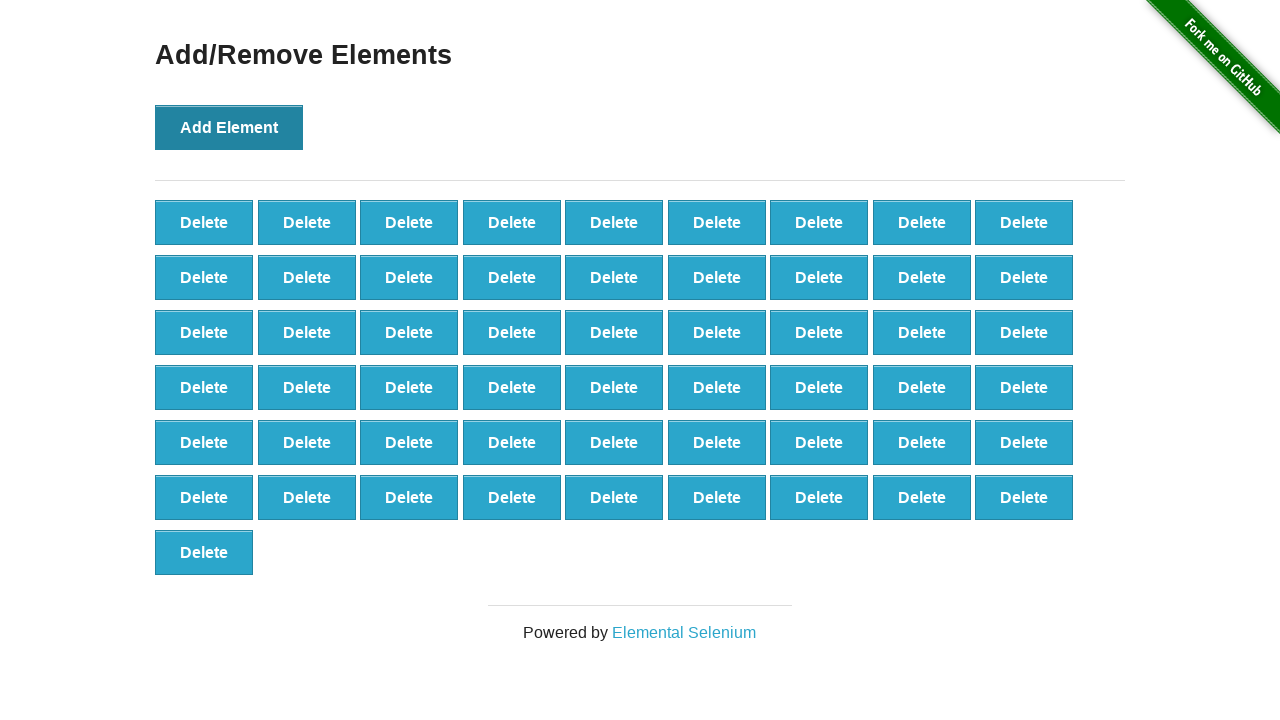

Clicked 'Add Element' button (iteration 56/100) at (229, 127) on button[onclick='addElement()']
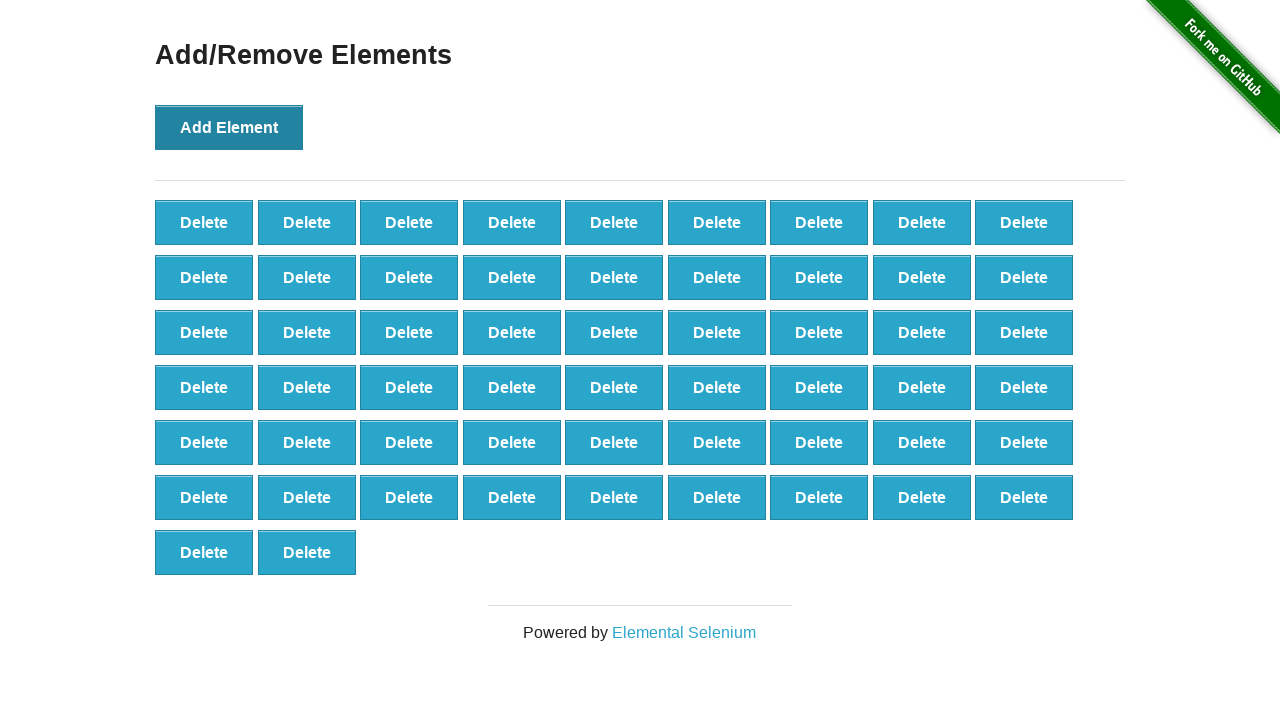

Clicked 'Add Element' button (iteration 57/100) at (229, 127) on button[onclick='addElement()']
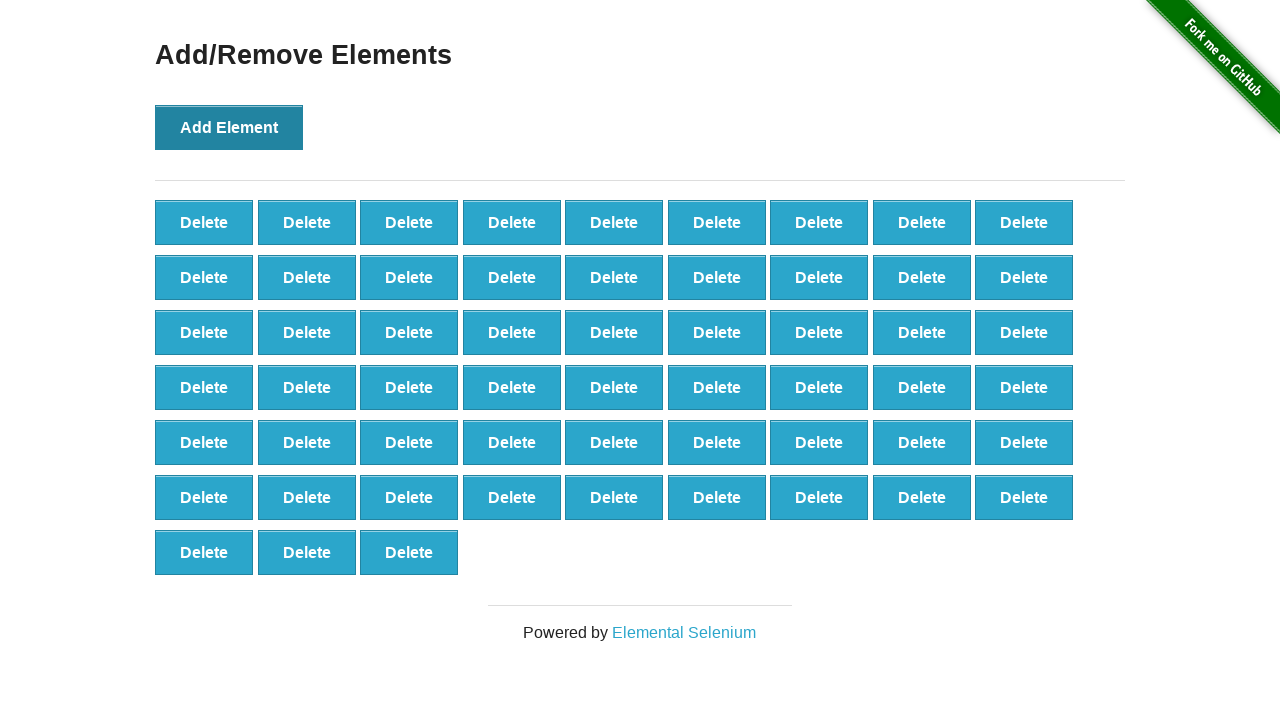

Clicked 'Add Element' button (iteration 58/100) at (229, 127) on button[onclick='addElement()']
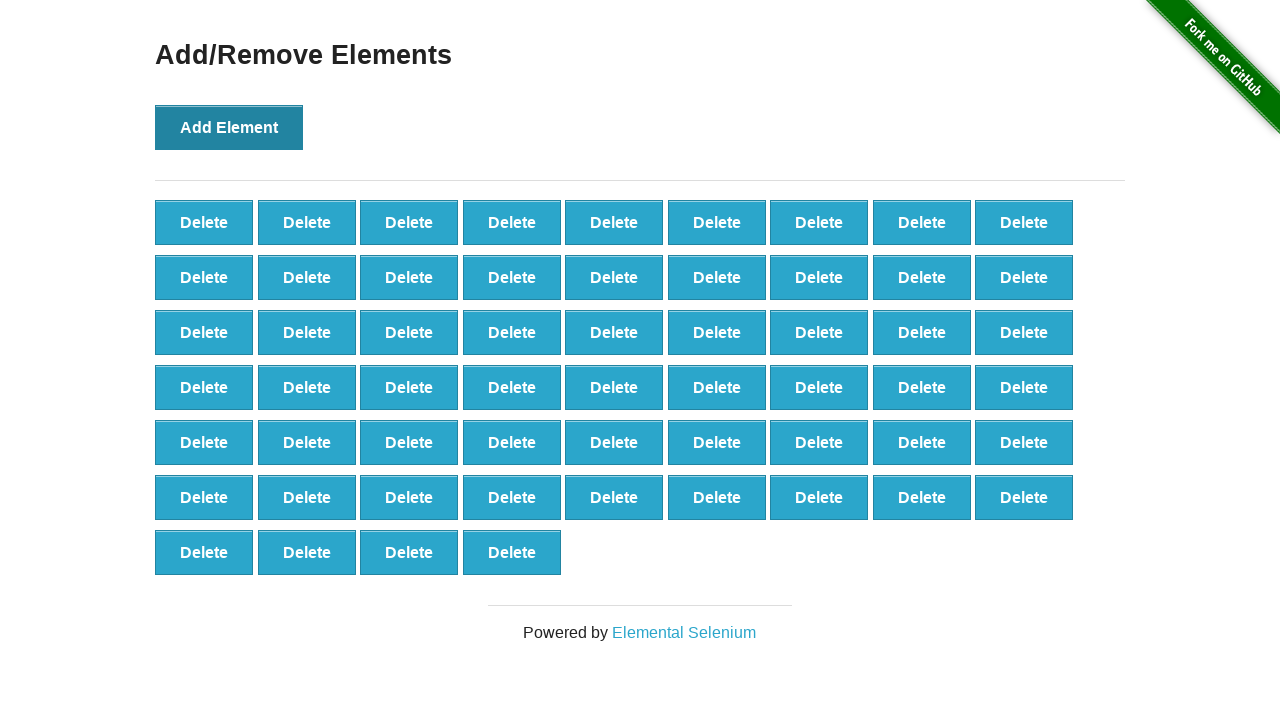

Clicked 'Add Element' button (iteration 59/100) at (229, 127) on button[onclick='addElement()']
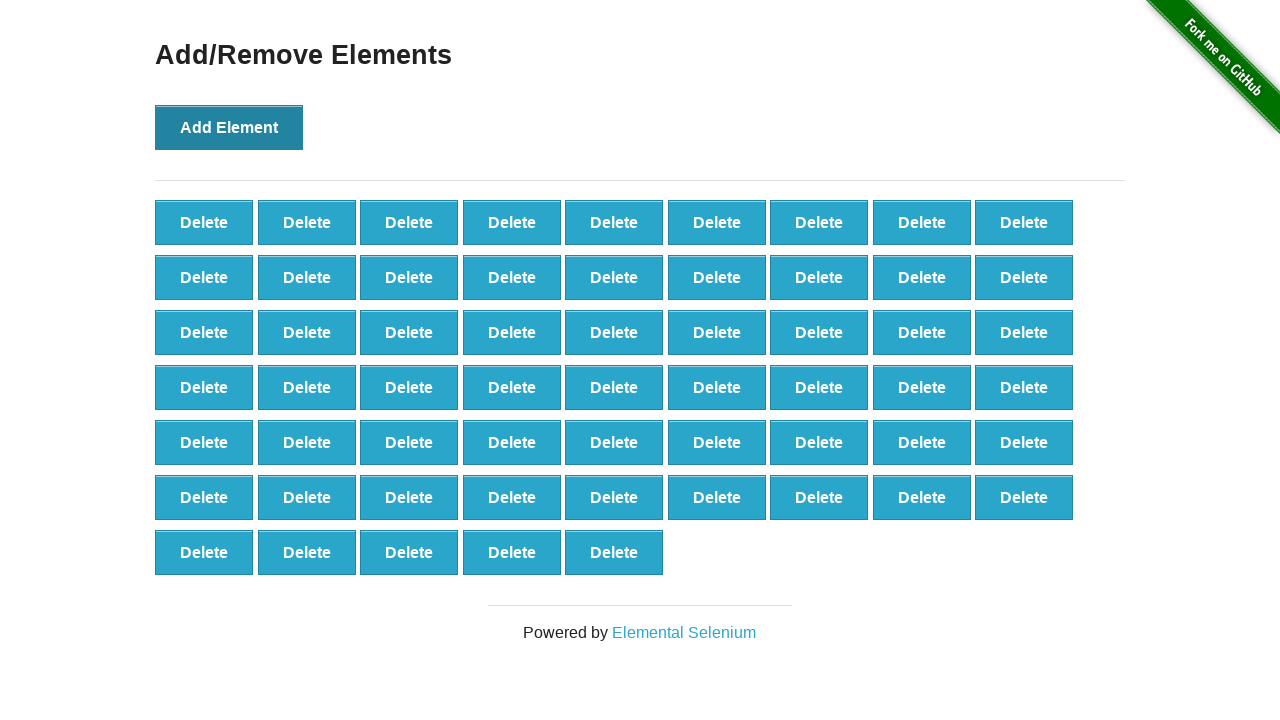

Clicked 'Add Element' button (iteration 60/100) at (229, 127) on button[onclick='addElement()']
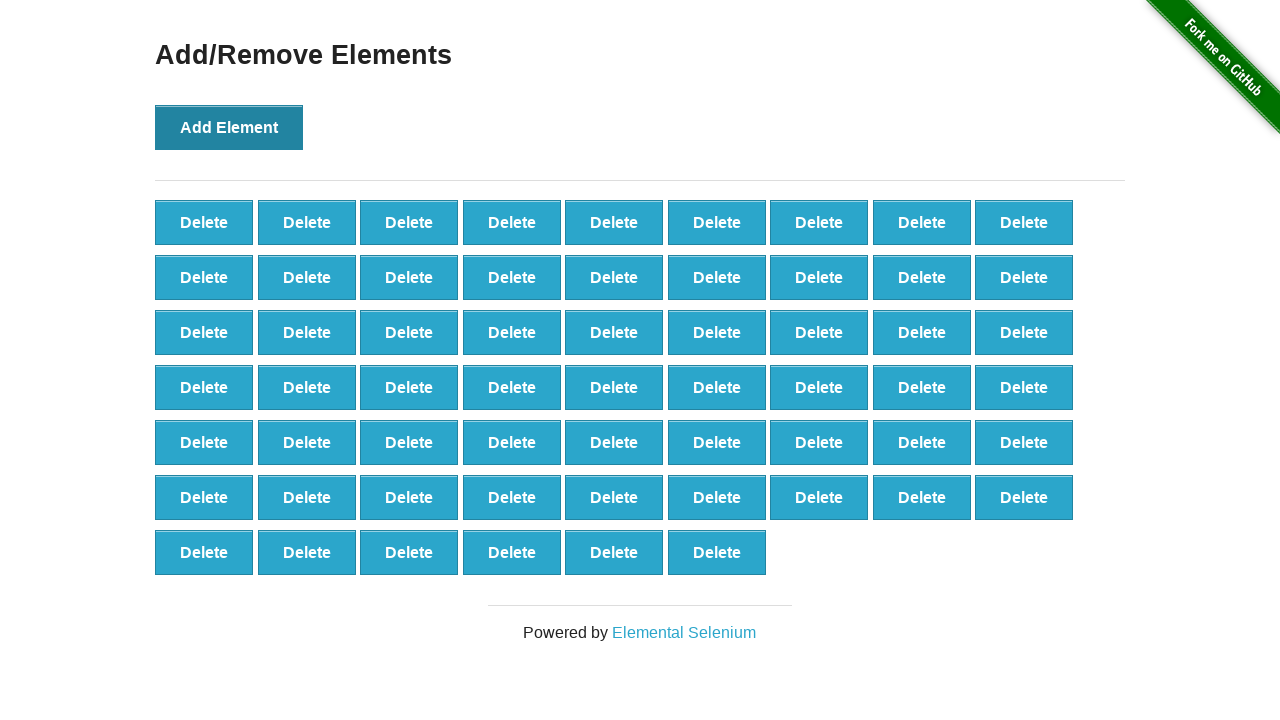

Clicked 'Add Element' button (iteration 61/100) at (229, 127) on button[onclick='addElement()']
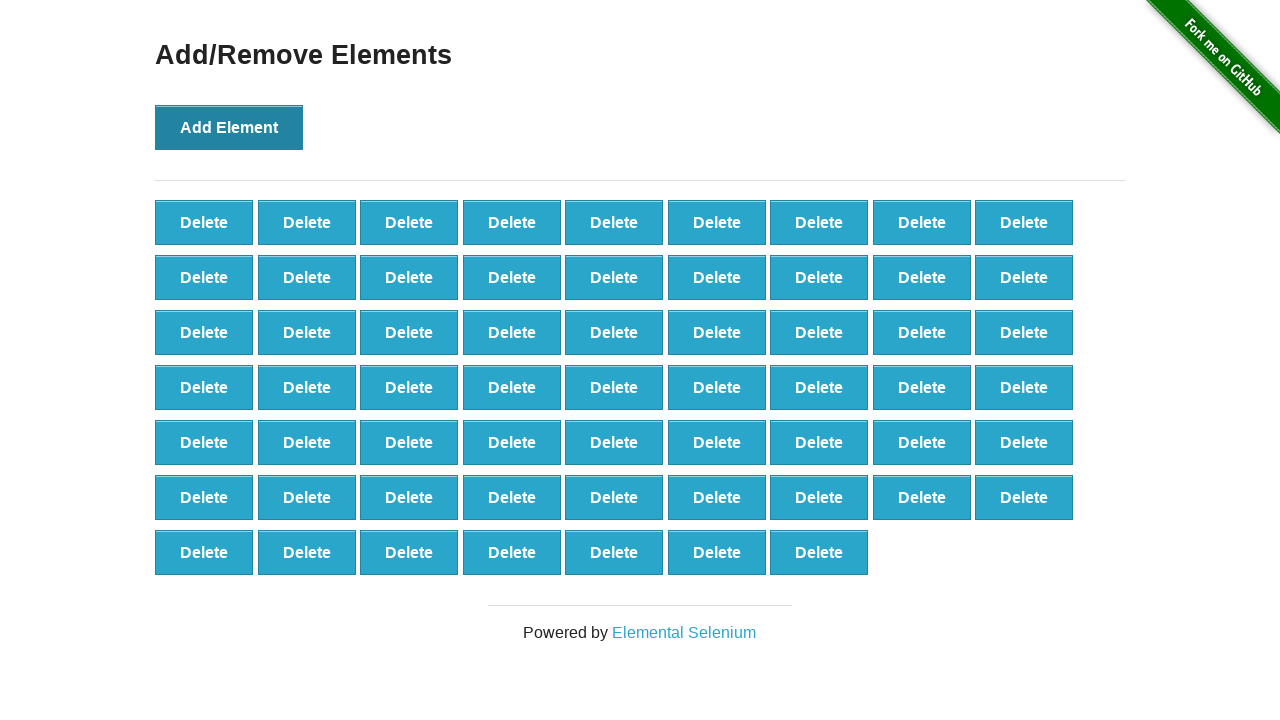

Clicked 'Add Element' button (iteration 62/100) at (229, 127) on button[onclick='addElement()']
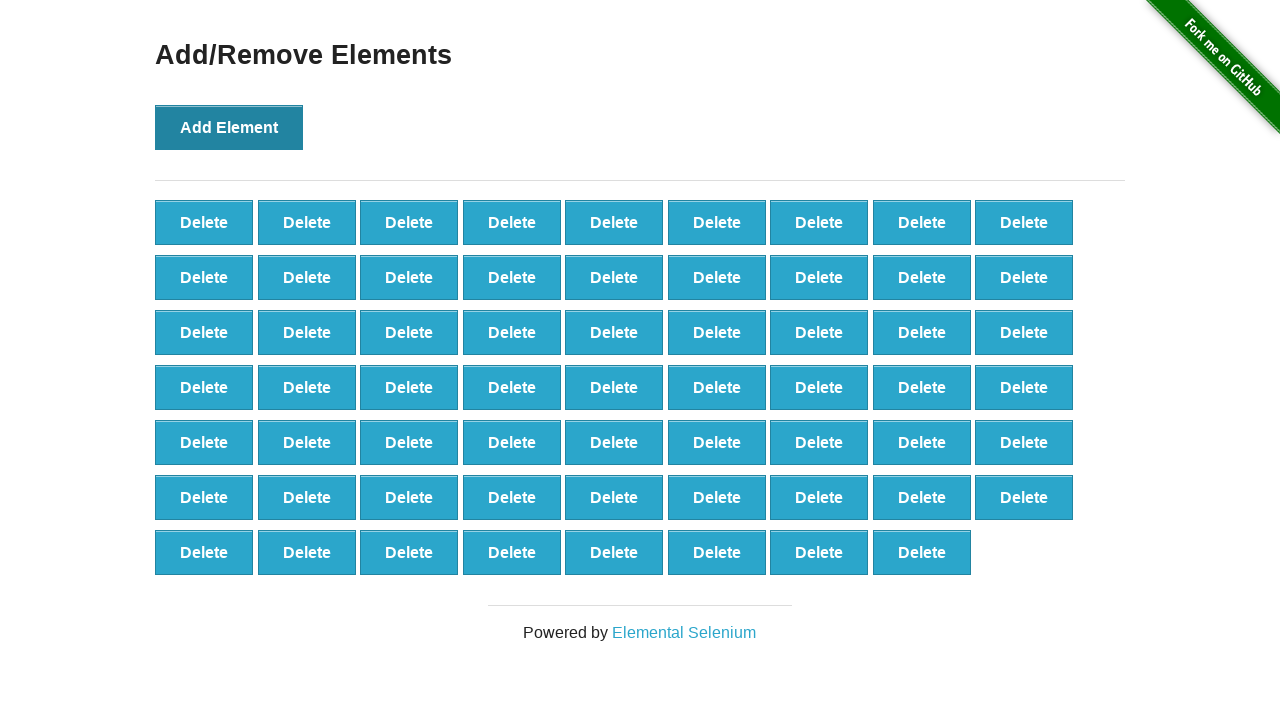

Clicked 'Add Element' button (iteration 63/100) at (229, 127) on button[onclick='addElement()']
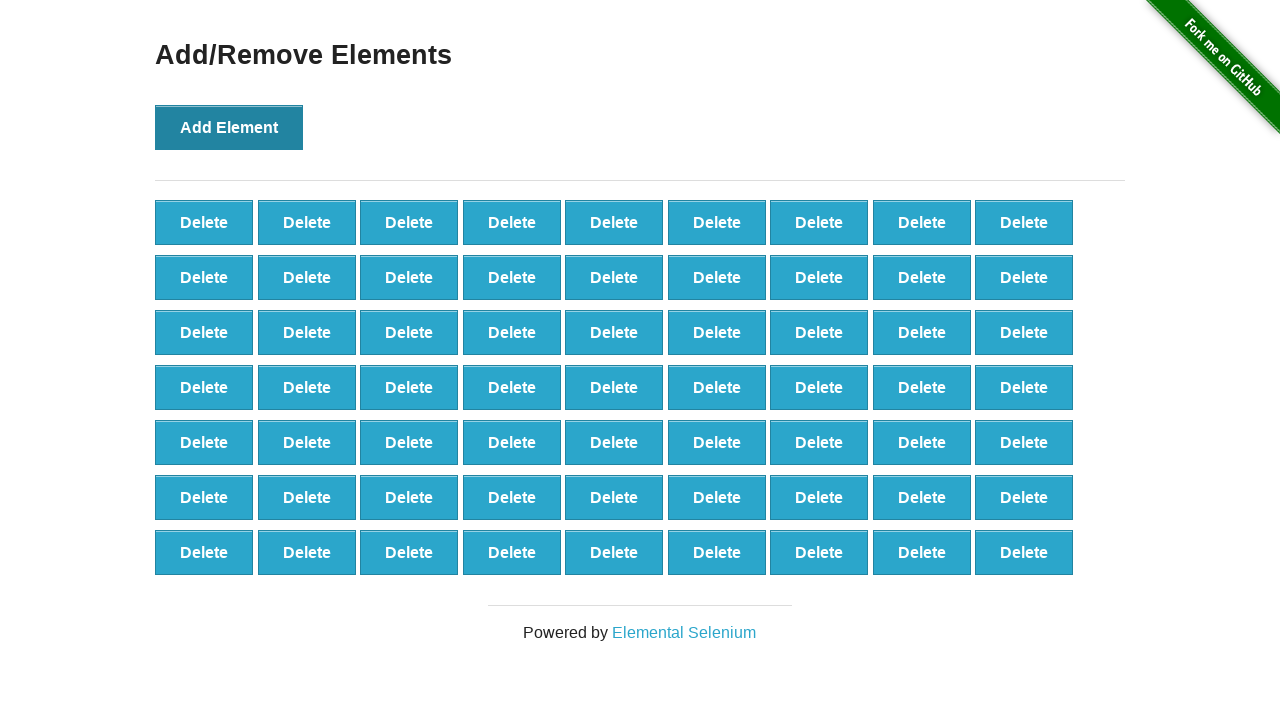

Clicked 'Add Element' button (iteration 64/100) at (229, 127) on button[onclick='addElement()']
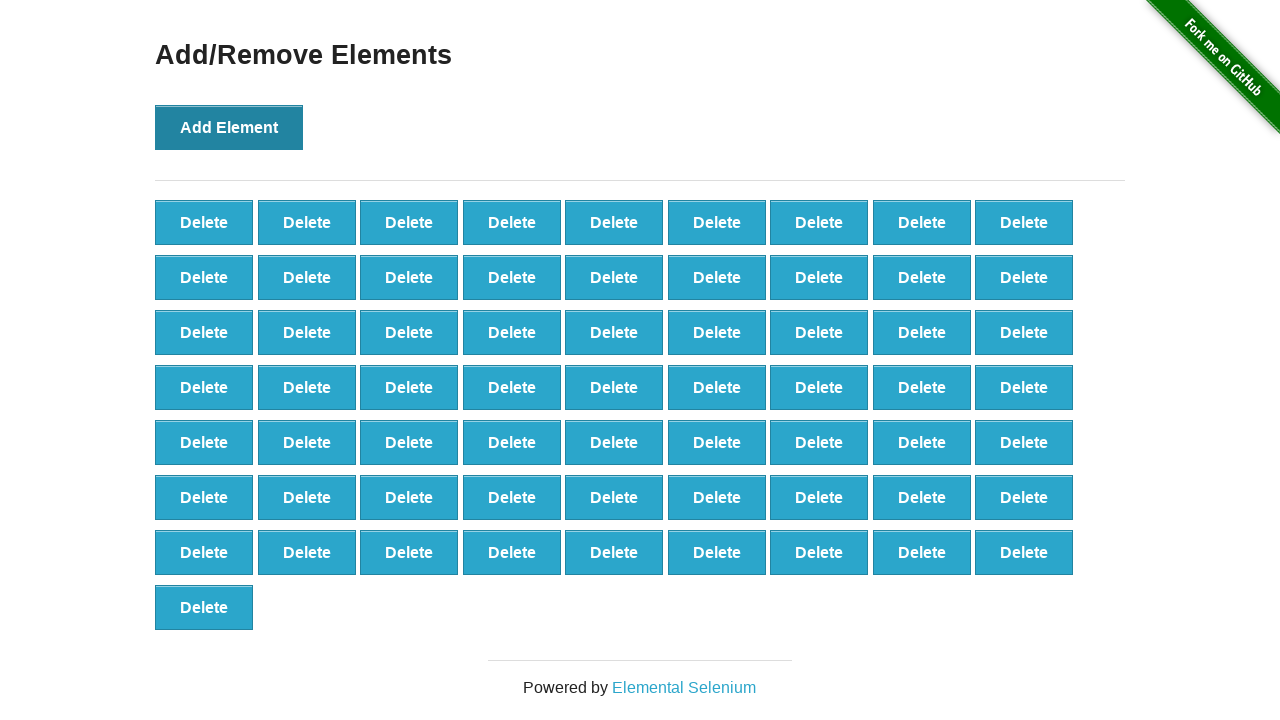

Clicked 'Add Element' button (iteration 65/100) at (229, 127) on button[onclick='addElement()']
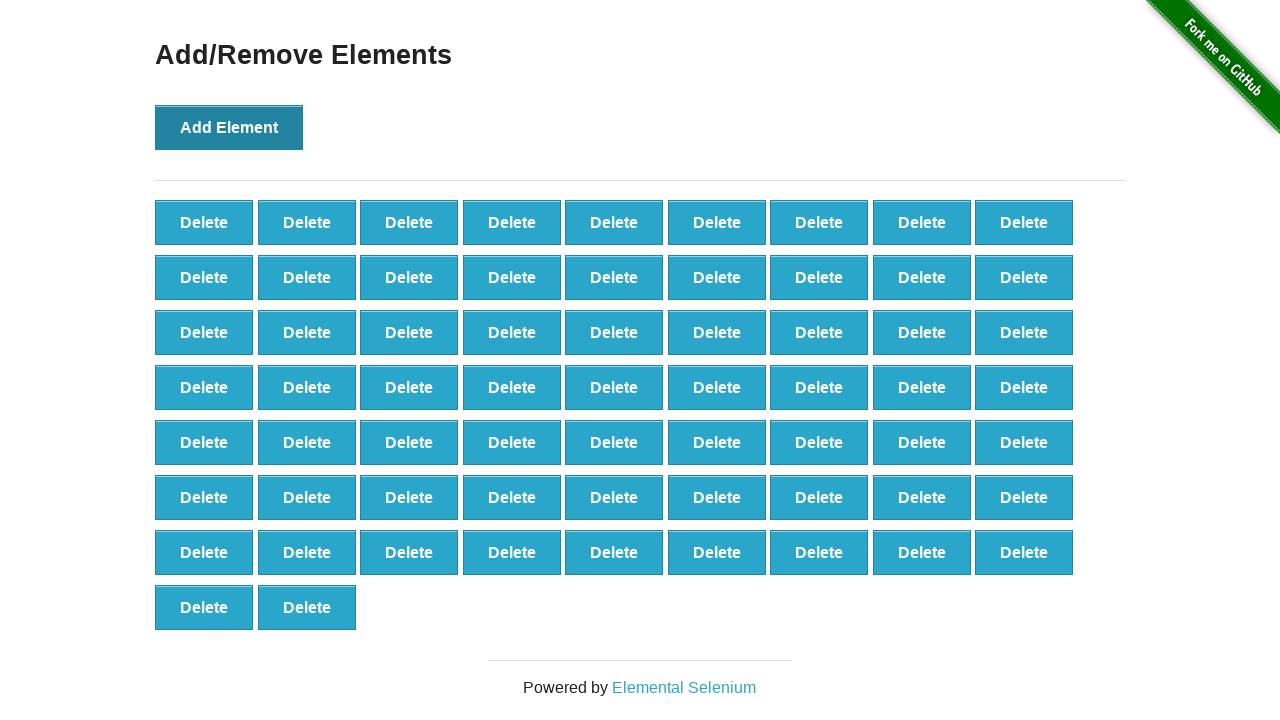

Clicked 'Add Element' button (iteration 66/100) at (229, 127) on button[onclick='addElement()']
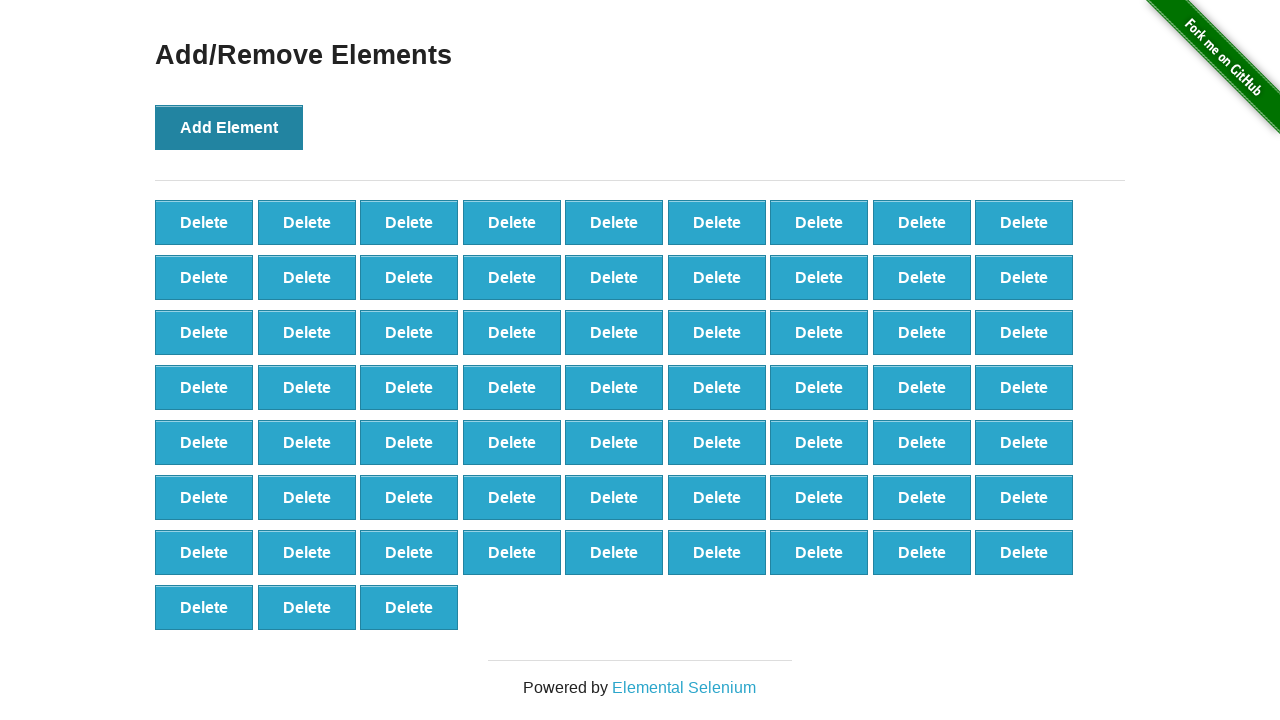

Clicked 'Add Element' button (iteration 67/100) at (229, 127) on button[onclick='addElement()']
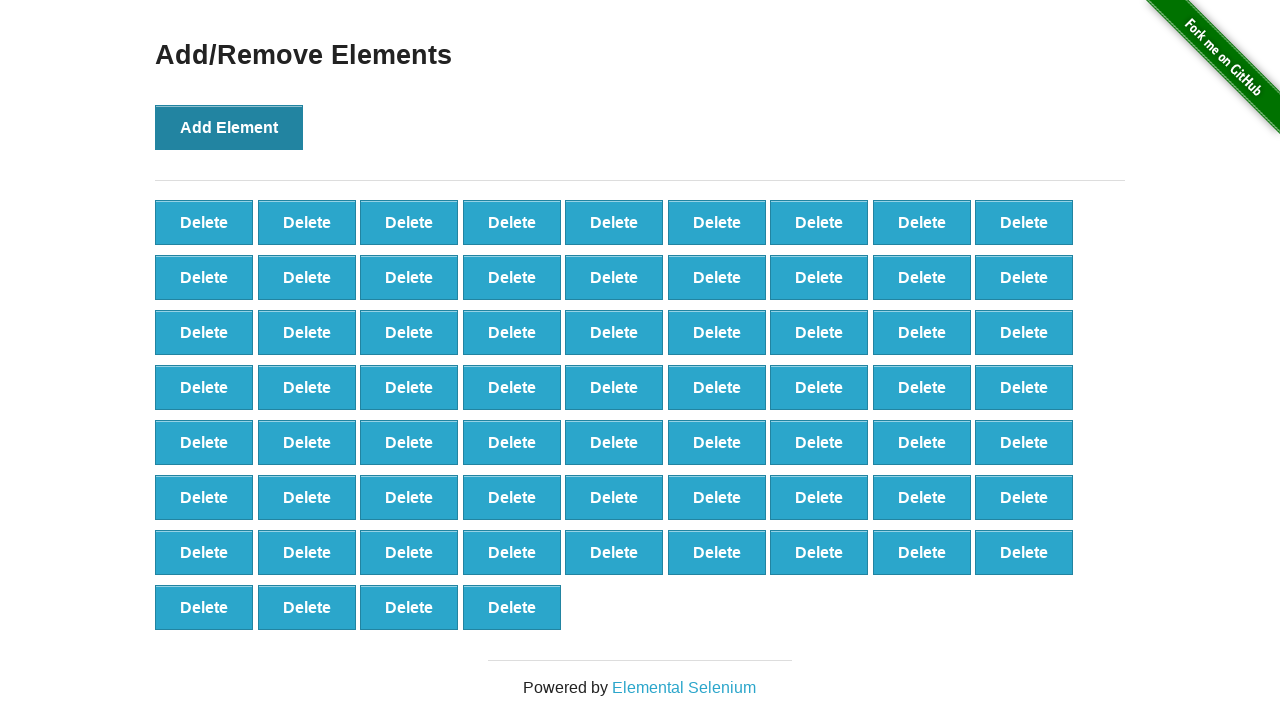

Clicked 'Add Element' button (iteration 68/100) at (229, 127) on button[onclick='addElement()']
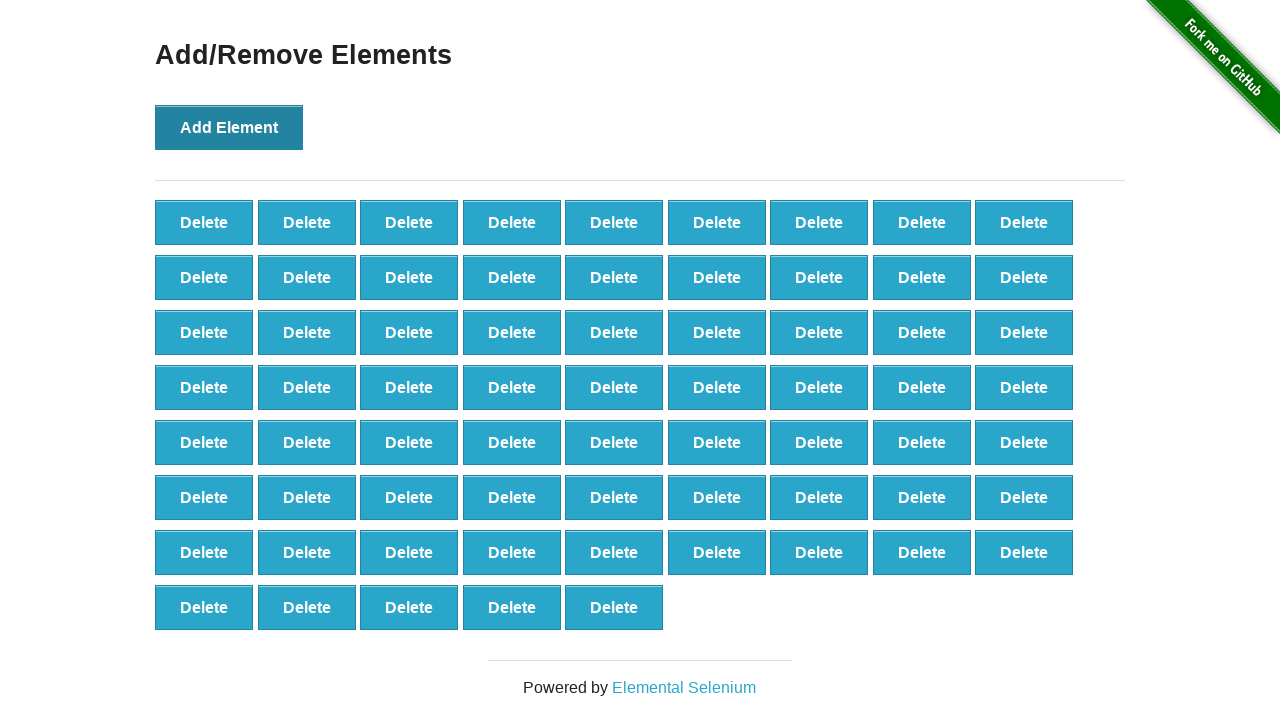

Clicked 'Add Element' button (iteration 69/100) at (229, 127) on button[onclick='addElement()']
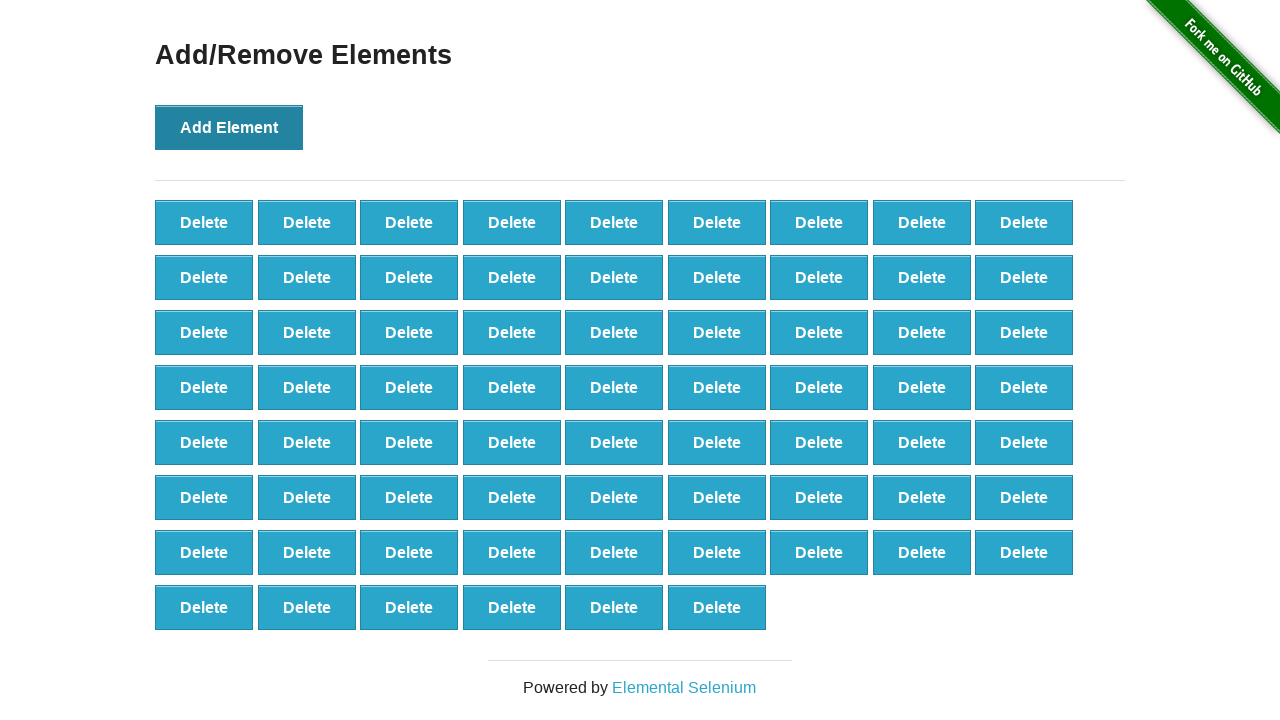

Clicked 'Add Element' button (iteration 70/100) at (229, 127) on button[onclick='addElement()']
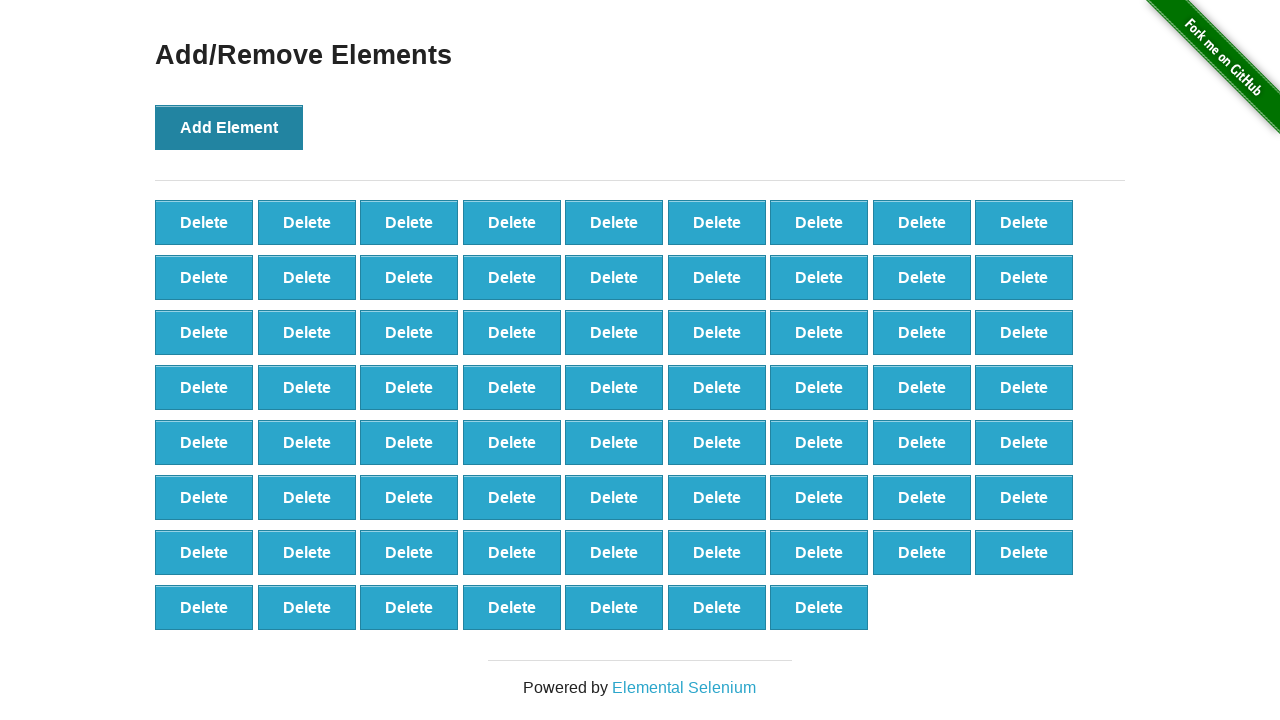

Clicked 'Add Element' button (iteration 71/100) at (229, 127) on button[onclick='addElement()']
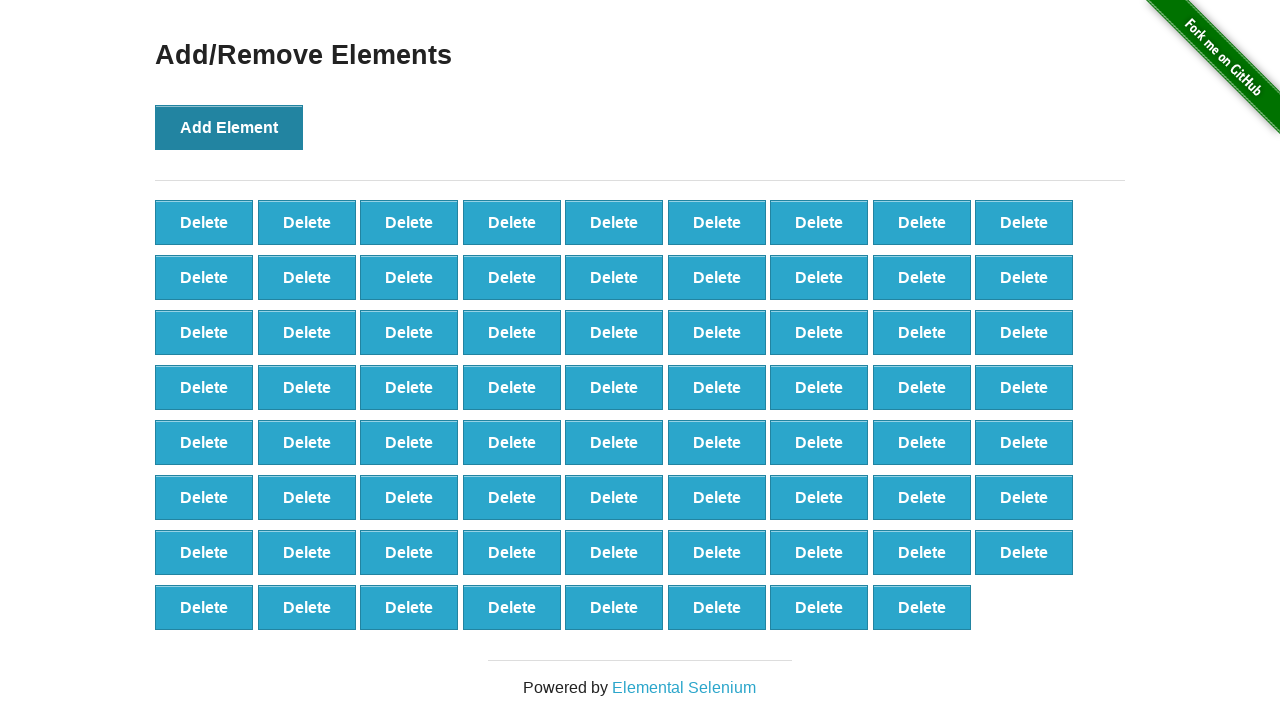

Clicked 'Add Element' button (iteration 72/100) at (229, 127) on button[onclick='addElement()']
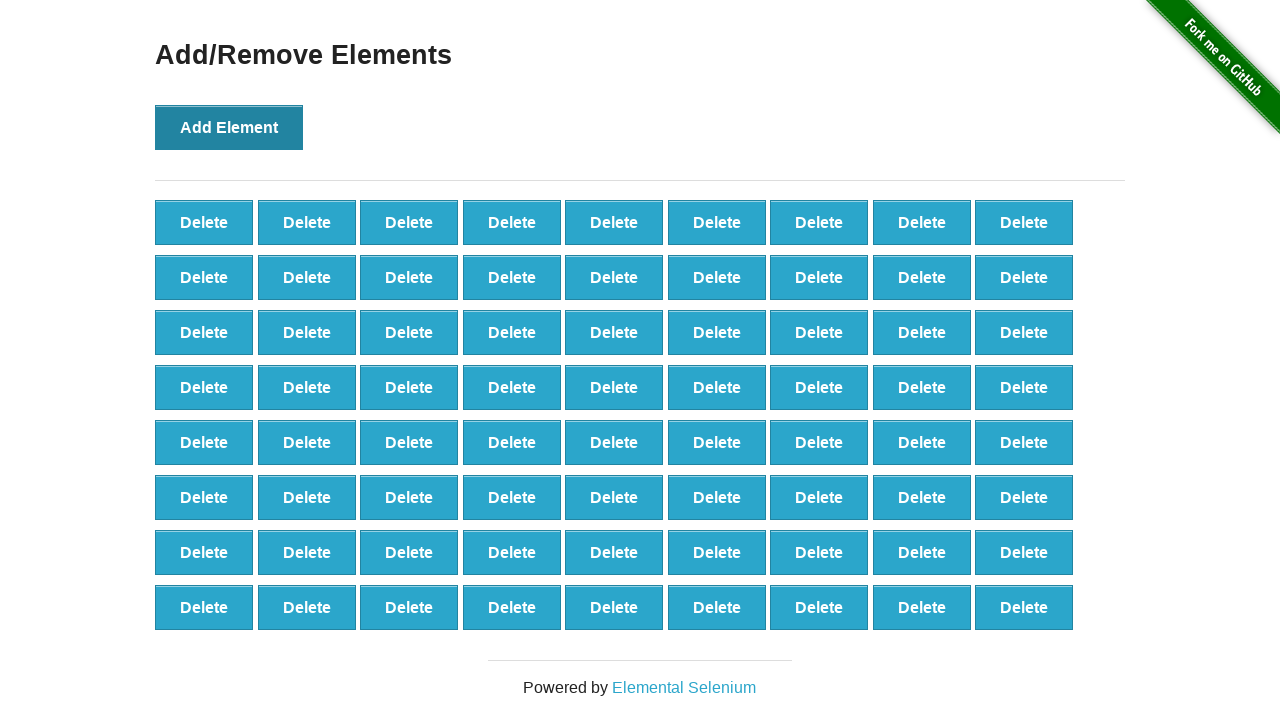

Clicked 'Add Element' button (iteration 73/100) at (229, 127) on button[onclick='addElement()']
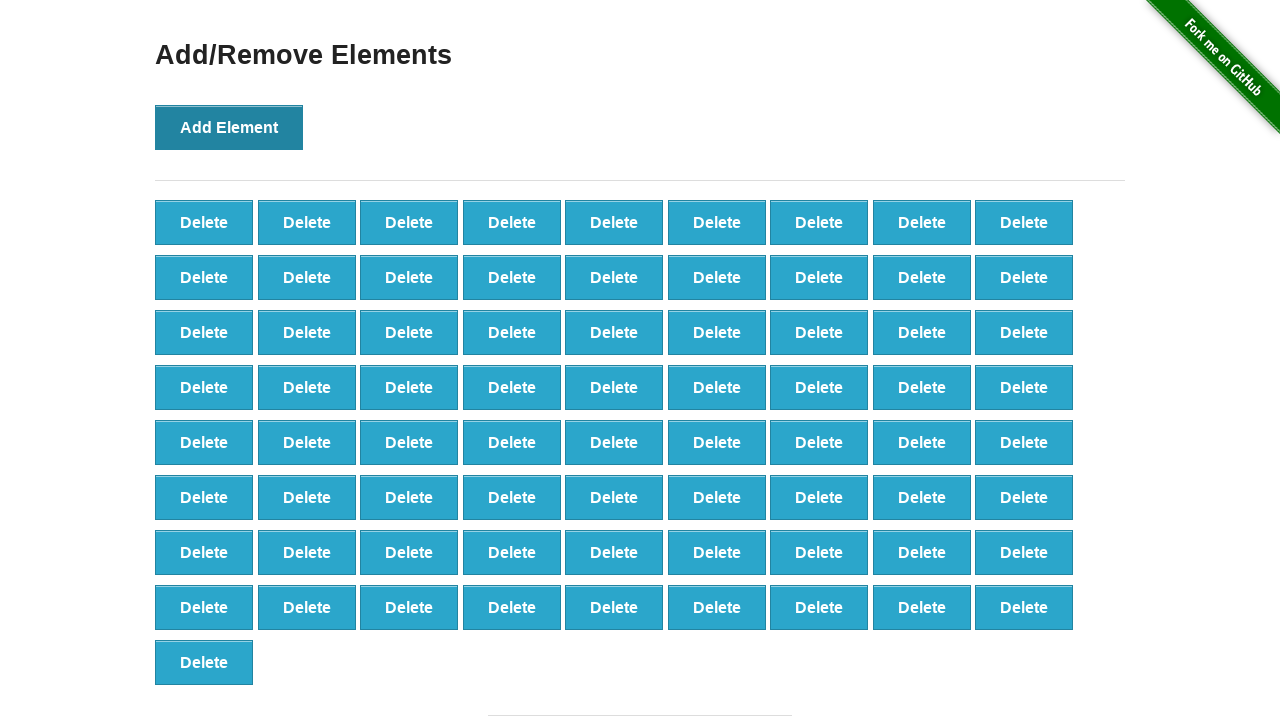

Clicked 'Add Element' button (iteration 74/100) at (229, 127) on button[onclick='addElement()']
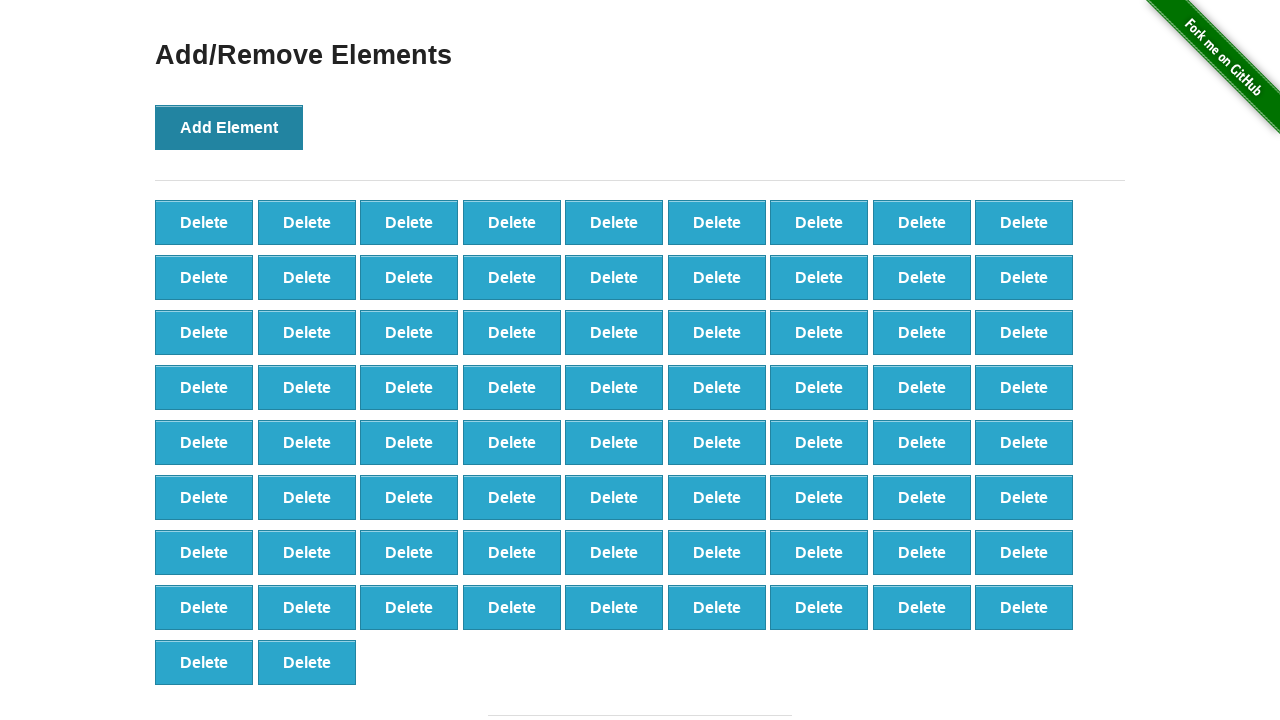

Clicked 'Add Element' button (iteration 75/100) at (229, 127) on button[onclick='addElement()']
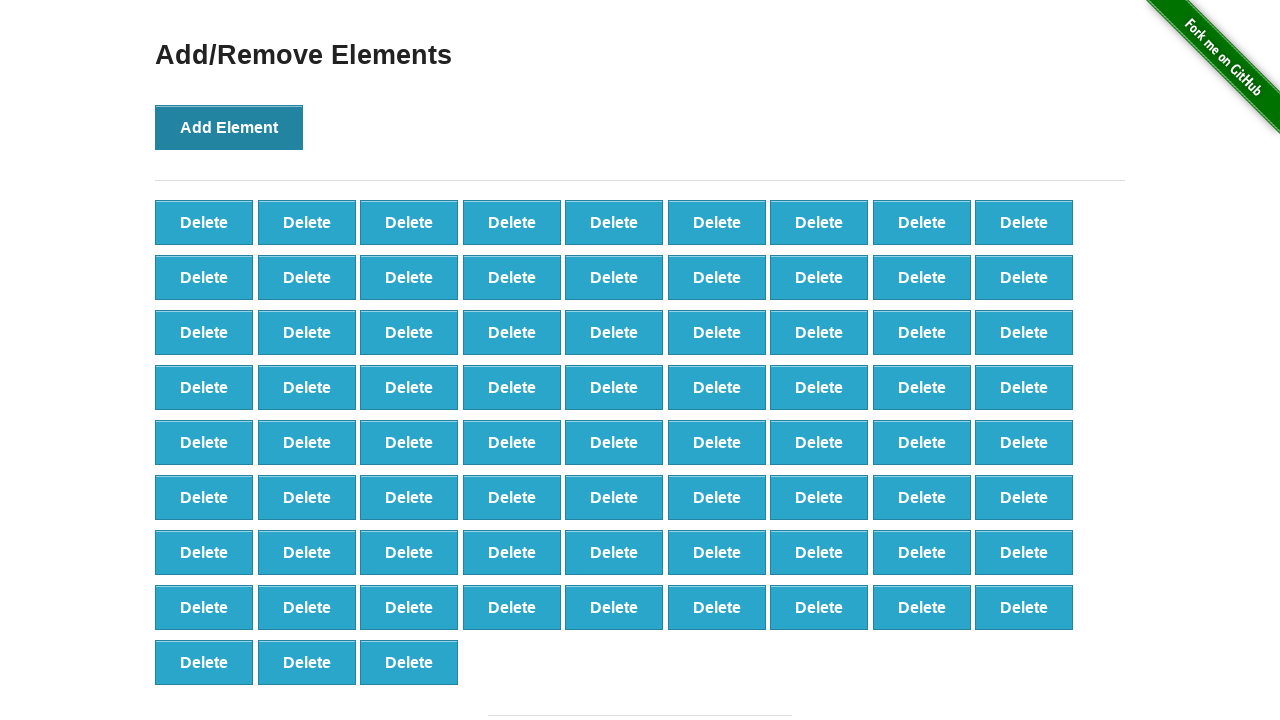

Clicked 'Add Element' button (iteration 76/100) at (229, 127) on button[onclick='addElement()']
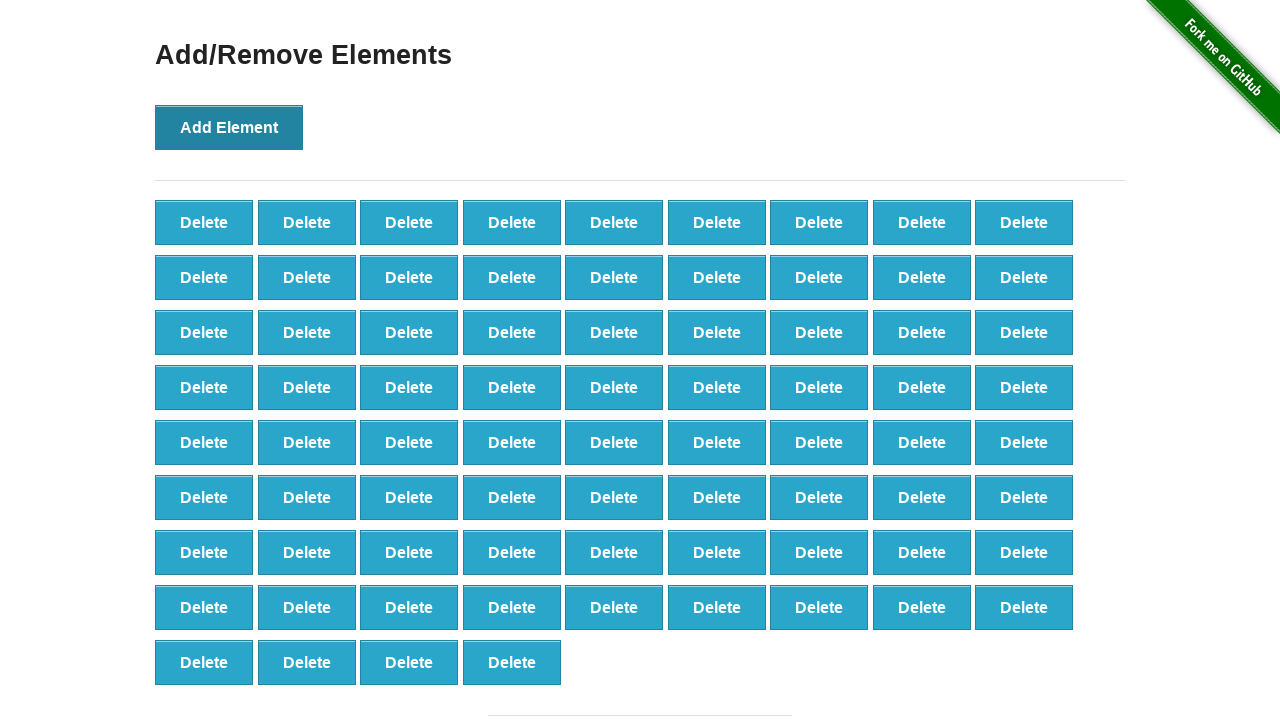

Clicked 'Add Element' button (iteration 77/100) at (229, 127) on button[onclick='addElement()']
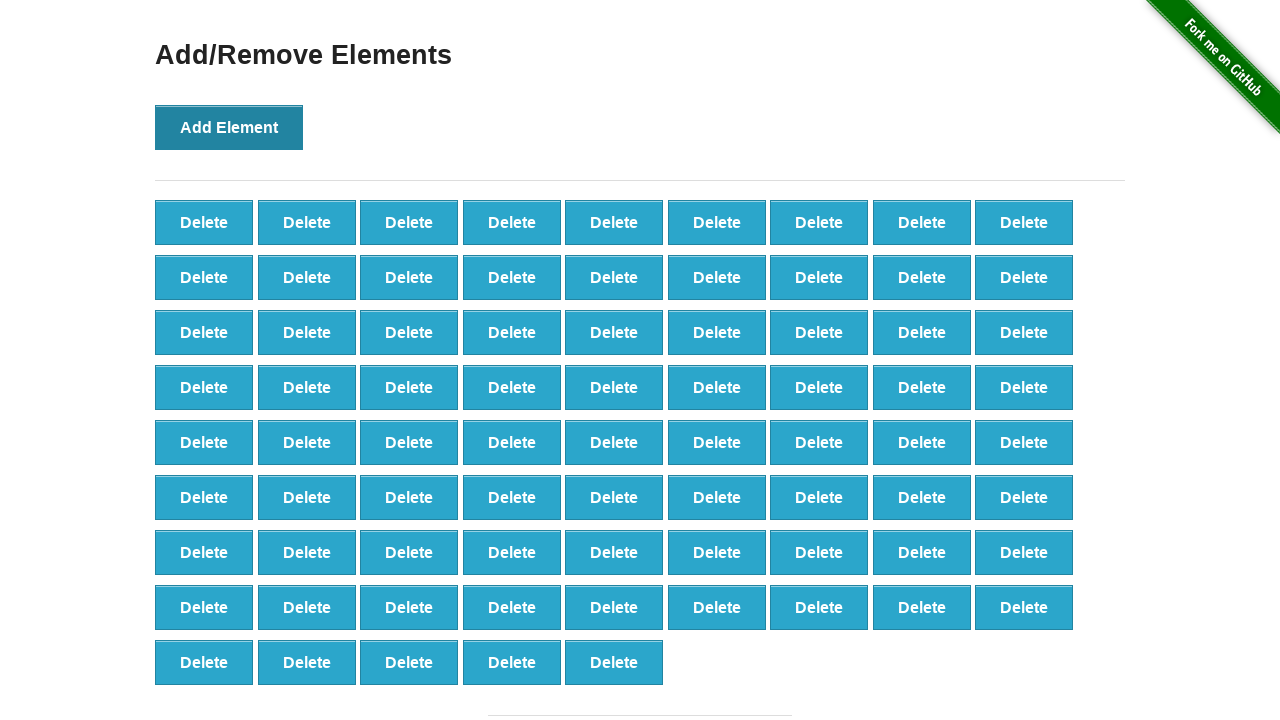

Clicked 'Add Element' button (iteration 78/100) at (229, 127) on button[onclick='addElement()']
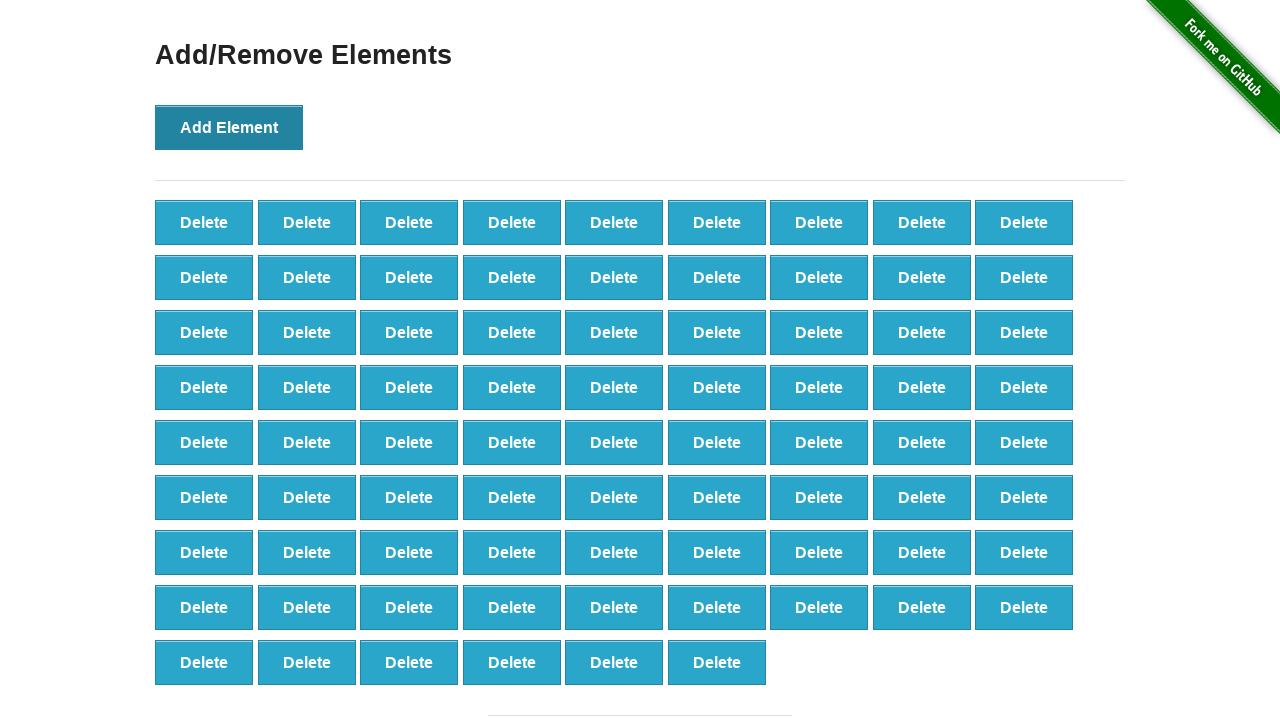

Clicked 'Add Element' button (iteration 79/100) at (229, 127) on button[onclick='addElement()']
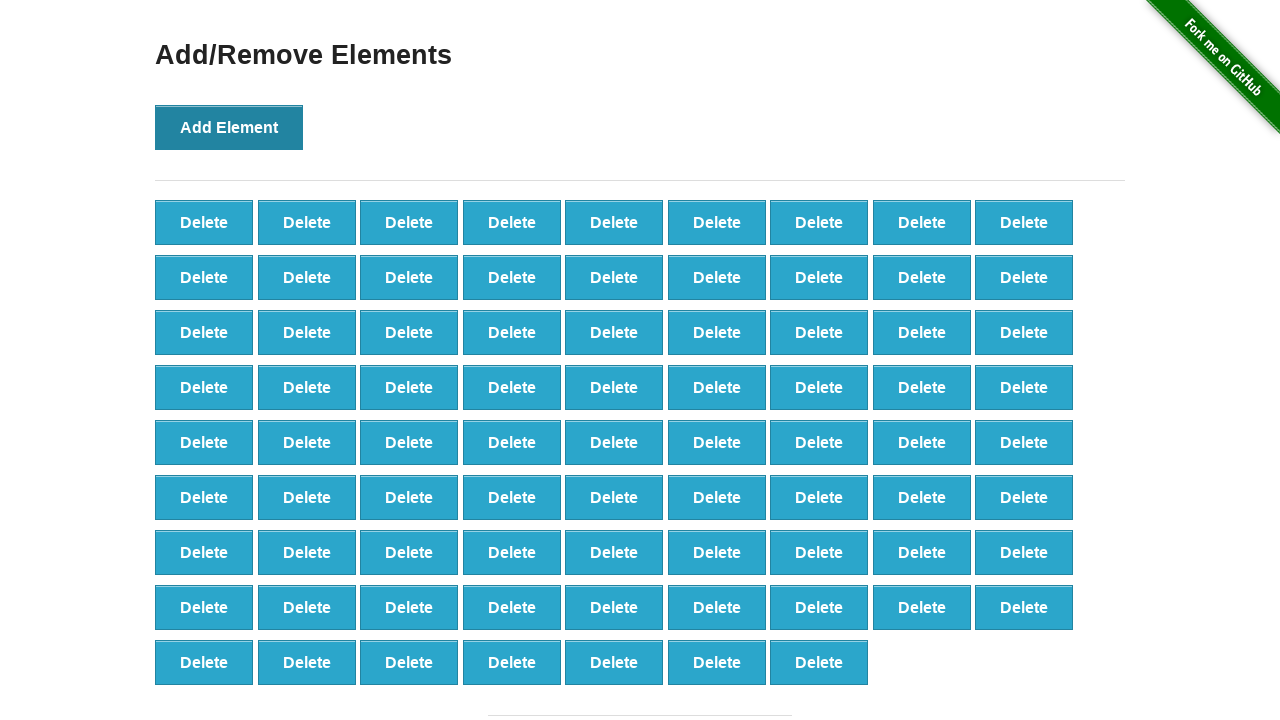

Clicked 'Add Element' button (iteration 80/100) at (229, 127) on button[onclick='addElement()']
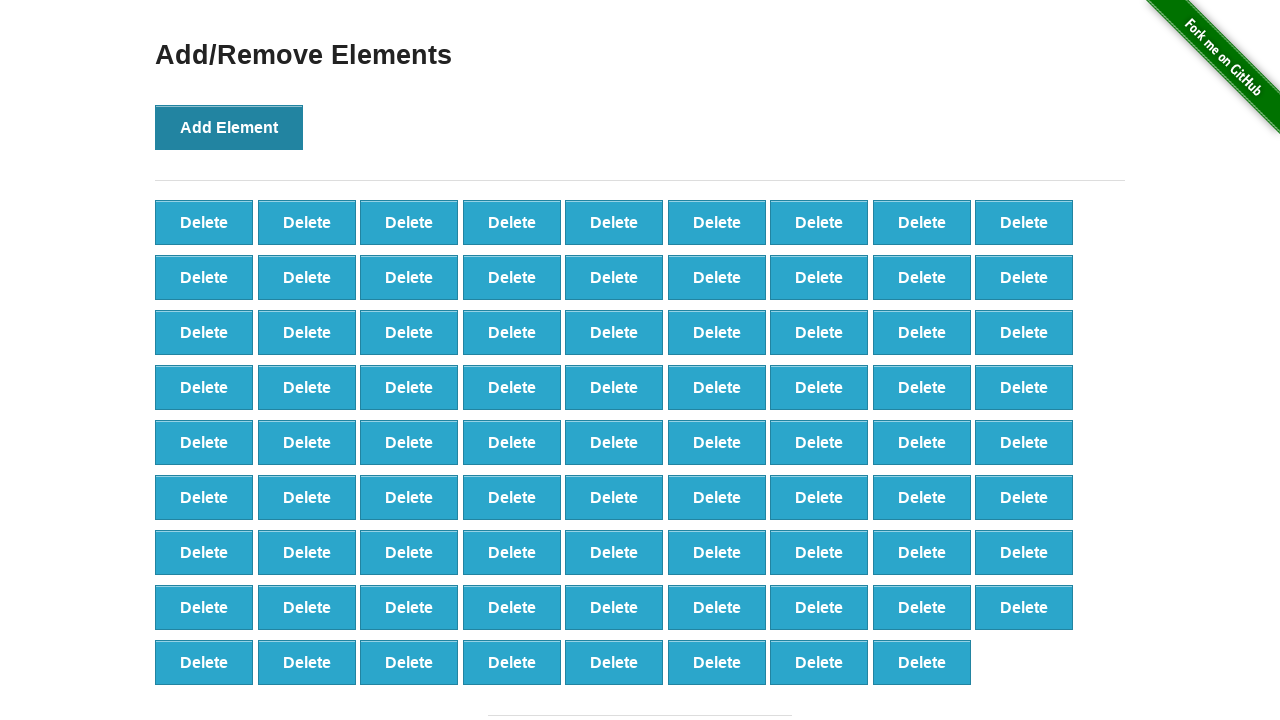

Clicked 'Add Element' button (iteration 81/100) at (229, 127) on button[onclick='addElement()']
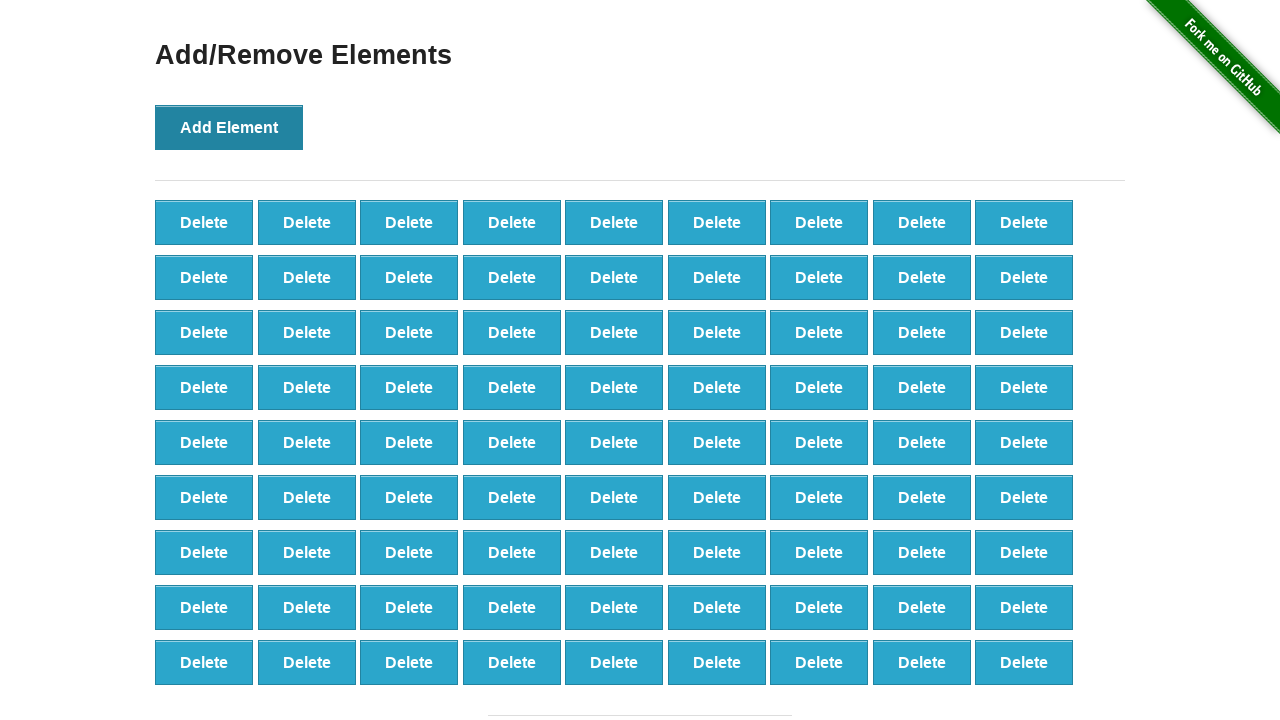

Clicked 'Add Element' button (iteration 82/100) at (229, 127) on button[onclick='addElement()']
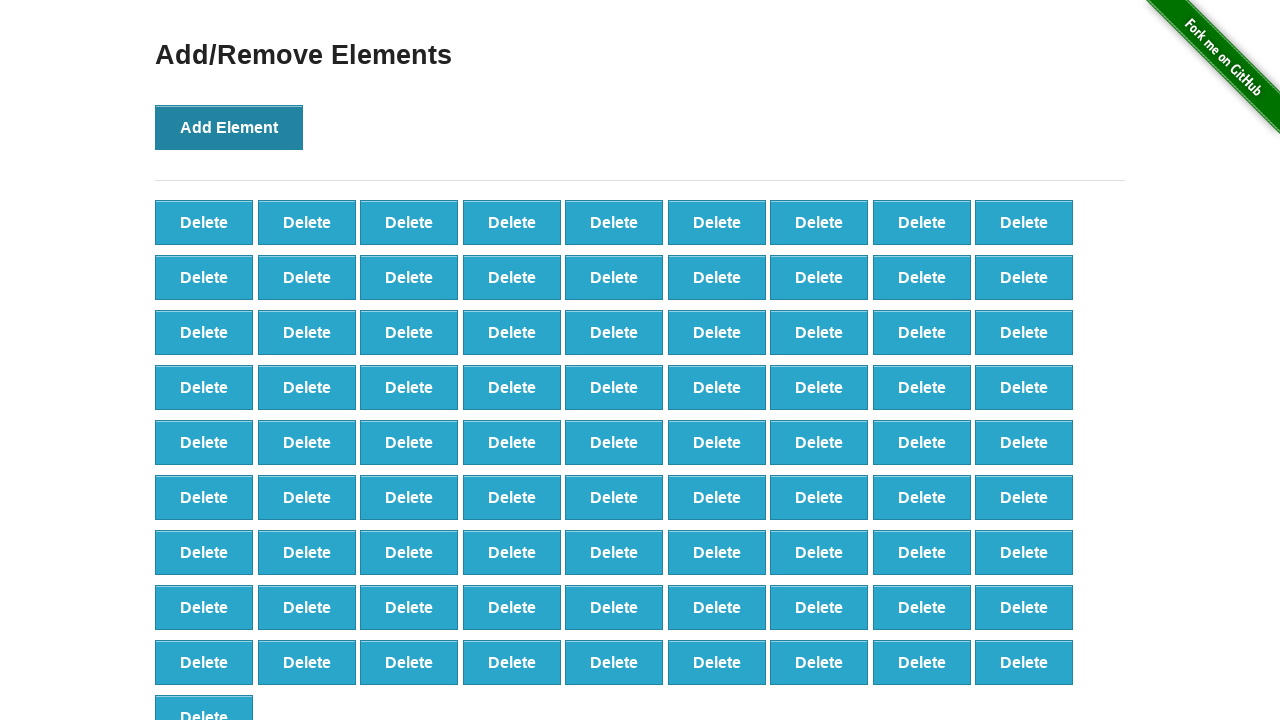

Clicked 'Add Element' button (iteration 83/100) at (229, 127) on button[onclick='addElement()']
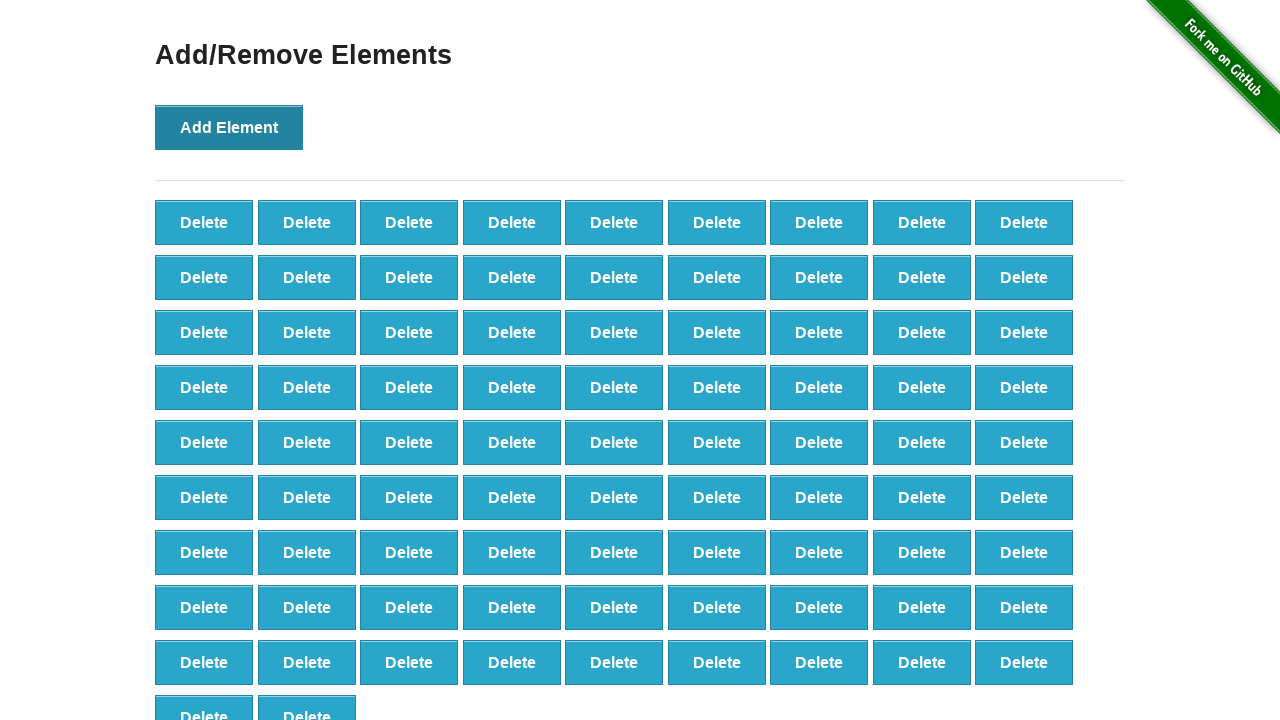

Clicked 'Add Element' button (iteration 84/100) at (229, 127) on button[onclick='addElement()']
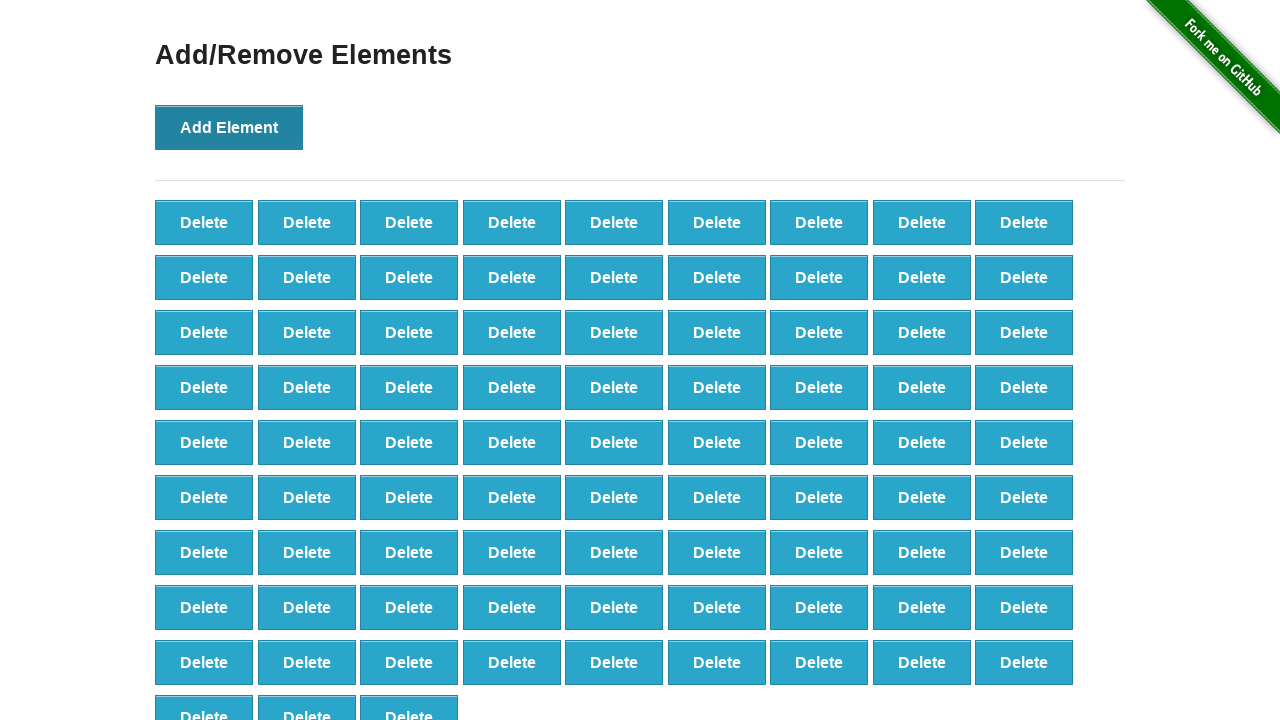

Clicked 'Add Element' button (iteration 85/100) at (229, 127) on button[onclick='addElement()']
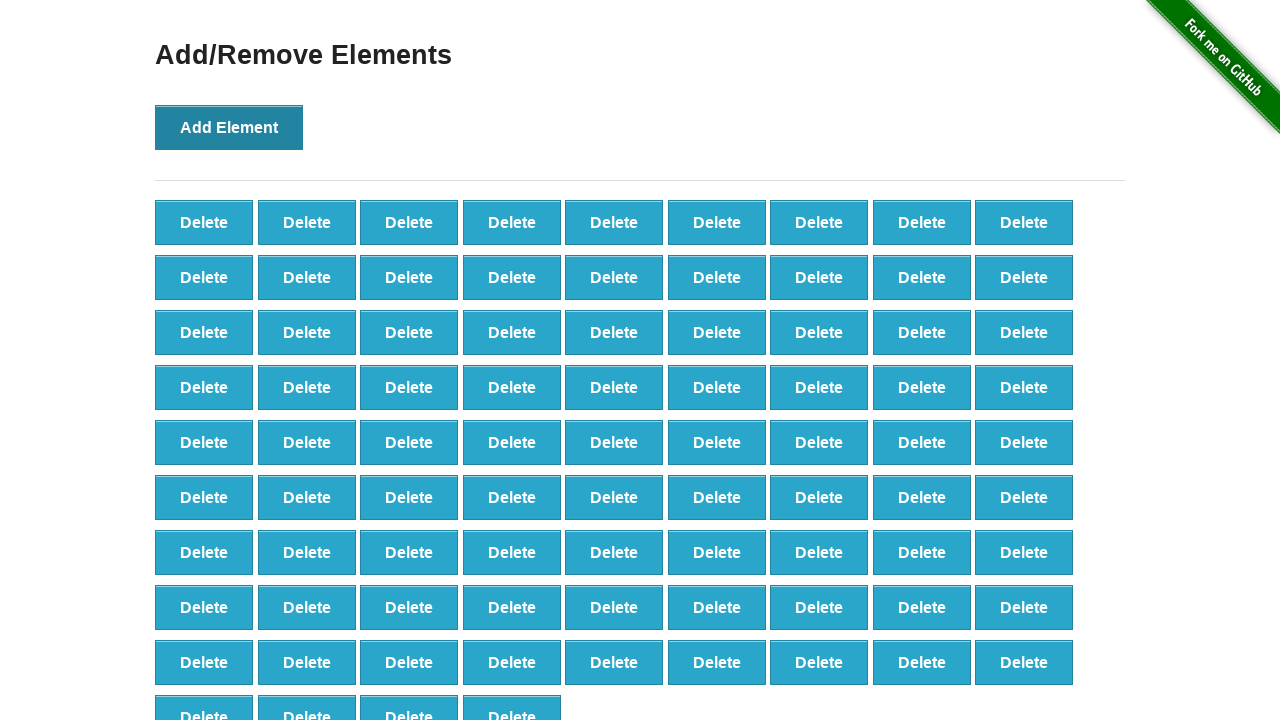

Clicked 'Add Element' button (iteration 86/100) at (229, 127) on button[onclick='addElement()']
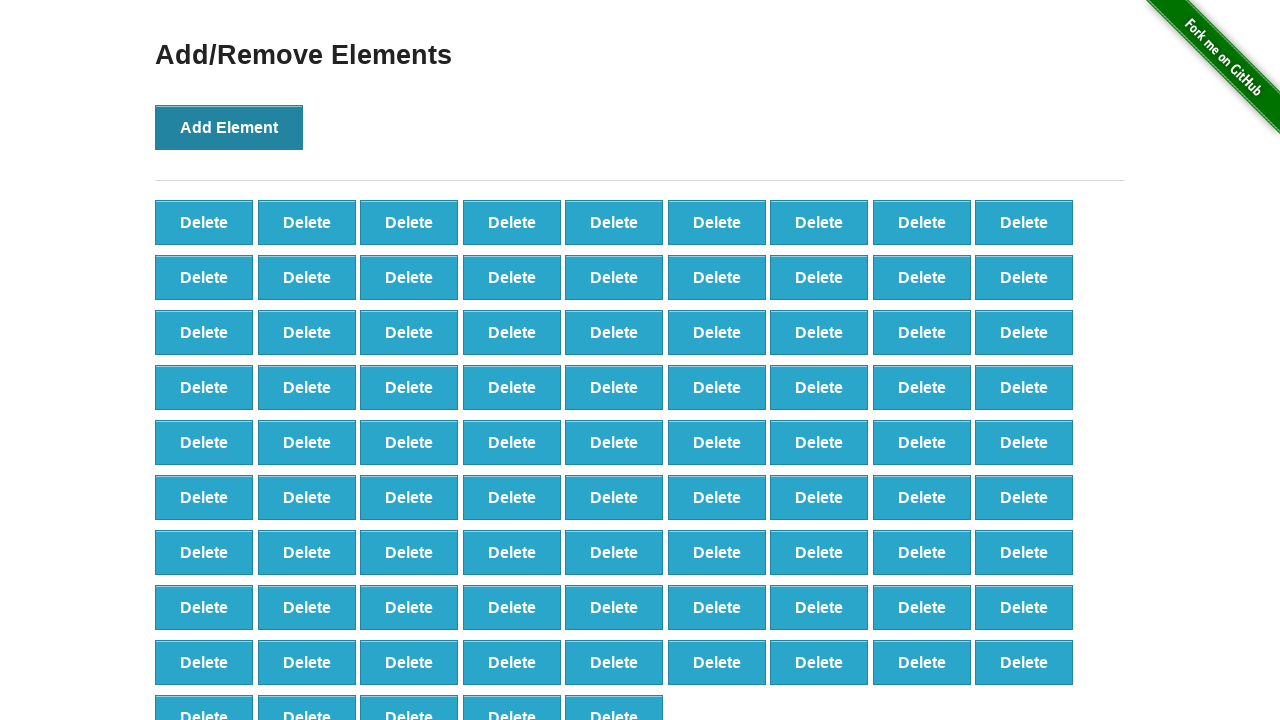

Clicked 'Add Element' button (iteration 87/100) at (229, 127) on button[onclick='addElement()']
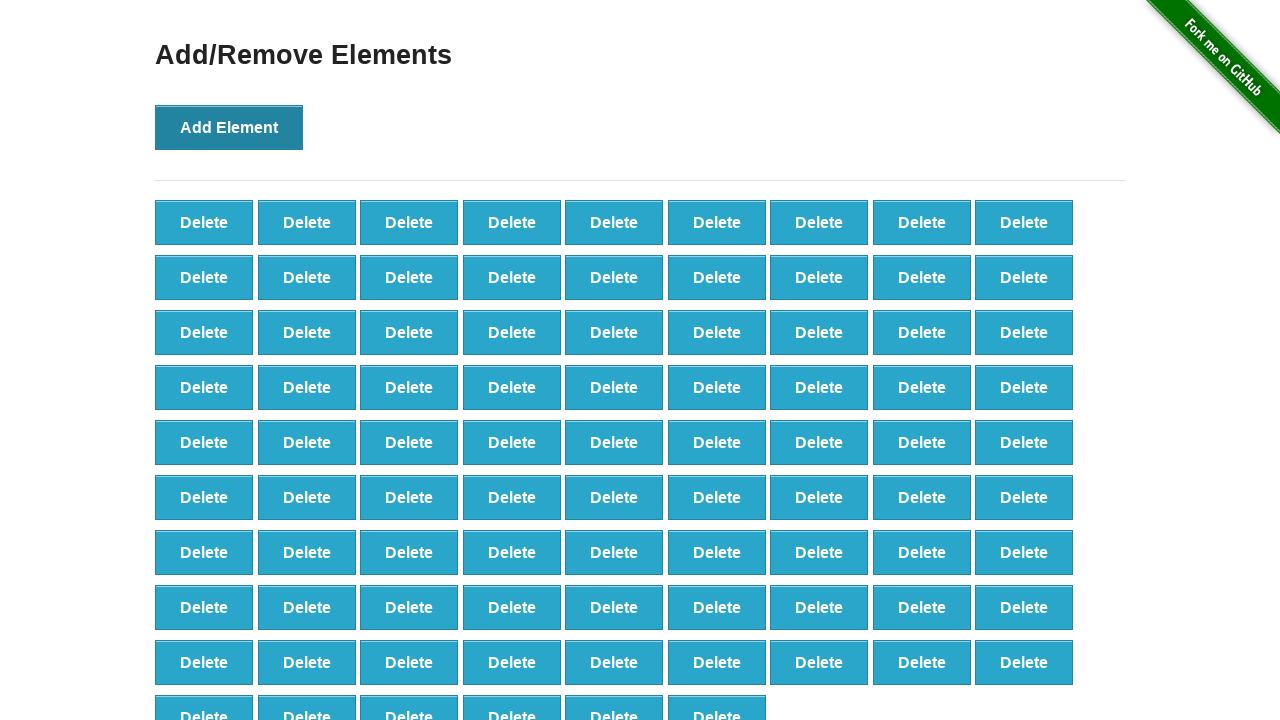

Clicked 'Add Element' button (iteration 88/100) at (229, 127) on button[onclick='addElement()']
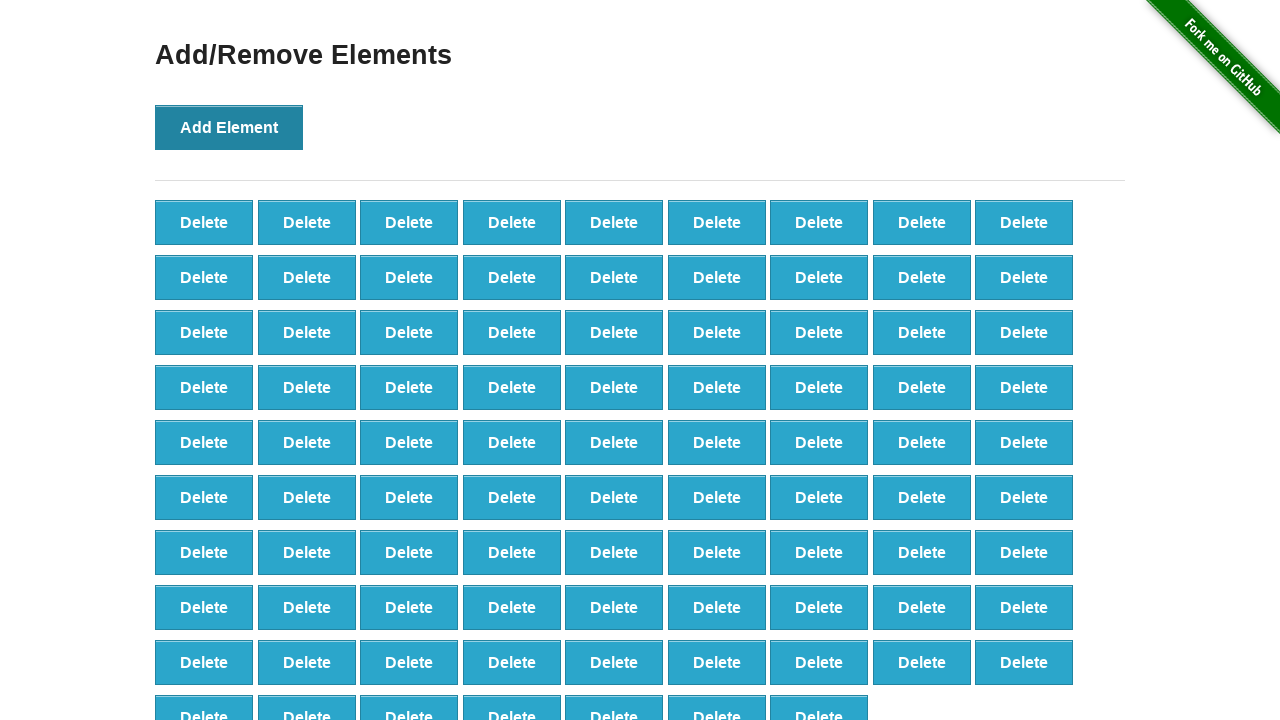

Clicked 'Add Element' button (iteration 89/100) at (229, 127) on button[onclick='addElement()']
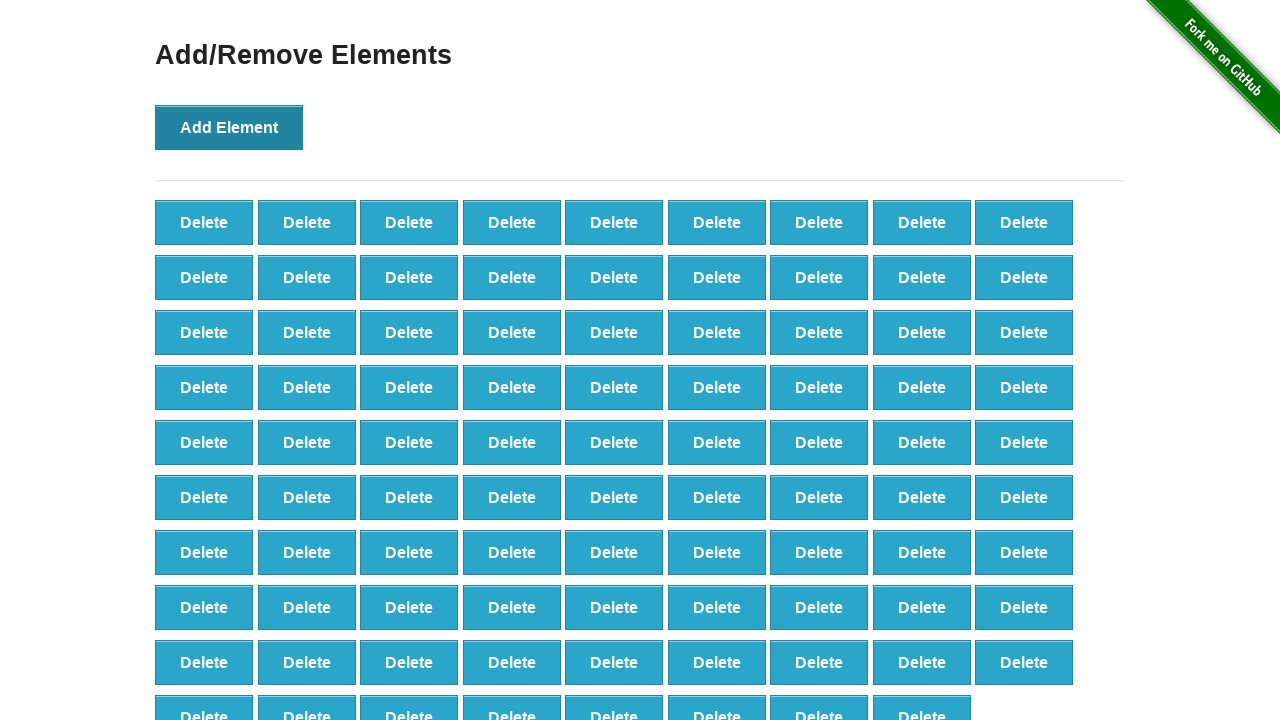

Clicked 'Add Element' button (iteration 90/100) at (229, 127) on button[onclick='addElement()']
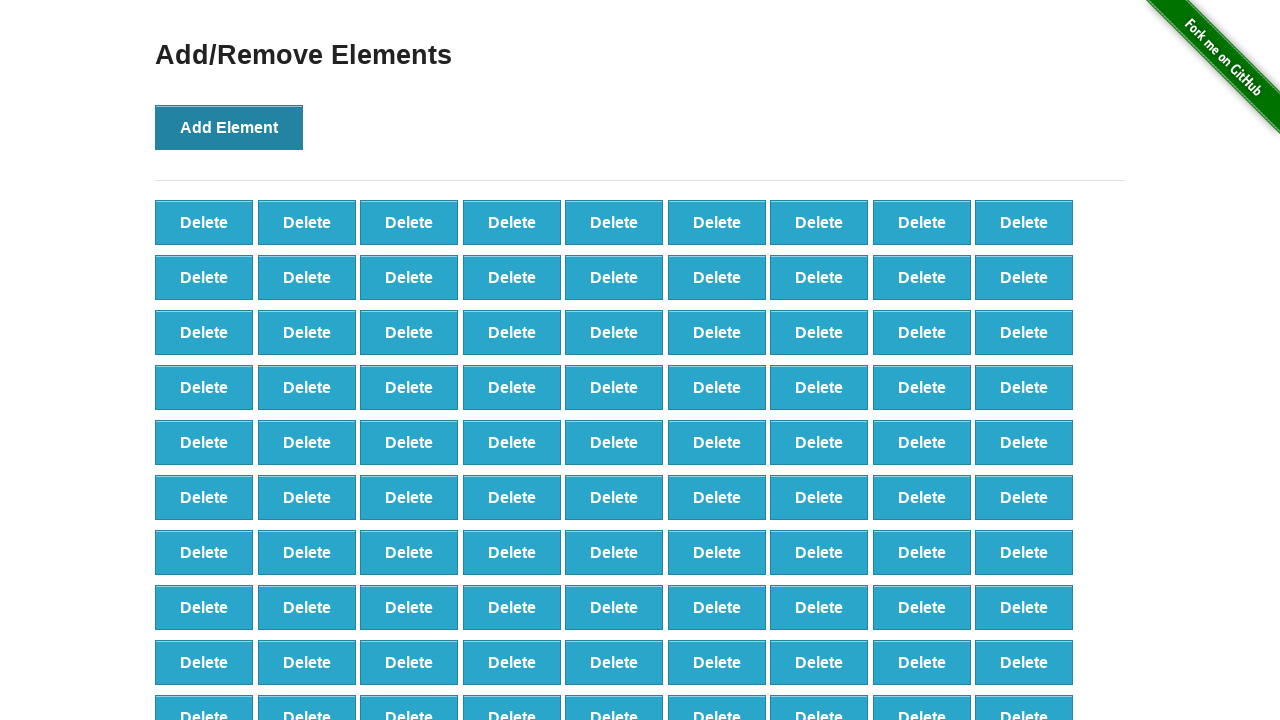

Clicked 'Add Element' button (iteration 91/100) at (229, 127) on button[onclick='addElement()']
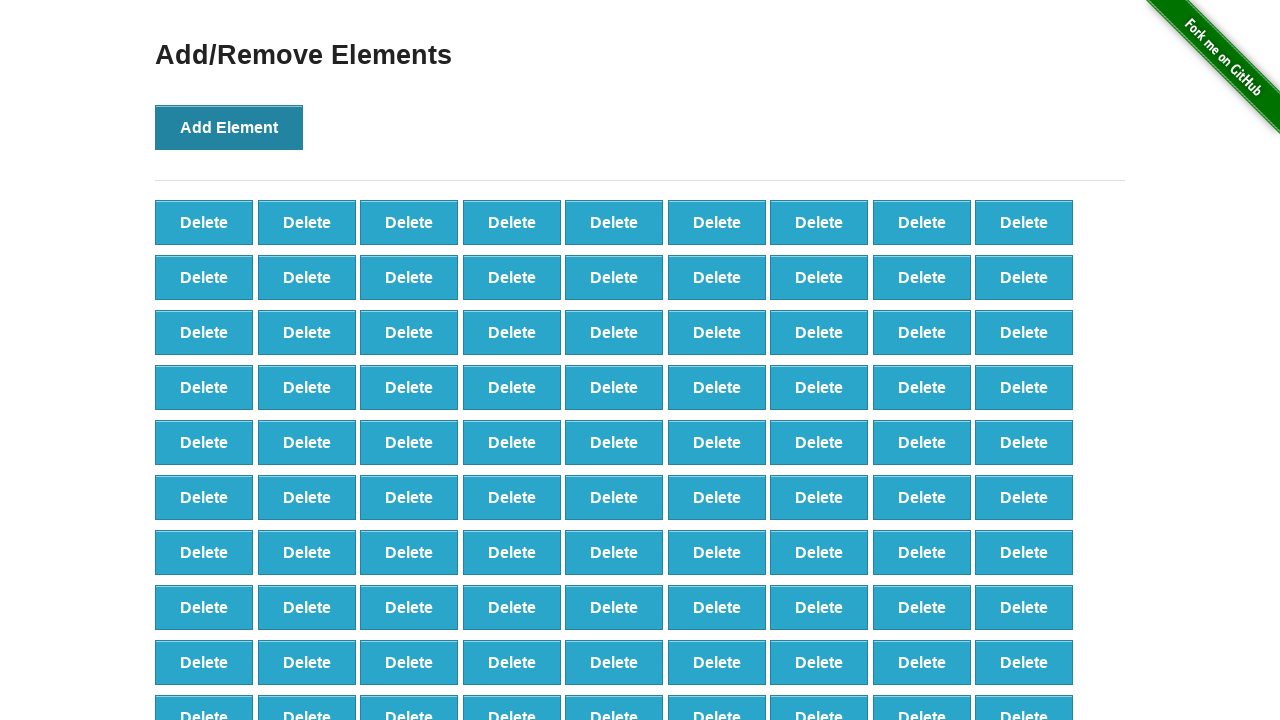

Clicked 'Add Element' button (iteration 92/100) at (229, 127) on button[onclick='addElement()']
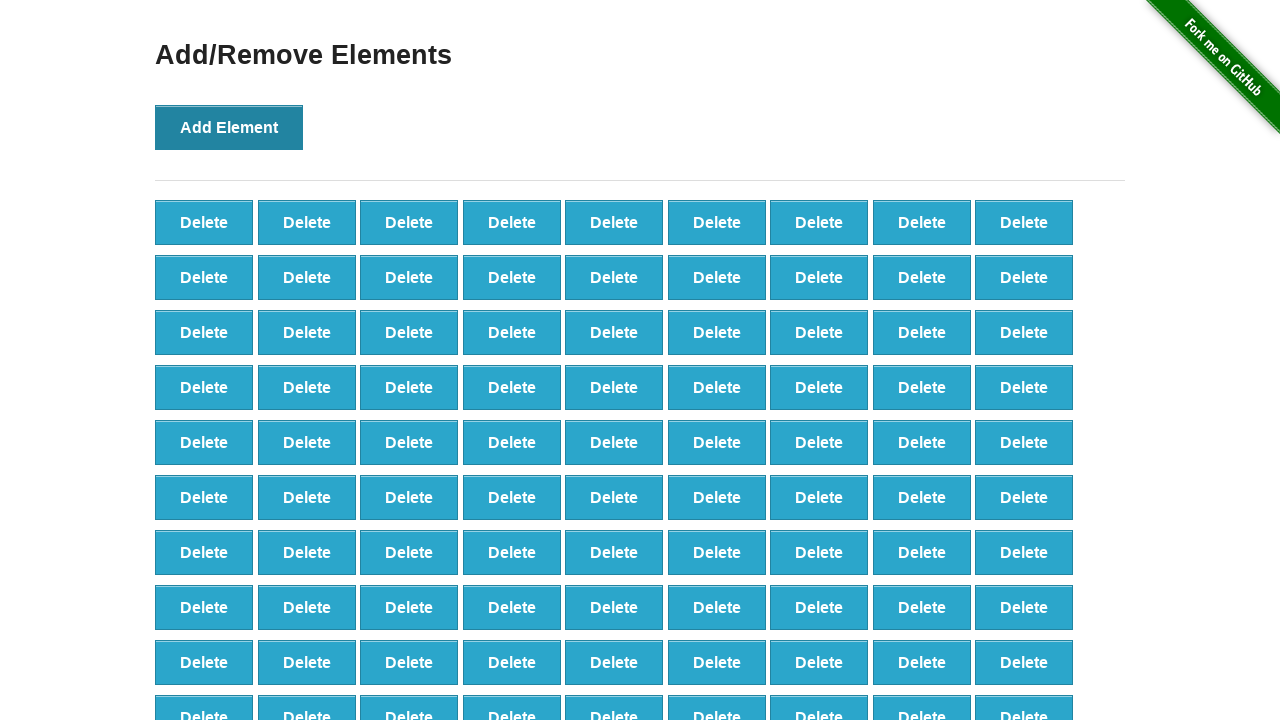

Clicked 'Add Element' button (iteration 93/100) at (229, 127) on button[onclick='addElement()']
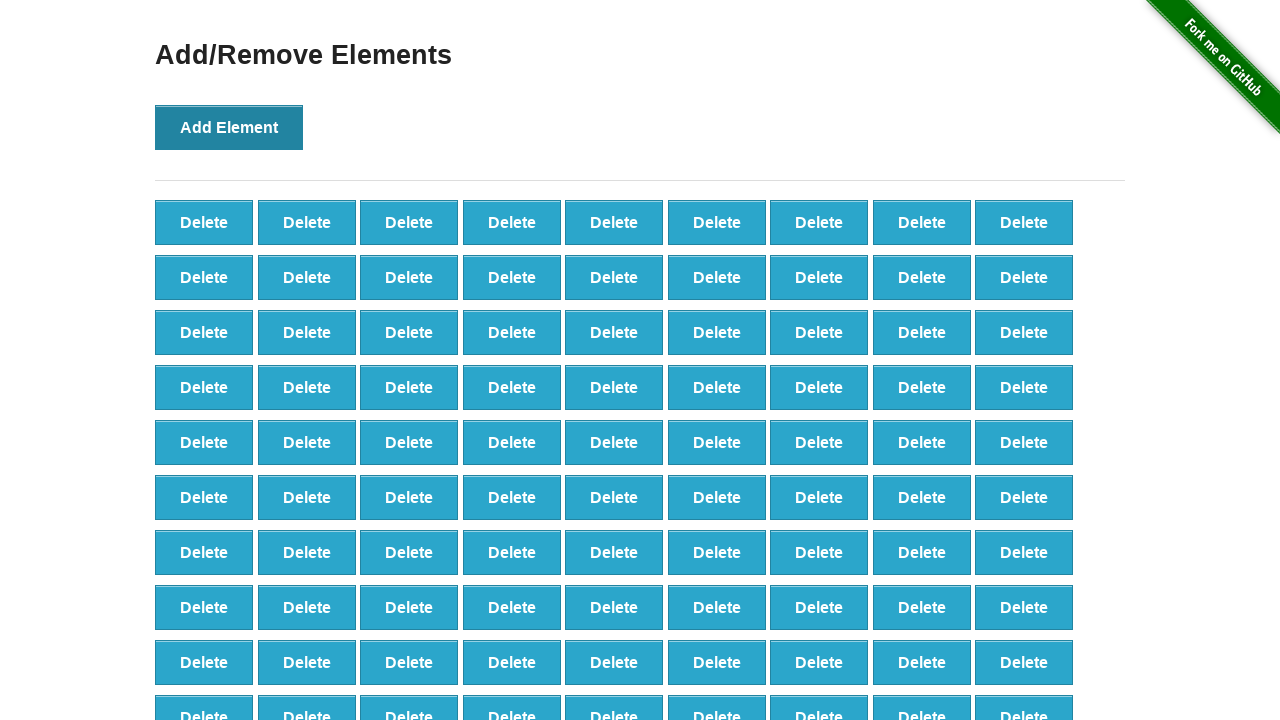

Clicked 'Add Element' button (iteration 94/100) at (229, 127) on button[onclick='addElement()']
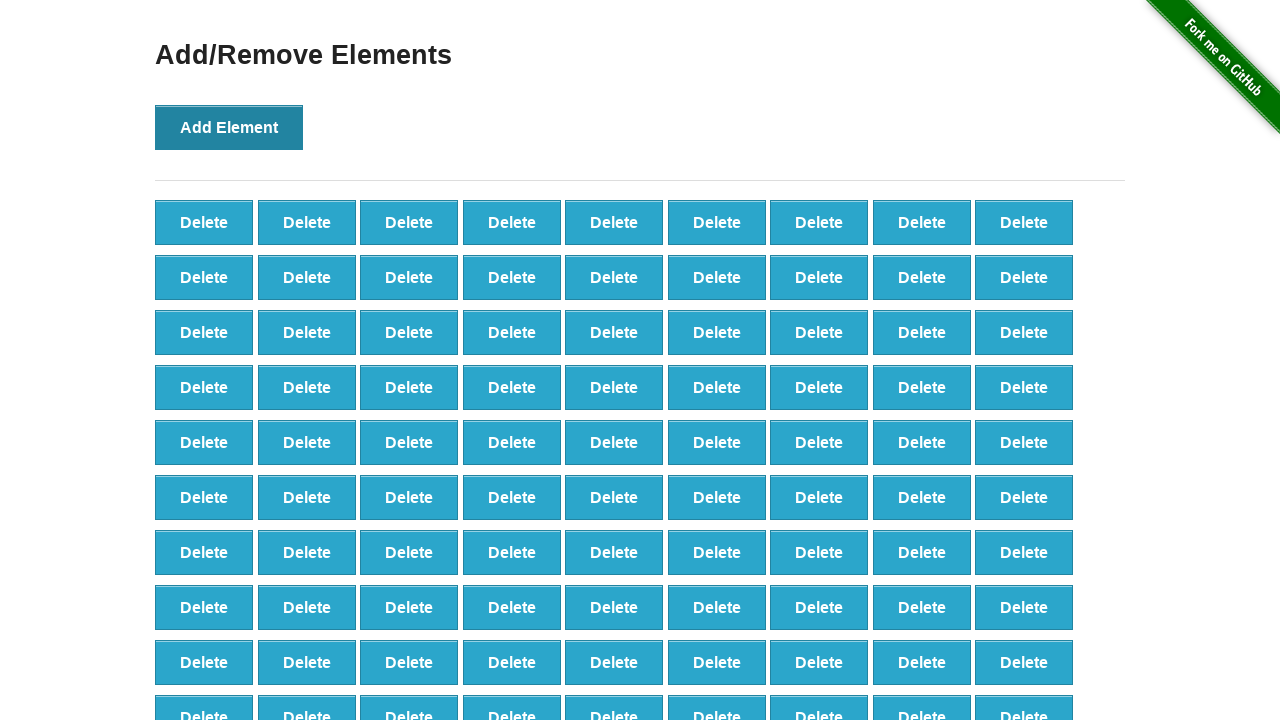

Clicked 'Add Element' button (iteration 95/100) at (229, 127) on button[onclick='addElement()']
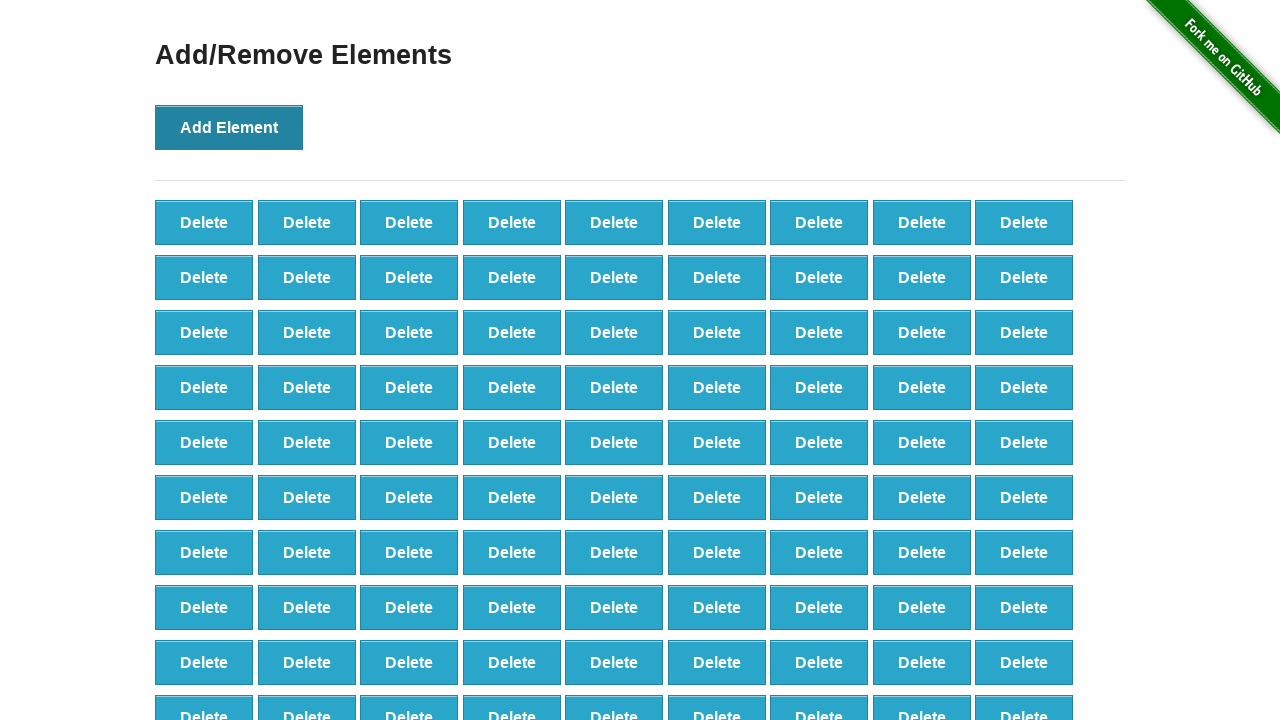

Clicked 'Add Element' button (iteration 96/100) at (229, 127) on button[onclick='addElement()']
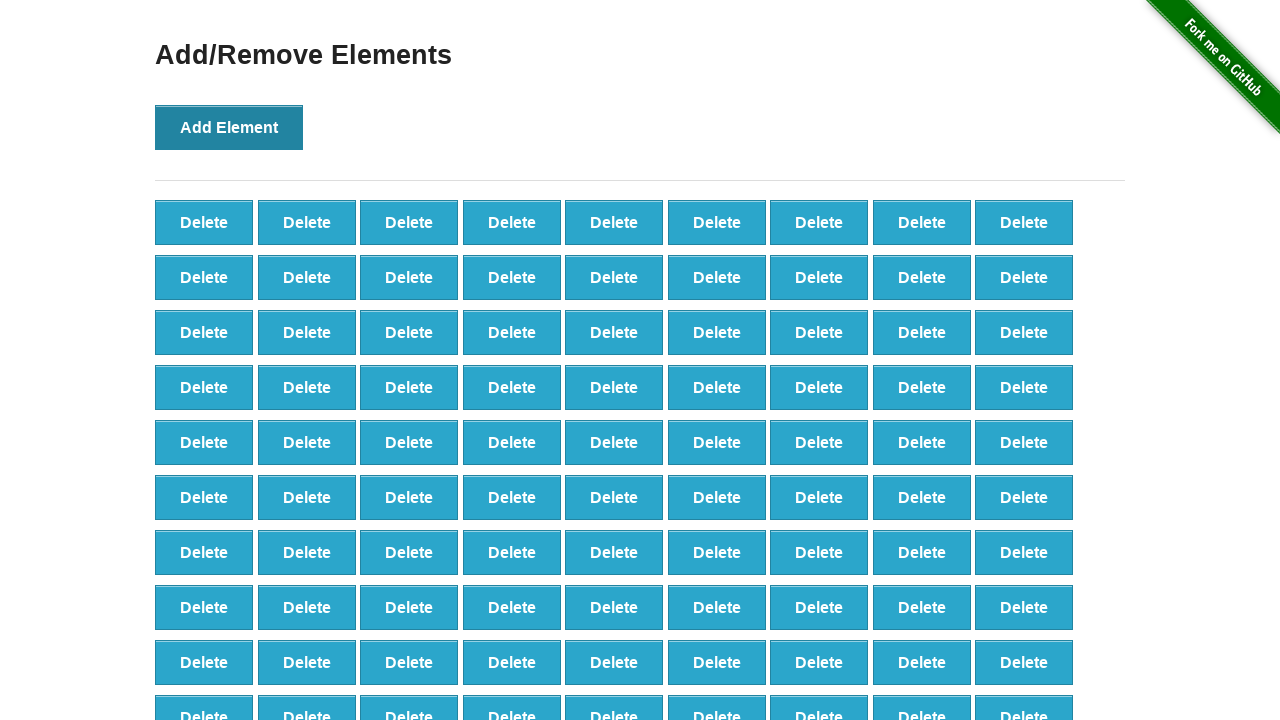

Clicked 'Add Element' button (iteration 97/100) at (229, 127) on button[onclick='addElement()']
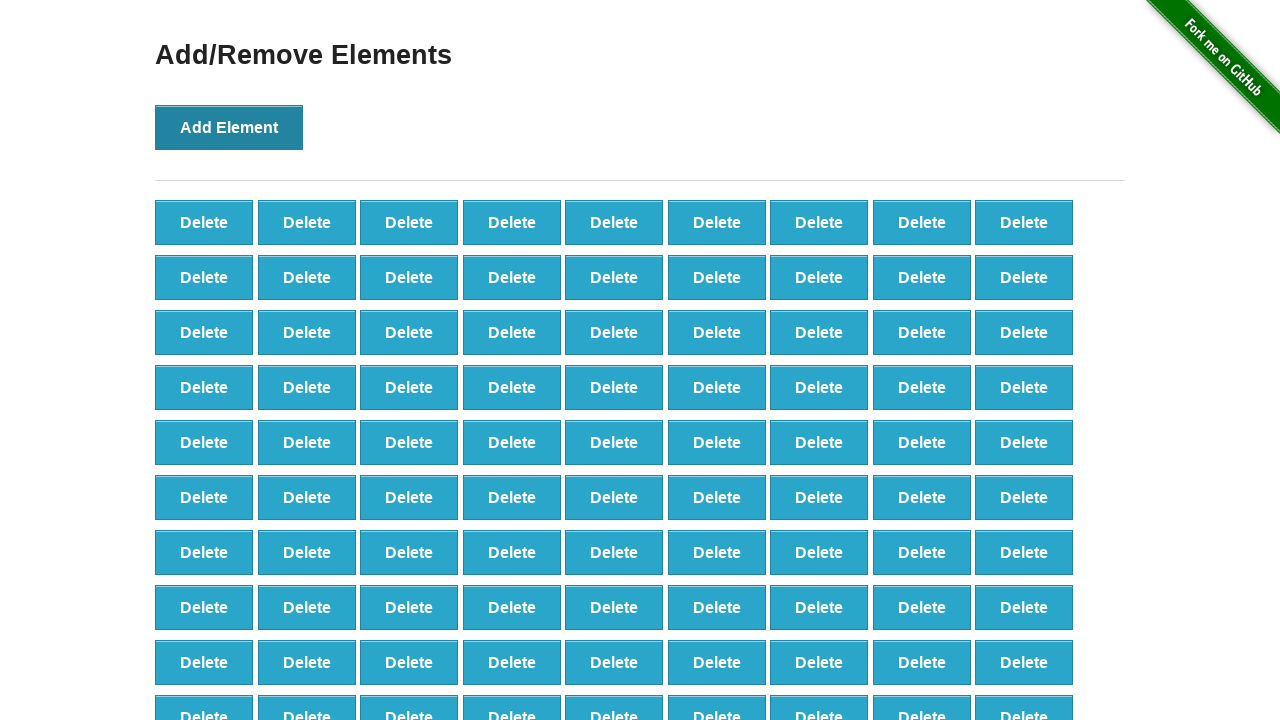

Clicked 'Add Element' button (iteration 98/100) at (229, 127) on button[onclick='addElement()']
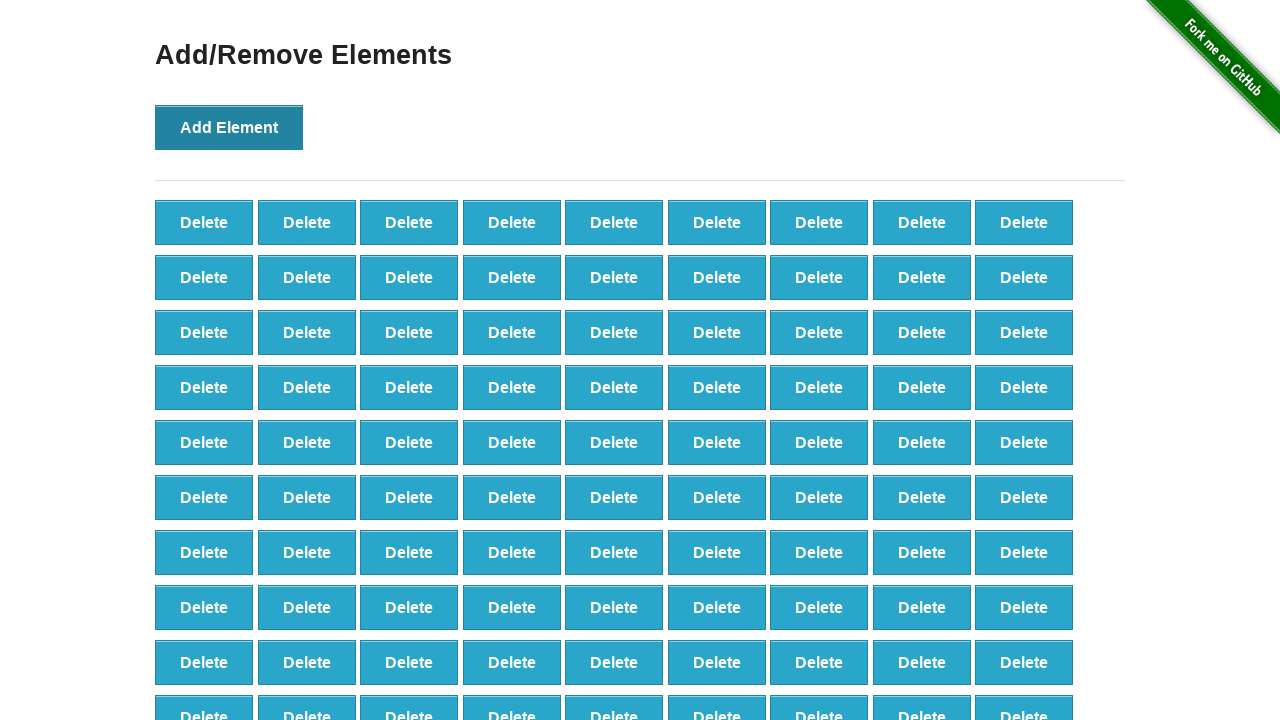

Clicked 'Add Element' button (iteration 99/100) at (229, 127) on button[onclick='addElement()']
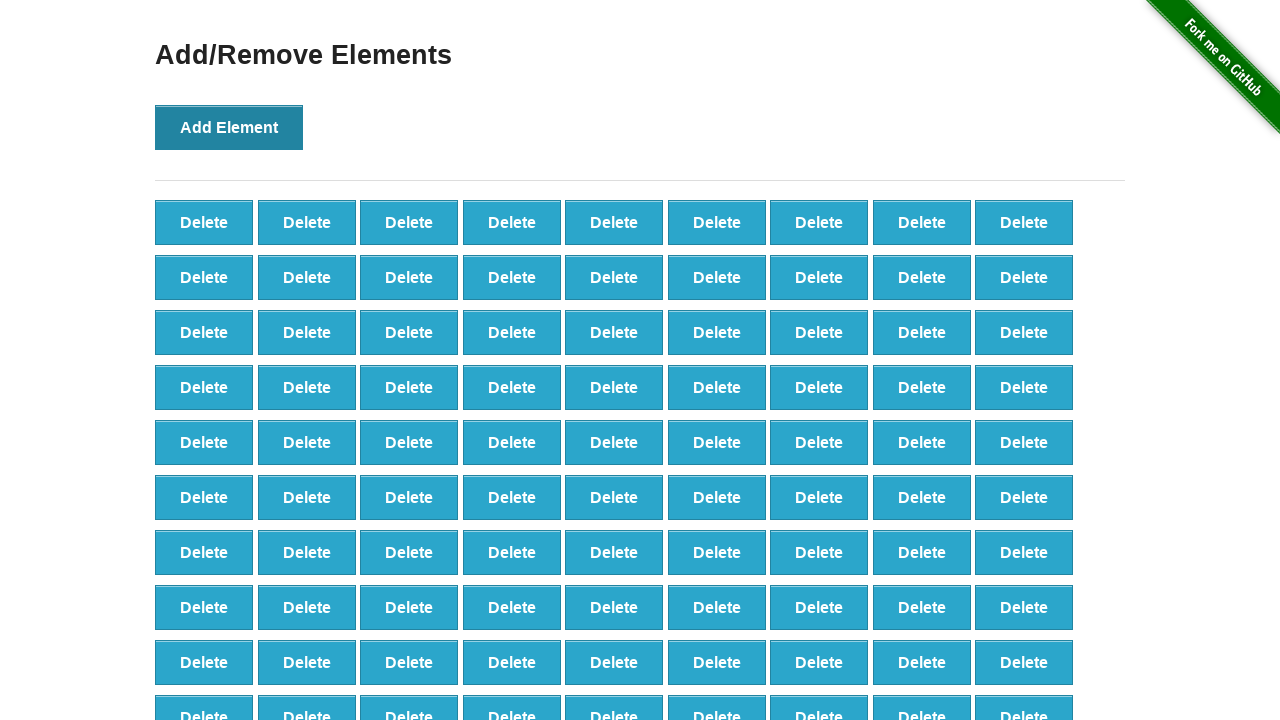

Clicked 'Add Element' button (iteration 100/100) at (229, 127) on button[onclick='addElement()']
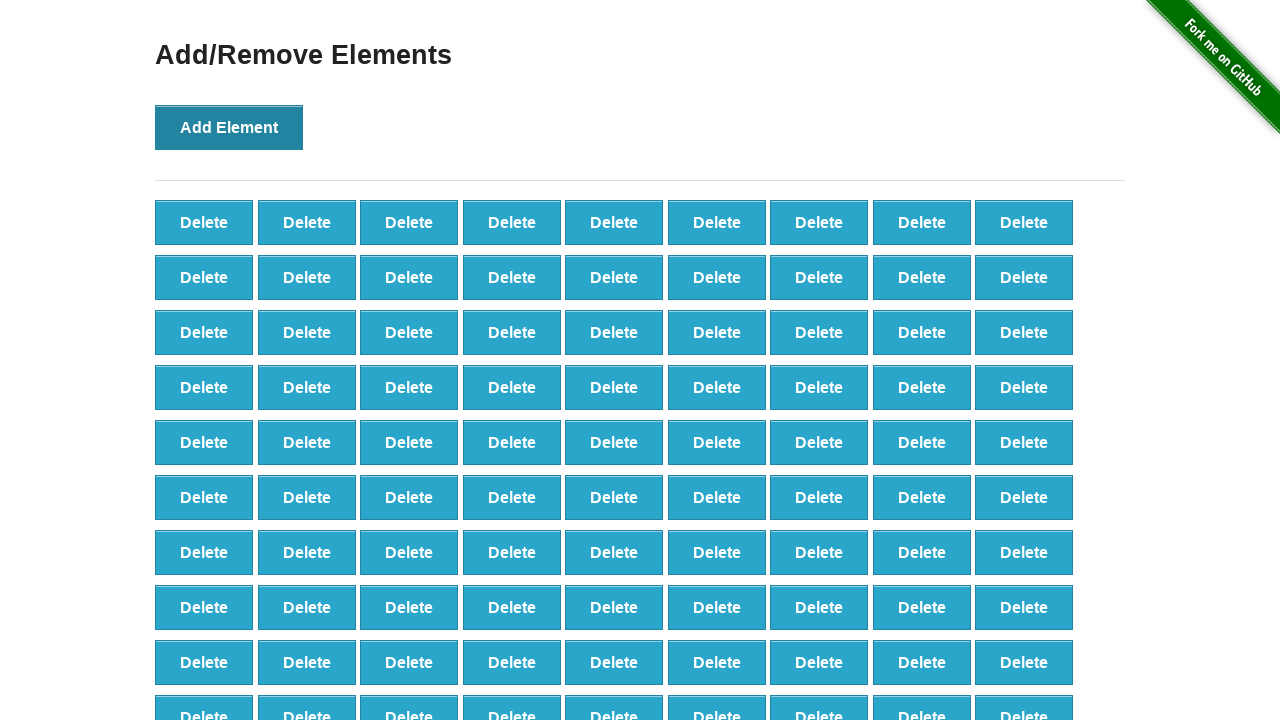

Clicked 'Delete' button (iteration 1/90) at (204, 222) on button.added-manually
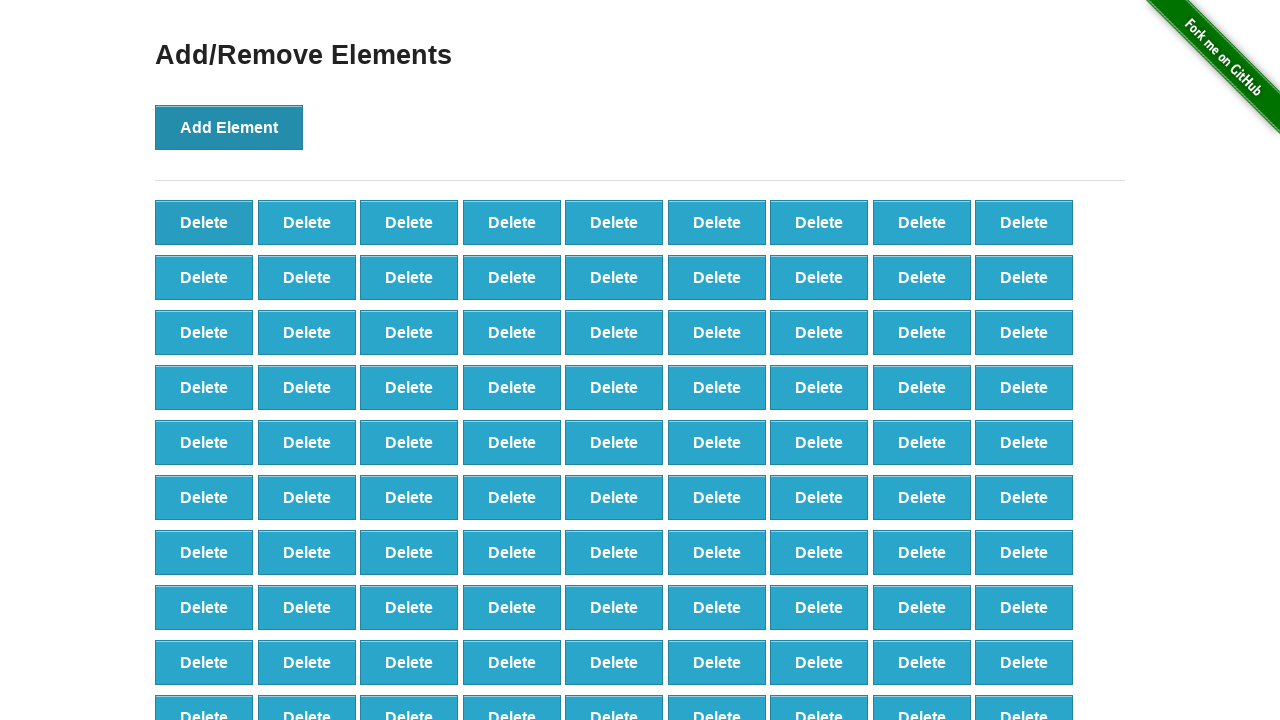

Clicked 'Delete' button (iteration 2/90) at (204, 222) on button.added-manually
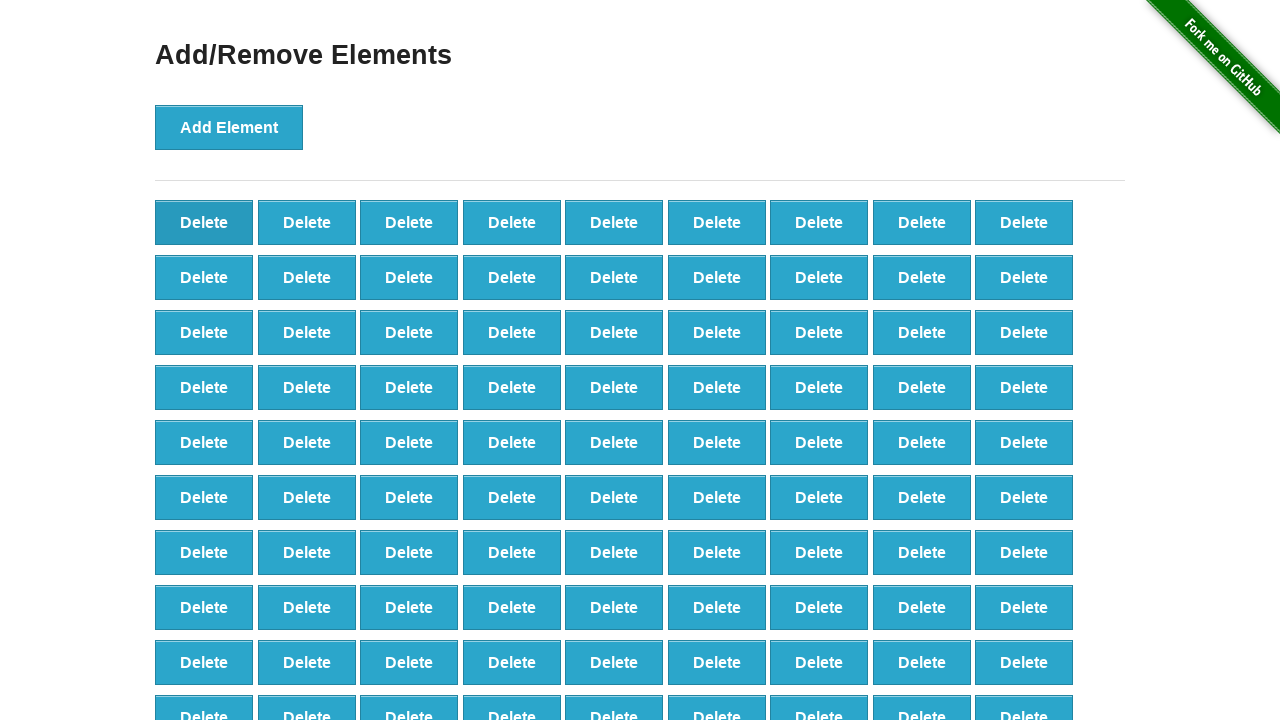

Clicked 'Delete' button (iteration 3/90) at (204, 222) on button.added-manually
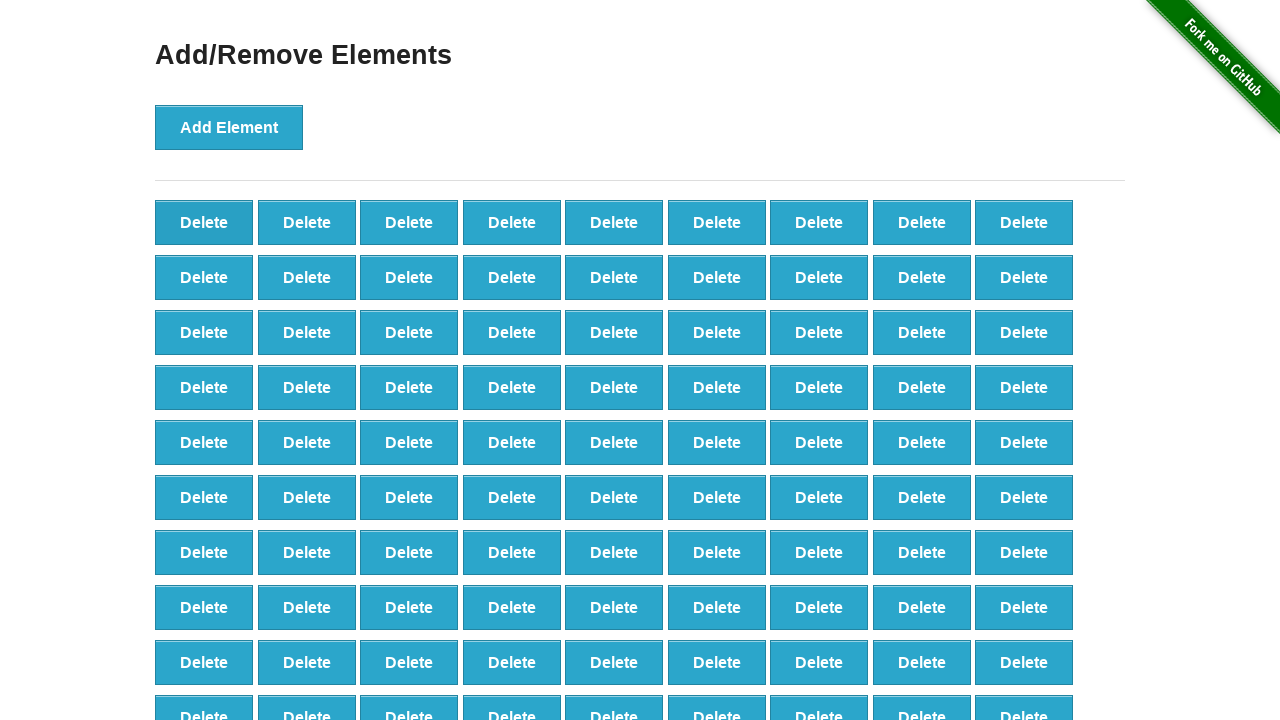

Clicked 'Delete' button (iteration 4/90) at (204, 222) on button.added-manually
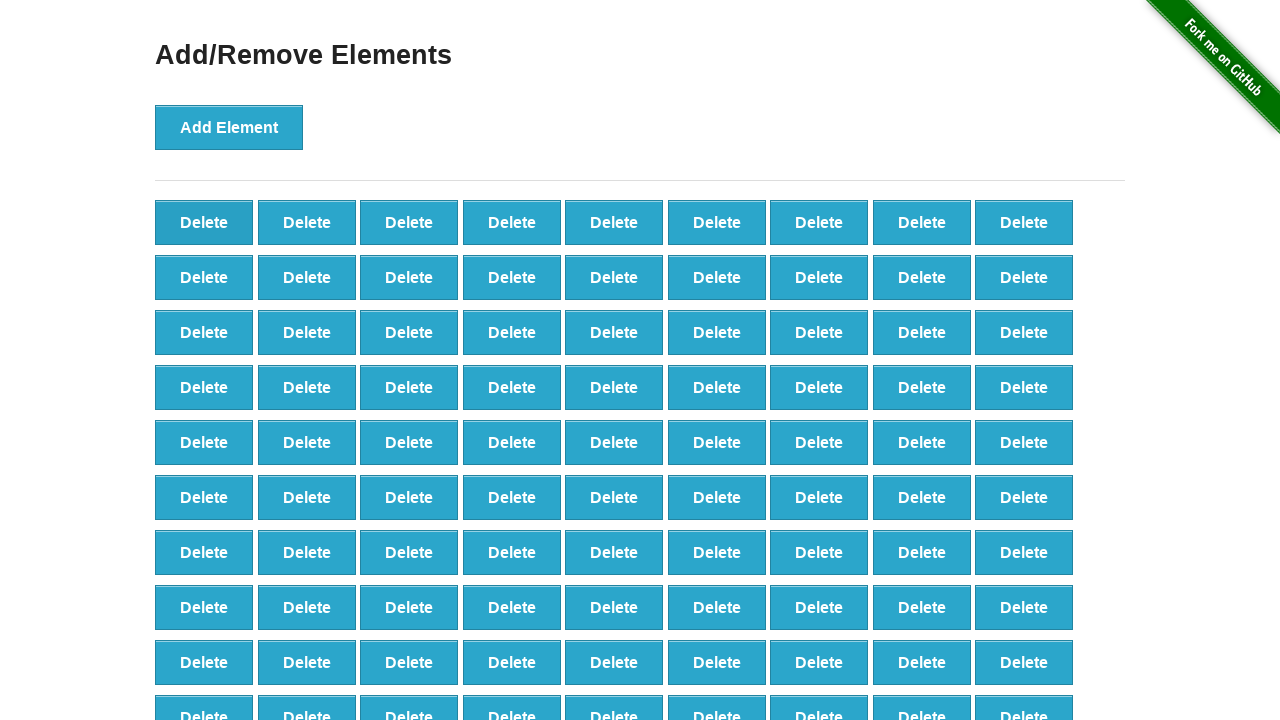

Clicked 'Delete' button (iteration 5/90) at (204, 222) on button.added-manually
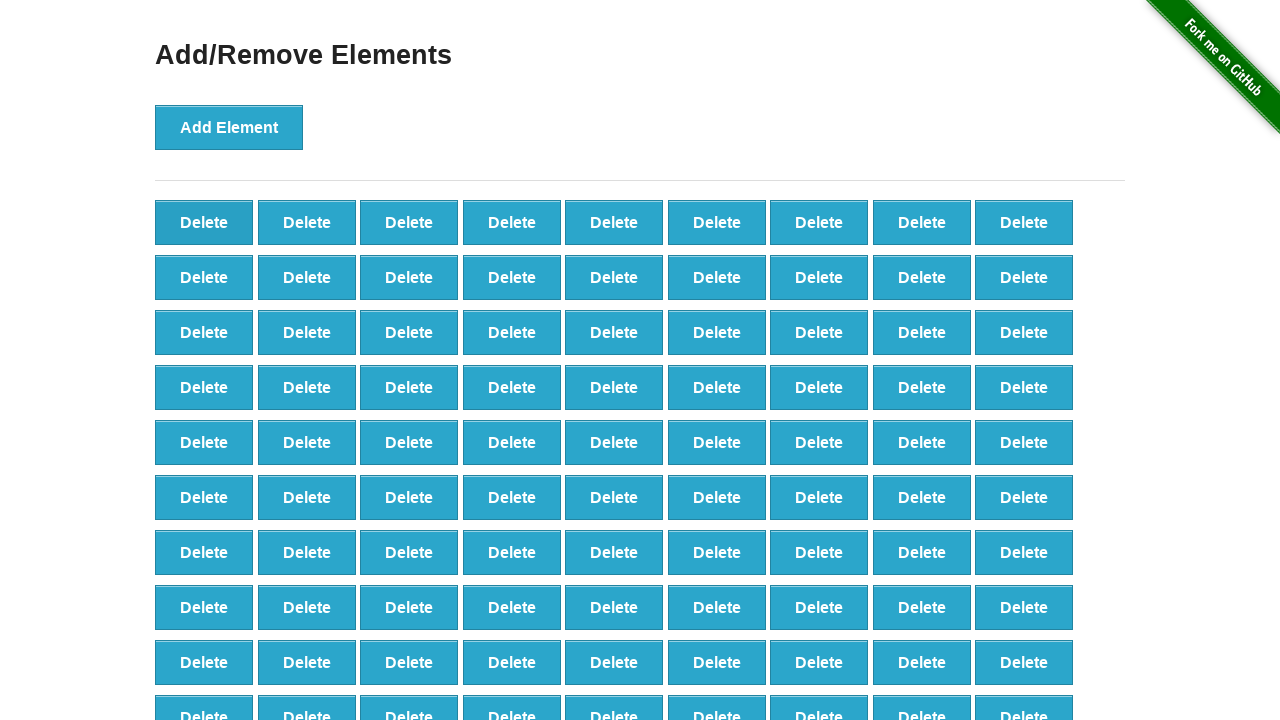

Clicked 'Delete' button (iteration 6/90) at (204, 222) on button.added-manually
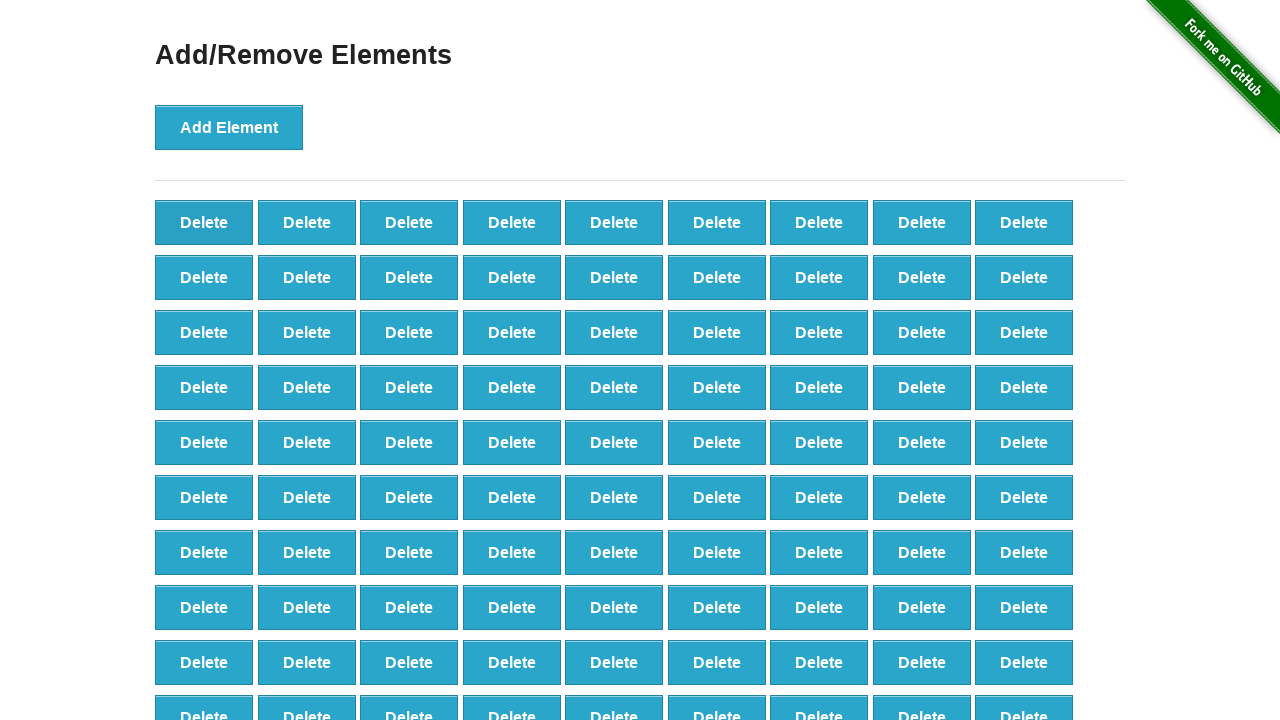

Clicked 'Delete' button (iteration 7/90) at (204, 222) on button.added-manually
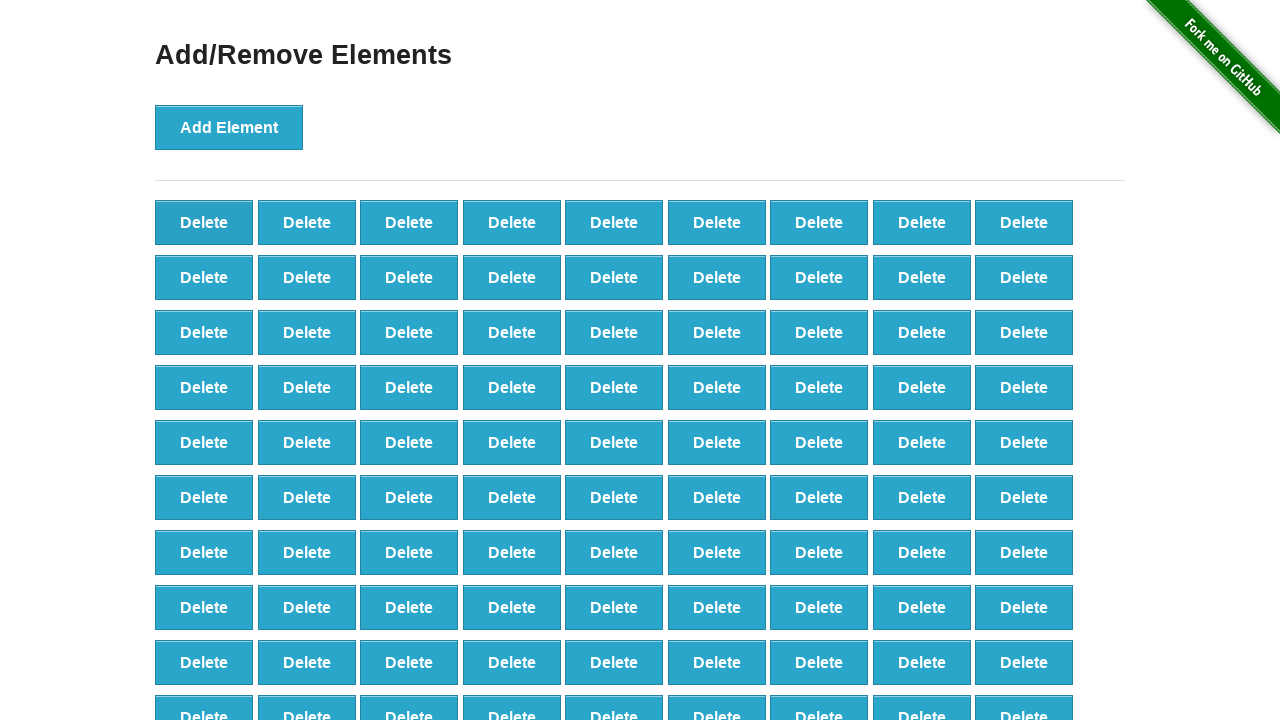

Clicked 'Delete' button (iteration 8/90) at (204, 222) on button.added-manually
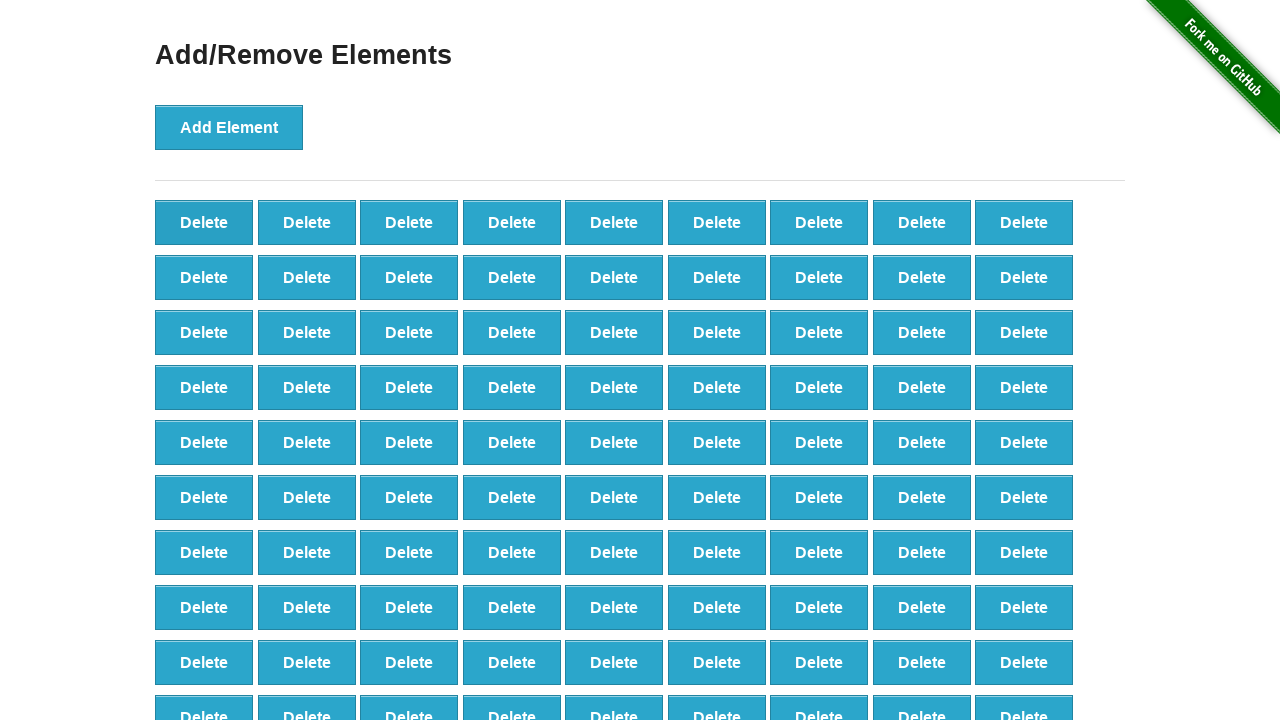

Clicked 'Delete' button (iteration 9/90) at (204, 222) on button.added-manually
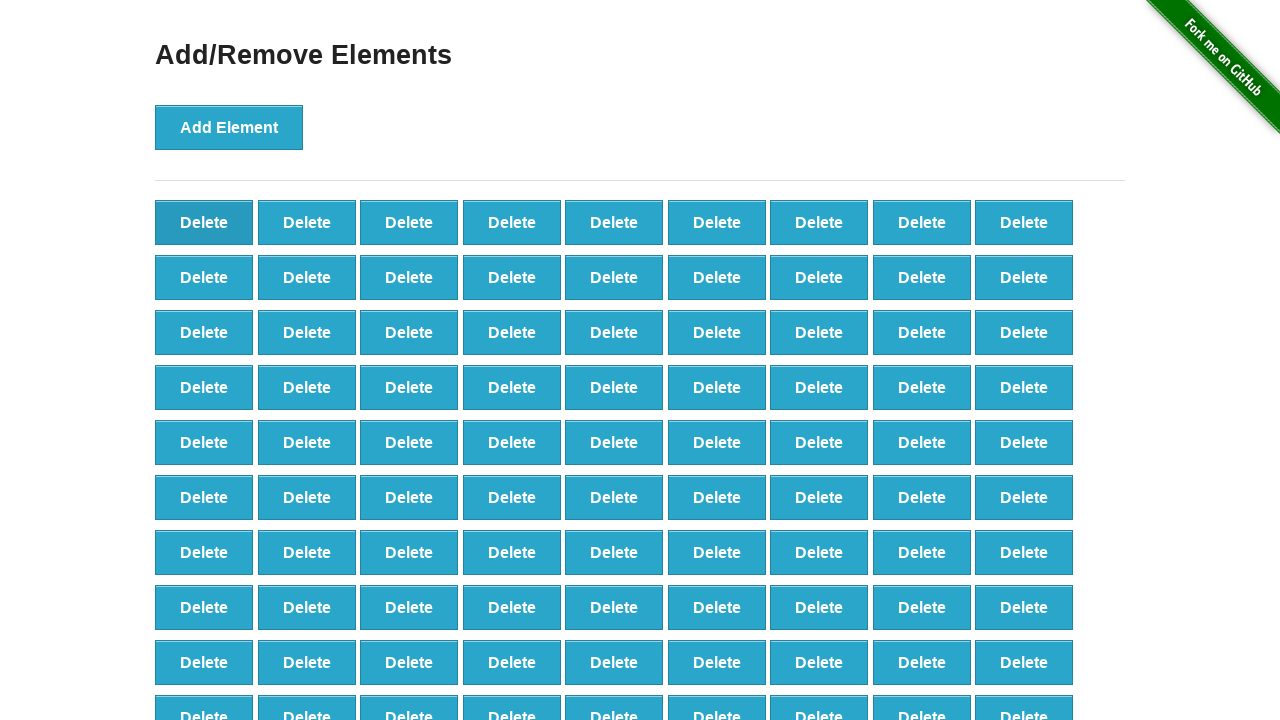

Clicked 'Delete' button (iteration 10/90) at (204, 222) on button.added-manually
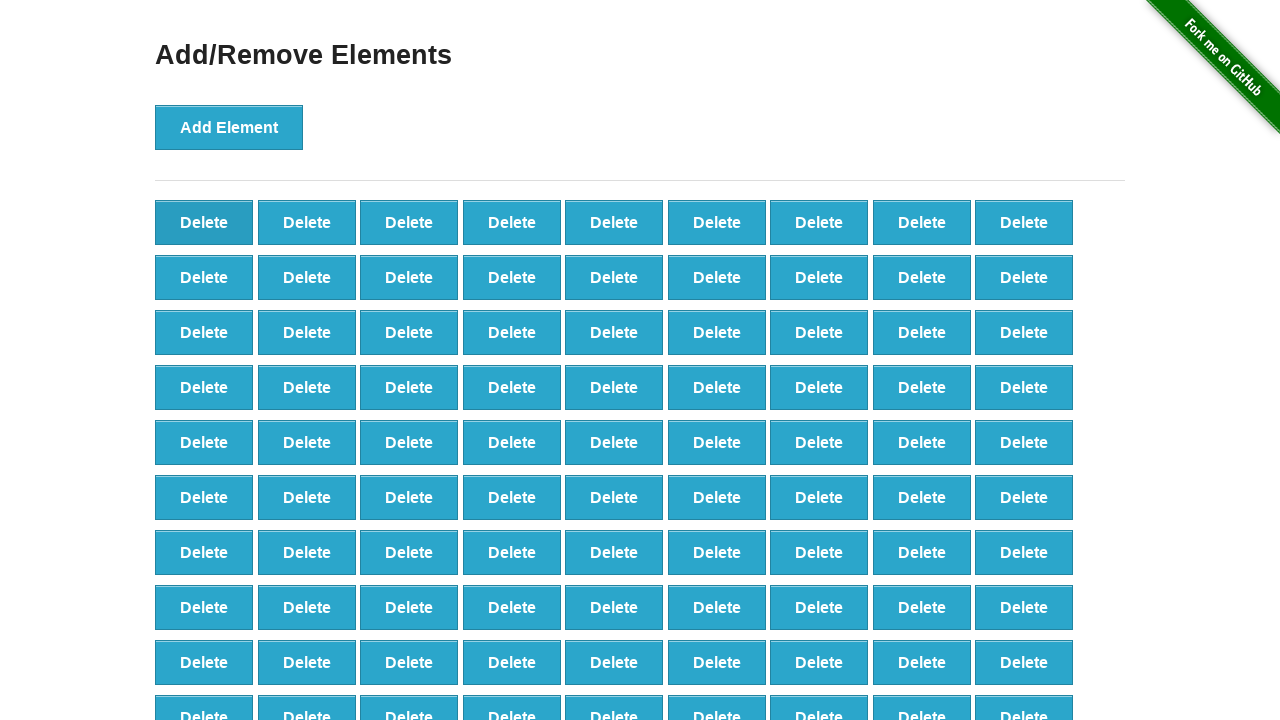

Clicked 'Delete' button (iteration 11/90) at (204, 222) on button.added-manually
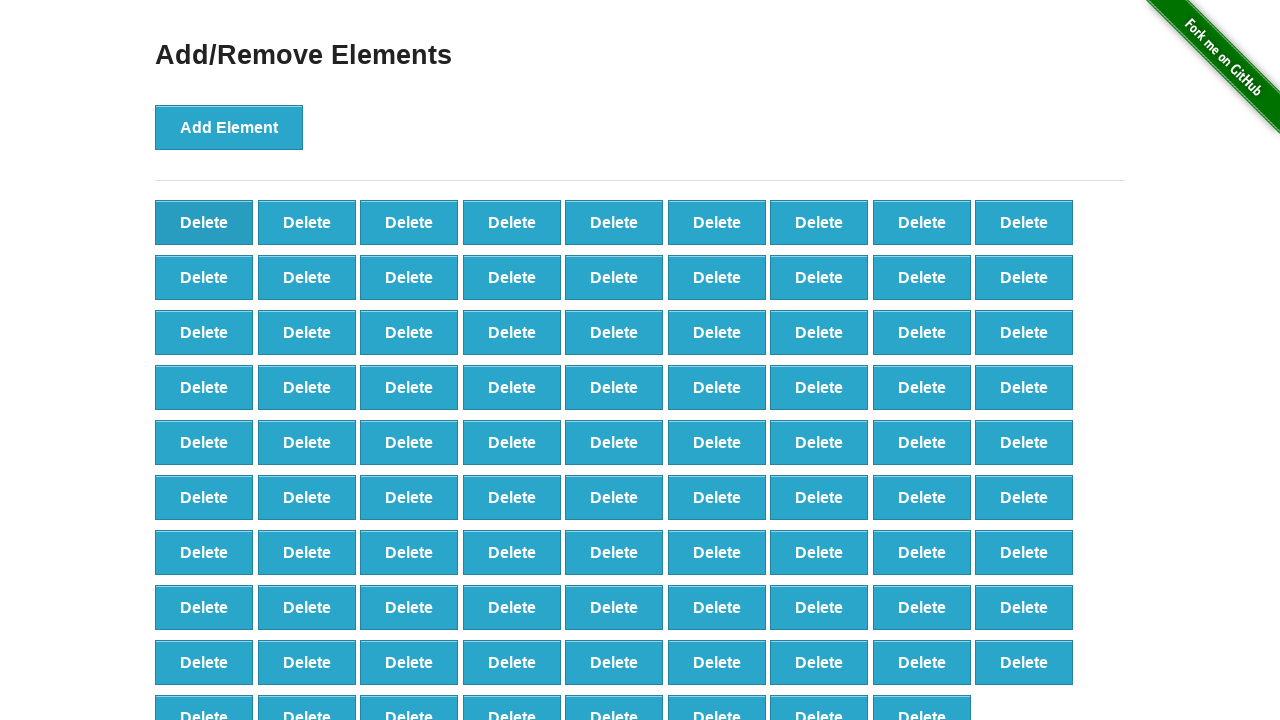

Clicked 'Delete' button (iteration 12/90) at (204, 222) on button.added-manually
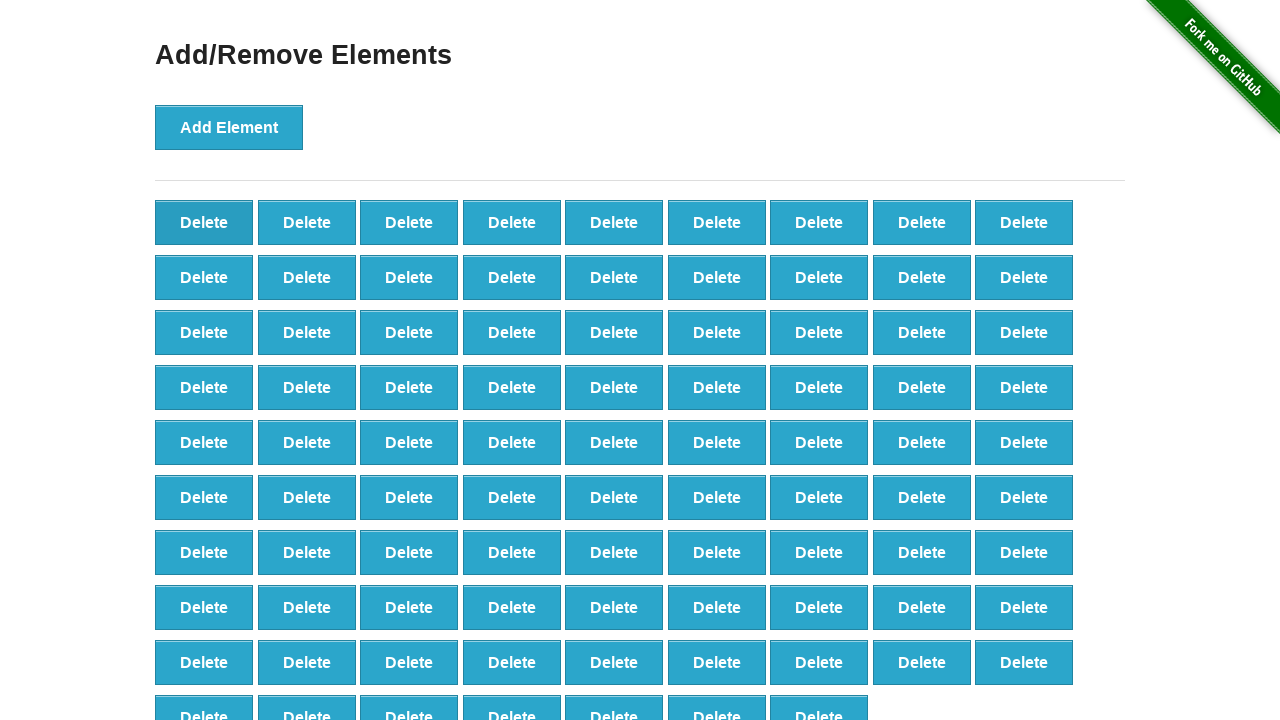

Clicked 'Delete' button (iteration 13/90) at (204, 222) on button.added-manually
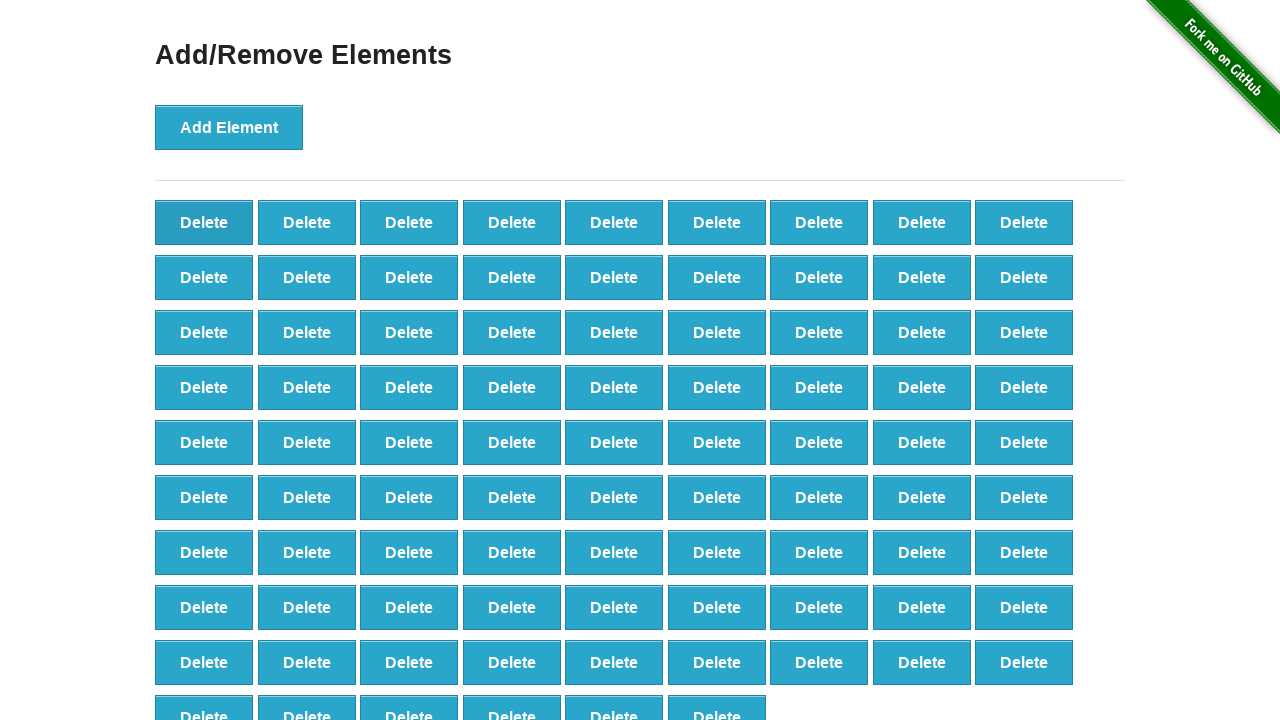

Clicked 'Delete' button (iteration 14/90) at (204, 222) on button.added-manually
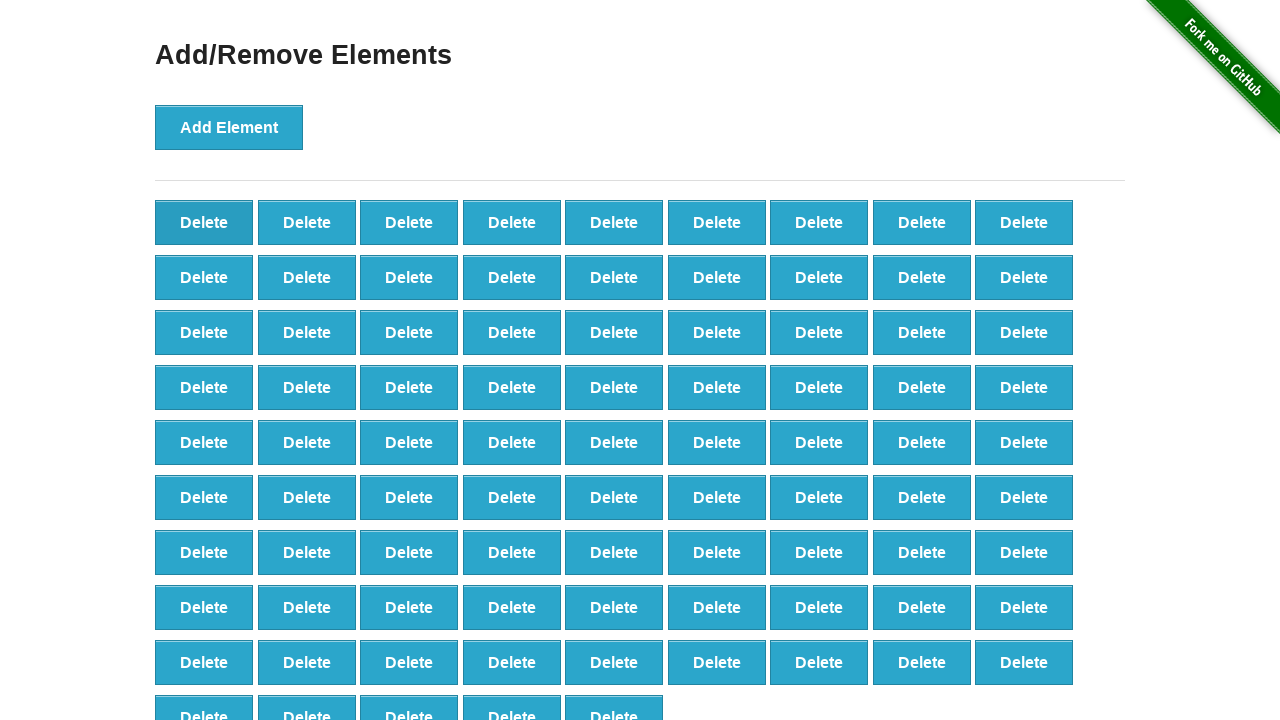

Clicked 'Delete' button (iteration 15/90) at (204, 222) on button.added-manually
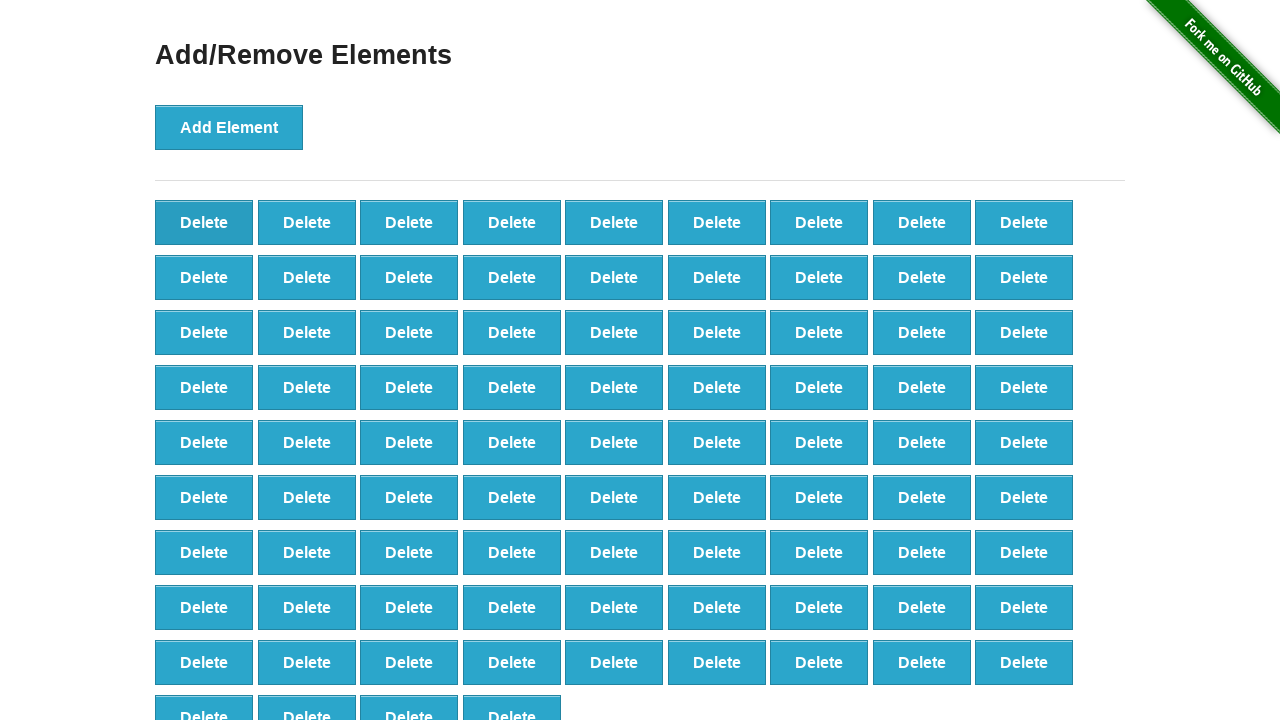

Clicked 'Delete' button (iteration 16/90) at (204, 222) on button.added-manually
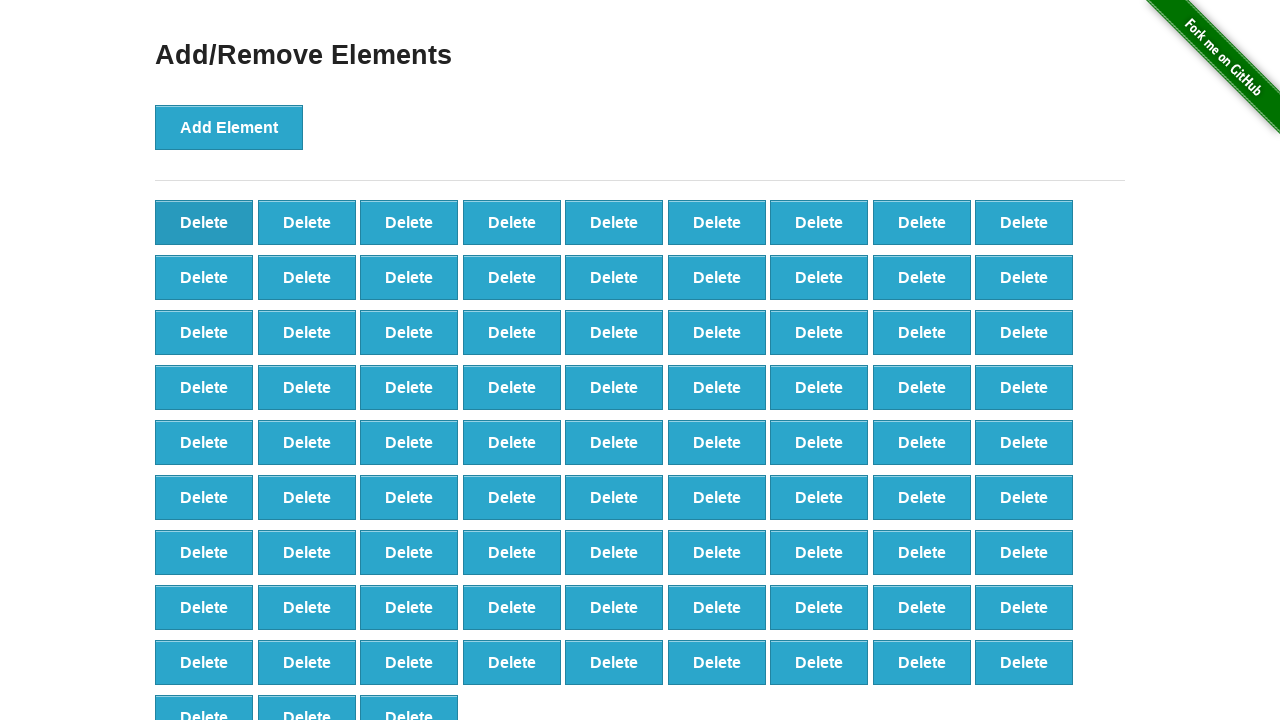

Clicked 'Delete' button (iteration 17/90) at (204, 222) on button.added-manually
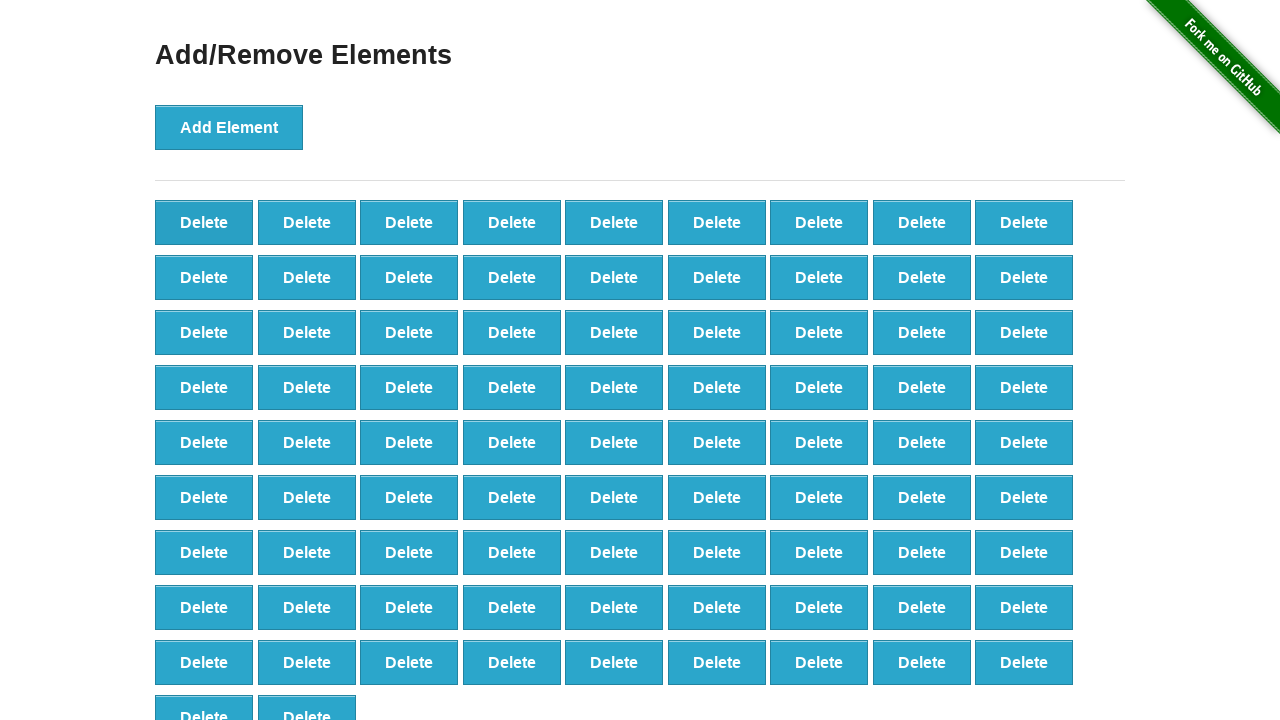

Clicked 'Delete' button (iteration 18/90) at (204, 222) on button.added-manually
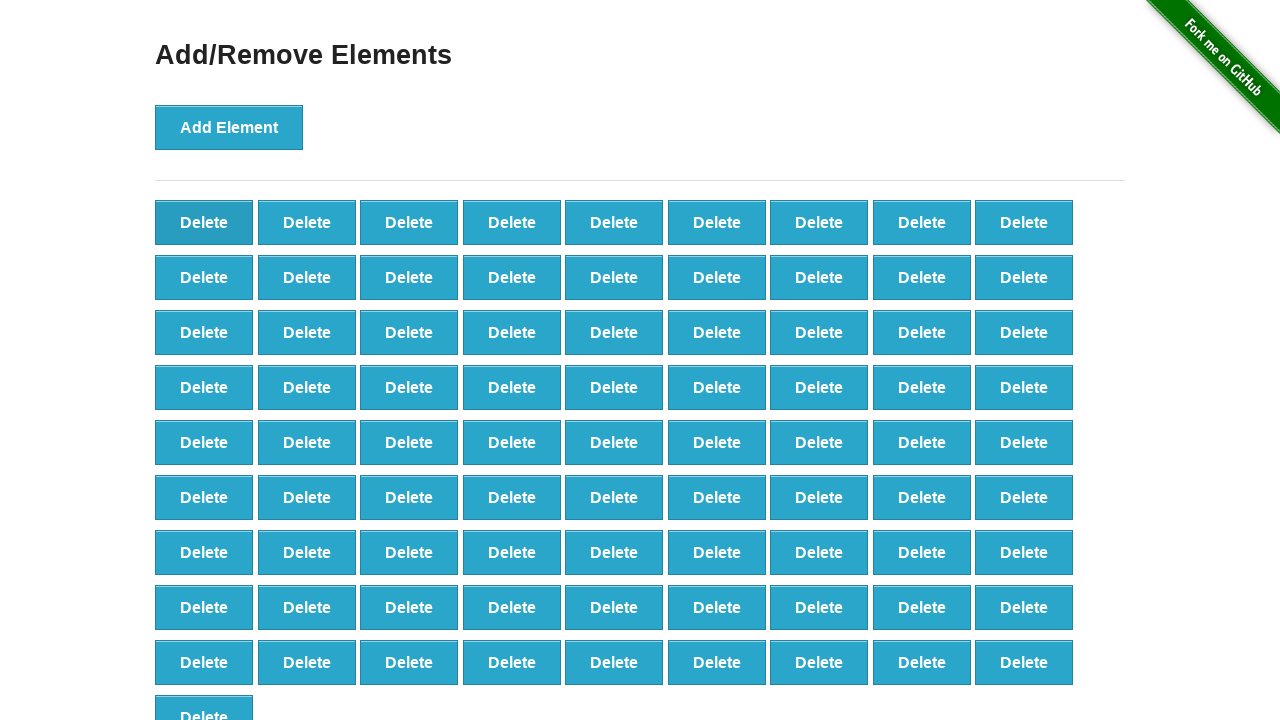

Clicked 'Delete' button (iteration 19/90) at (204, 222) on button.added-manually
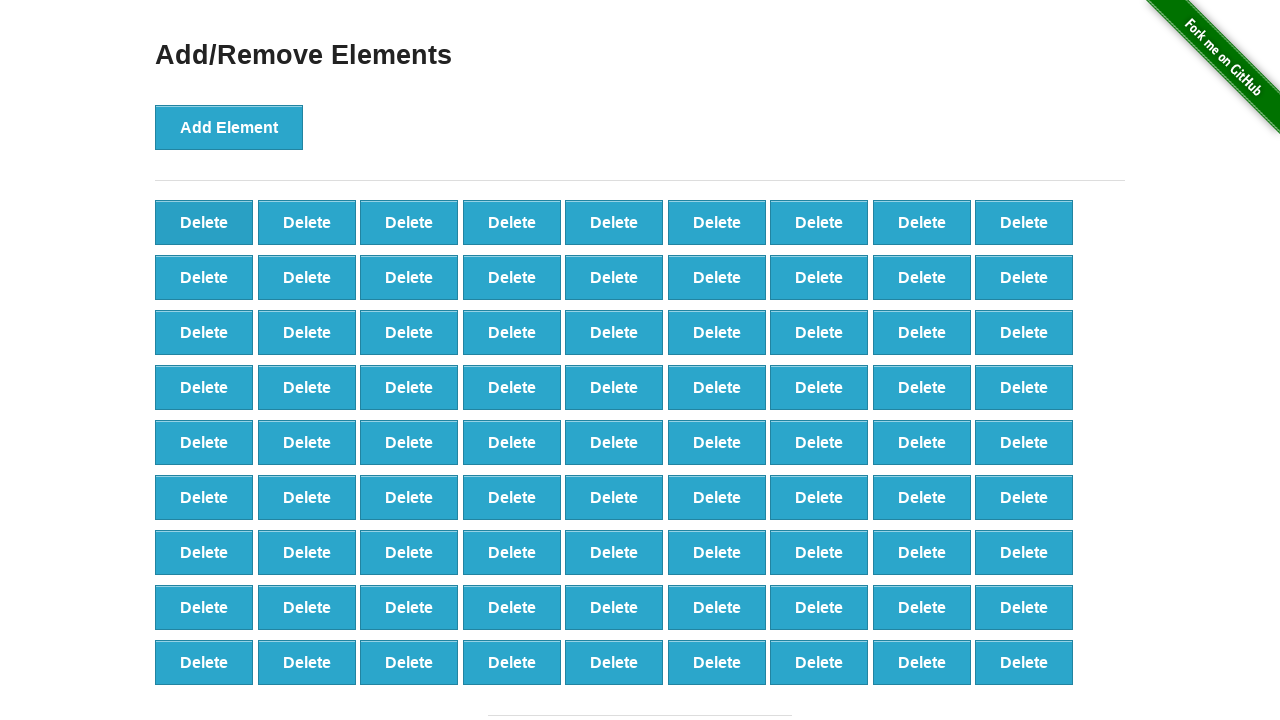

Clicked 'Delete' button (iteration 20/90) at (204, 222) on button.added-manually
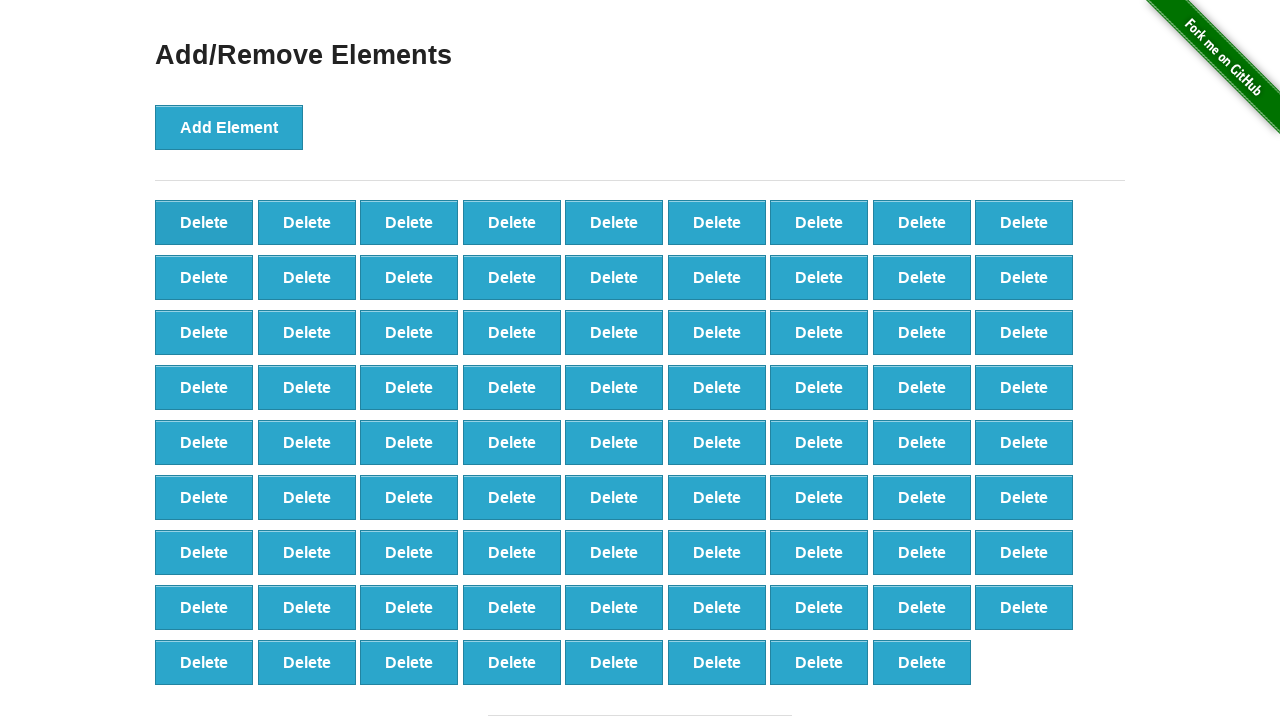

Clicked 'Delete' button (iteration 21/90) at (204, 222) on button.added-manually
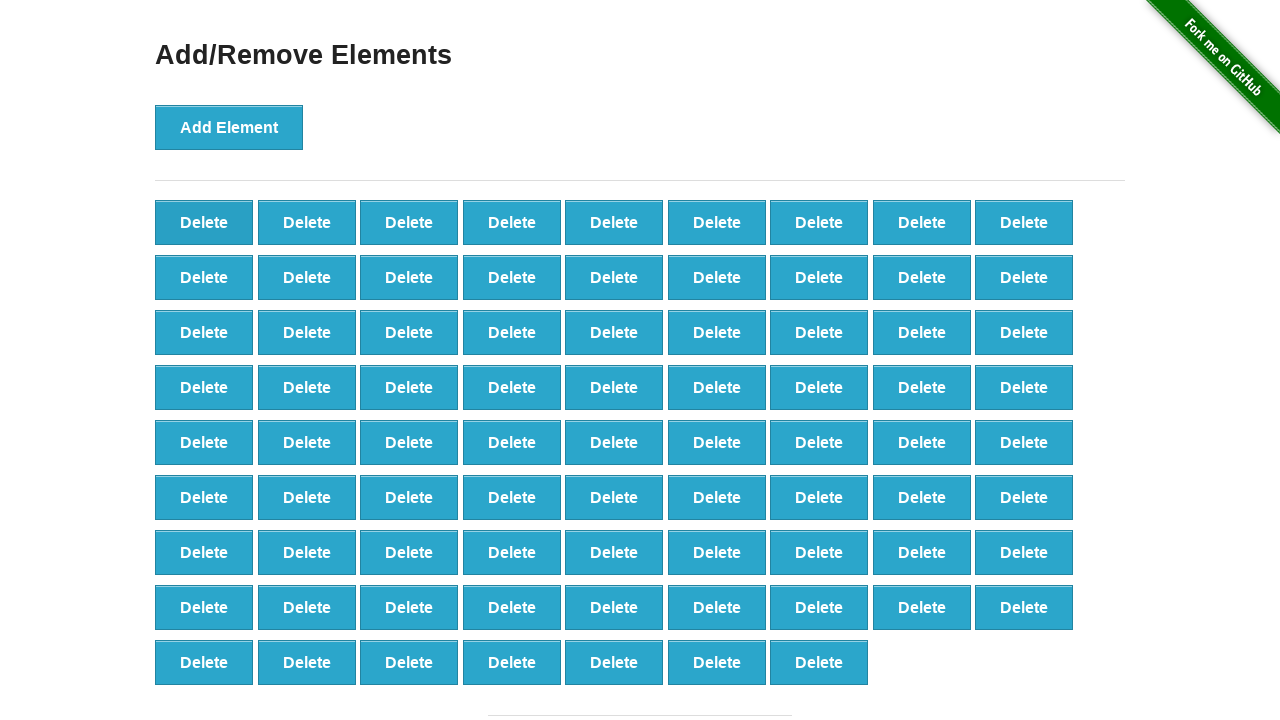

Clicked 'Delete' button (iteration 22/90) at (204, 222) on button.added-manually
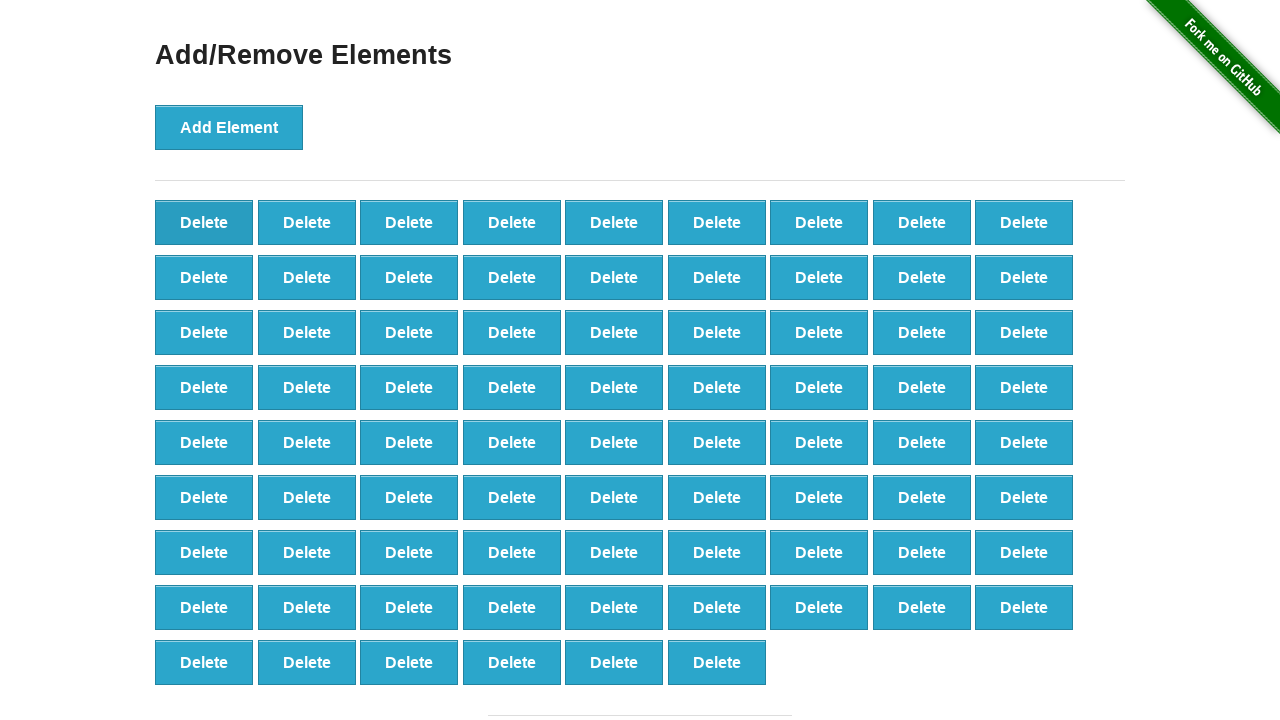

Clicked 'Delete' button (iteration 23/90) at (204, 222) on button.added-manually
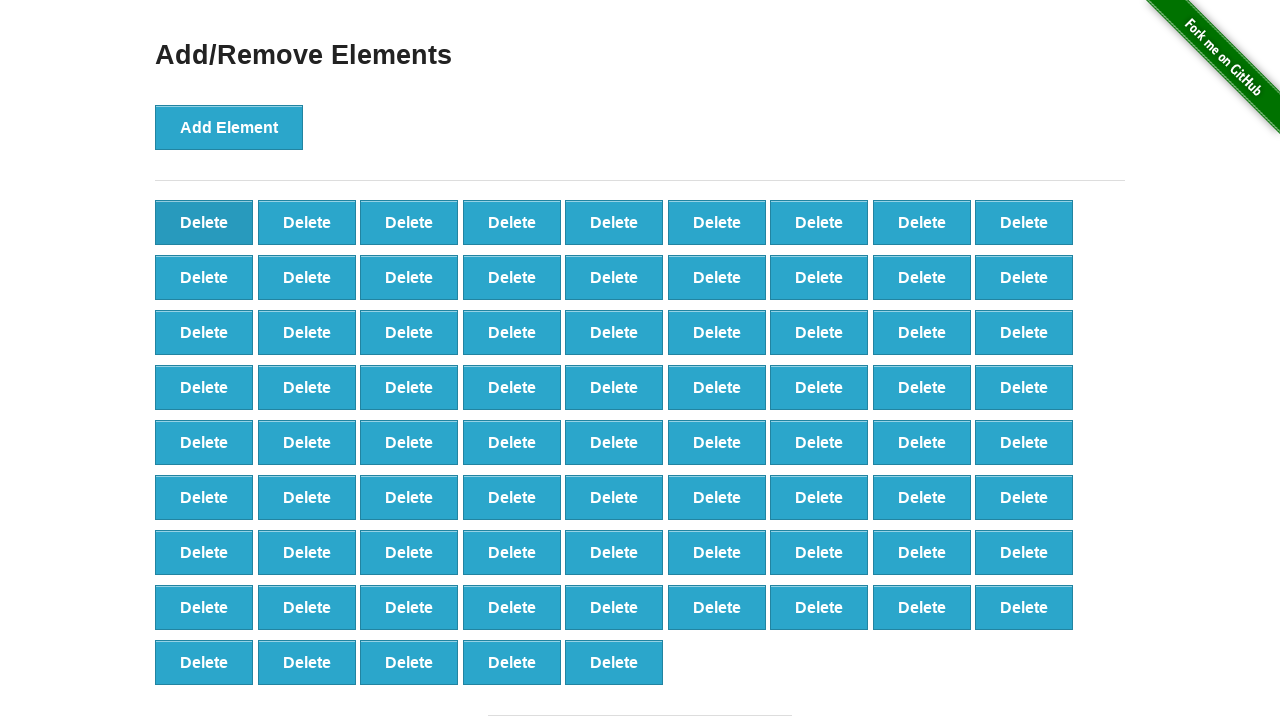

Clicked 'Delete' button (iteration 24/90) at (204, 222) on button.added-manually
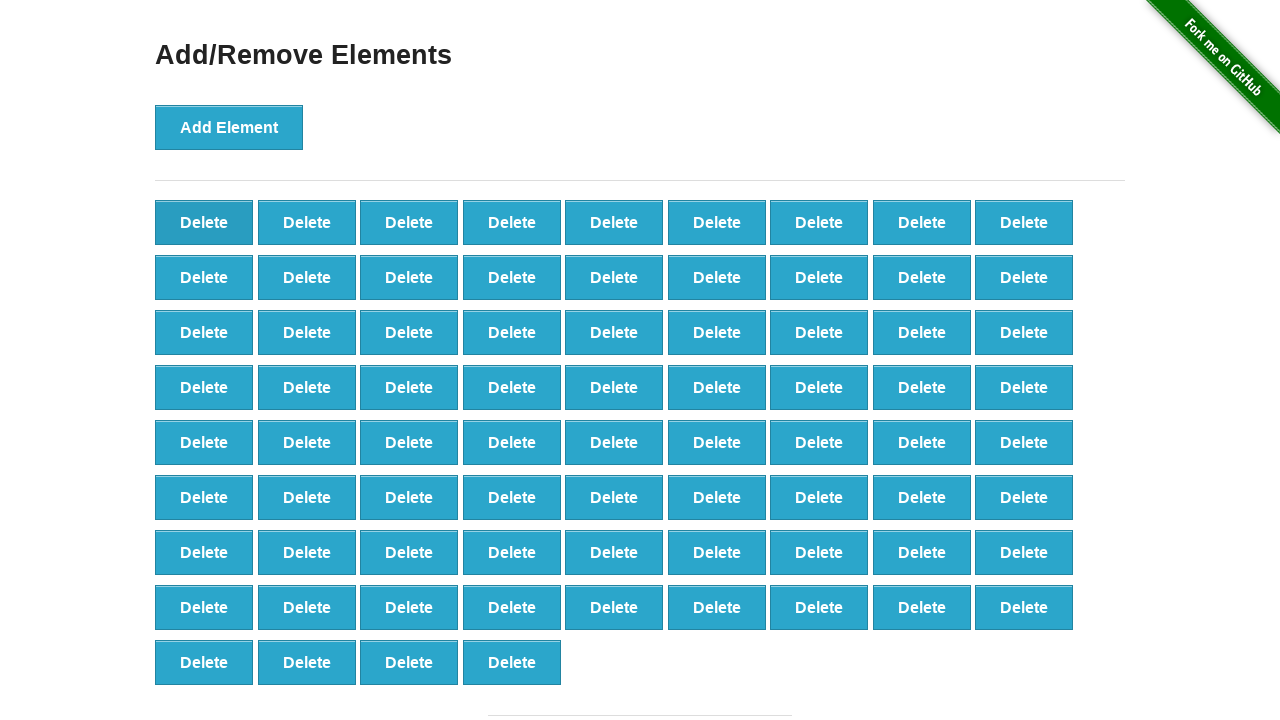

Clicked 'Delete' button (iteration 25/90) at (204, 222) on button.added-manually
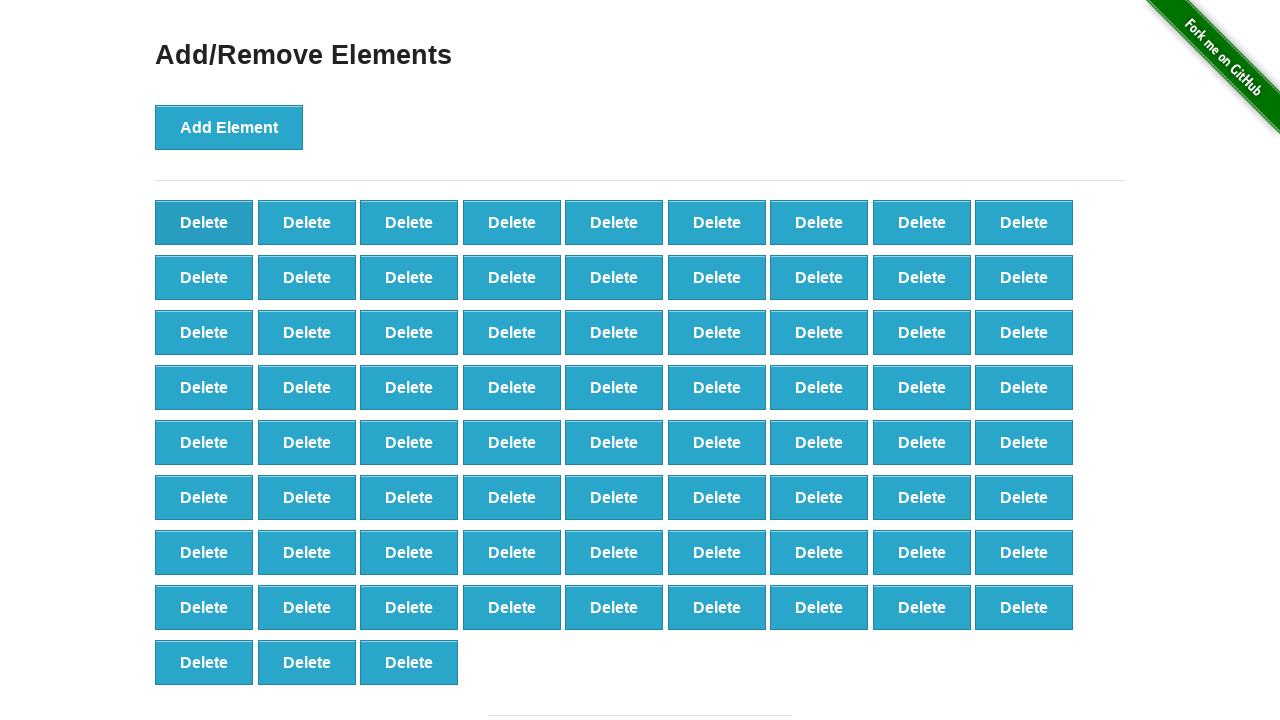

Clicked 'Delete' button (iteration 26/90) at (204, 222) on button.added-manually
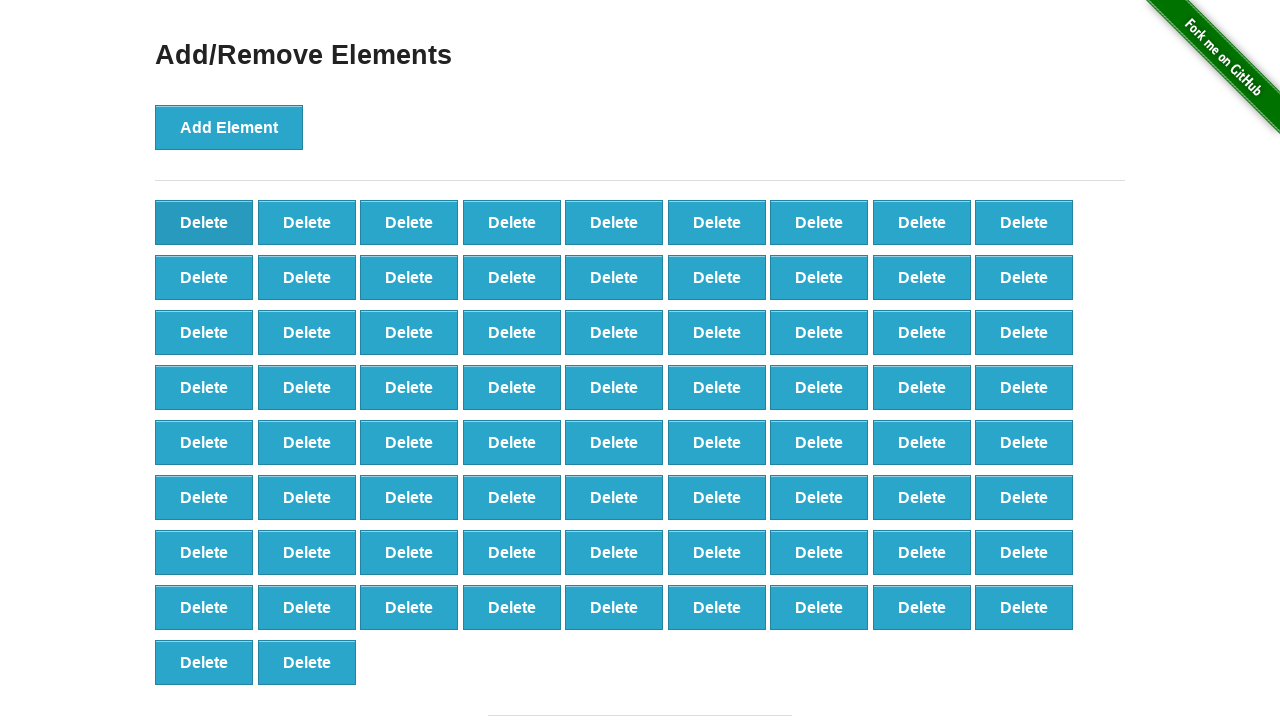

Clicked 'Delete' button (iteration 27/90) at (204, 222) on button.added-manually
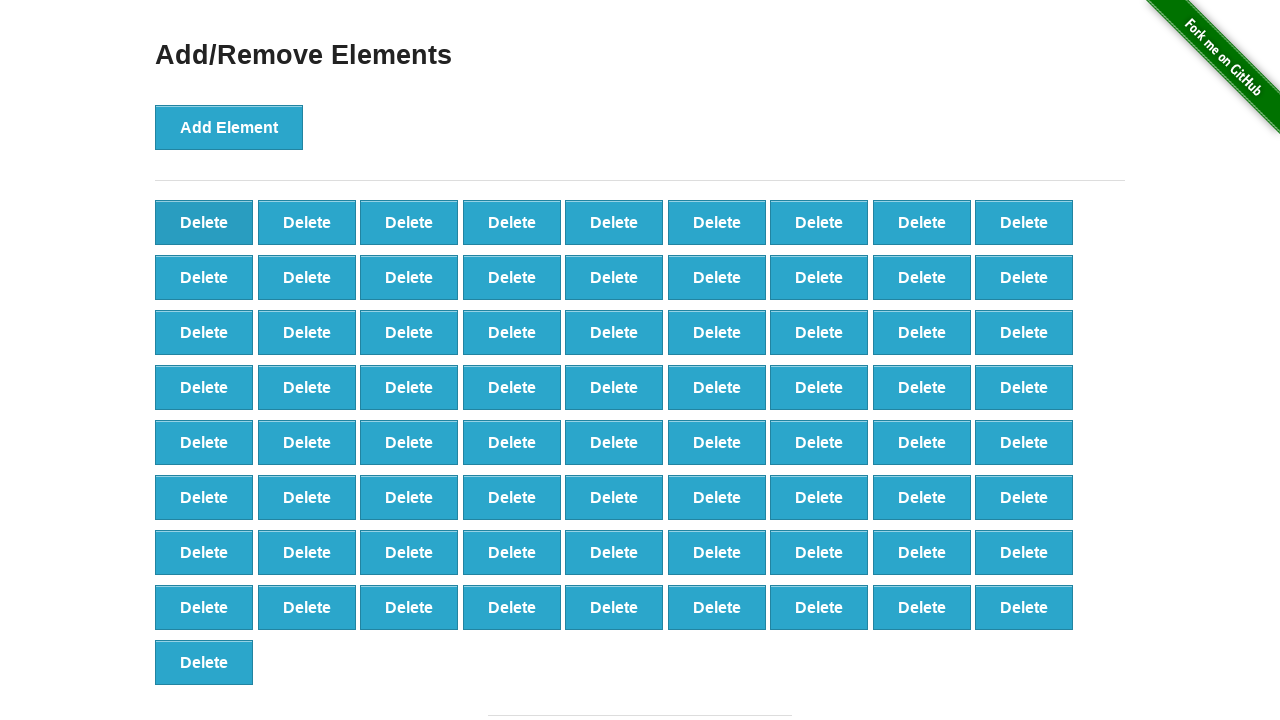

Clicked 'Delete' button (iteration 28/90) at (204, 222) on button.added-manually
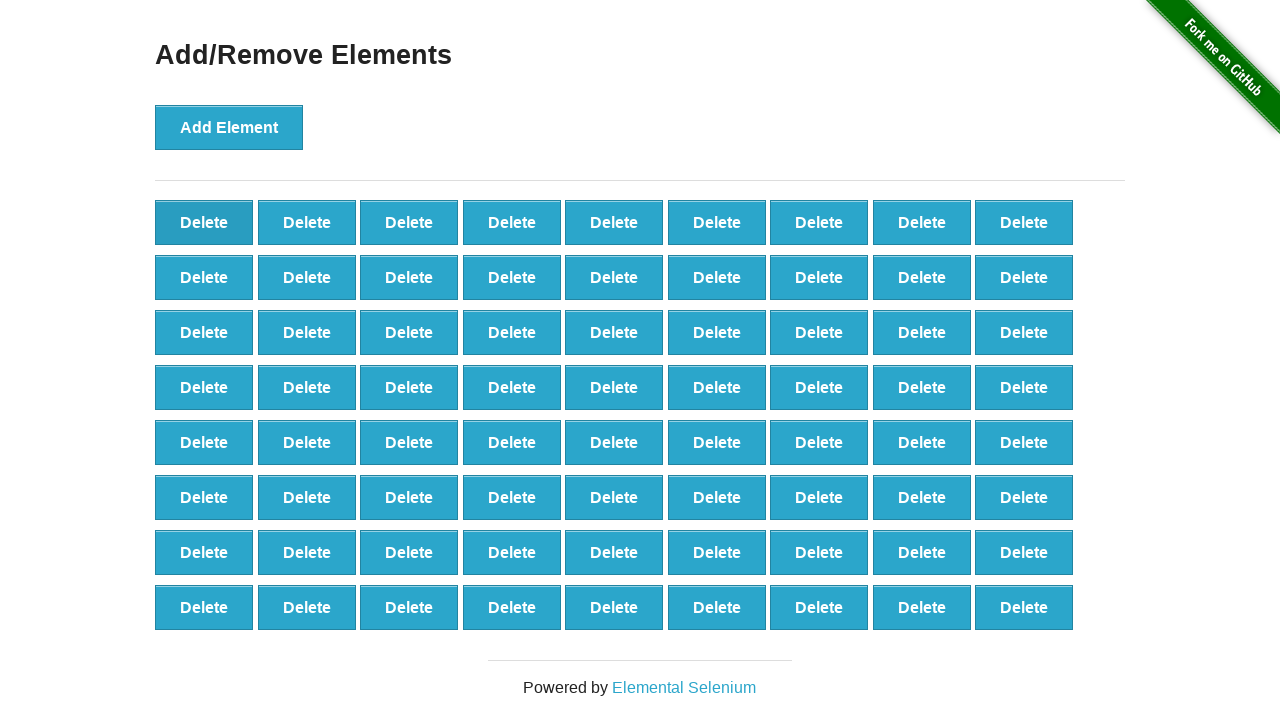

Clicked 'Delete' button (iteration 29/90) at (204, 222) on button.added-manually
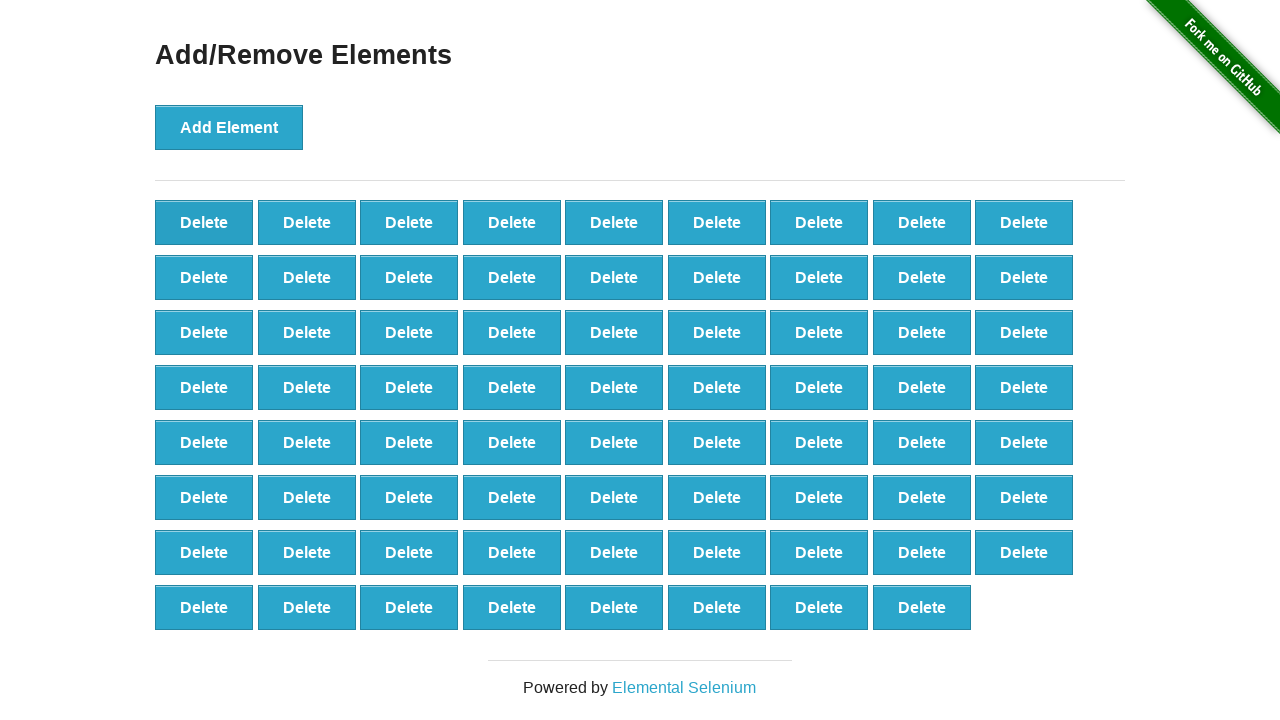

Clicked 'Delete' button (iteration 30/90) at (204, 222) on button.added-manually
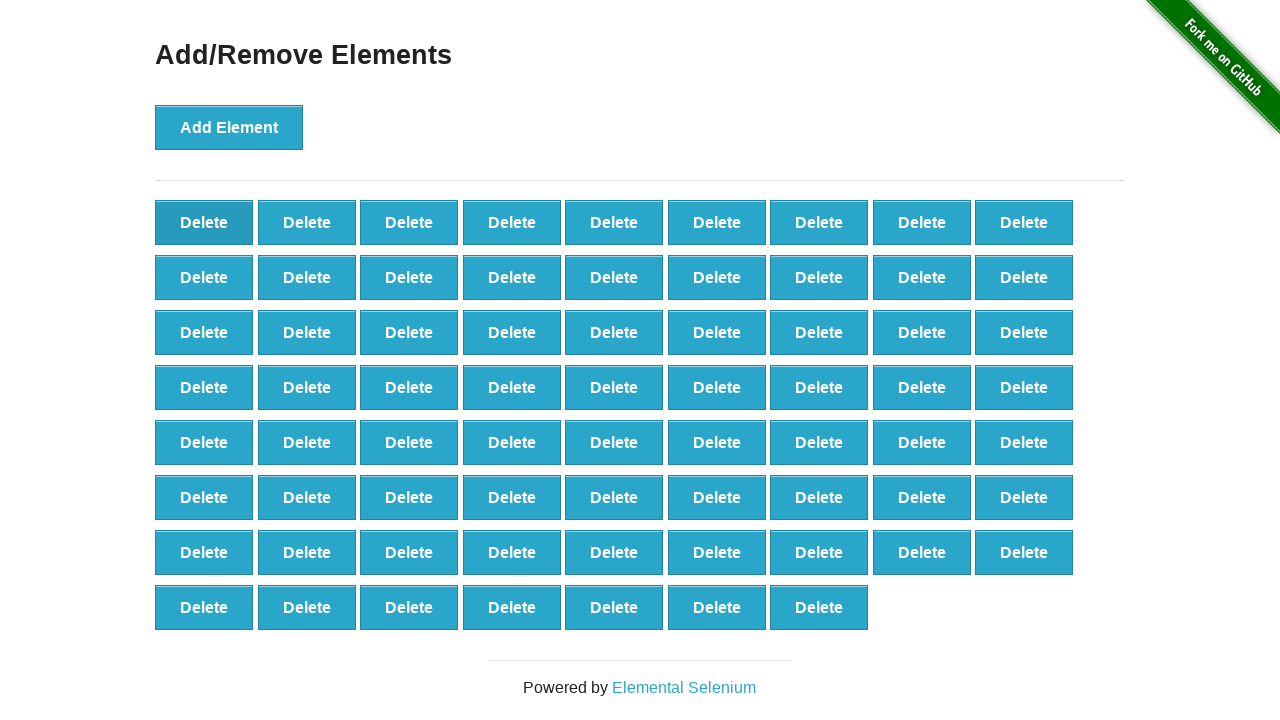

Clicked 'Delete' button (iteration 31/90) at (204, 222) on button.added-manually
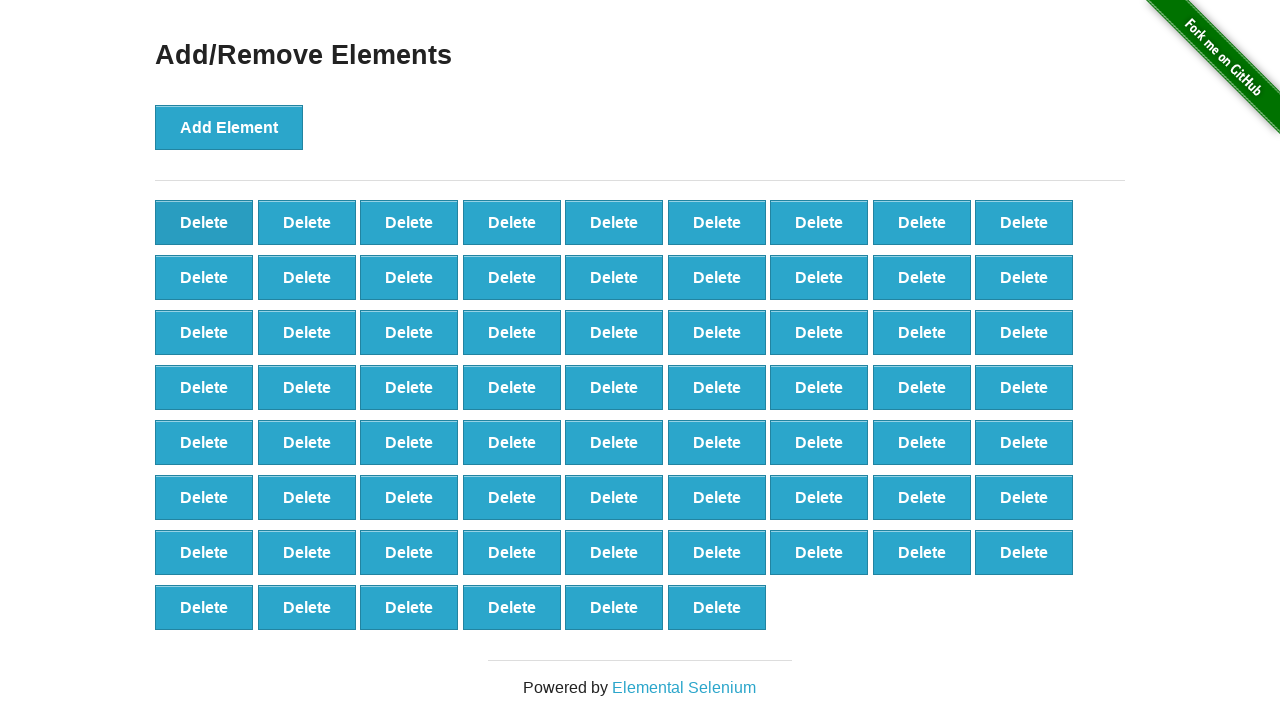

Clicked 'Delete' button (iteration 32/90) at (204, 222) on button.added-manually
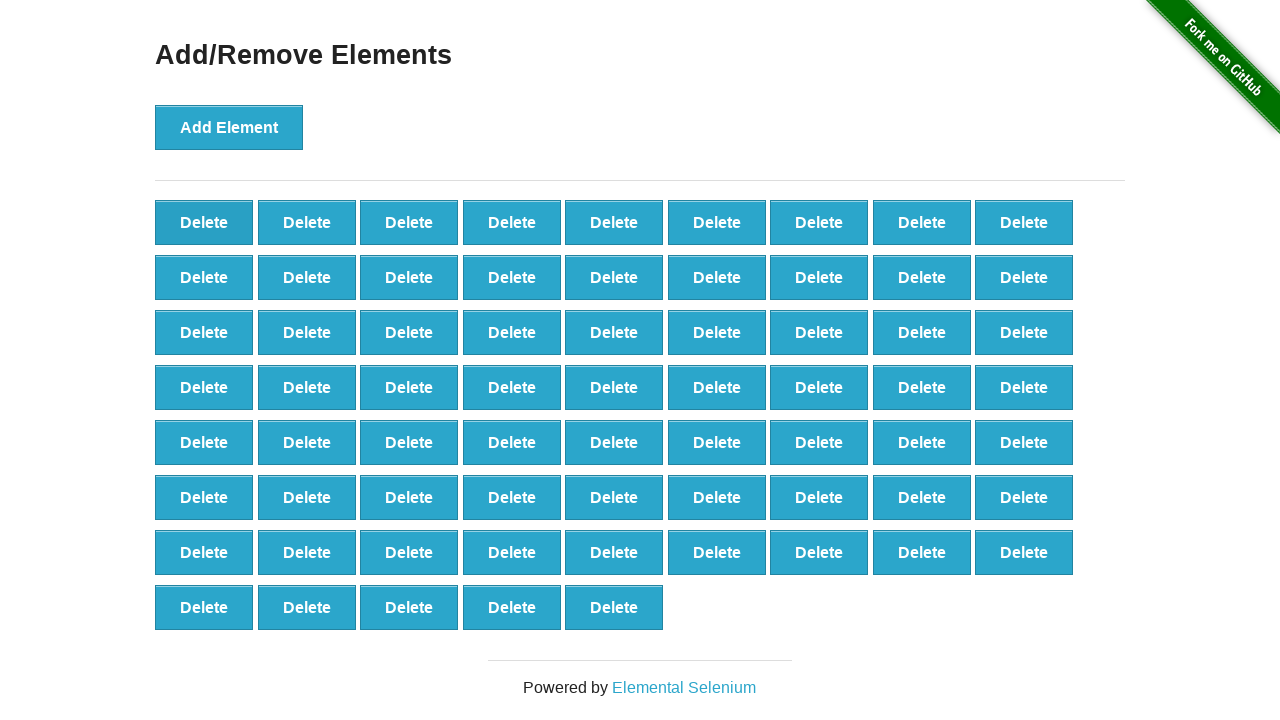

Clicked 'Delete' button (iteration 33/90) at (204, 222) on button.added-manually
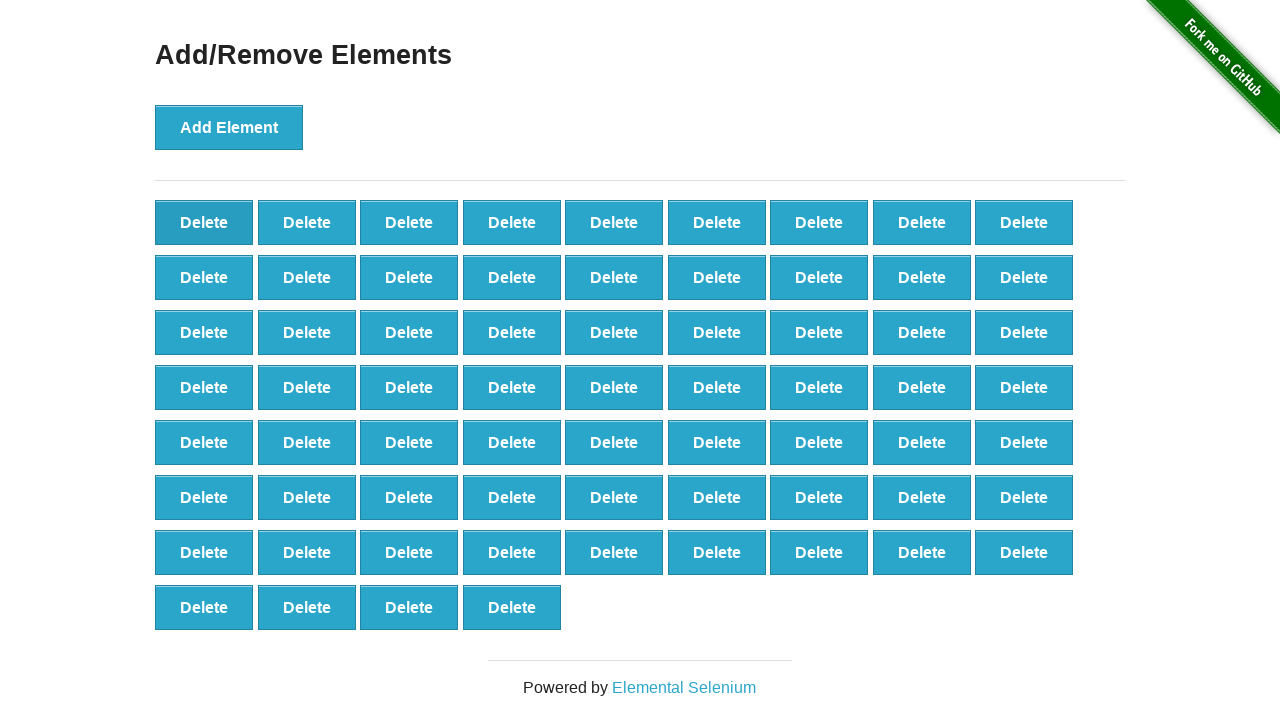

Clicked 'Delete' button (iteration 34/90) at (204, 222) on button.added-manually
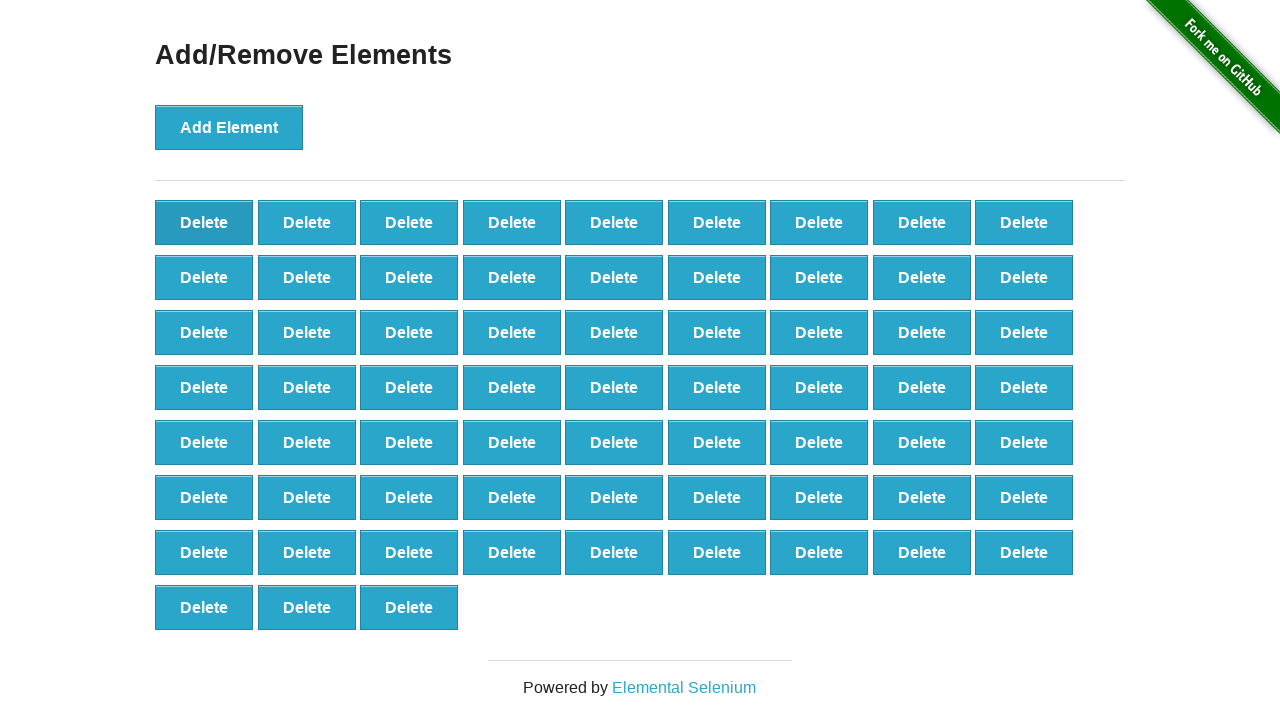

Clicked 'Delete' button (iteration 35/90) at (204, 222) on button.added-manually
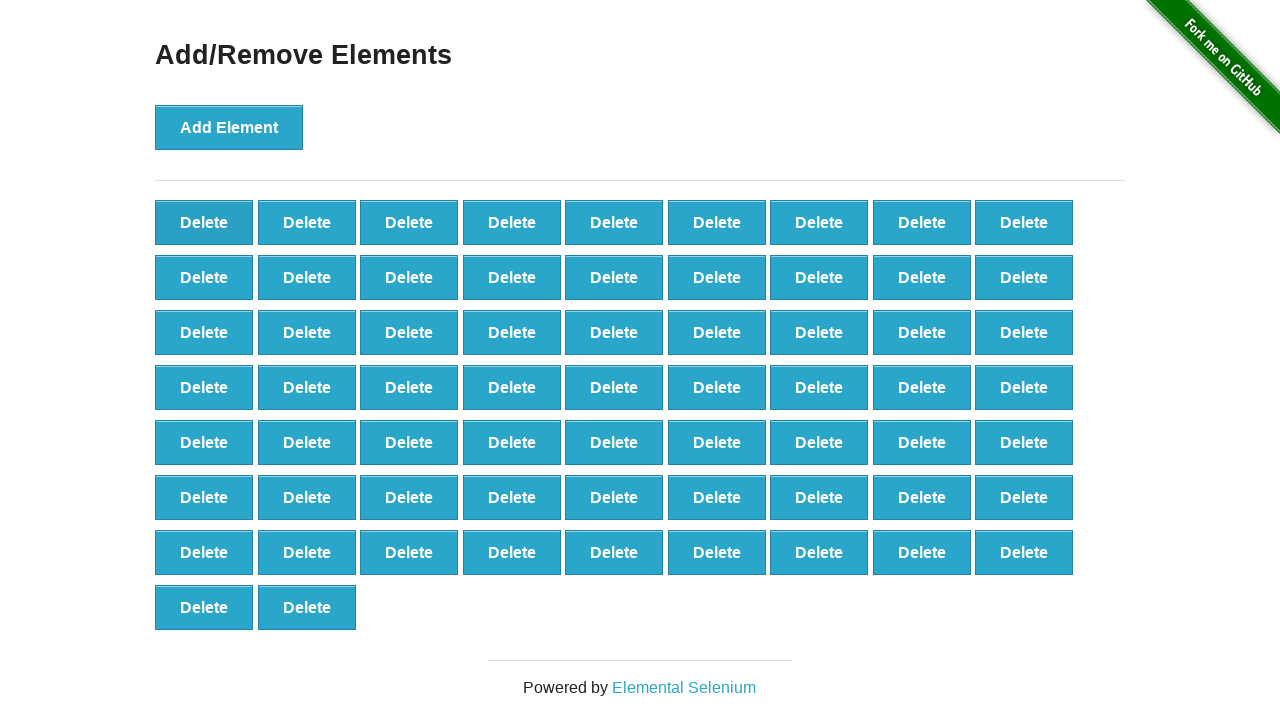

Clicked 'Delete' button (iteration 36/90) at (204, 222) on button.added-manually
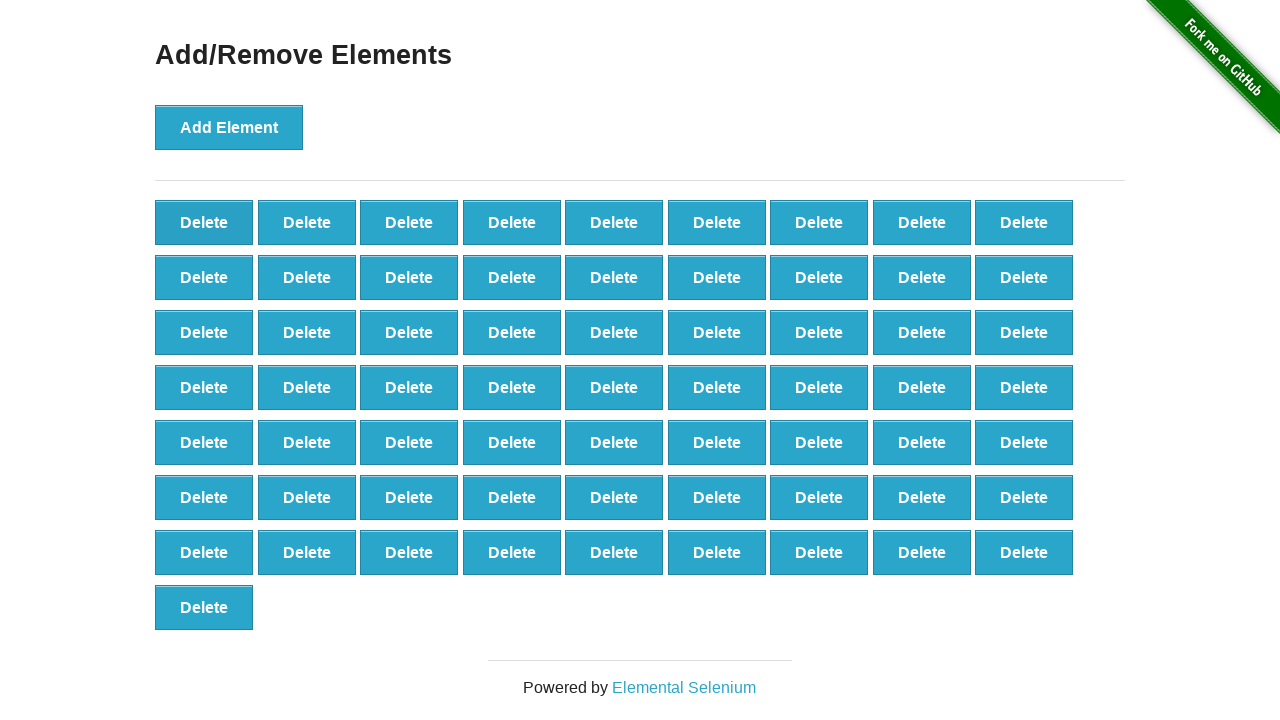

Clicked 'Delete' button (iteration 37/90) at (204, 222) on button.added-manually
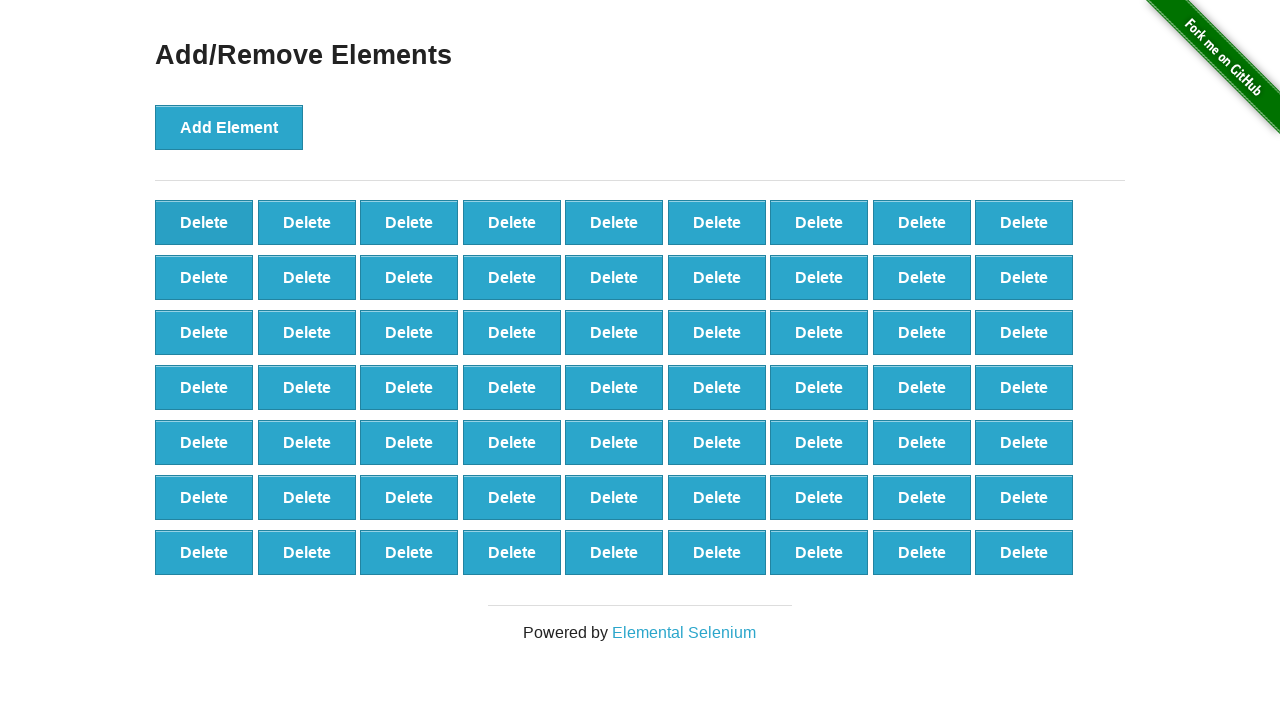

Clicked 'Delete' button (iteration 38/90) at (204, 222) on button.added-manually
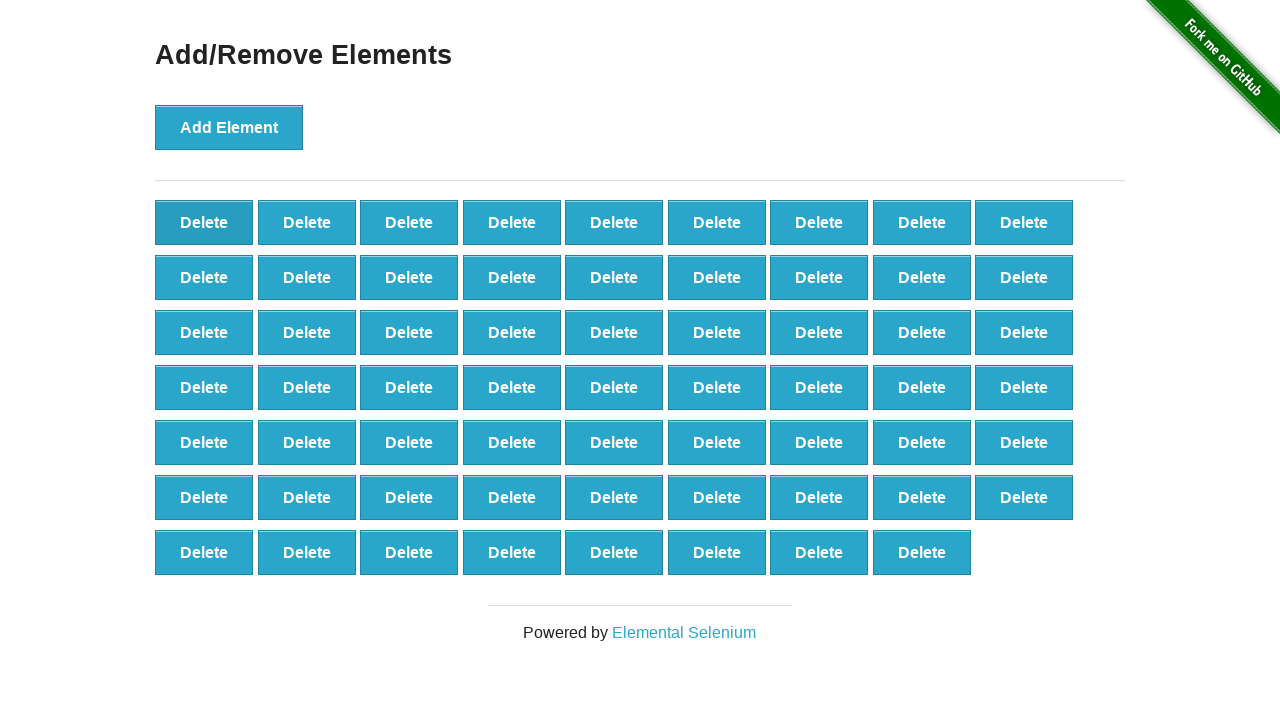

Clicked 'Delete' button (iteration 39/90) at (204, 222) on button.added-manually
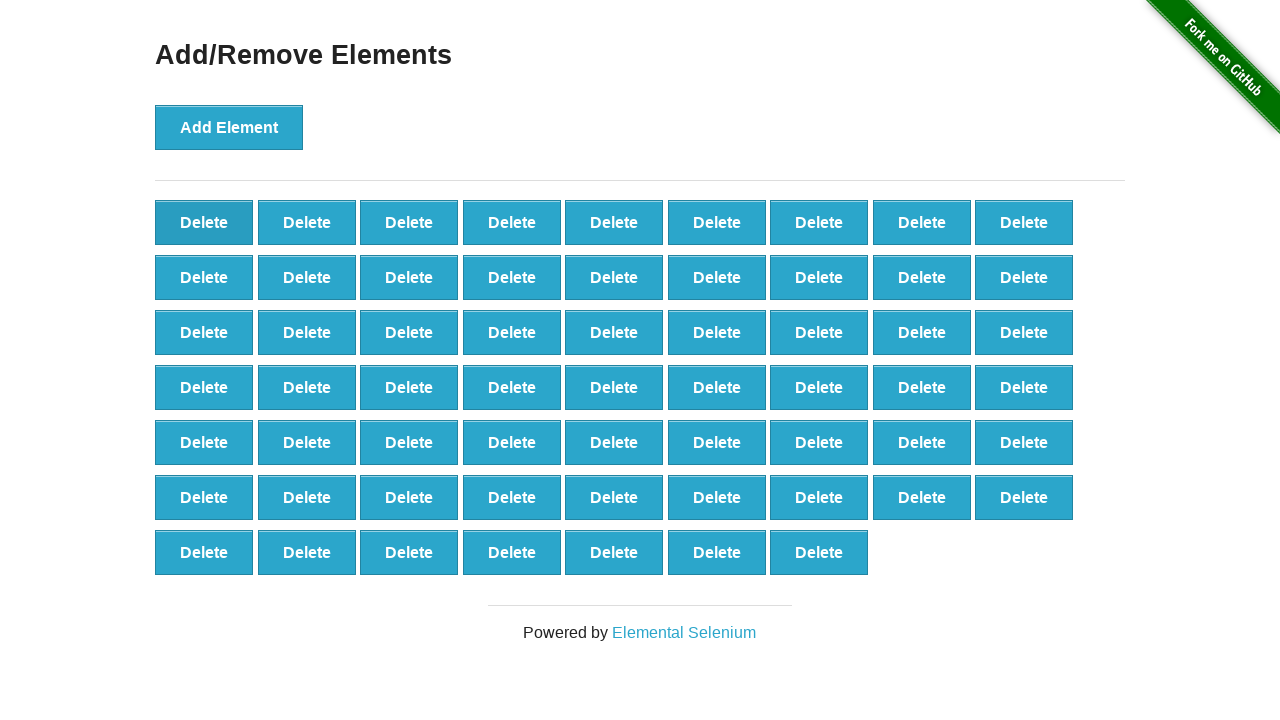

Clicked 'Delete' button (iteration 40/90) at (204, 222) on button.added-manually
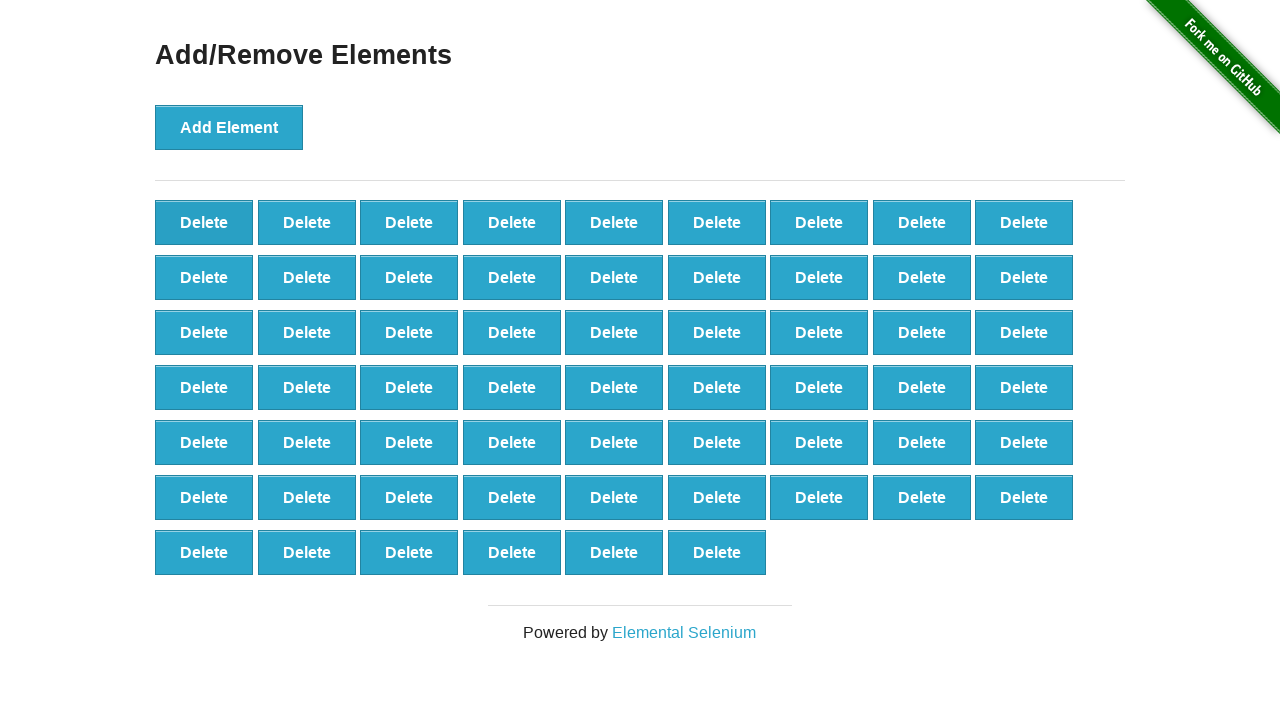

Clicked 'Delete' button (iteration 41/90) at (204, 222) on button.added-manually
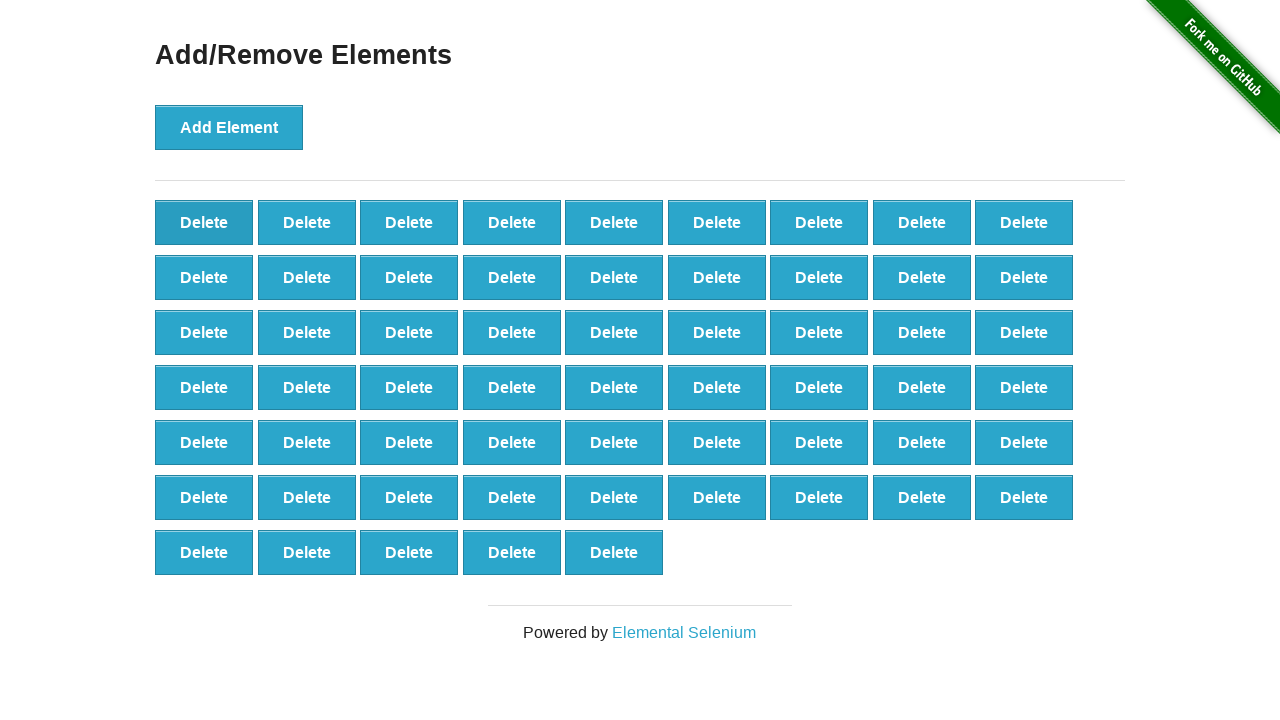

Clicked 'Delete' button (iteration 42/90) at (204, 222) on button.added-manually
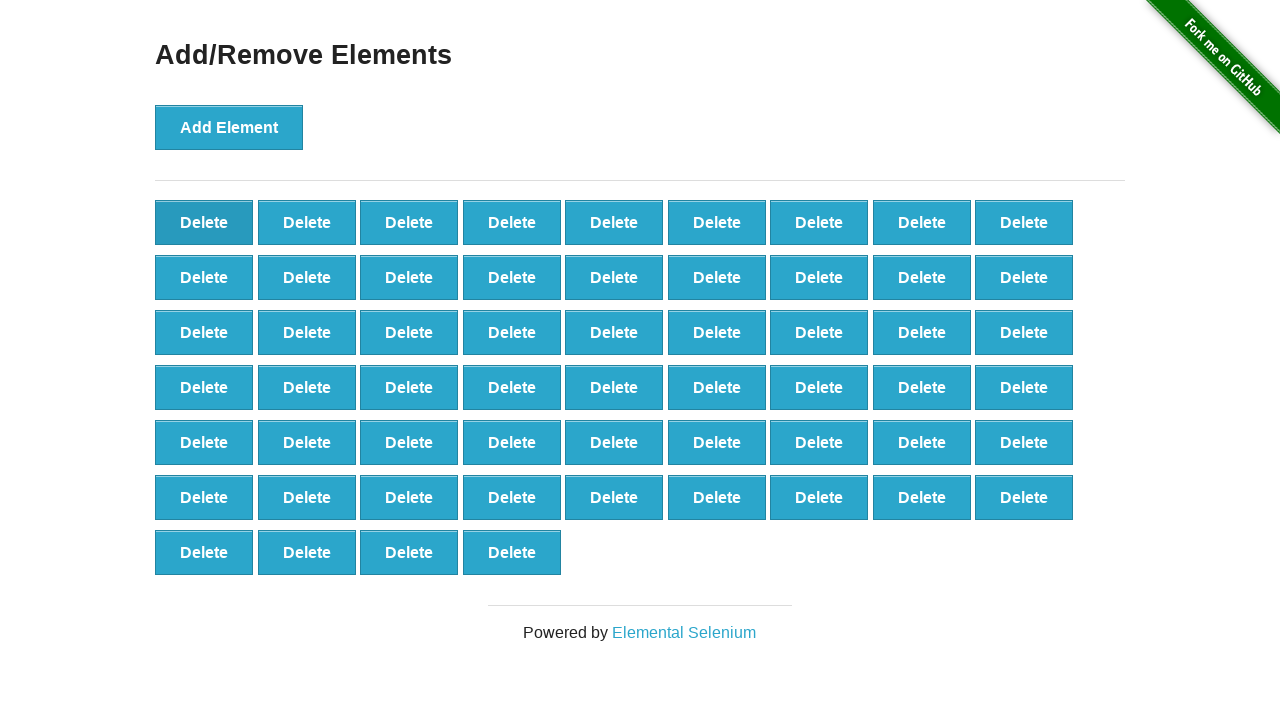

Clicked 'Delete' button (iteration 43/90) at (204, 222) on button.added-manually
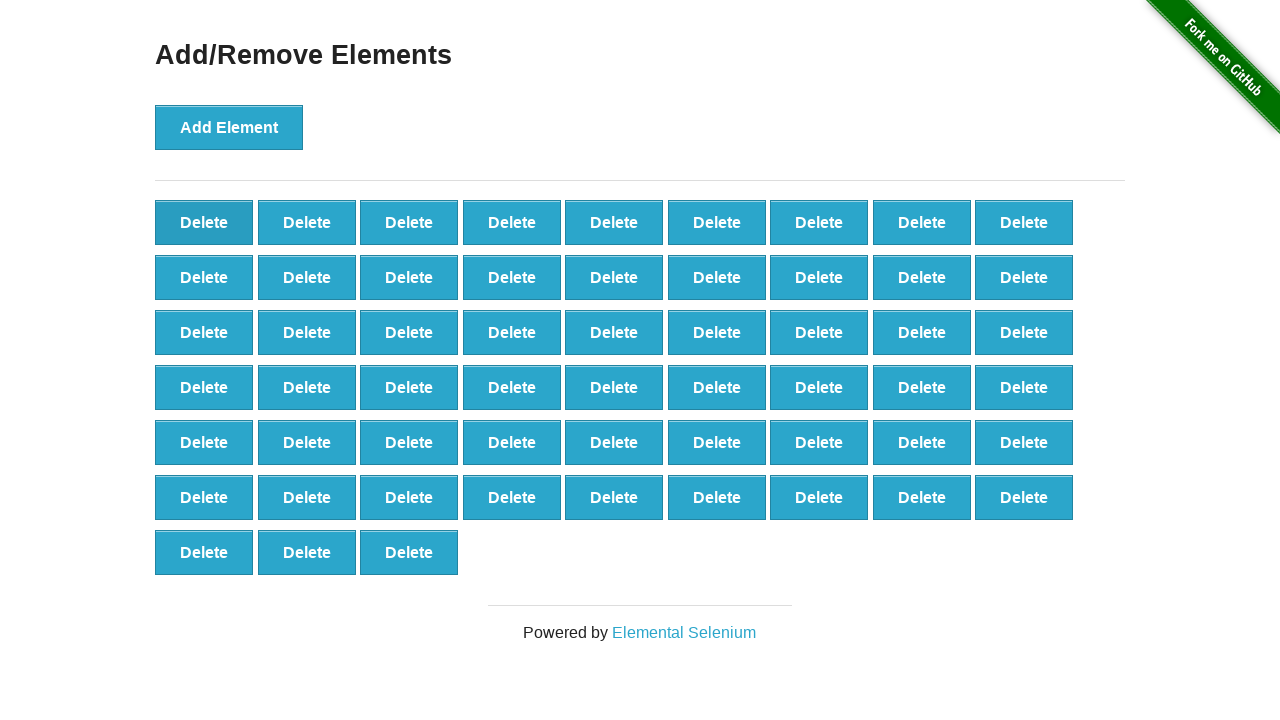

Clicked 'Delete' button (iteration 44/90) at (204, 222) on button.added-manually
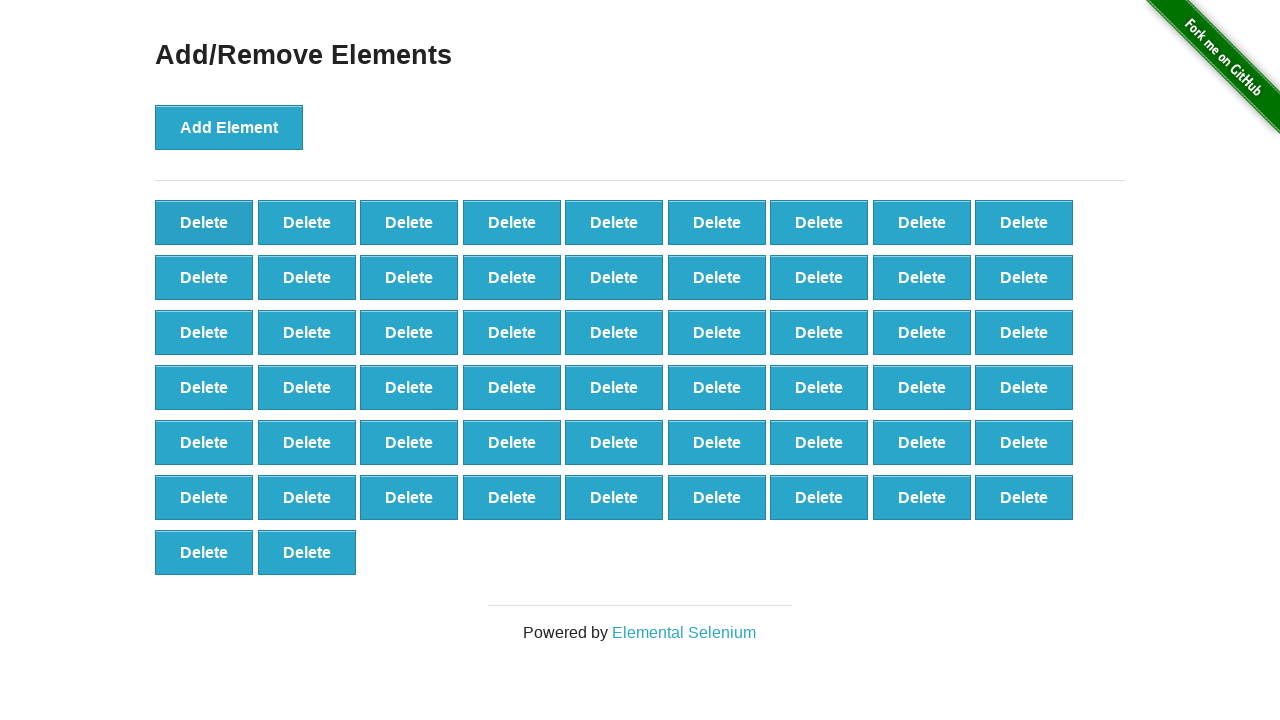

Clicked 'Delete' button (iteration 45/90) at (204, 222) on button.added-manually
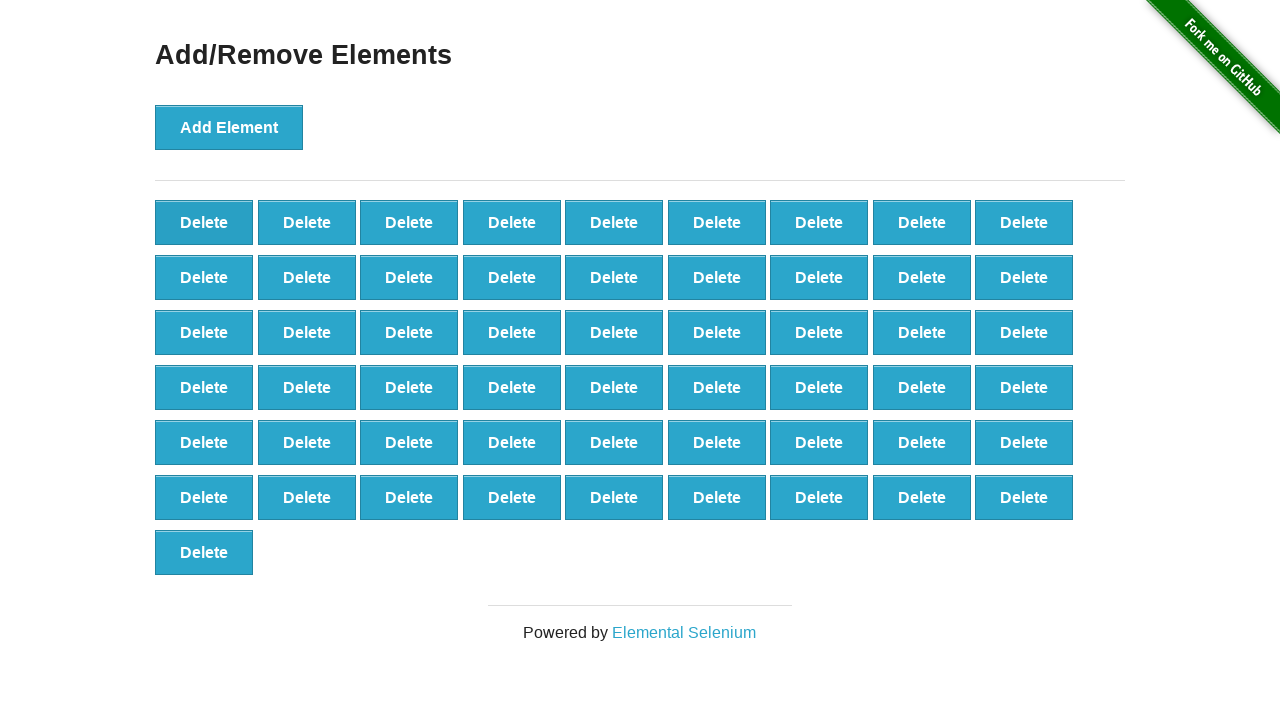

Clicked 'Delete' button (iteration 46/90) at (204, 222) on button.added-manually
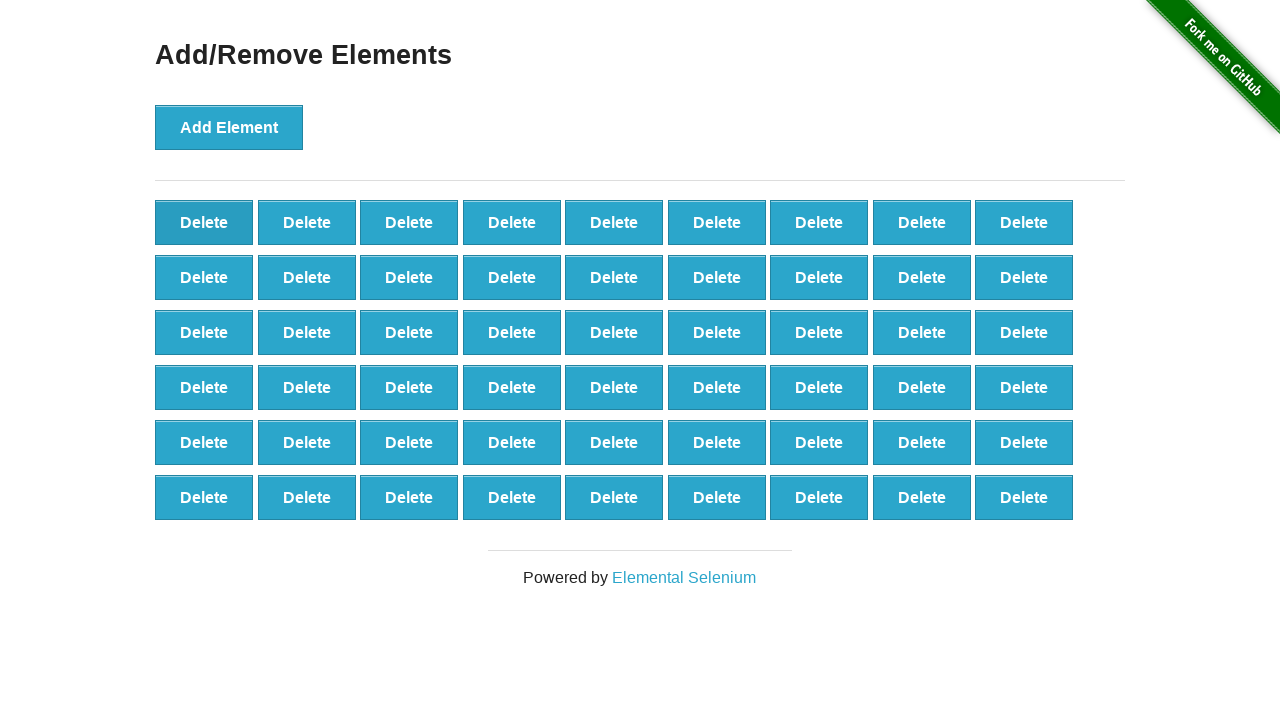

Clicked 'Delete' button (iteration 47/90) at (204, 222) on button.added-manually
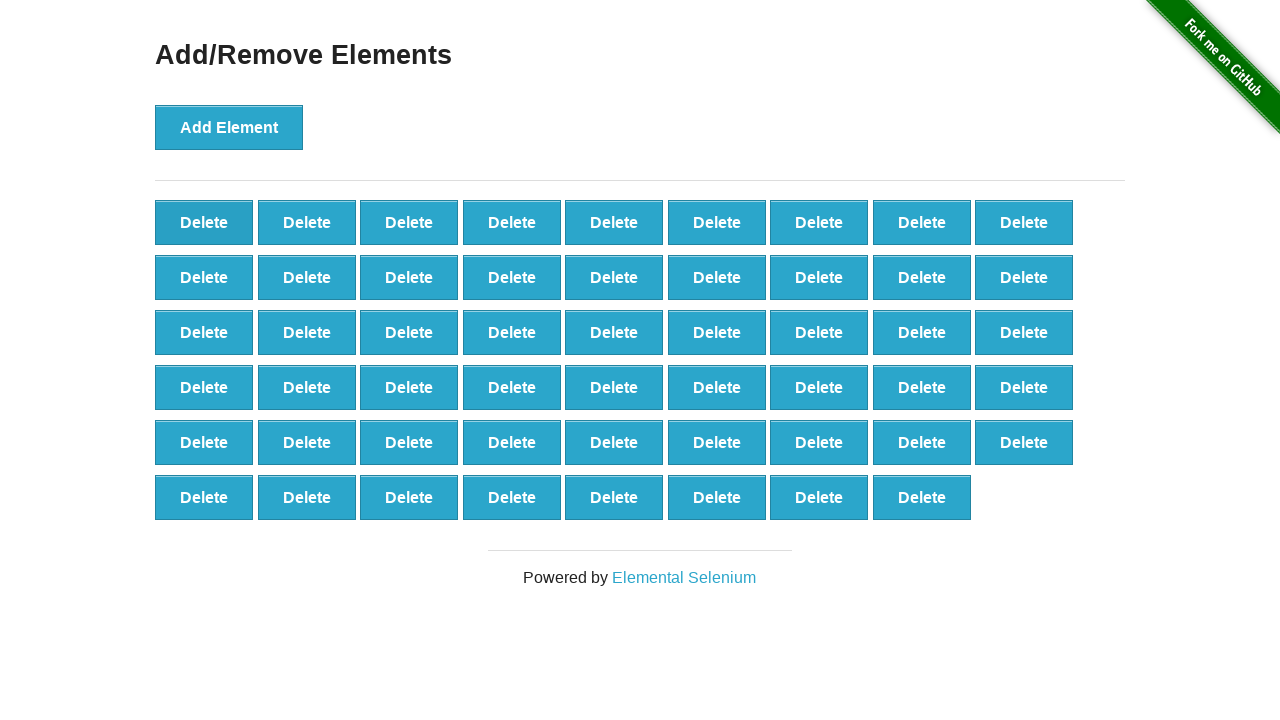

Clicked 'Delete' button (iteration 48/90) at (204, 222) on button.added-manually
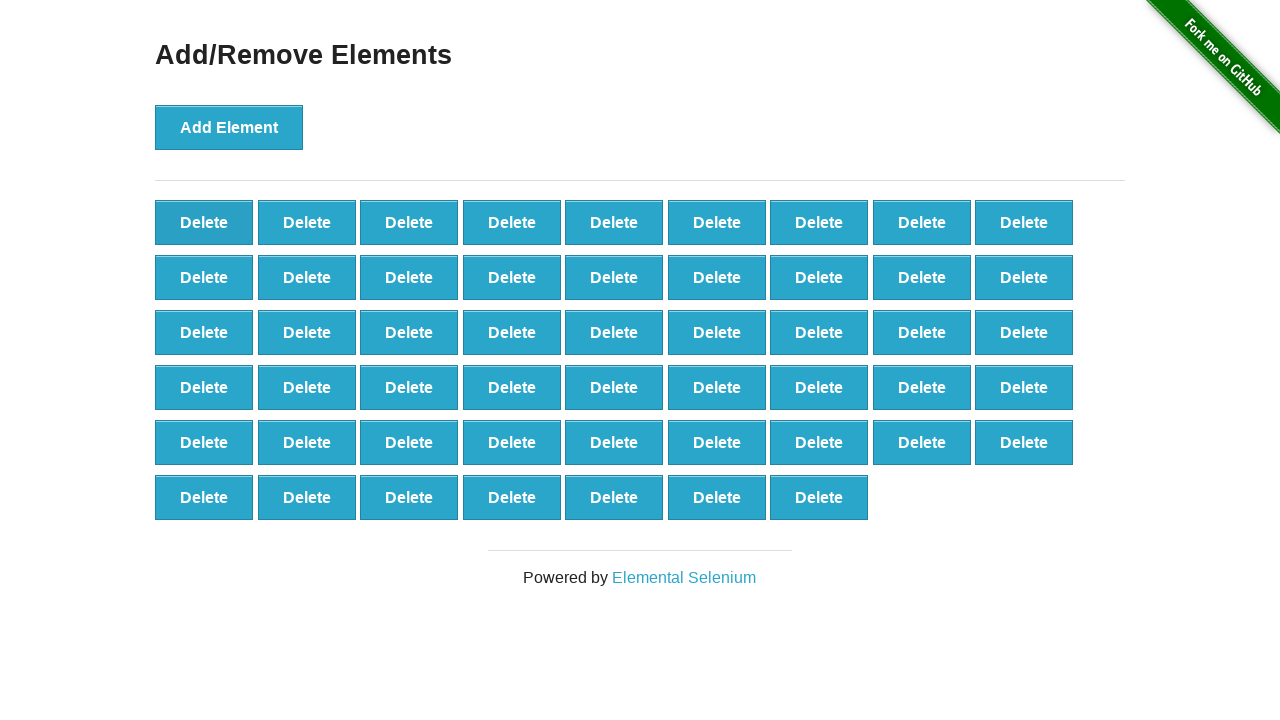

Clicked 'Delete' button (iteration 49/90) at (204, 222) on button.added-manually
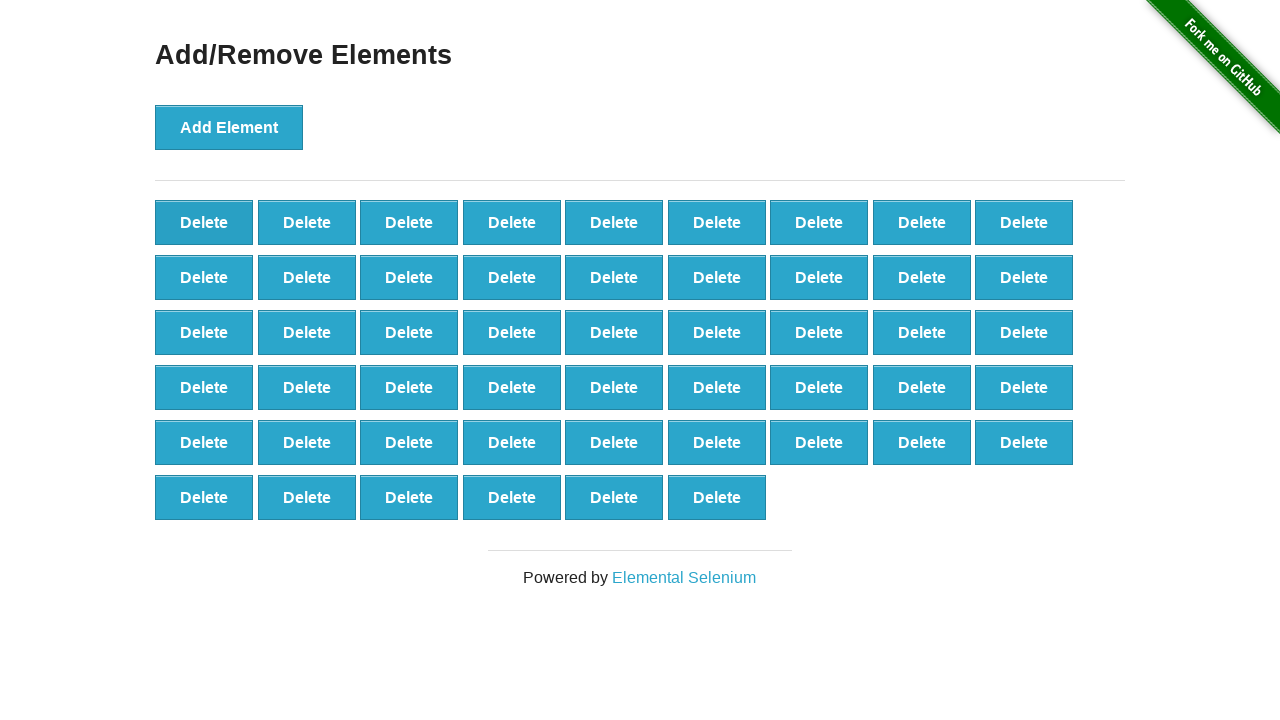

Clicked 'Delete' button (iteration 50/90) at (204, 222) on button.added-manually
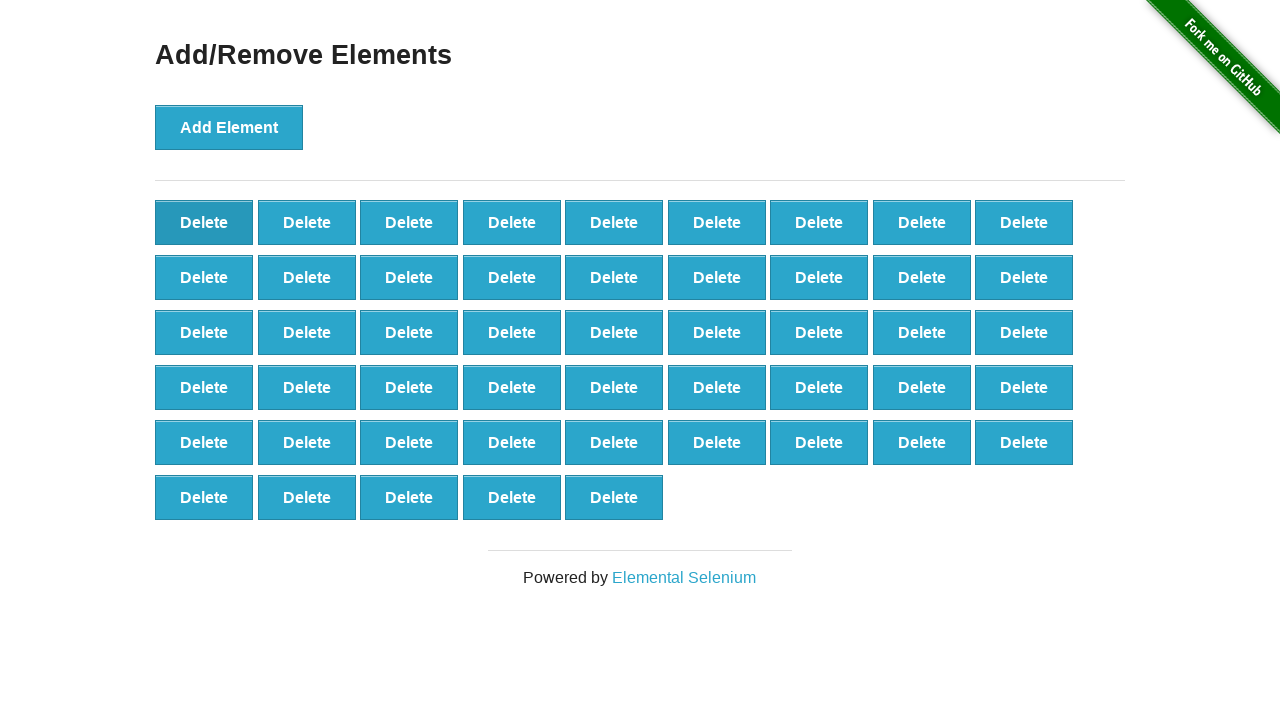

Clicked 'Delete' button (iteration 51/90) at (204, 222) on button.added-manually
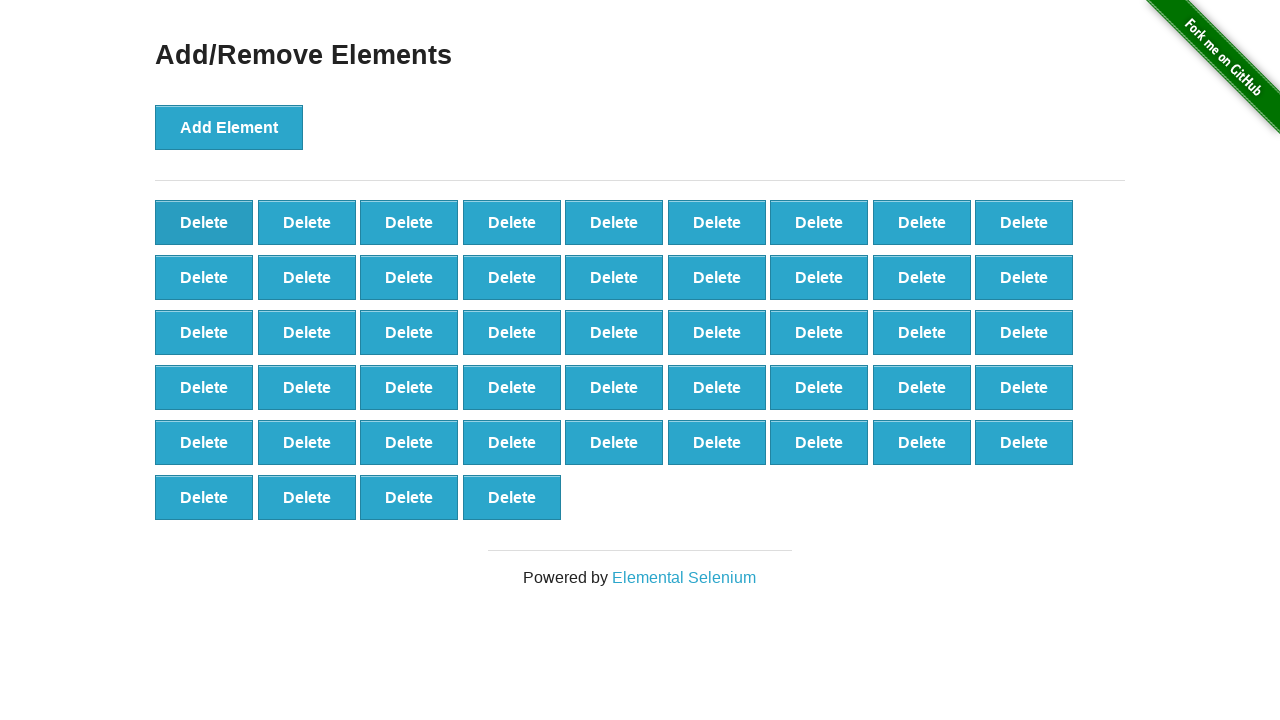

Clicked 'Delete' button (iteration 52/90) at (204, 222) on button.added-manually
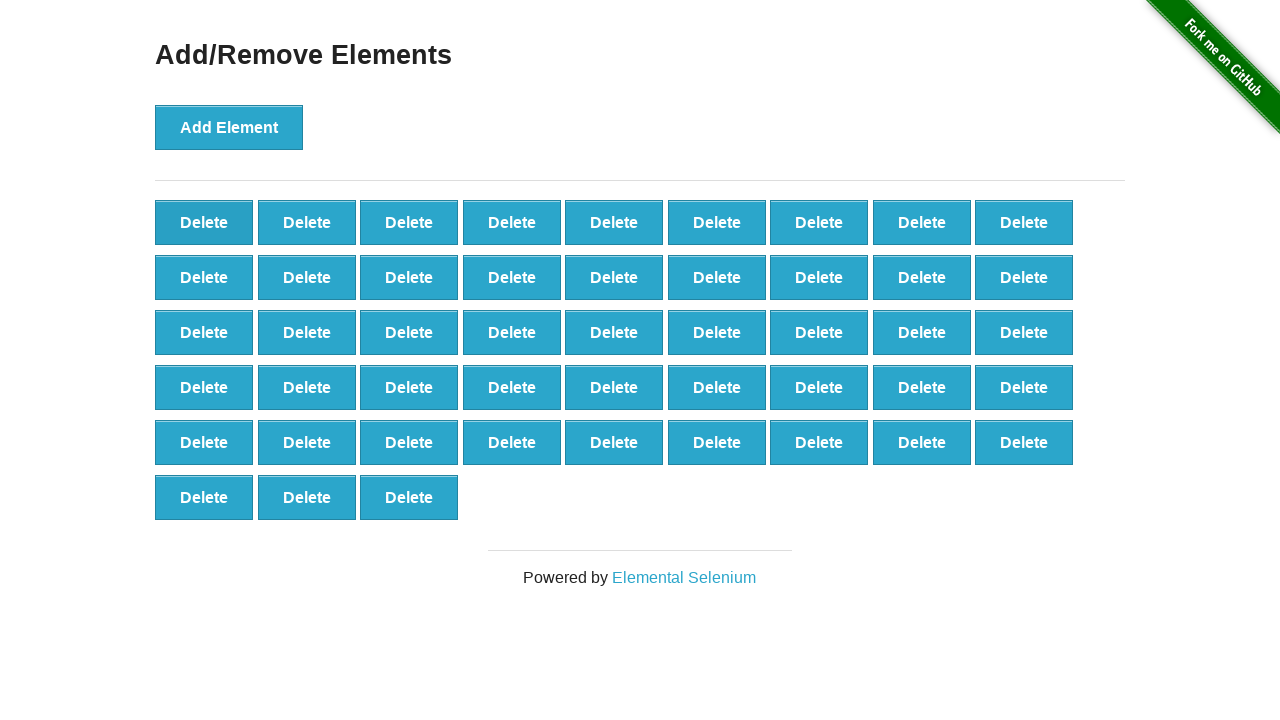

Clicked 'Delete' button (iteration 53/90) at (204, 222) on button.added-manually
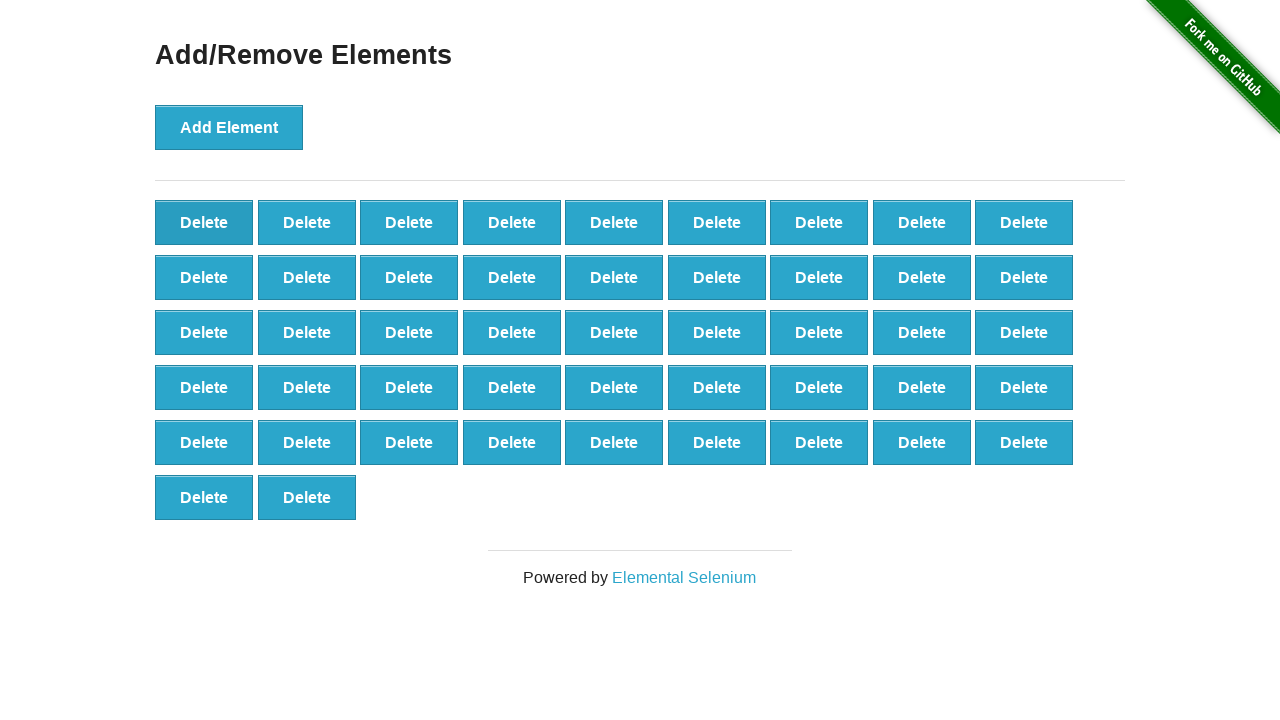

Clicked 'Delete' button (iteration 54/90) at (204, 222) on button.added-manually
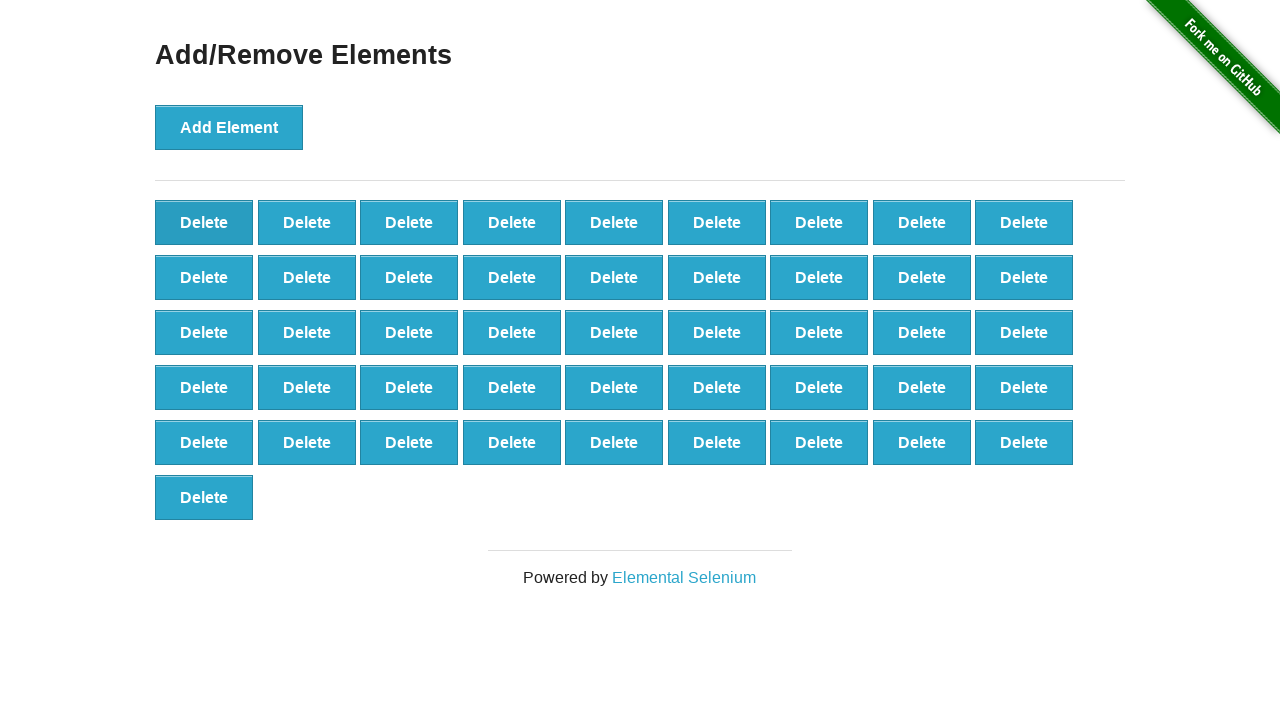

Clicked 'Delete' button (iteration 55/90) at (204, 222) on button.added-manually
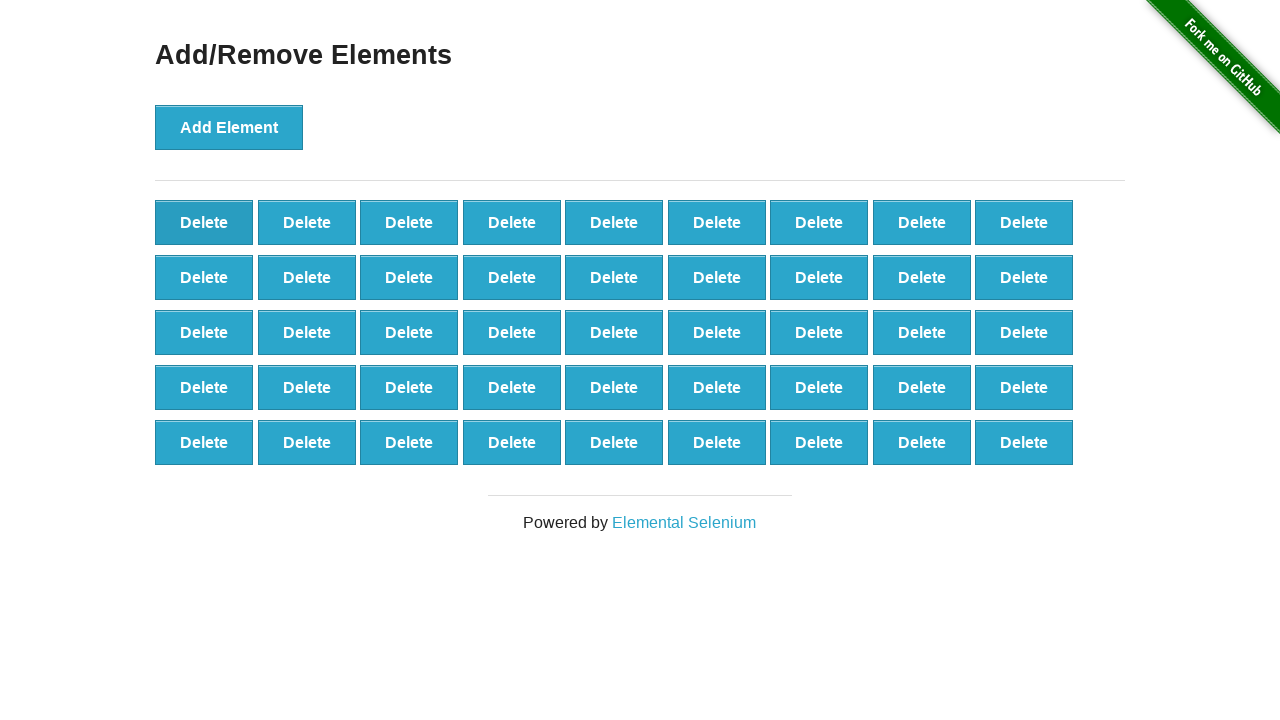

Clicked 'Delete' button (iteration 56/90) at (204, 222) on button.added-manually
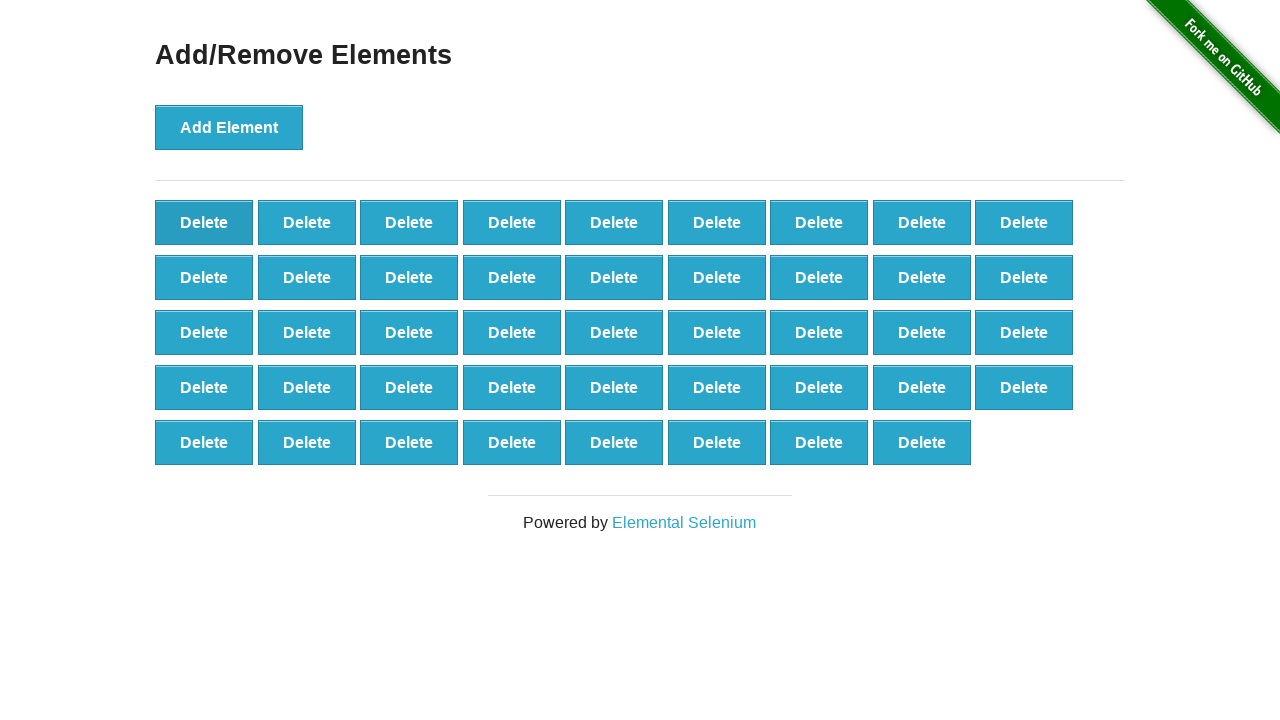

Clicked 'Delete' button (iteration 57/90) at (204, 222) on button.added-manually
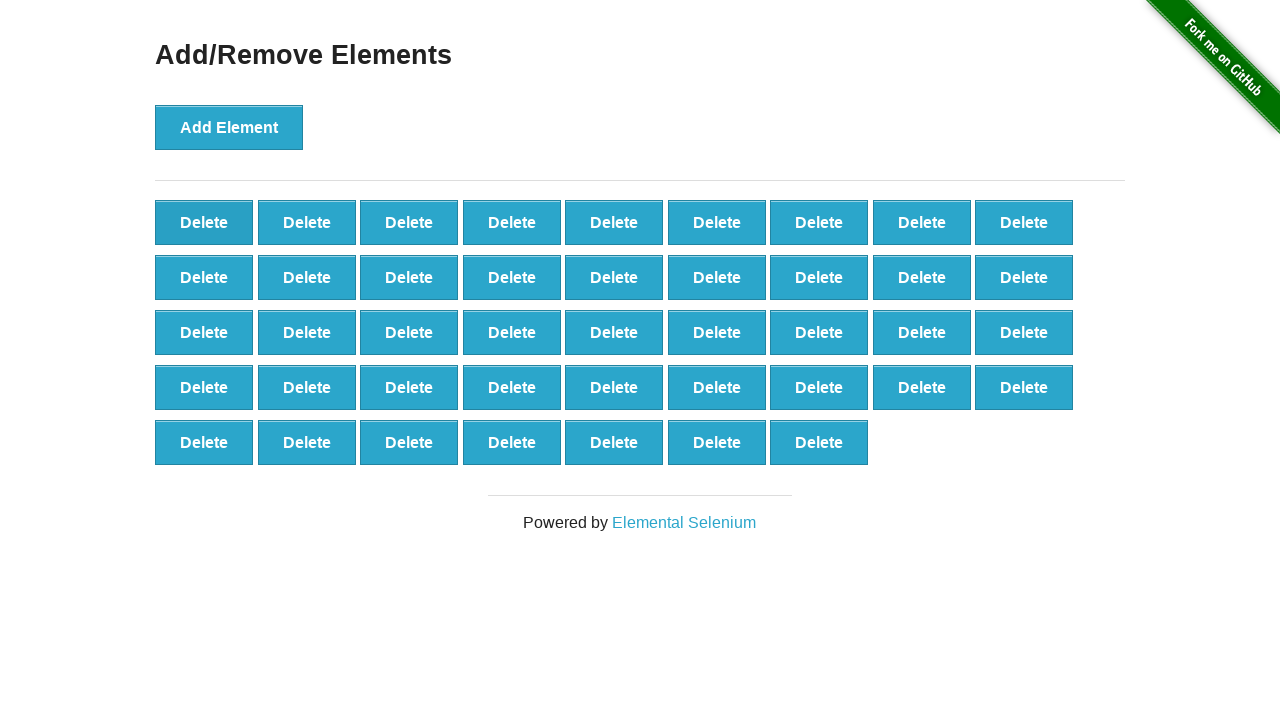

Clicked 'Delete' button (iteration 58/90) at (204, 222) on button.added-manually
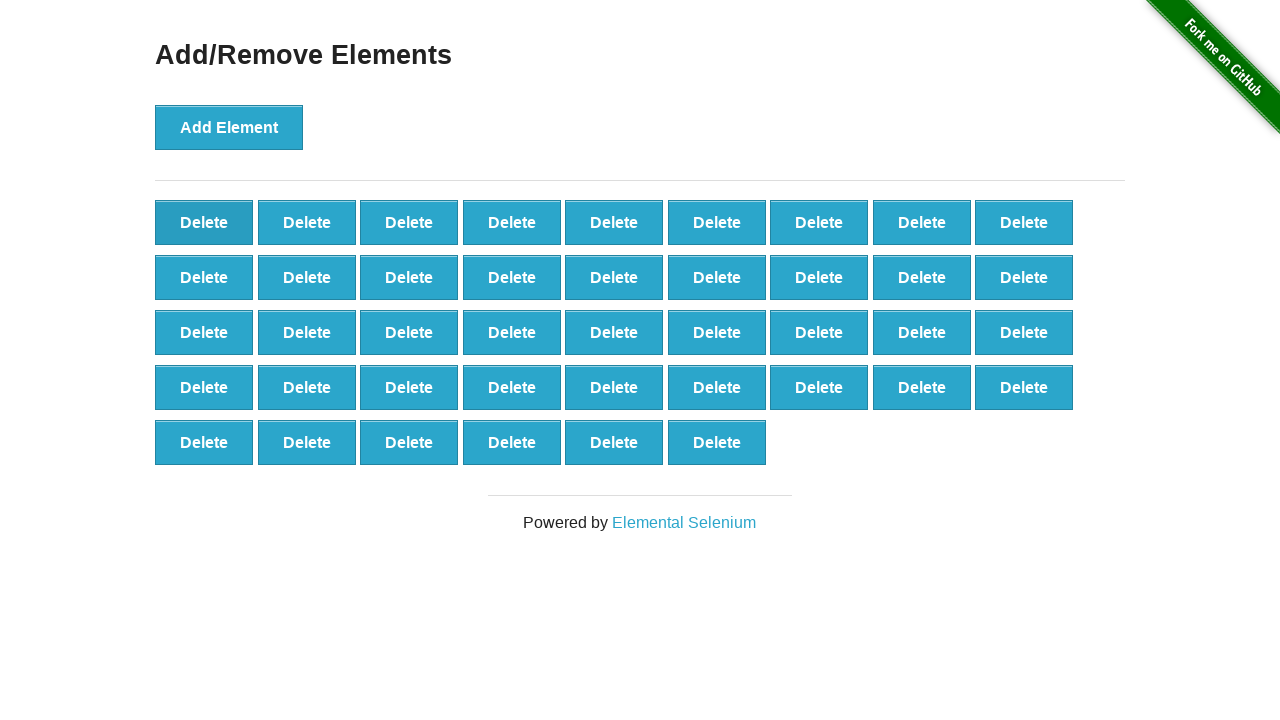

Clicked 'Delete' button (iteration 59/90) at (204, 222) on button.added-manually
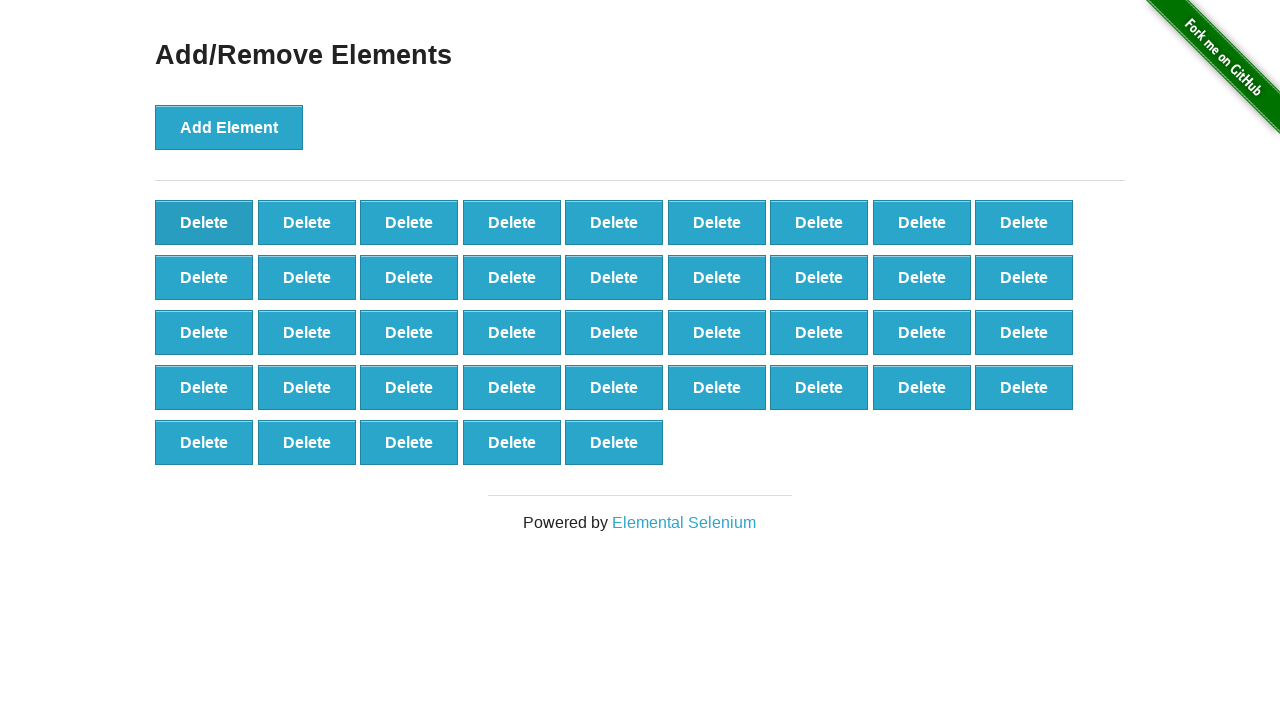

Clicked 'Delete' button (iteration 60/90) at (204, 222) on button.added-manually
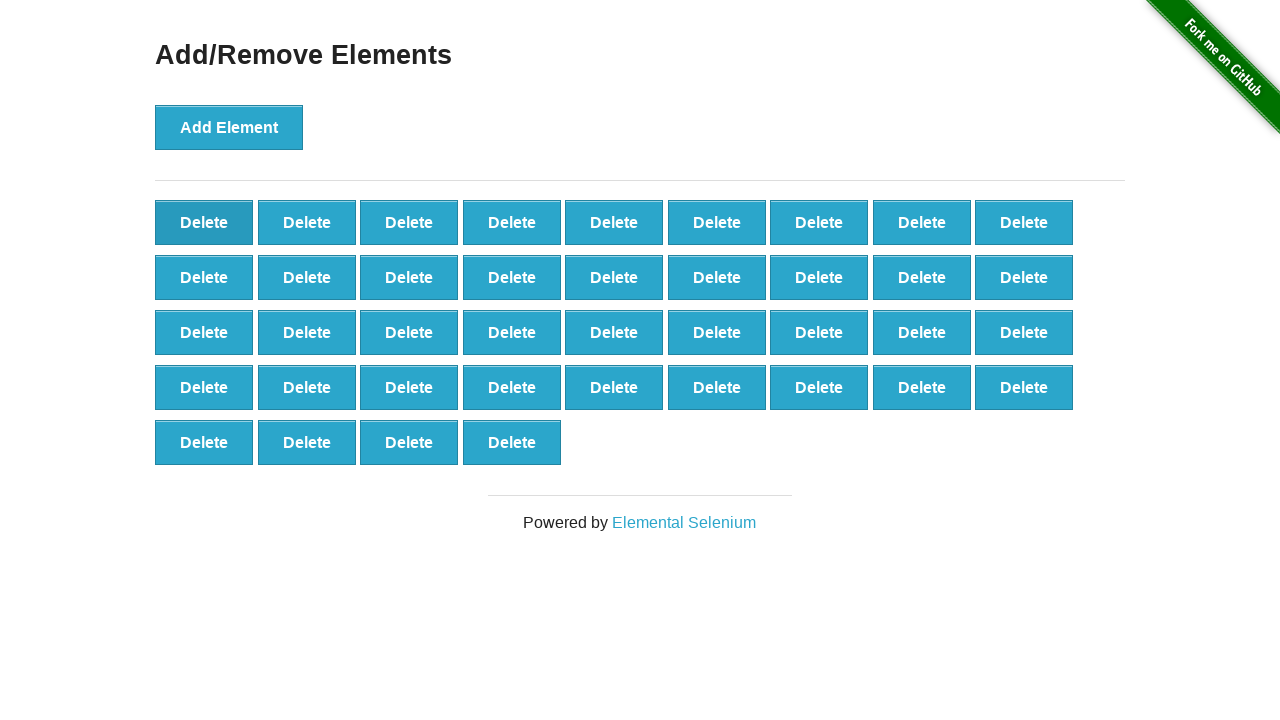

Clicked 'Delete' button (iteration 61/90) at (204, 222) on button.added-manually
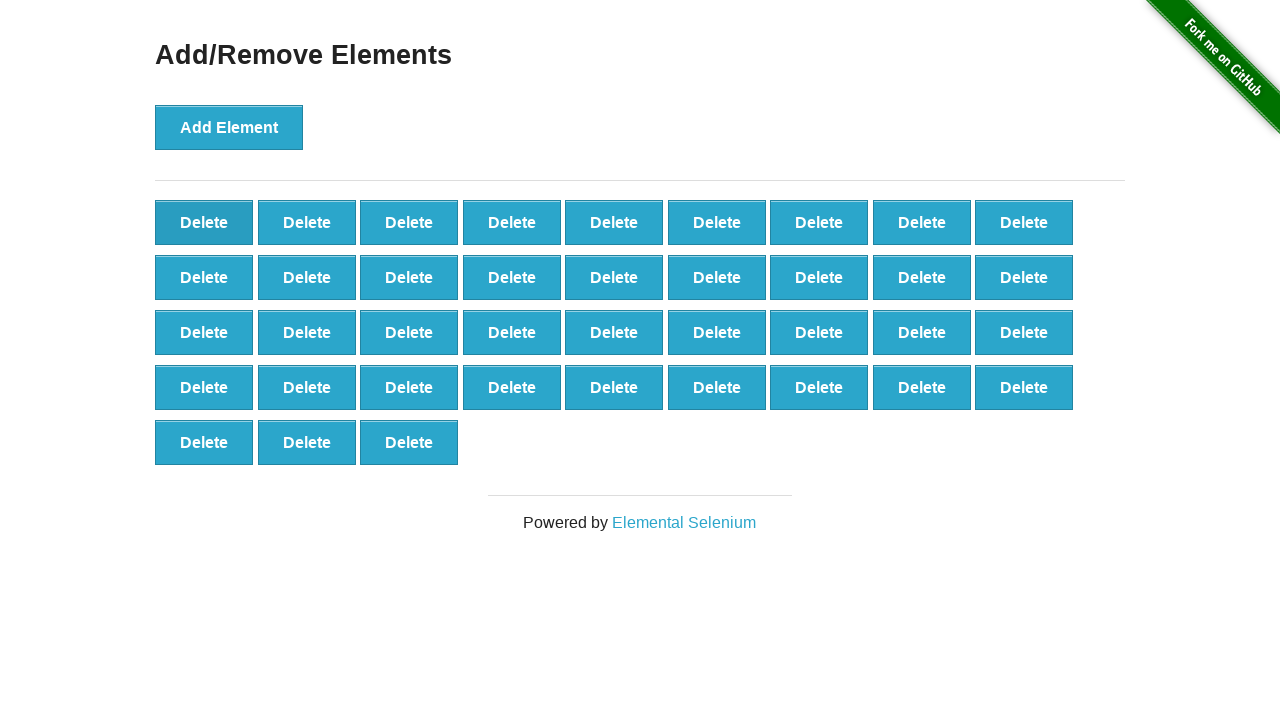

Clicked 'Delete' button (iteration 62/90) at (204, 222) on button.added-manually
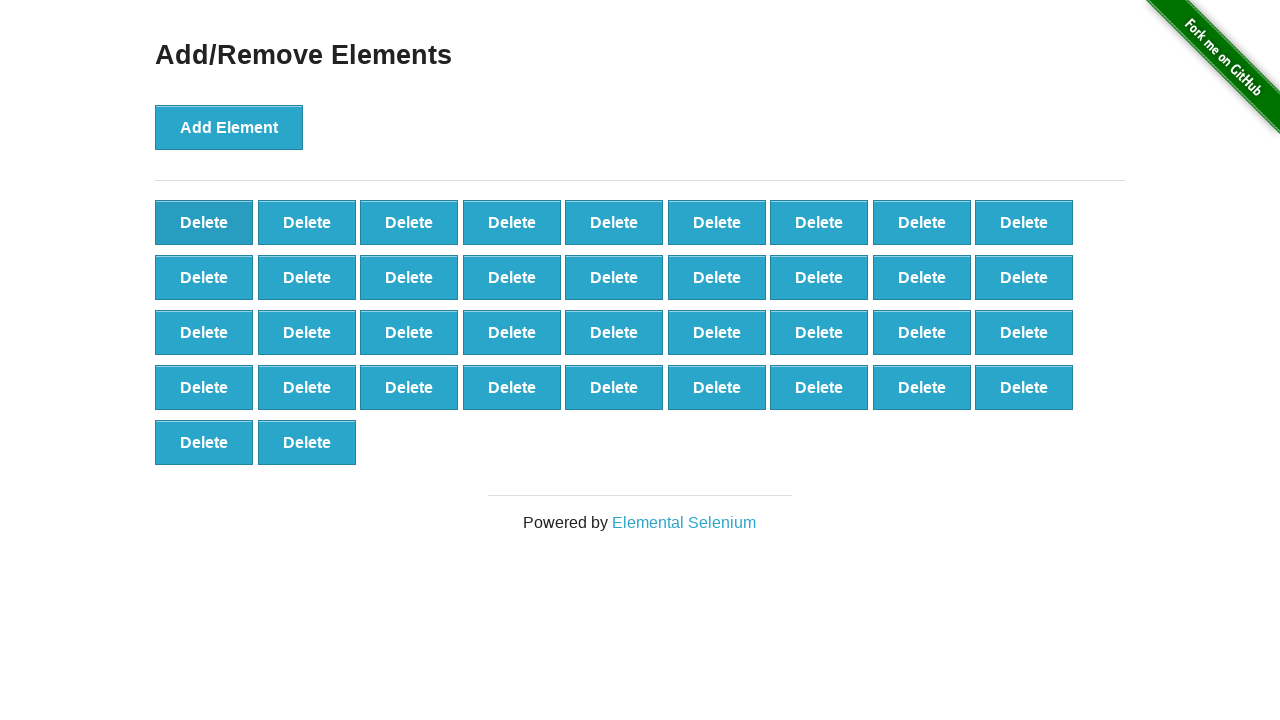

Clicked 'Delete' button (iteration 63/90) at (204, 222) on button.added-manually
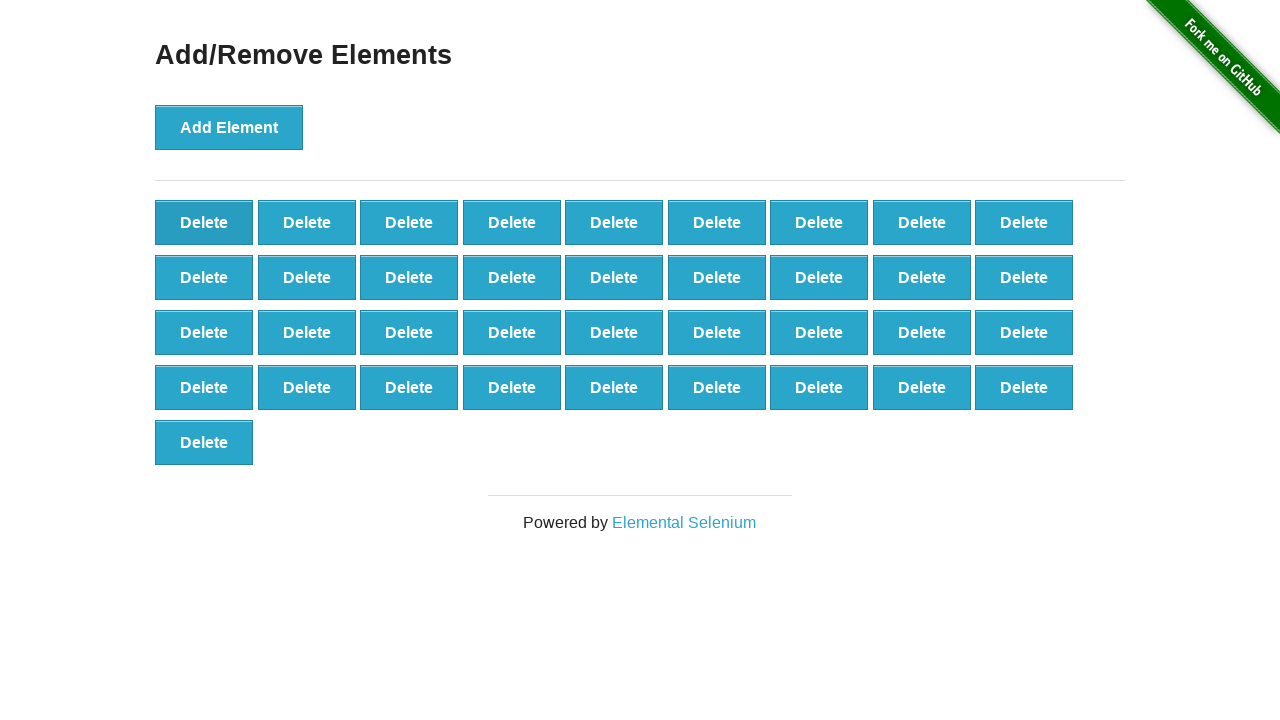

Clicked 'Delete' button (iteration 64/90) at (204, 222) on button.added-manually
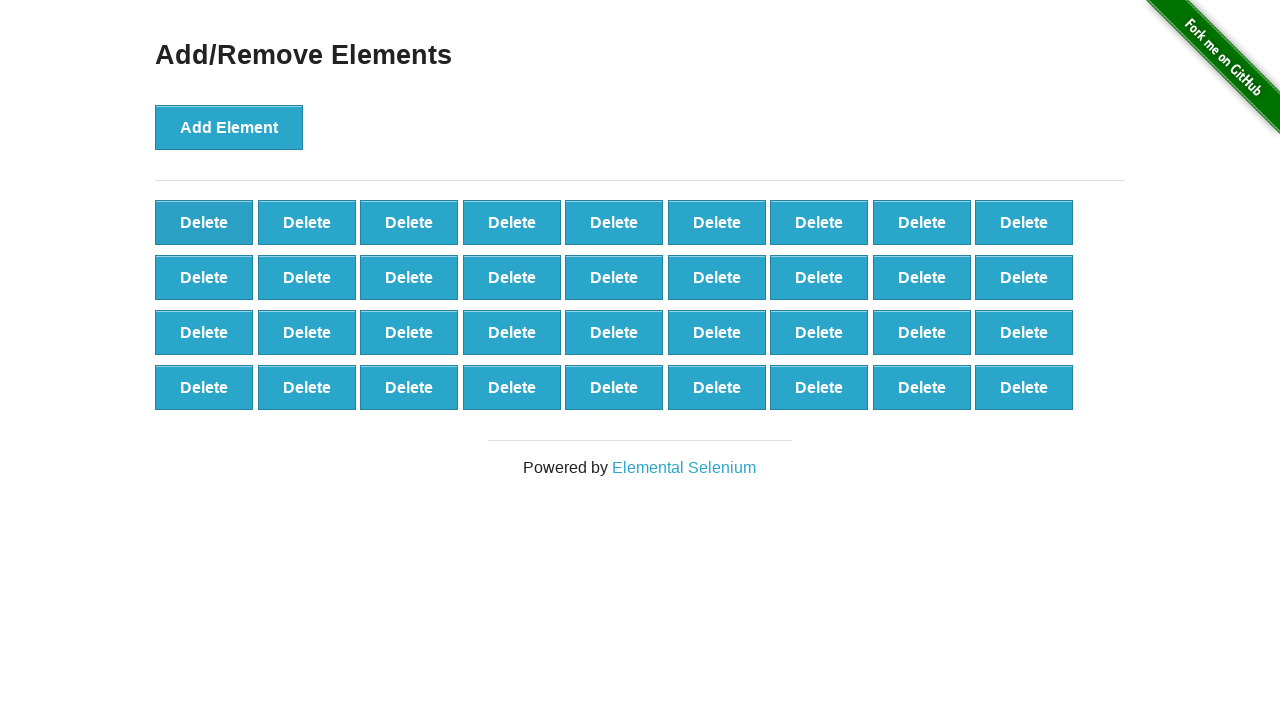

Clicked 'Delete' button (iteration 65/90) at (204, 222) on button.added-manually
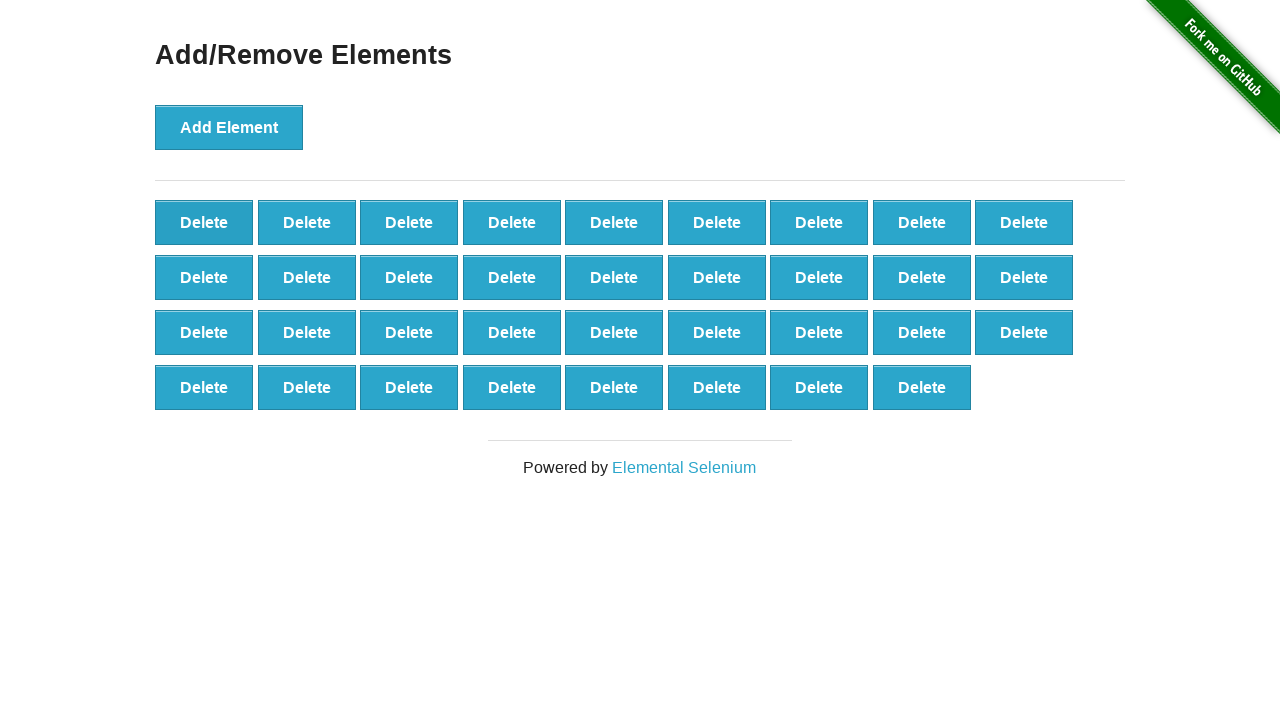

Clicked 'Delete' button (iteration 66/90) at (204, 222) on button.added-manually
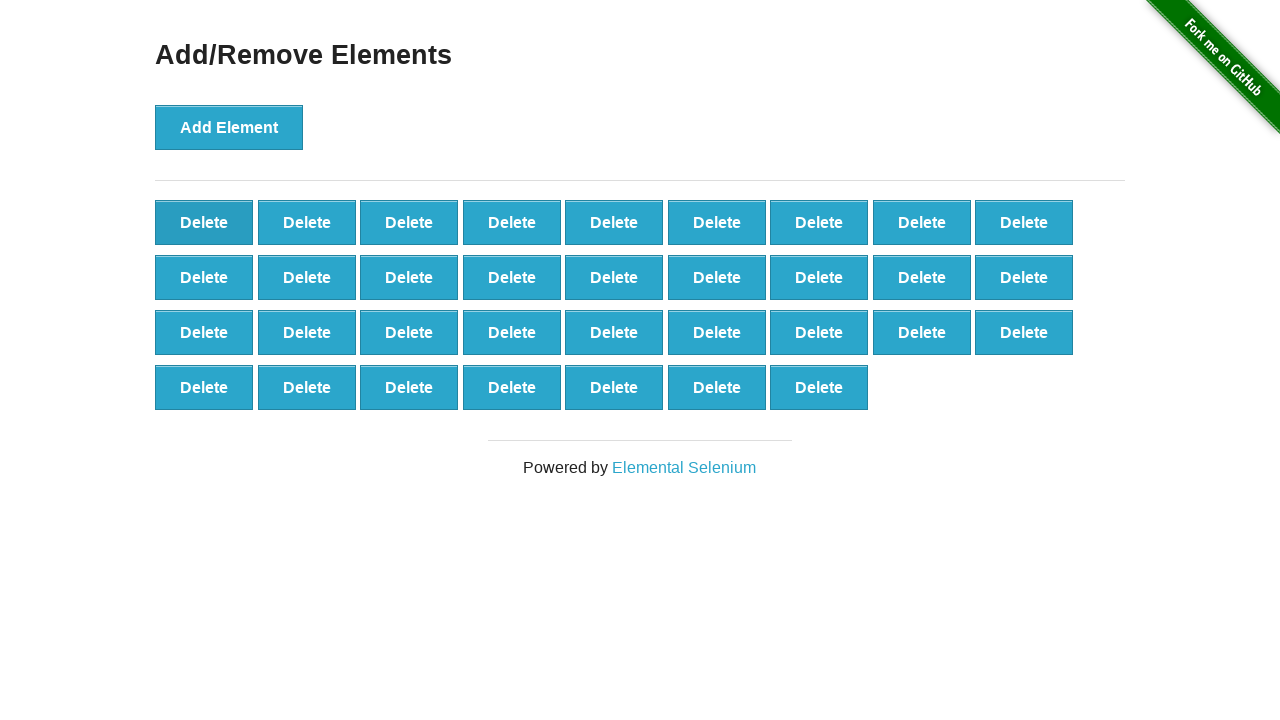

Clicked 'Delete' button (iteration 67/90) at (204, 222) on button.added-manually
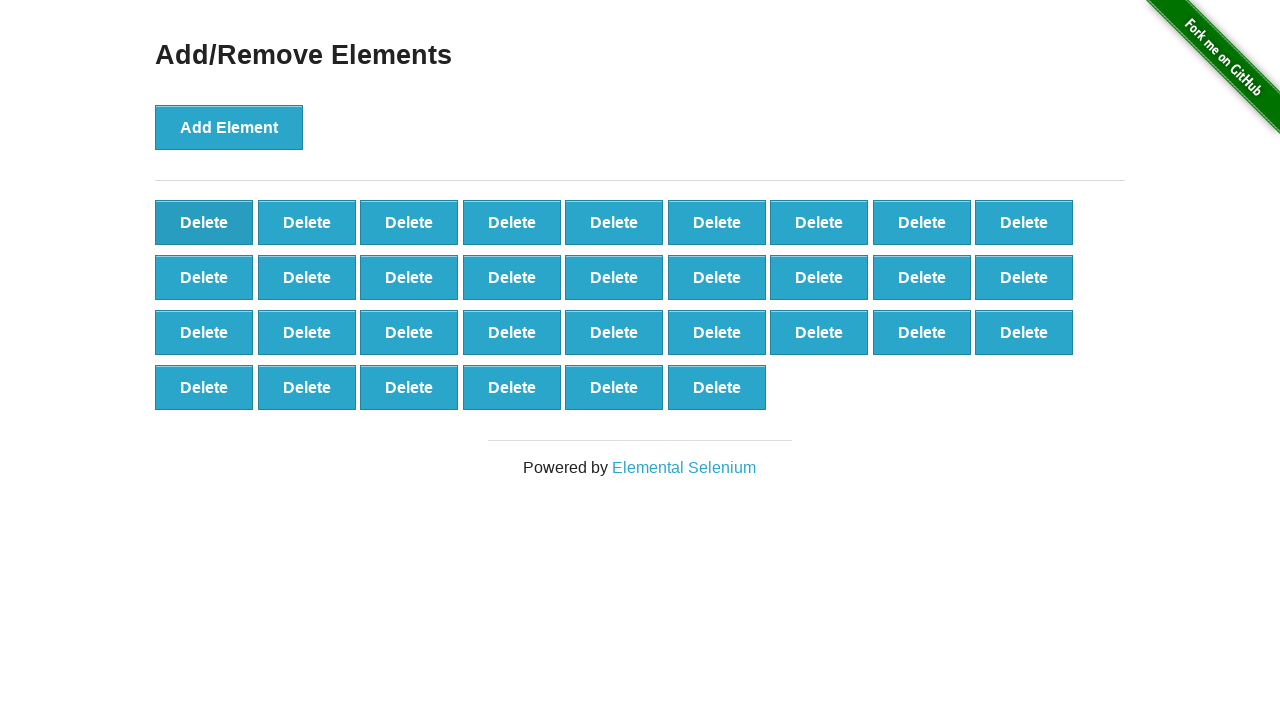

Clicked 'Delete' button (iteration 68/90) at (204, 222) on button.added-manually
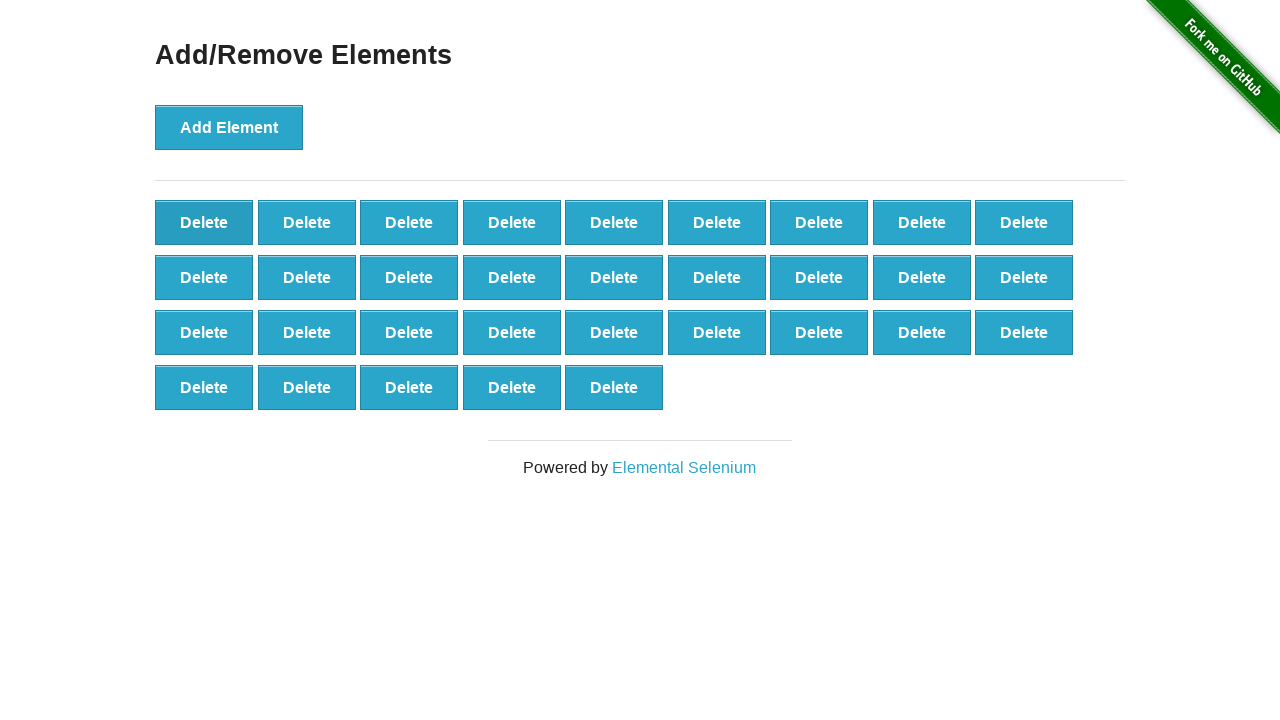

Clicked 'Delete' button (iteration 69/90) at (204, 222) on button.added-manually
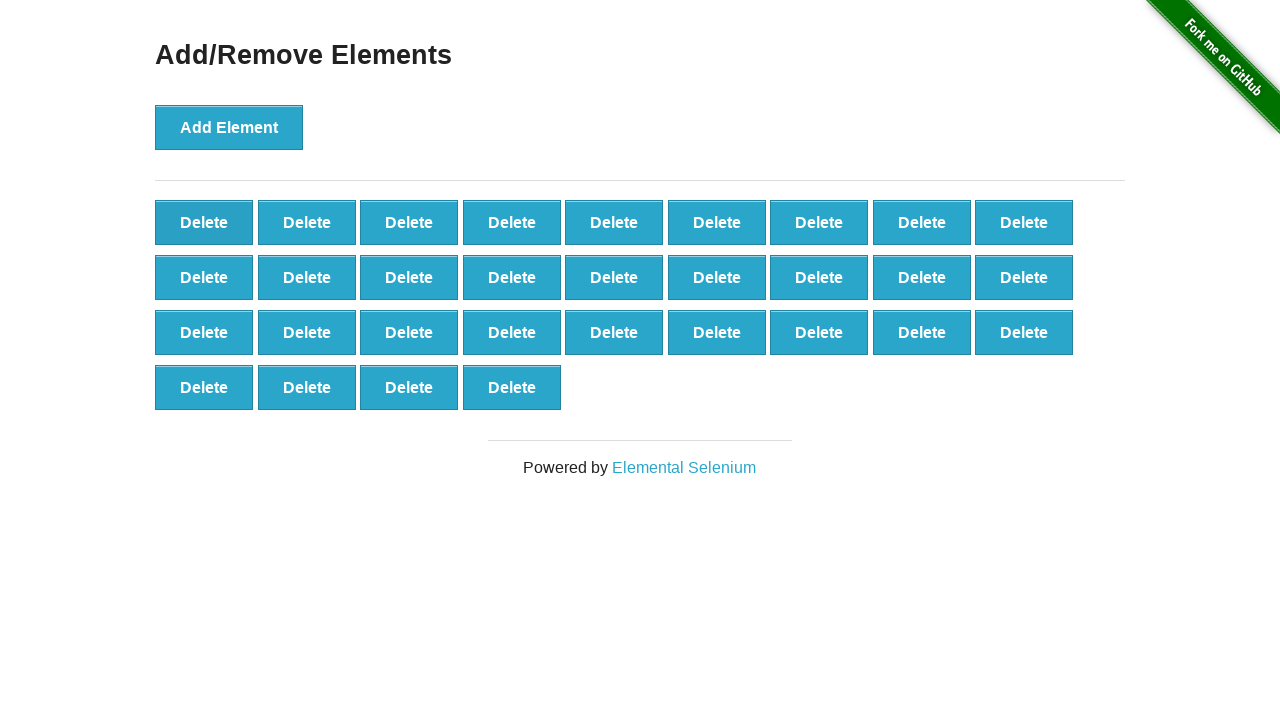

Clicked 'Delete' button (iteration 70/90) at (204, 222) on button.added-manually
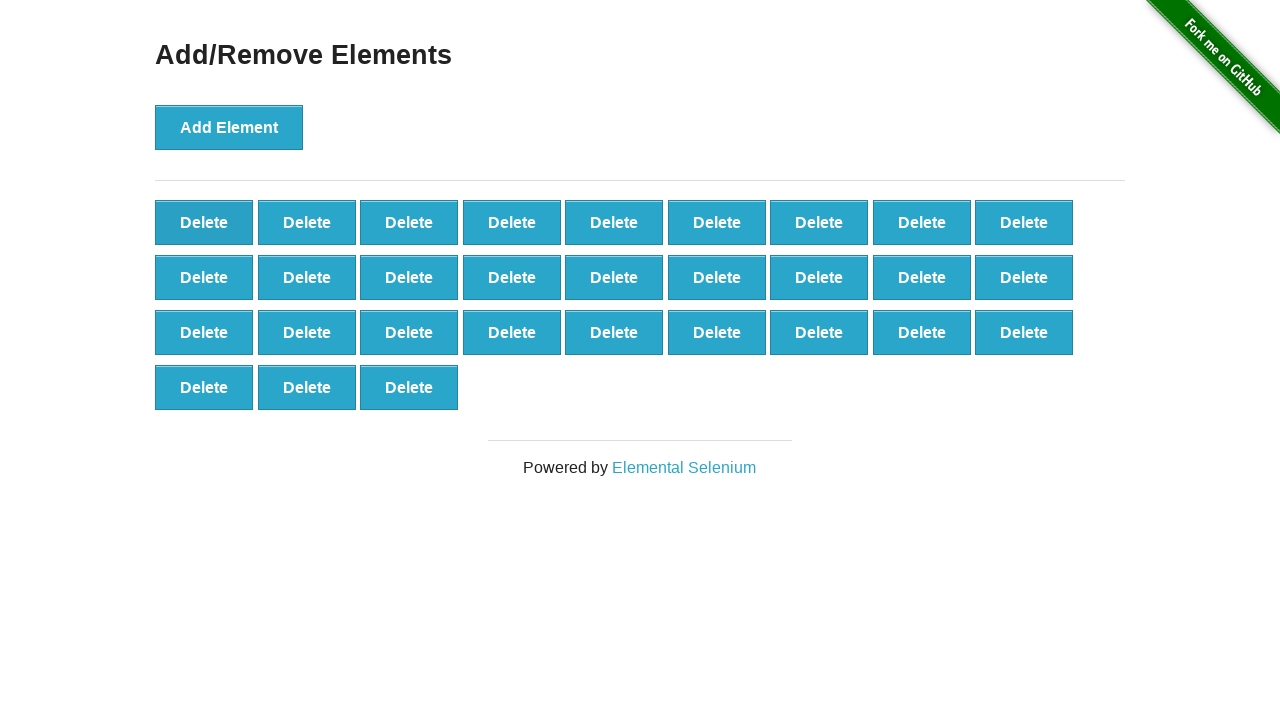

Clicked 'Delete' button (iteration 71/90) at (204, 222) on button.added-manually
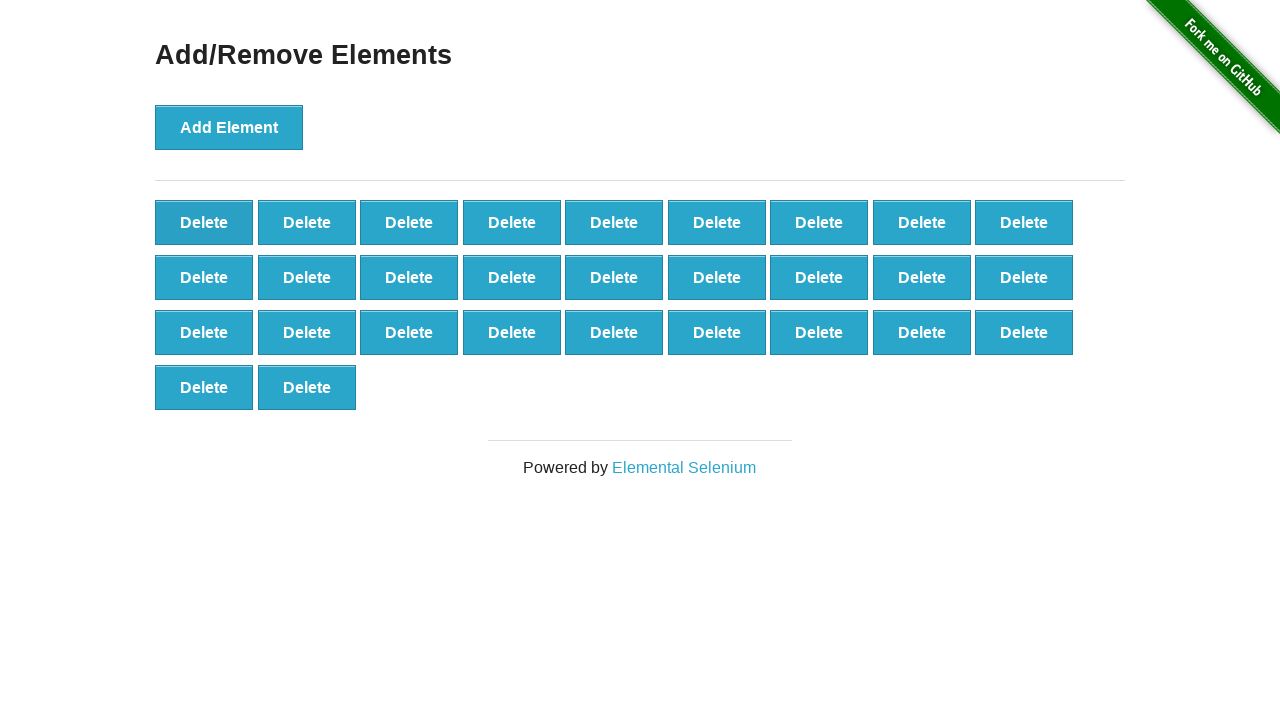

Clicked 'Delete' button (iteration 72/90) at (204, 222) on button.added-manually
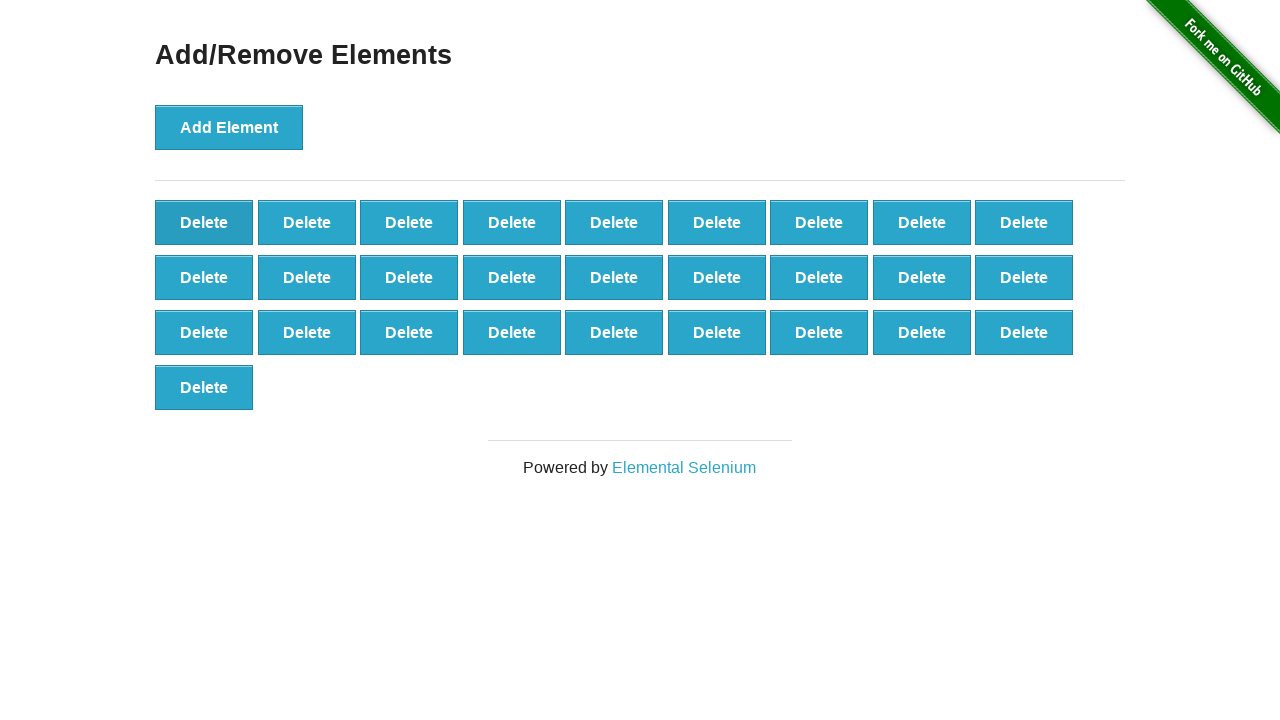

Clicked 'Delete' button (iteration 73/90) at (204, 222) on button.added-manually
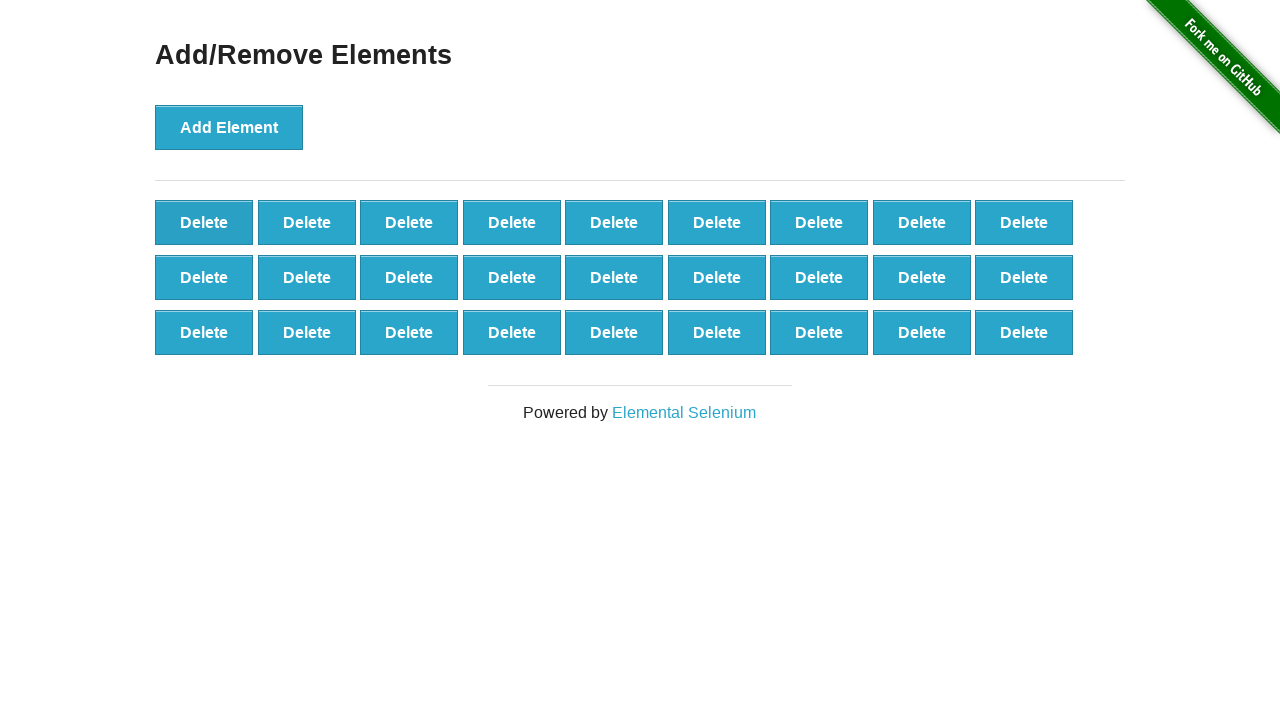

Clicked 'Delete' button (iteration 74/90) at (204, 222) on button.added-manually
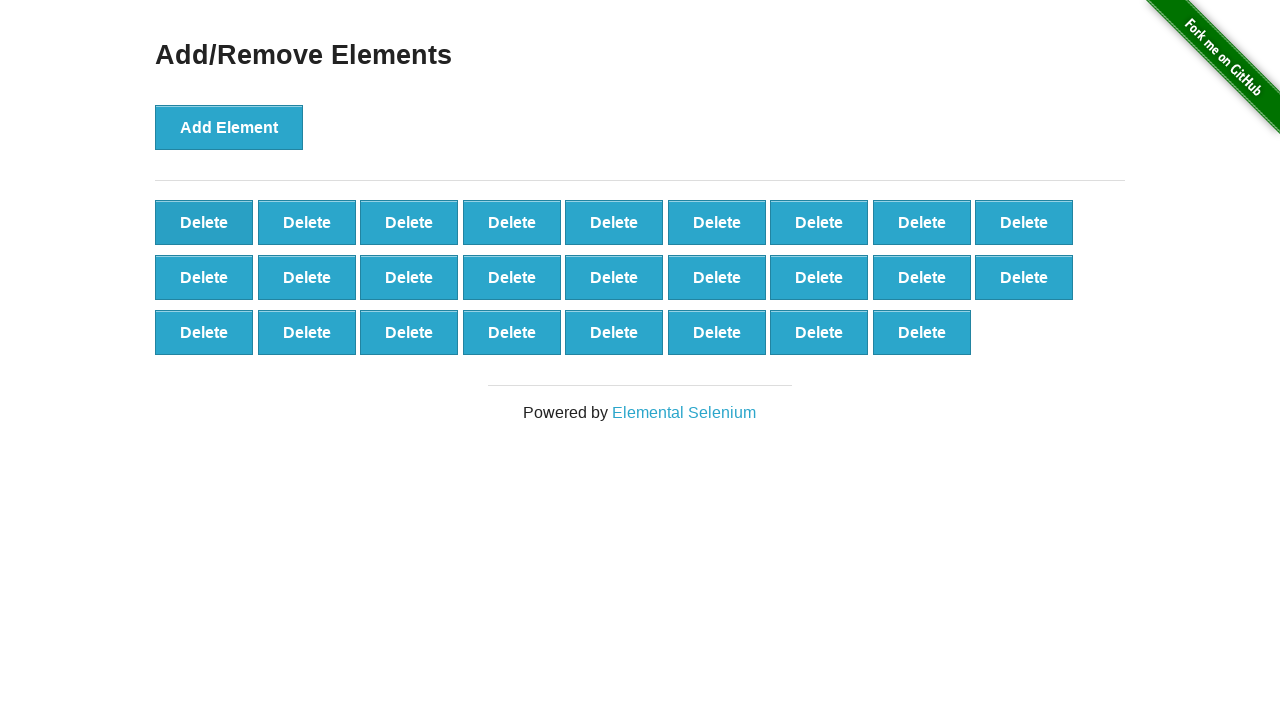

Clicked 'Delete' button (iteration 75/90) at (204, 222) on button.added-manually
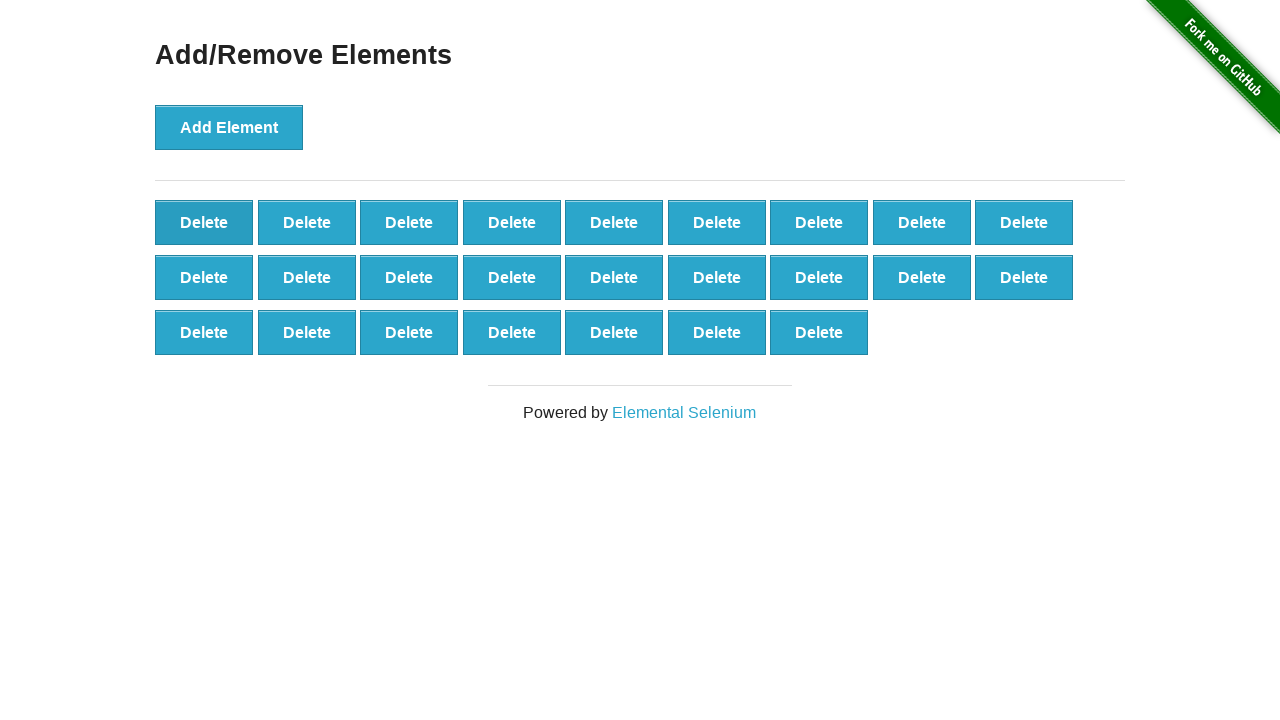

Clicked 'Delete' button (iteration 76/90) at (204, 222) on button.added-manually
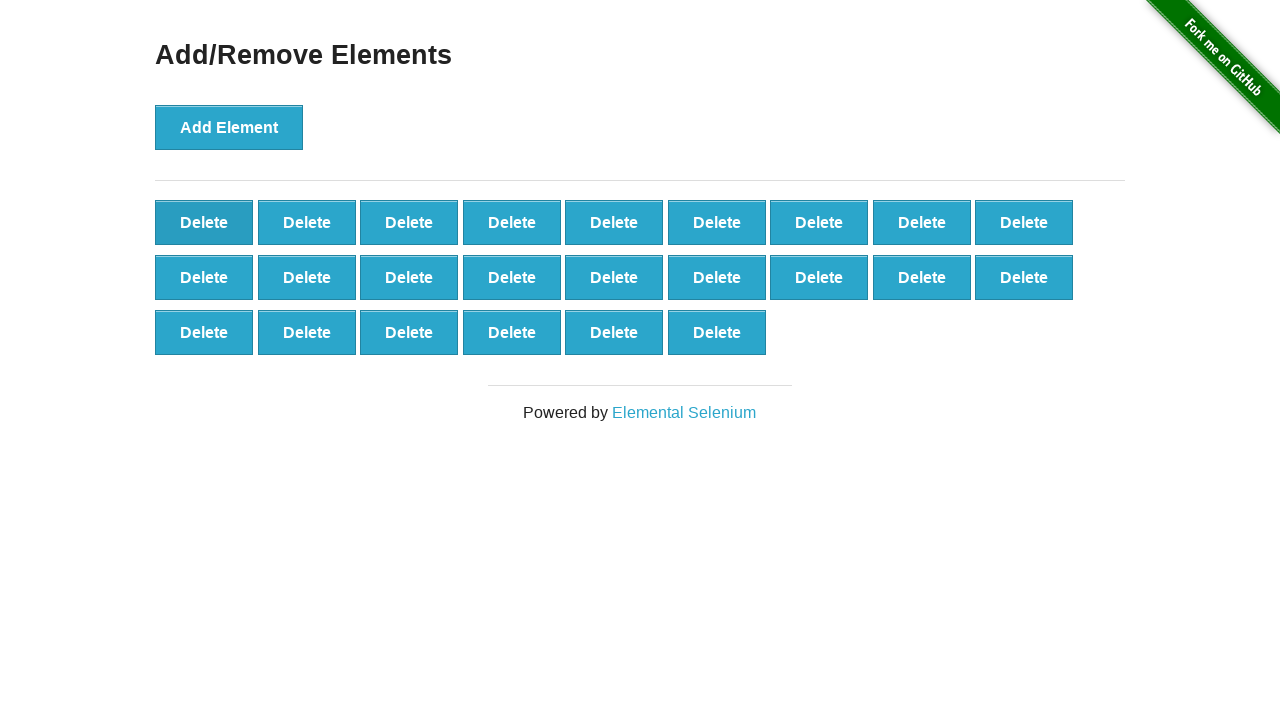

Clicked 'Delete' button (iteration 77/90) at (204, 222) on button.added-manually
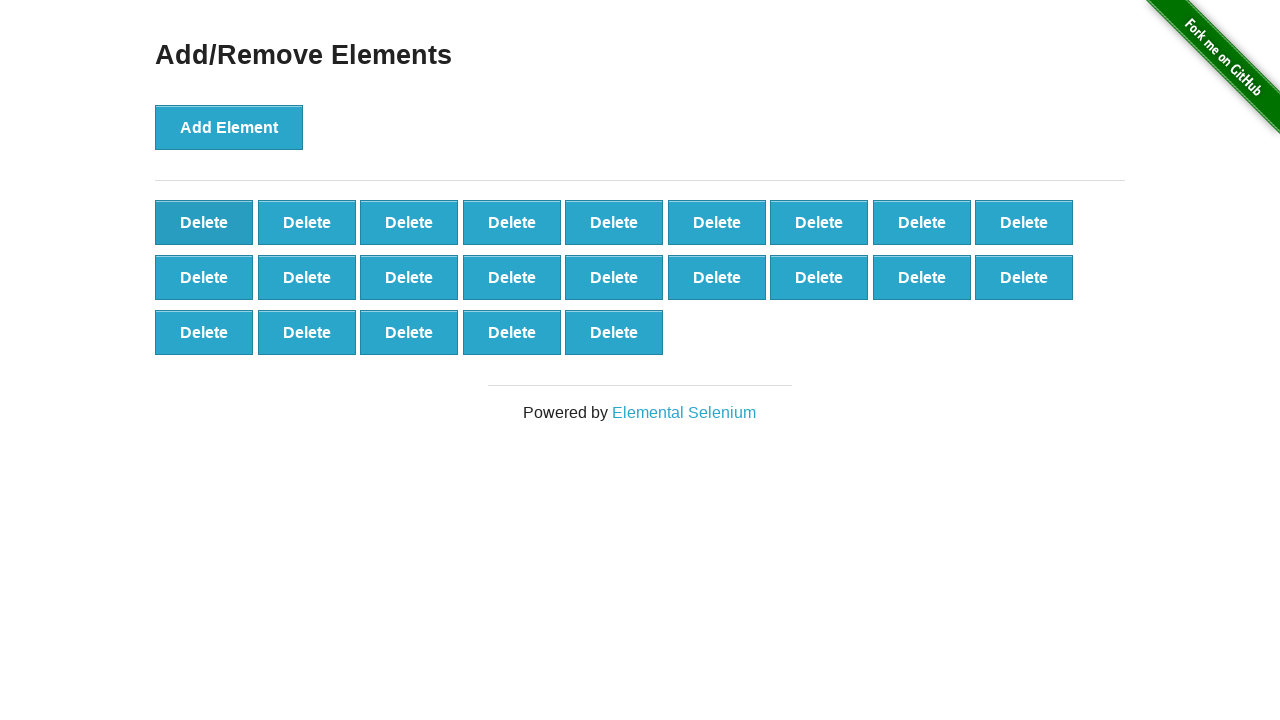

Clicked 'Delete' button (iteration 78/90) at (204, 222) on button.added-manually
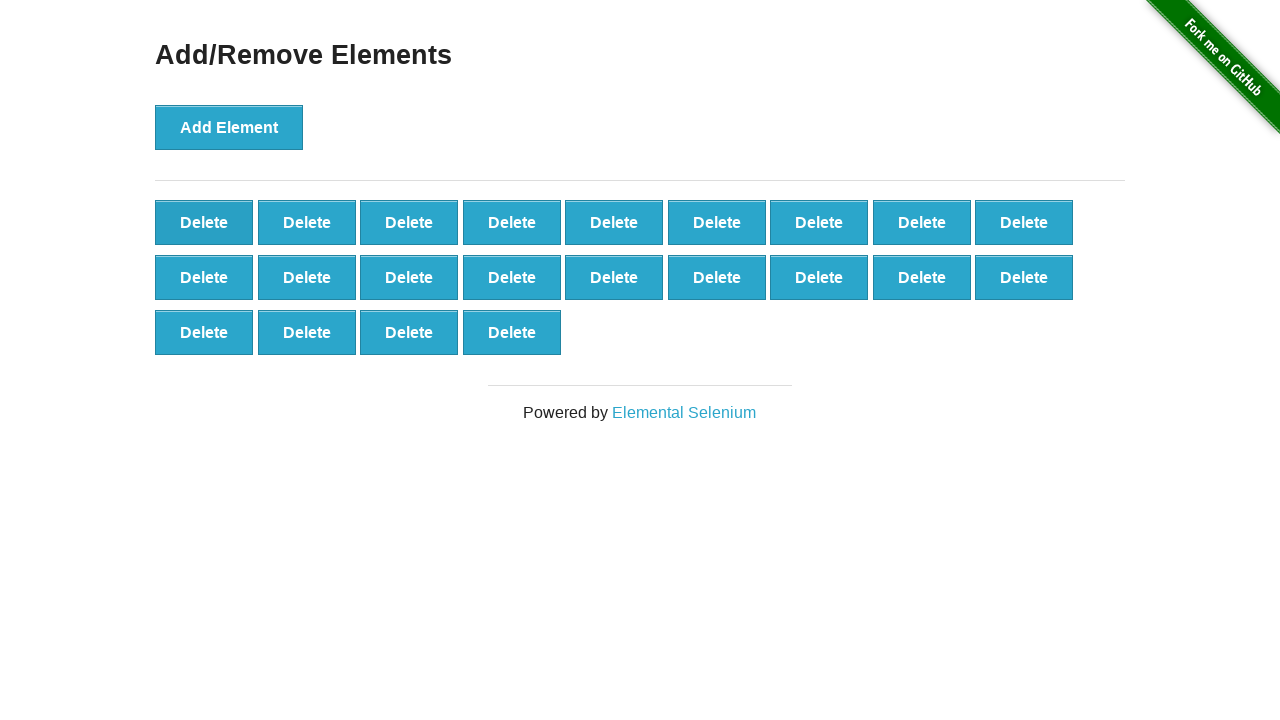

Clicked 'Delete' button (iteration 79/90) at (204, 222) on button.added-manually
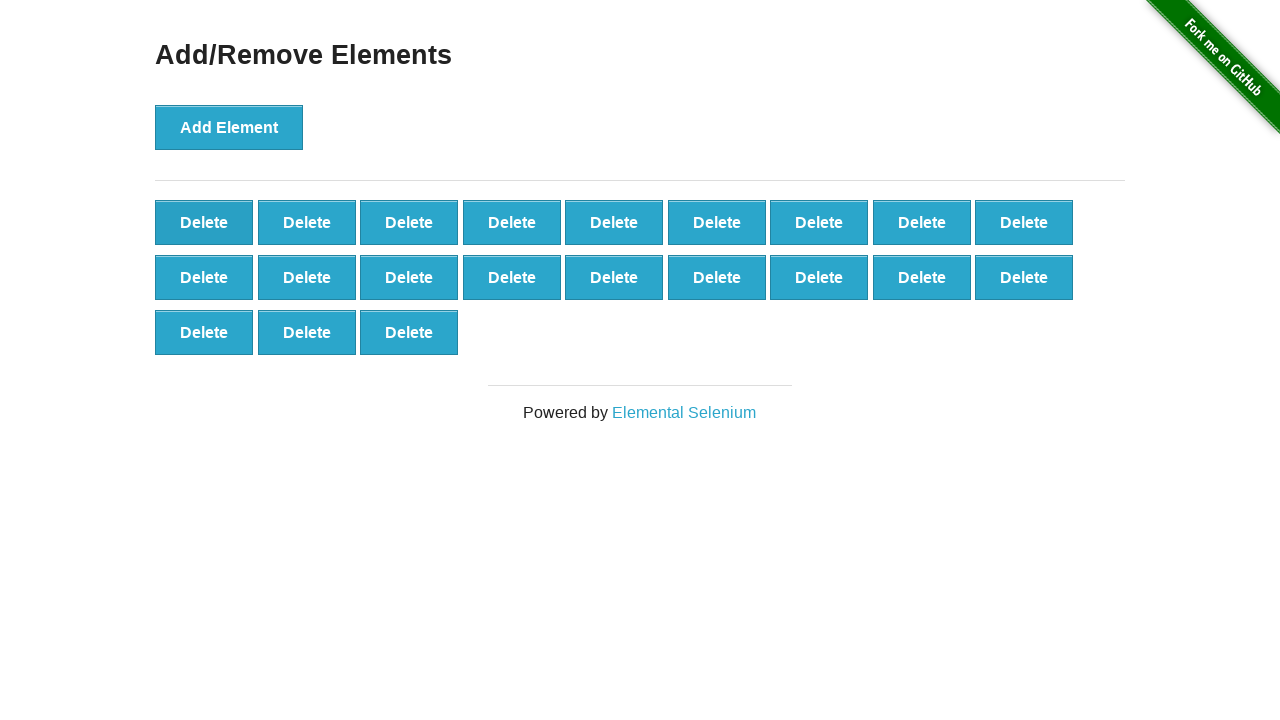

Clicked 'Delete' button (iteration 80/90) at (204, 222) on button.added-manually
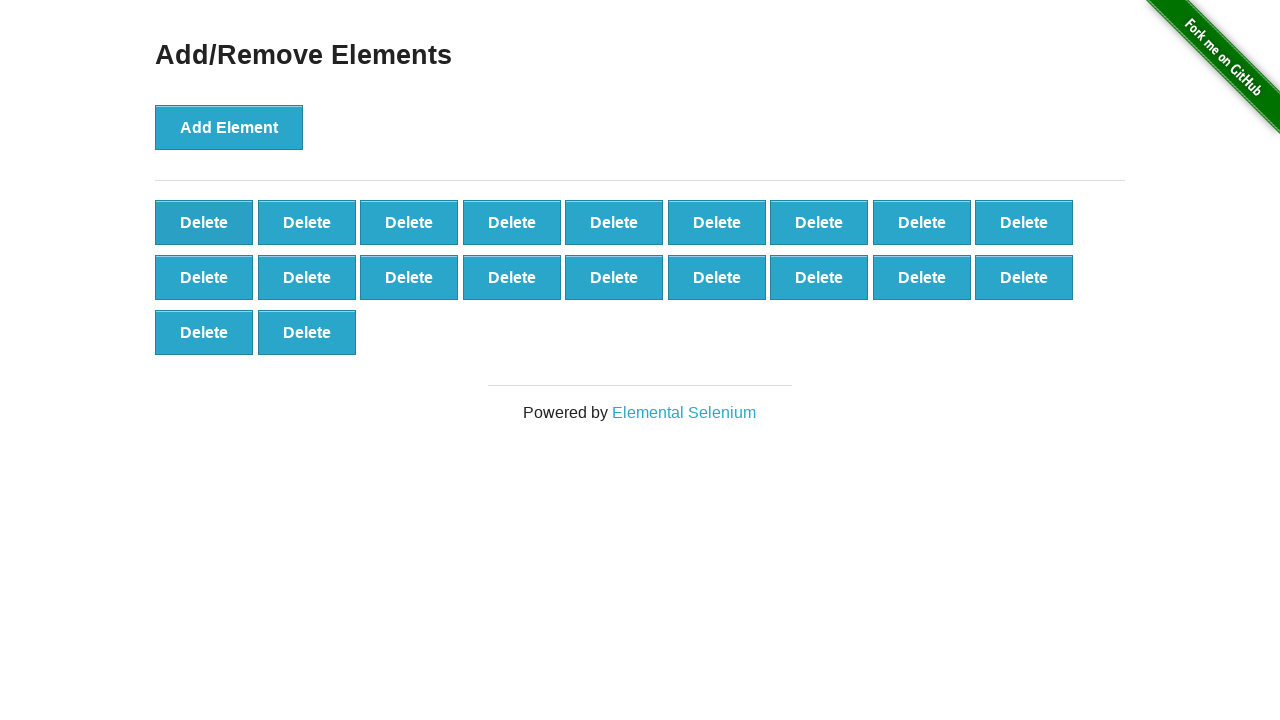

Clicked 'Delete' button (iteration 81/90) at (204, 222) on button.added-manually
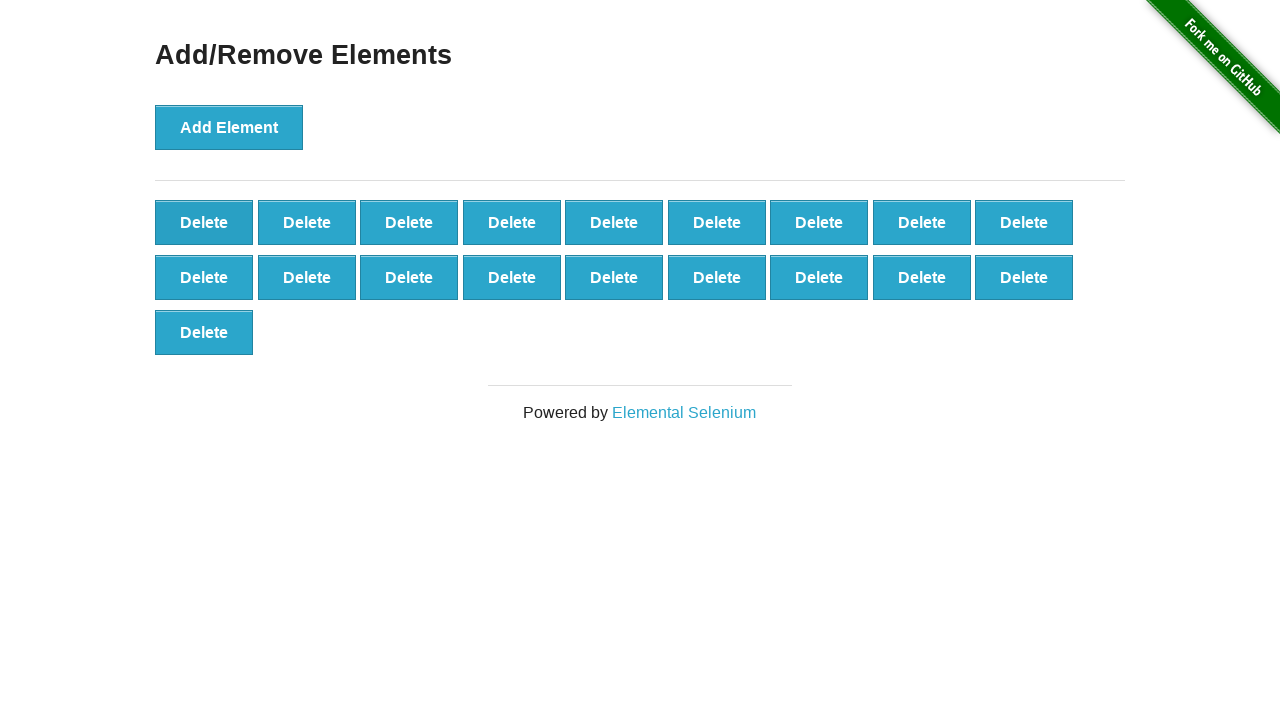

Clicked 'Delete' button (iteration 82/90) at (204, 222) on button.added-manually
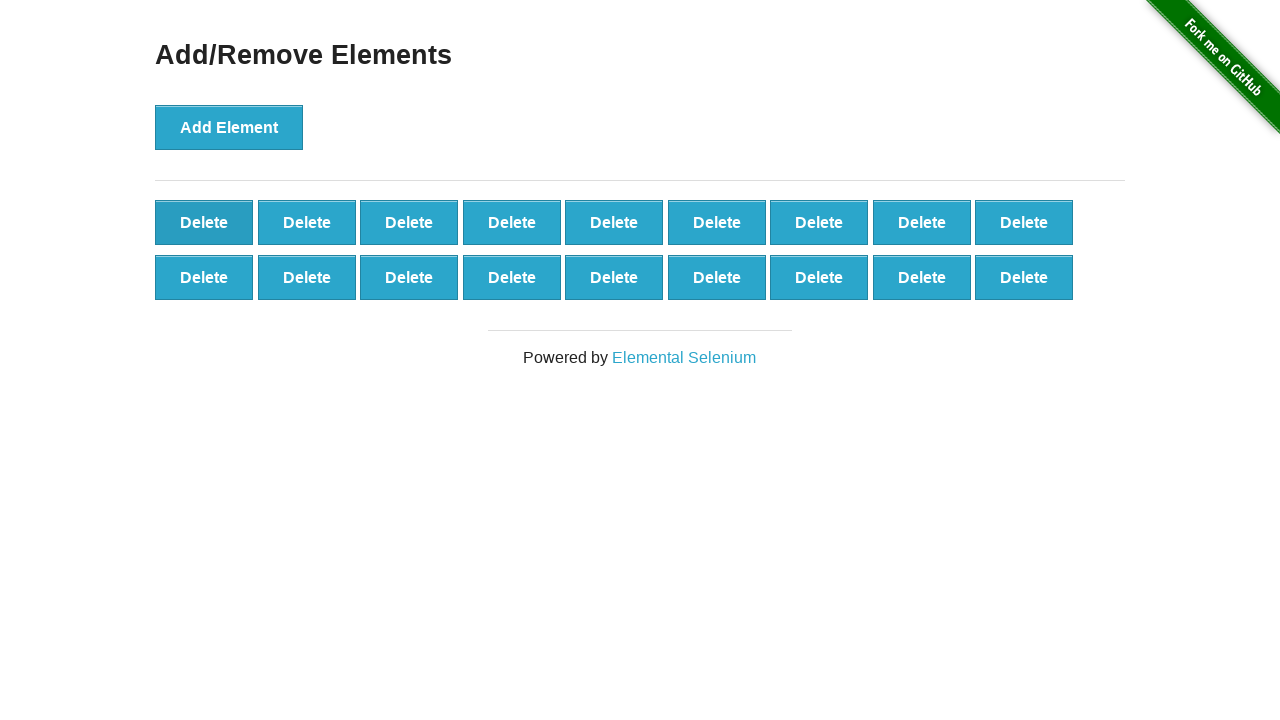

Clicked 'Delete' button (iteration 83/90) at (204, 222) on button.added-manually
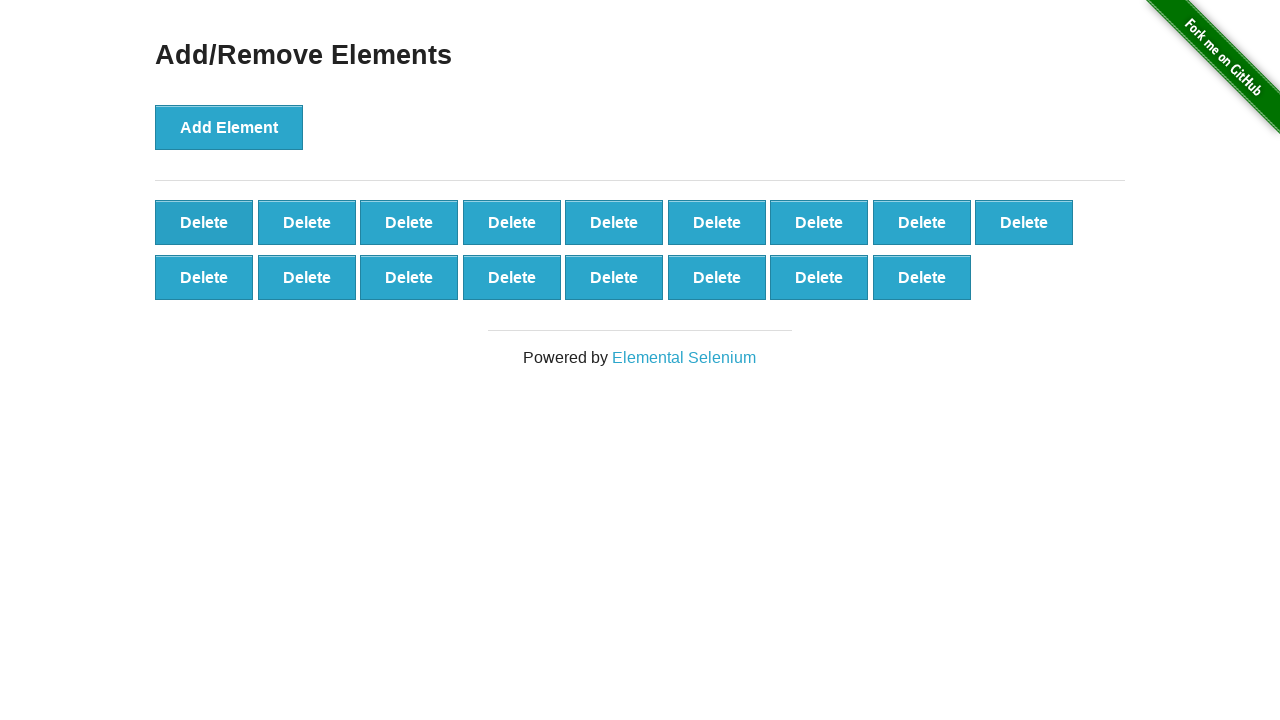

Clicked 'Delete' button (iteration 84/90) at (204, 222) on button.added-manually
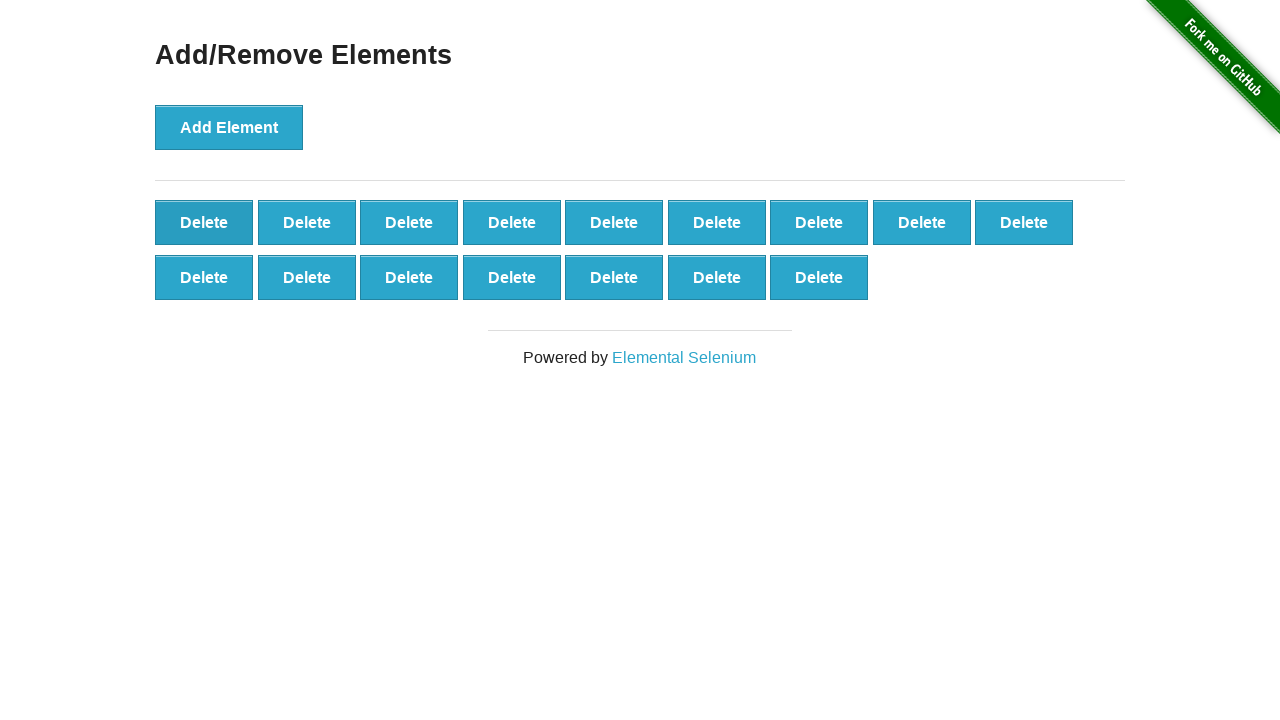

Clicked 'Delete' button (iteration 85/90) at (204, 222) on button.added-manually
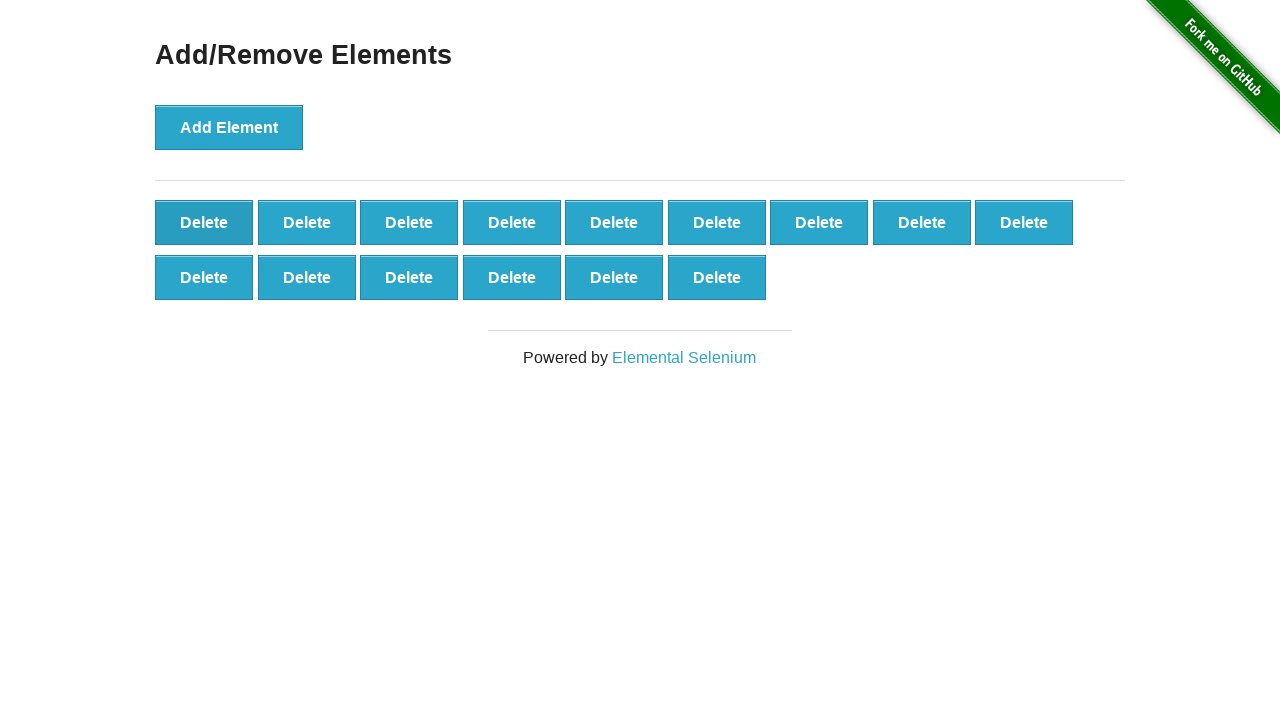

Clicked 'Delete' button (iteration 86/90) at (204, 222) on button.added-manually
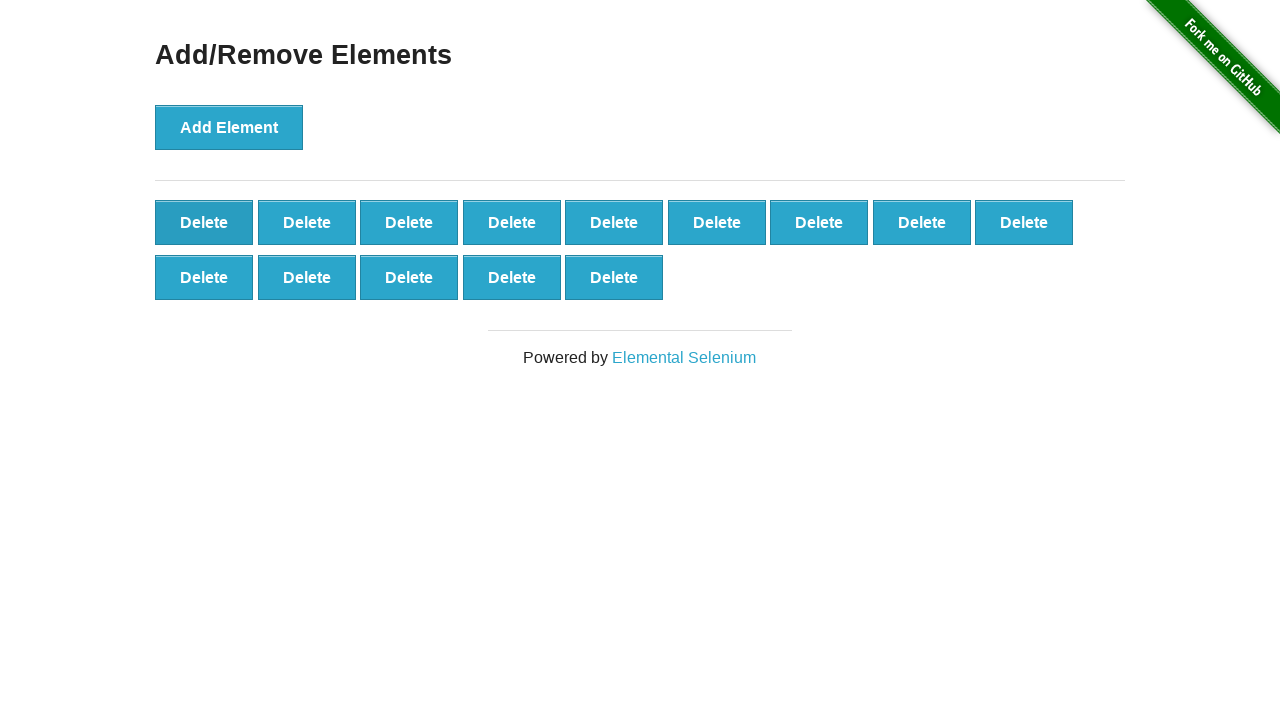

Clicked 'Delete' button (iteration 87/90) at (204, 222) on button.added-manually
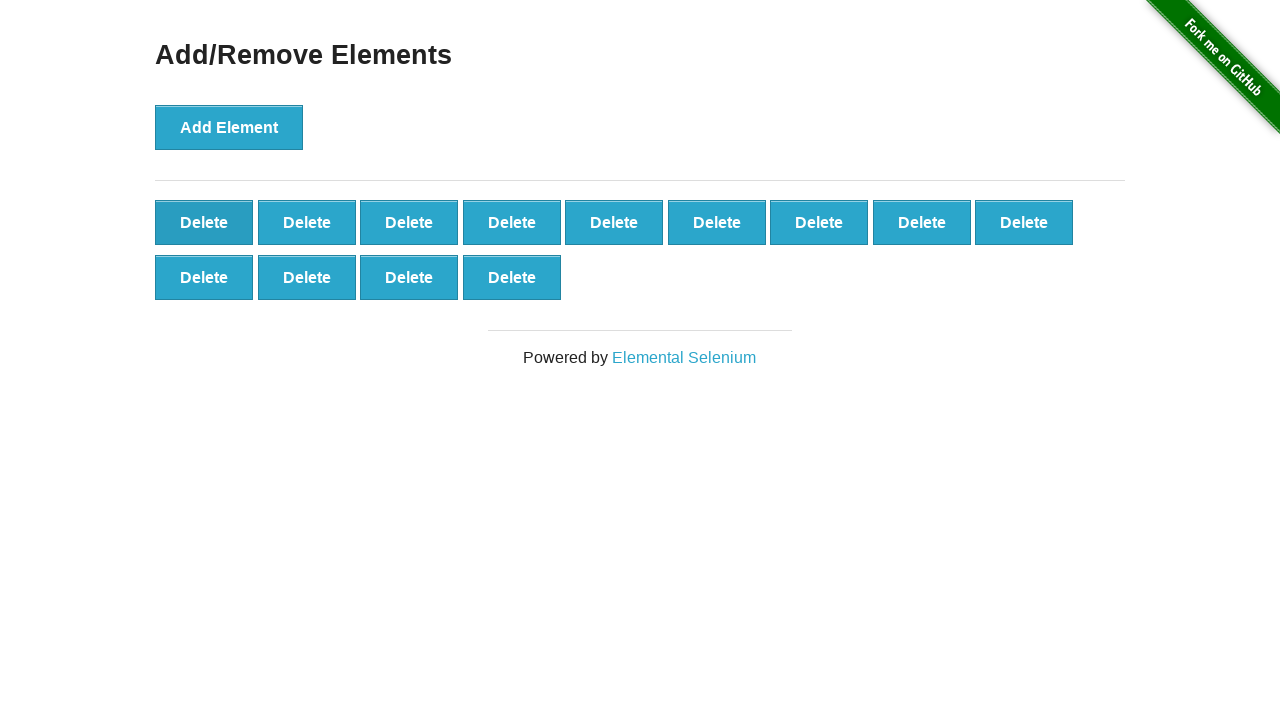

Clicked 'Delete' button (iteration 88/90) at (204, 222) on button.added-manually
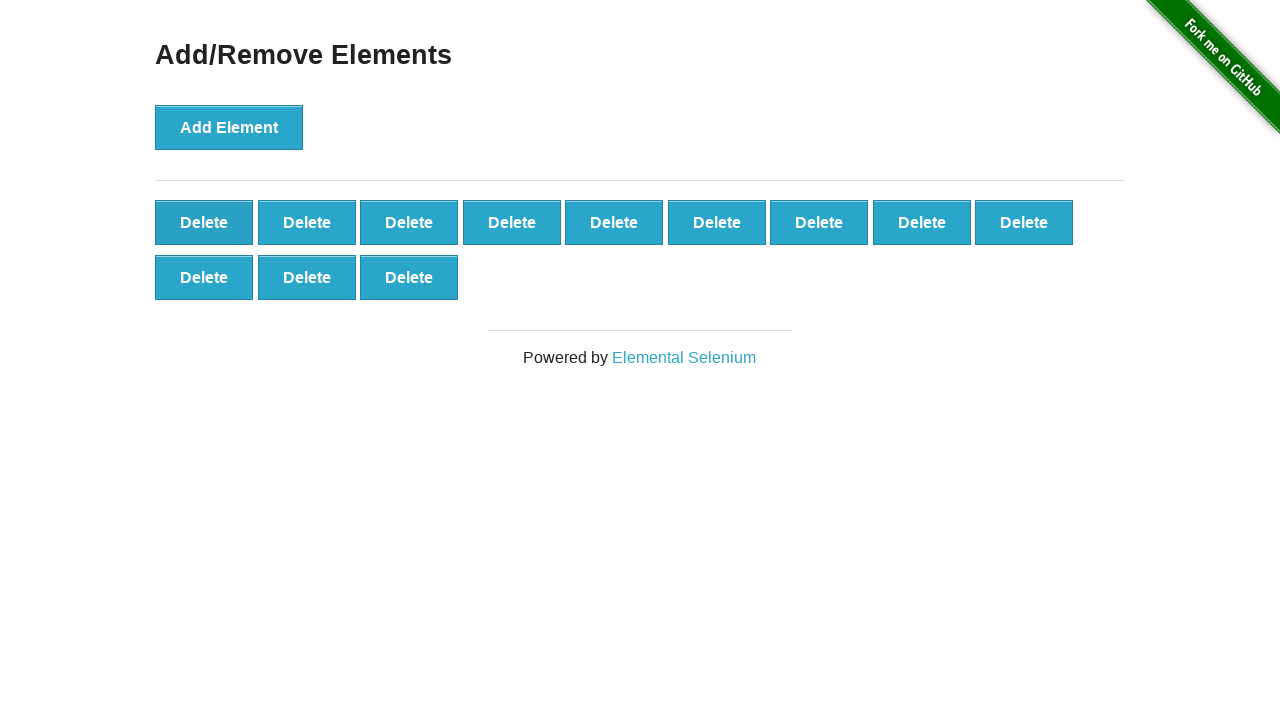

Clicked 'Delete' button (iteration 89/90) at (204, 222) on button.added-manually
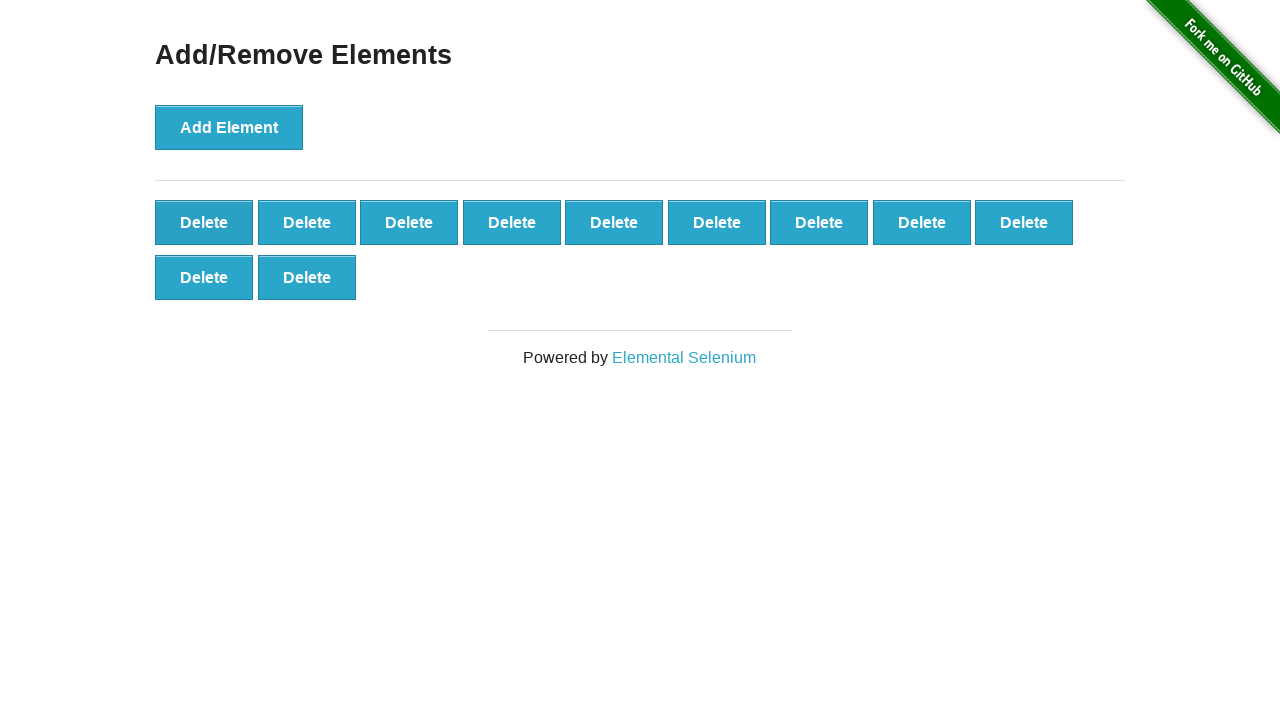

Clicked 'Delete' button (iteration 90/90) at (204, 222) on button.added-manually
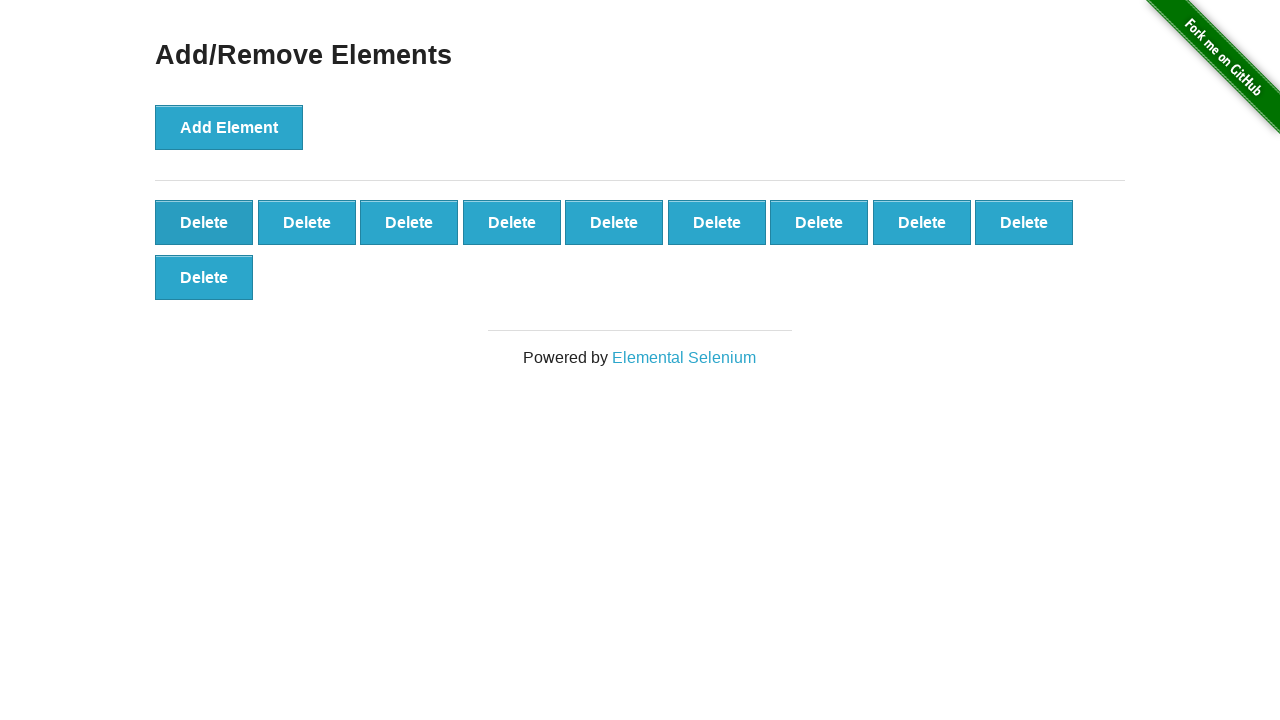

Located all remaining delete buttons
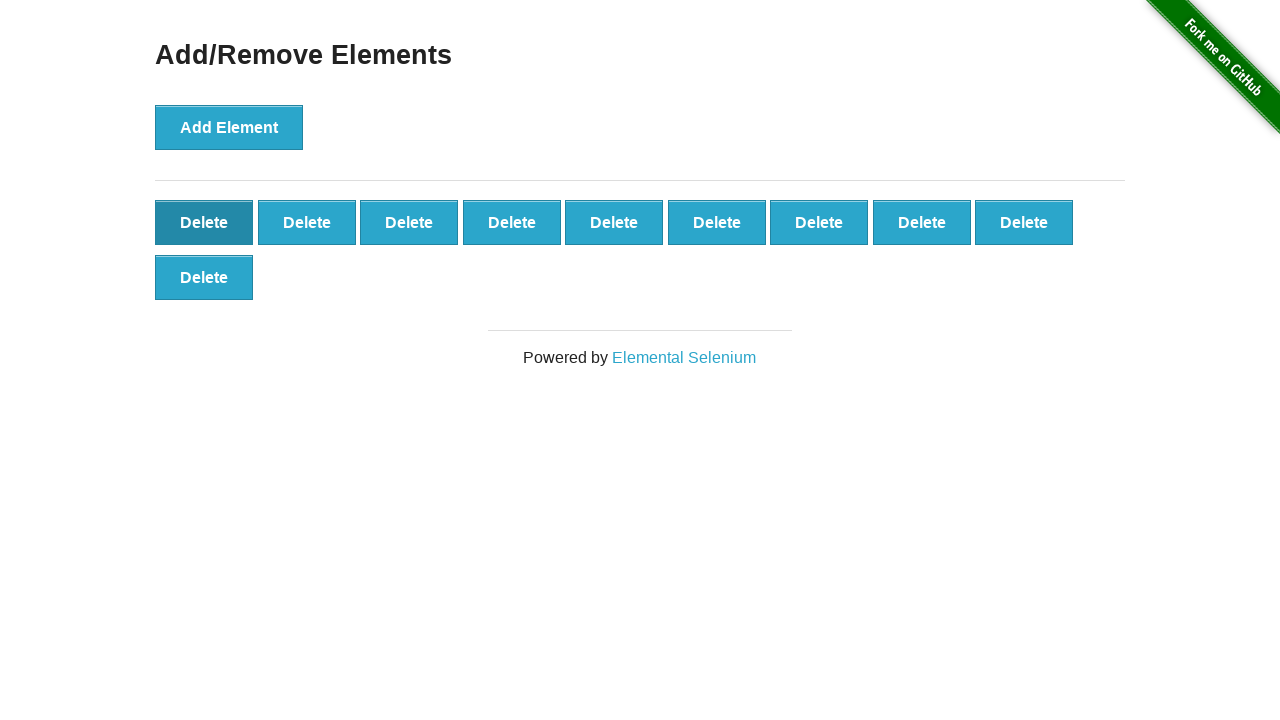

Verified that exactly 10 delete buttons remain
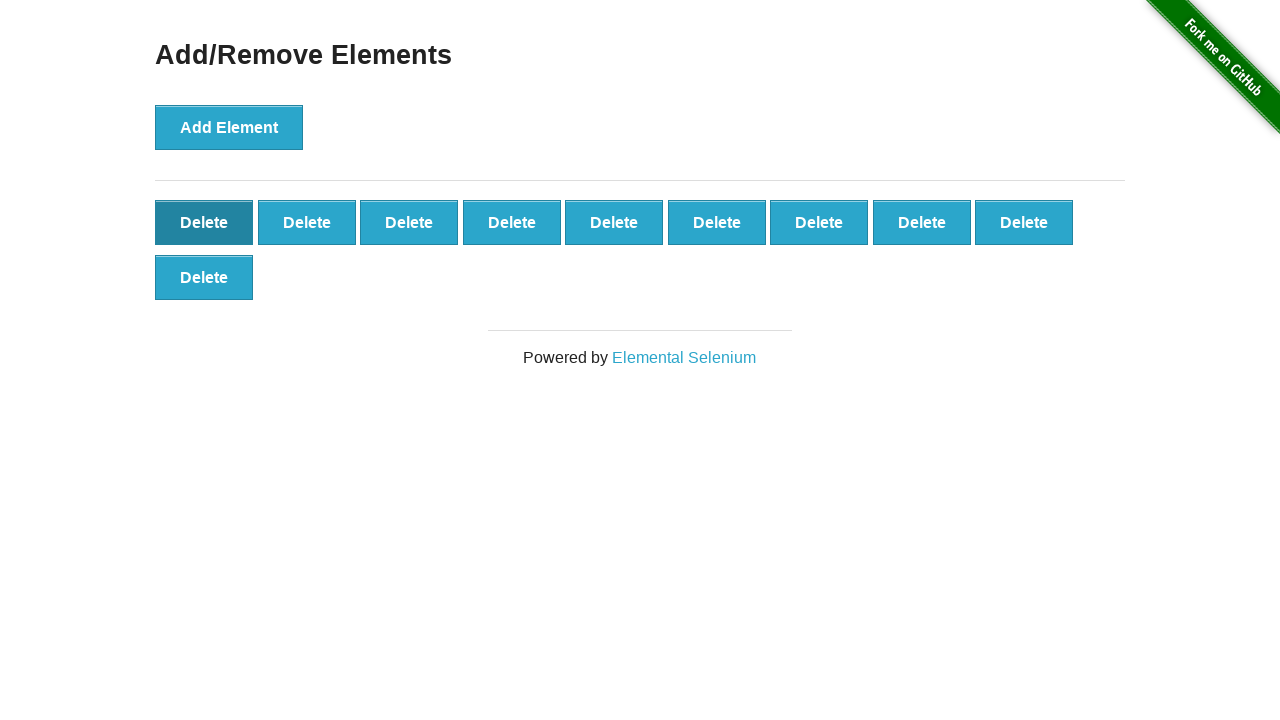

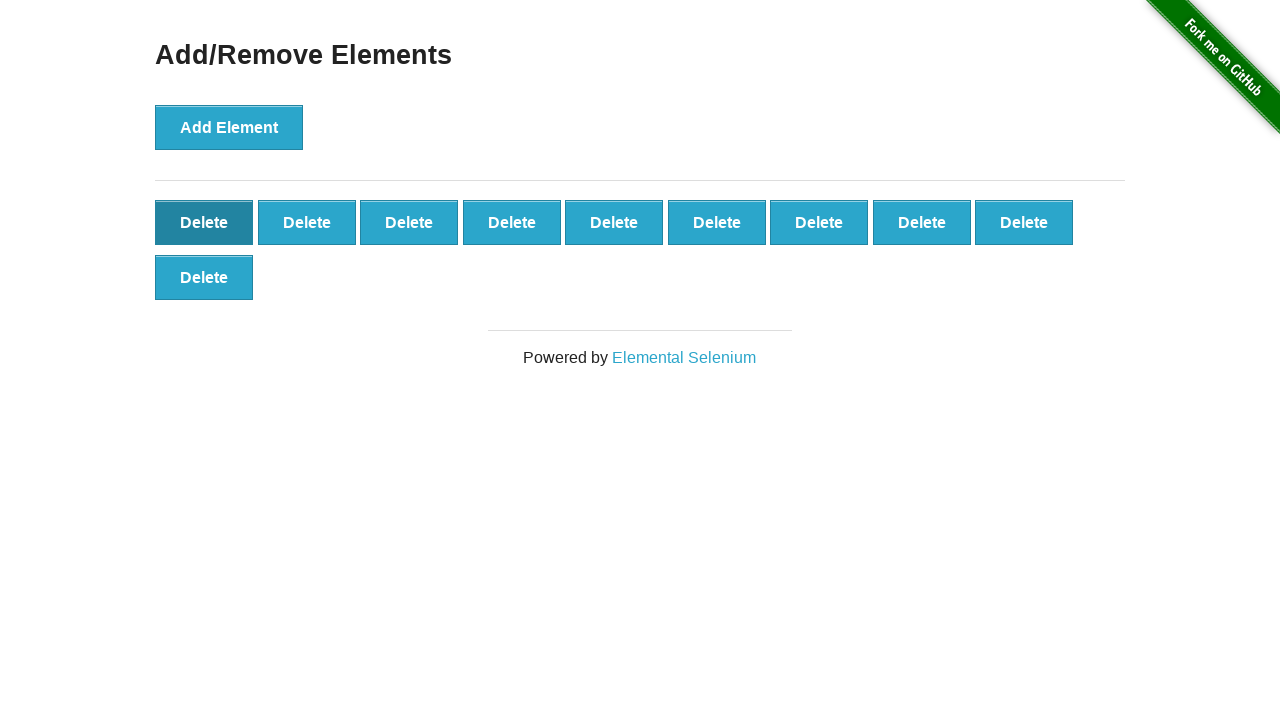